Automates playing a game of Klondike Solitaire (turn-one mode) on freesolitaire.win by analyzing the board state and performing card moves including drawing from stock, moving cards between tableaus, and placing cards on foundations.

Starting URL: https://freesolitaire.win/turn-one#148042

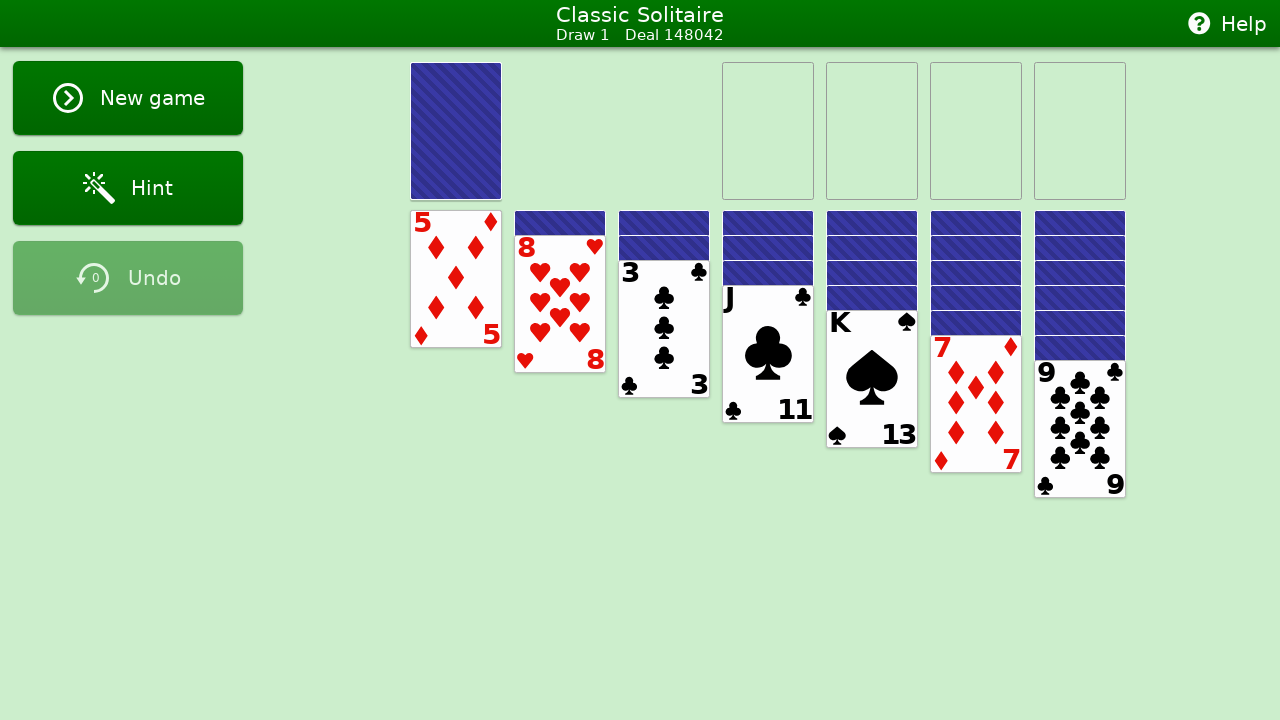

Waited for stock pile to load
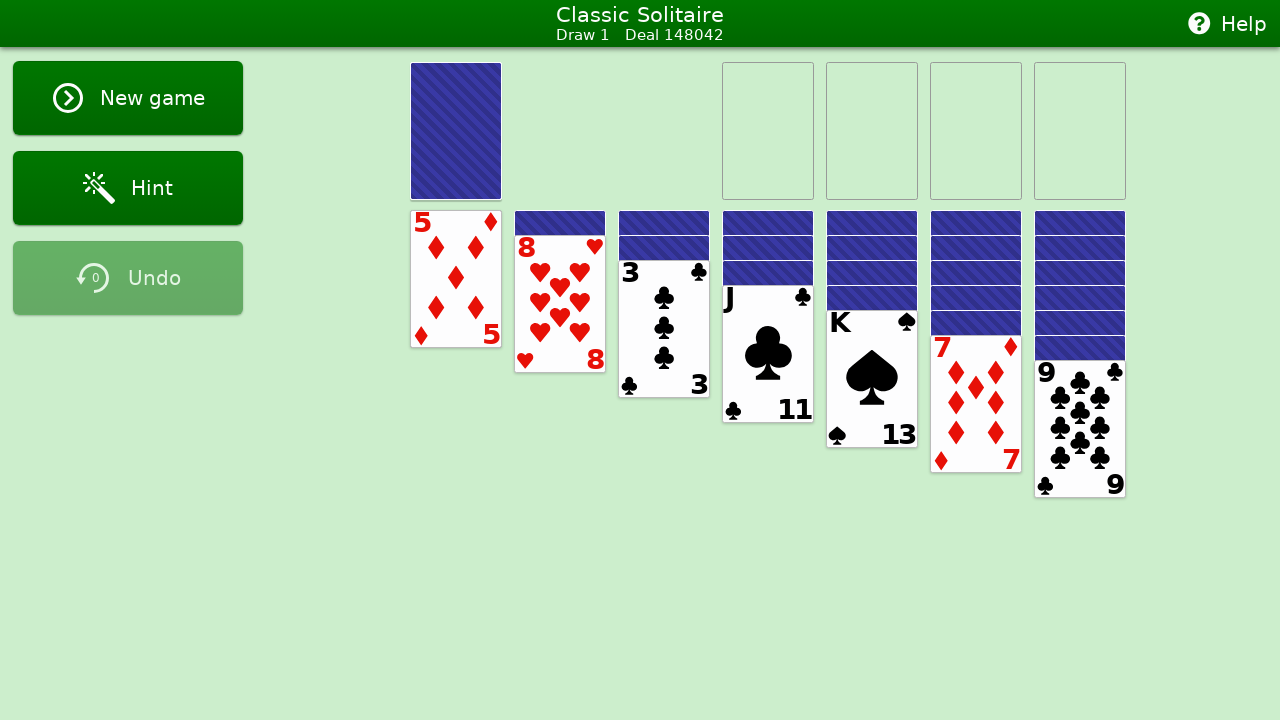

Waited for waste pile to load
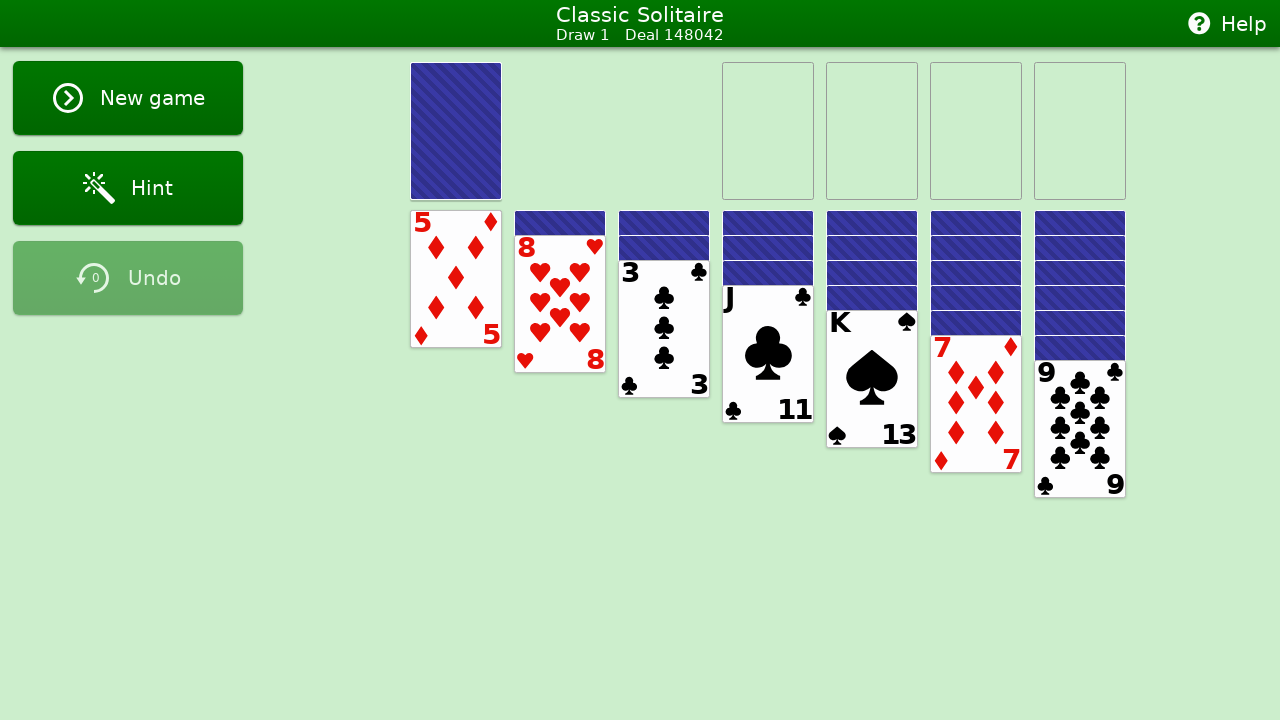

Waited for foundation piles to load
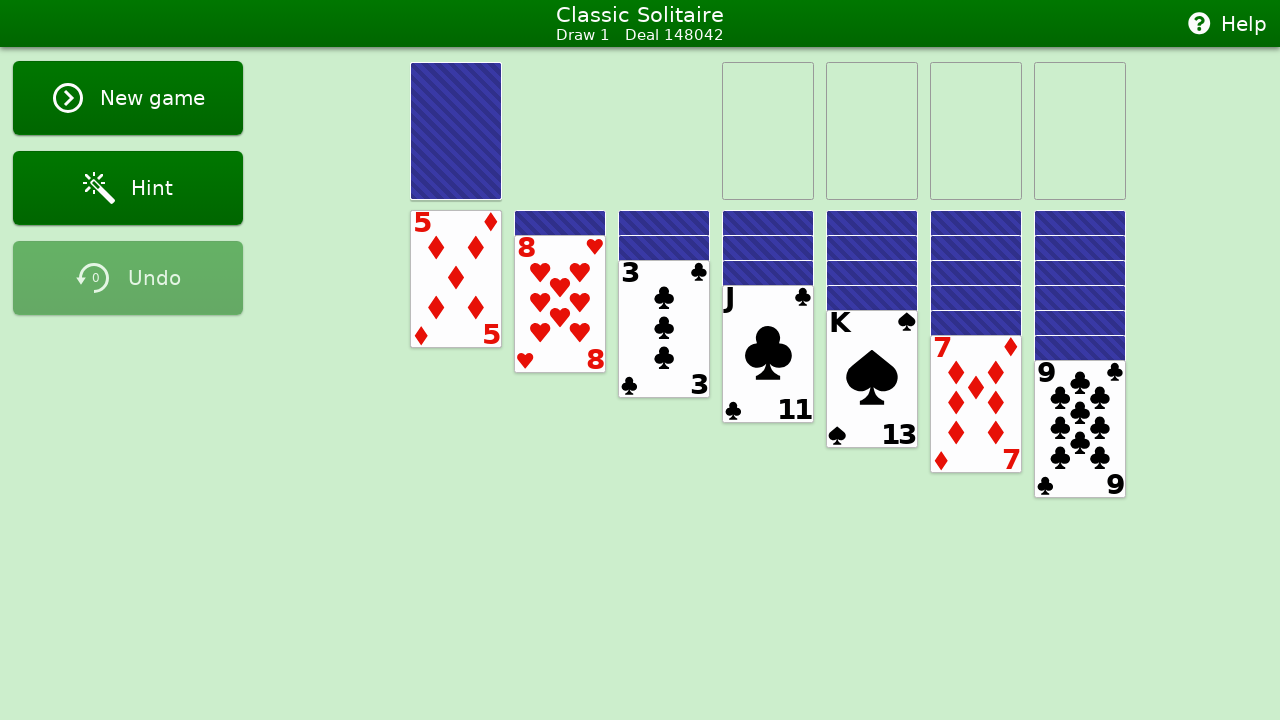

Waited for tableau piles to load
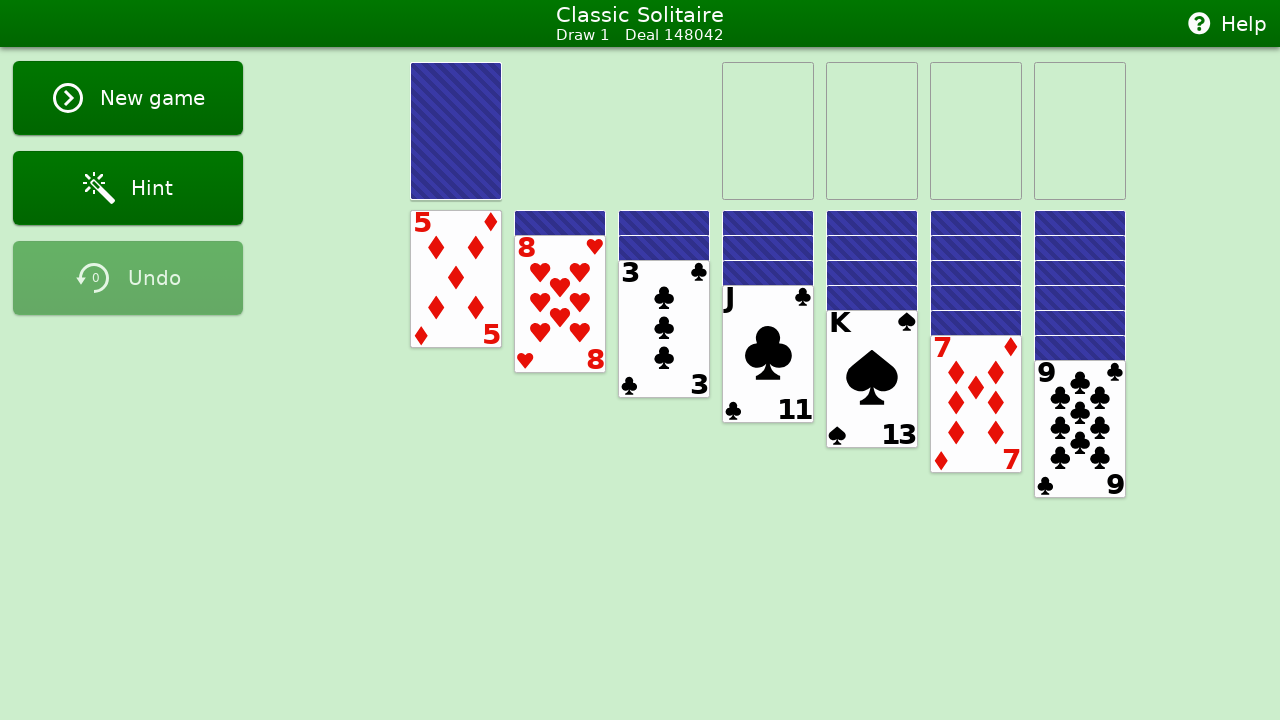

Move 1: Analyzed stock pile (has cards: True)
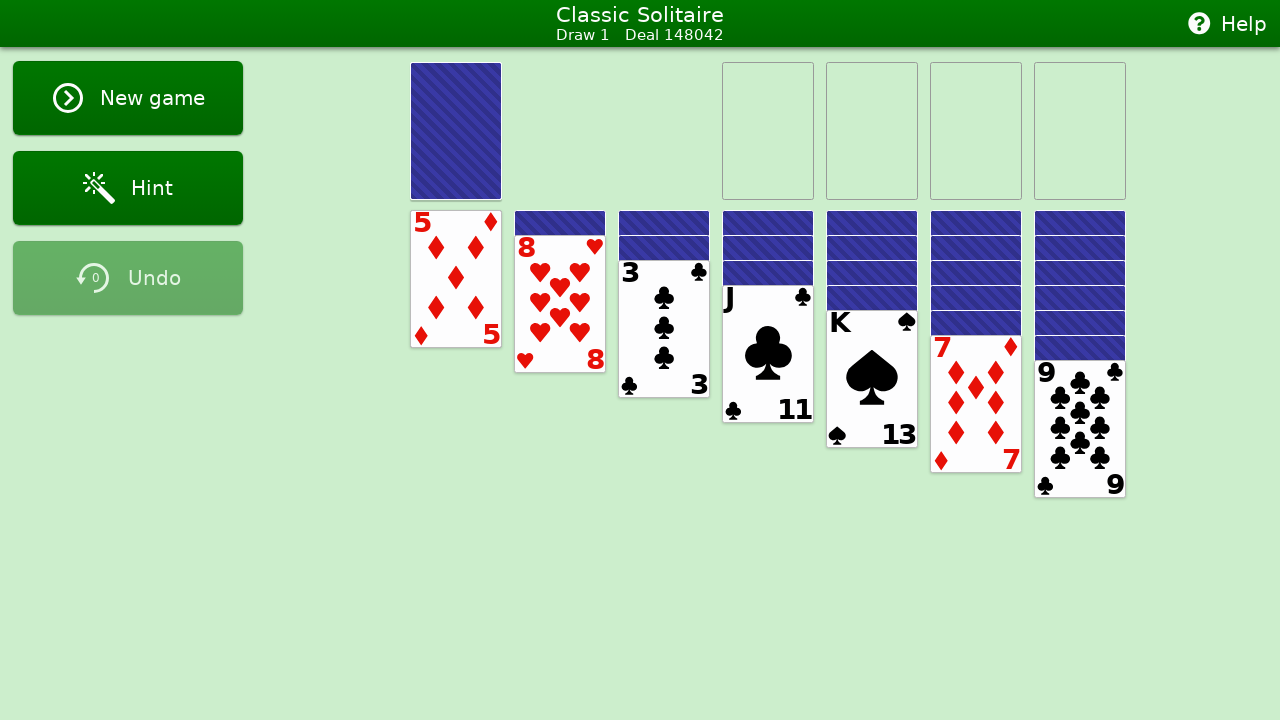

Analyzed waste pile (top card: None)
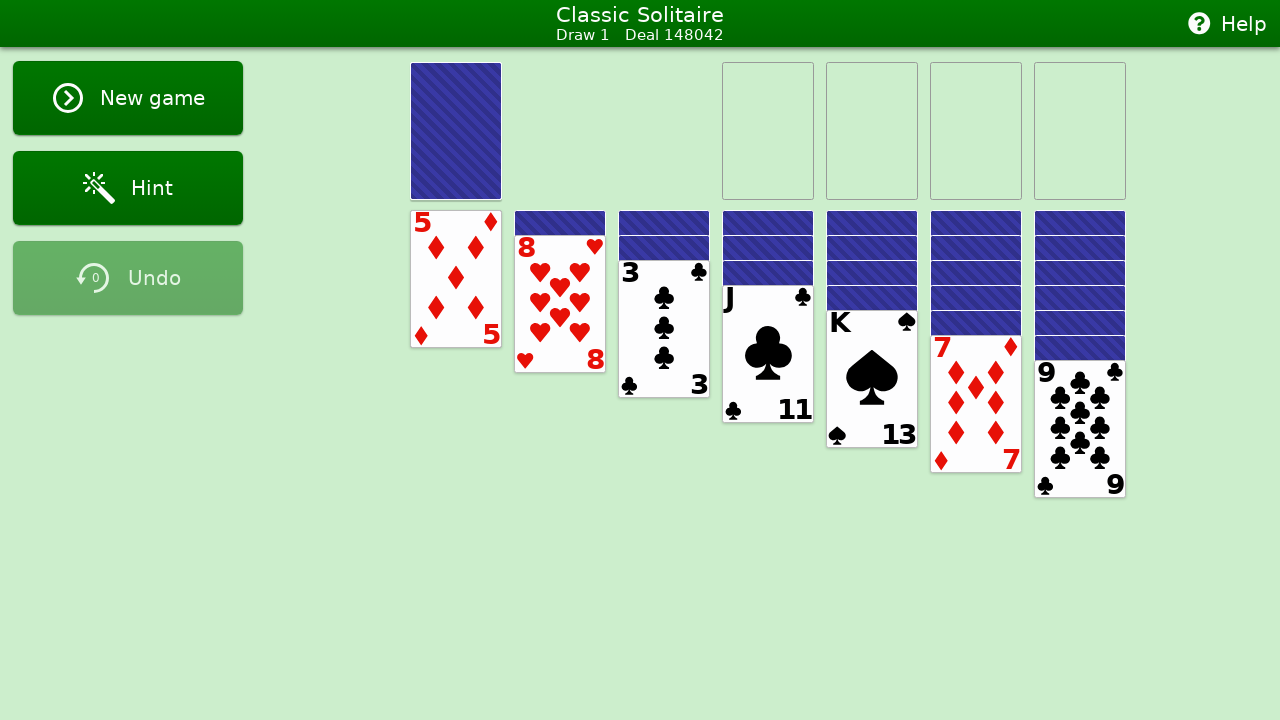

Analyzed tableau piles (7 piles)
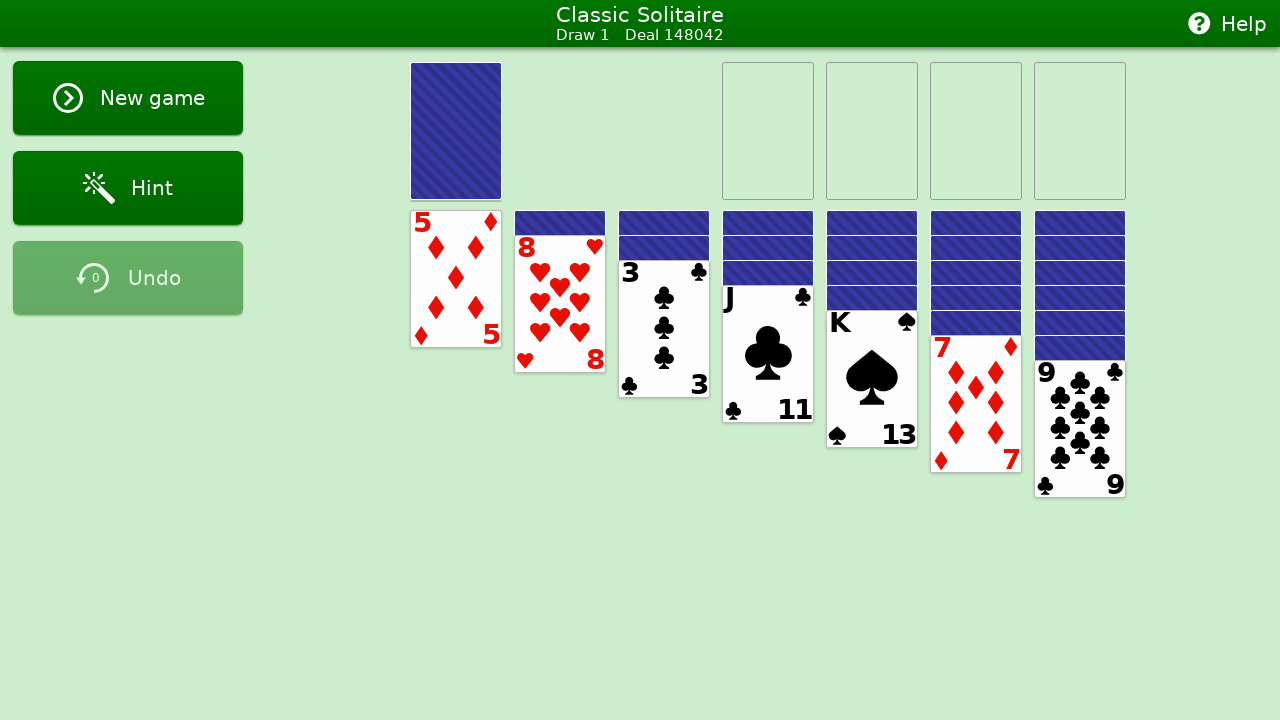

Analyzed foundation piles (4 piles)
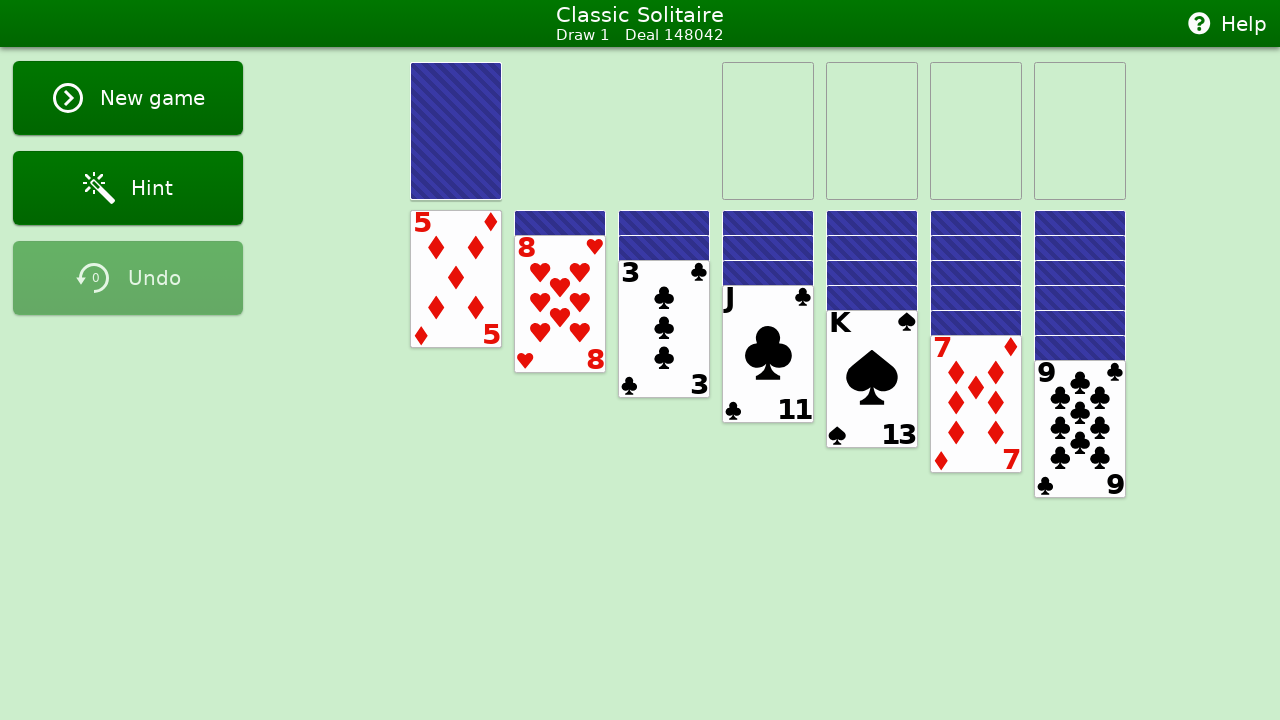

Clicked stock pile to draw card at (456, 131) on #stock
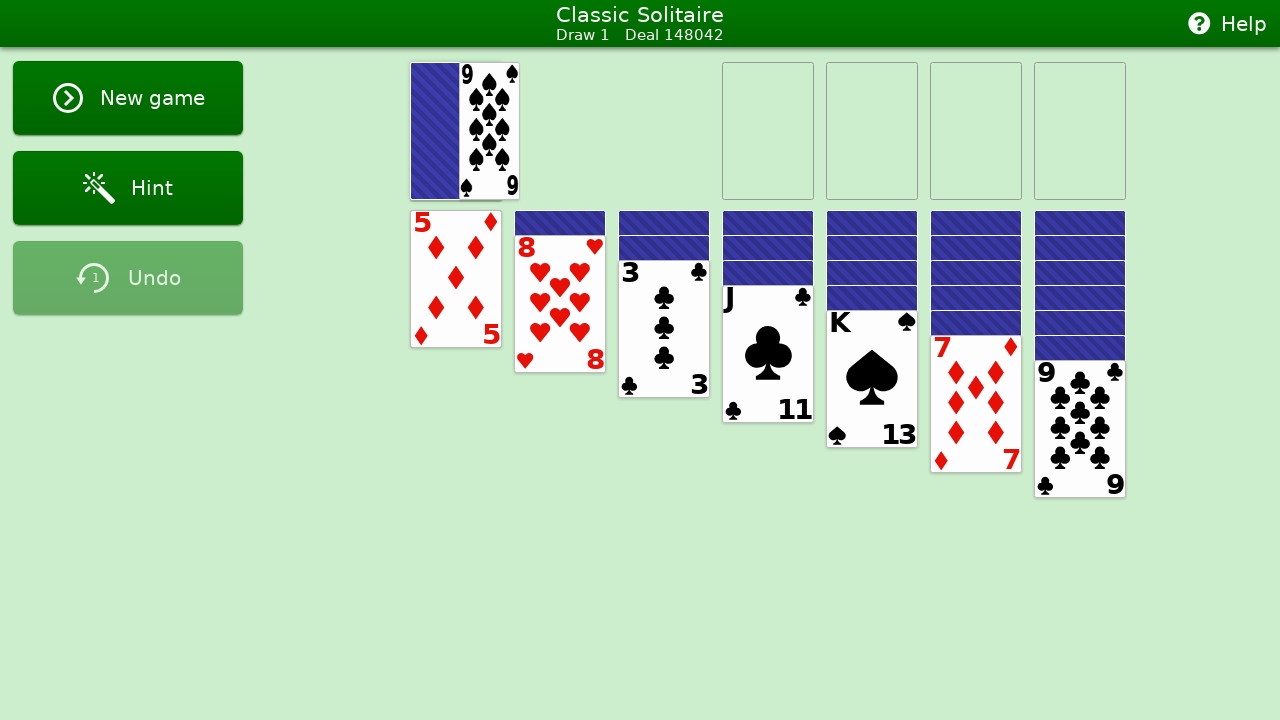

Waited 500ms before next move
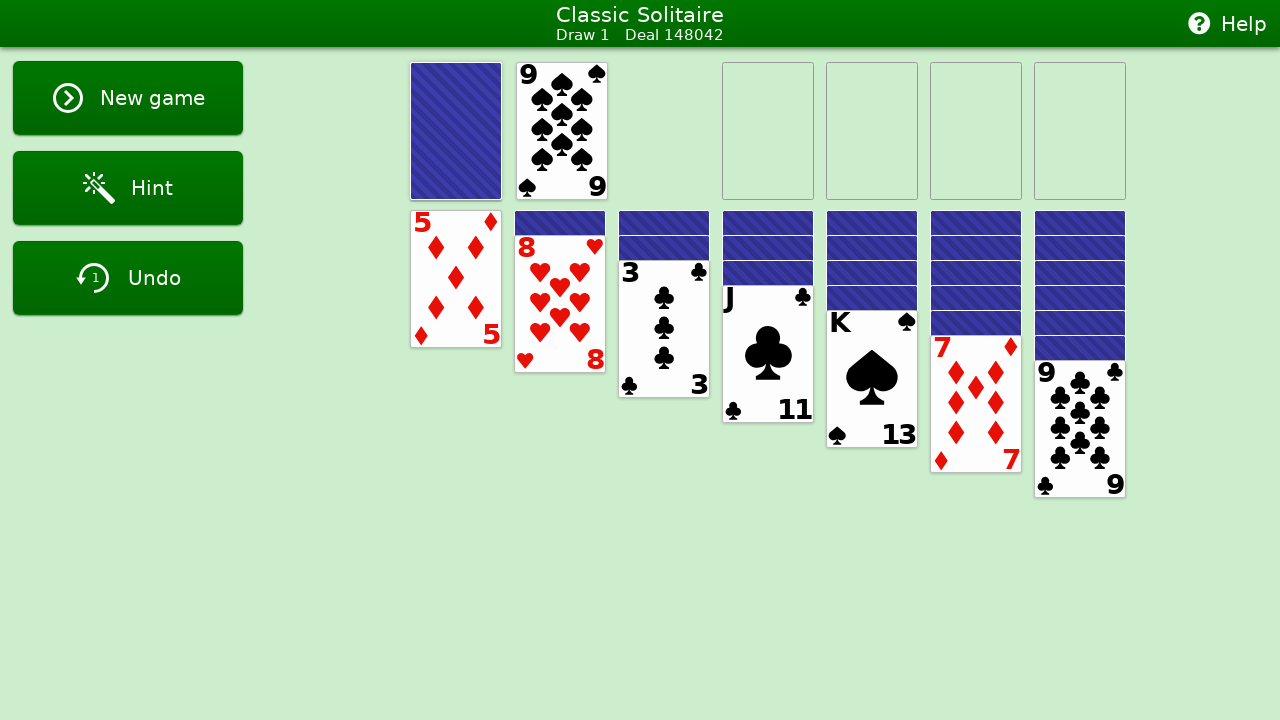

Move 2: Analyzed stock pile (has cards: True)
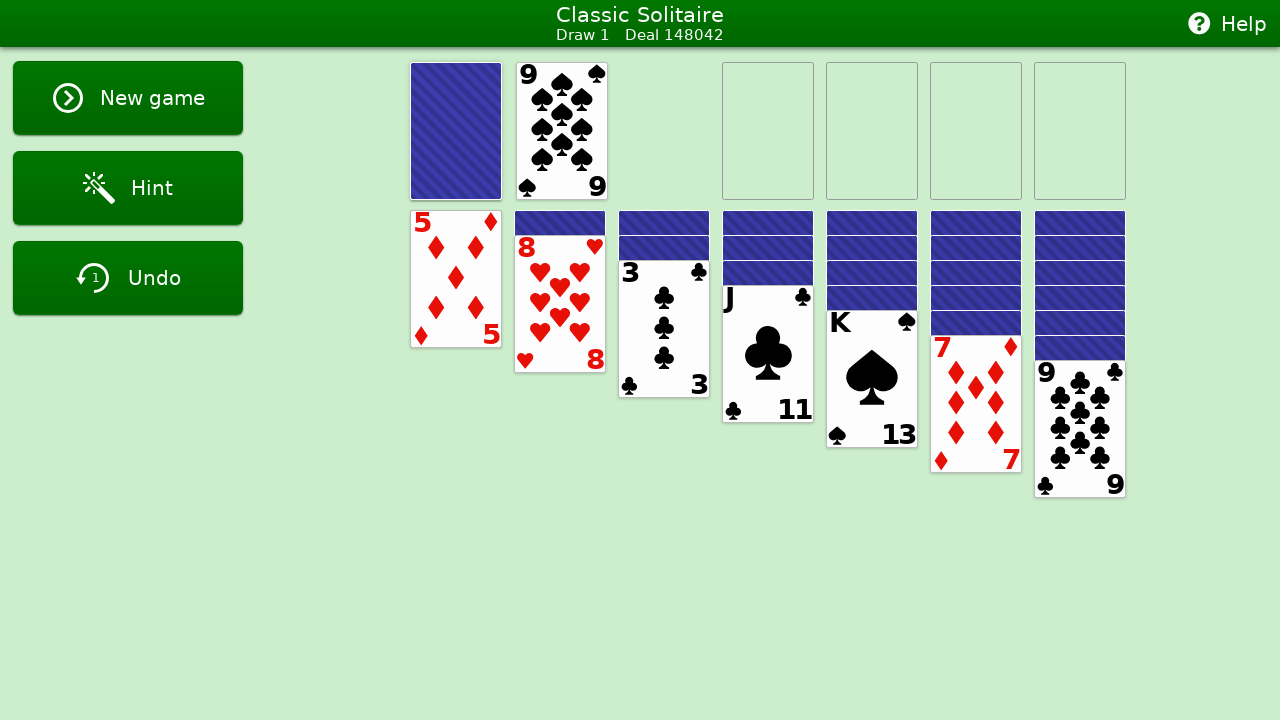

Analyzed waste pile (top card: [1, 9])
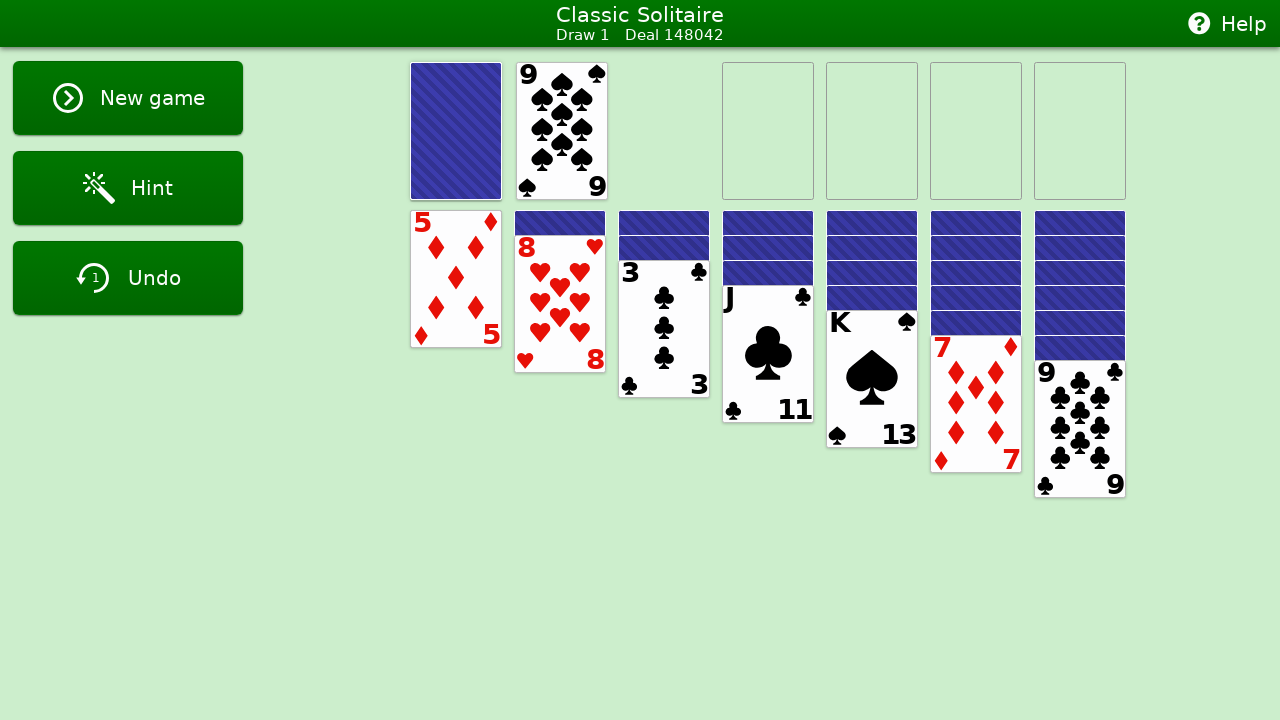

Analyzed tableau piles (7 piles)
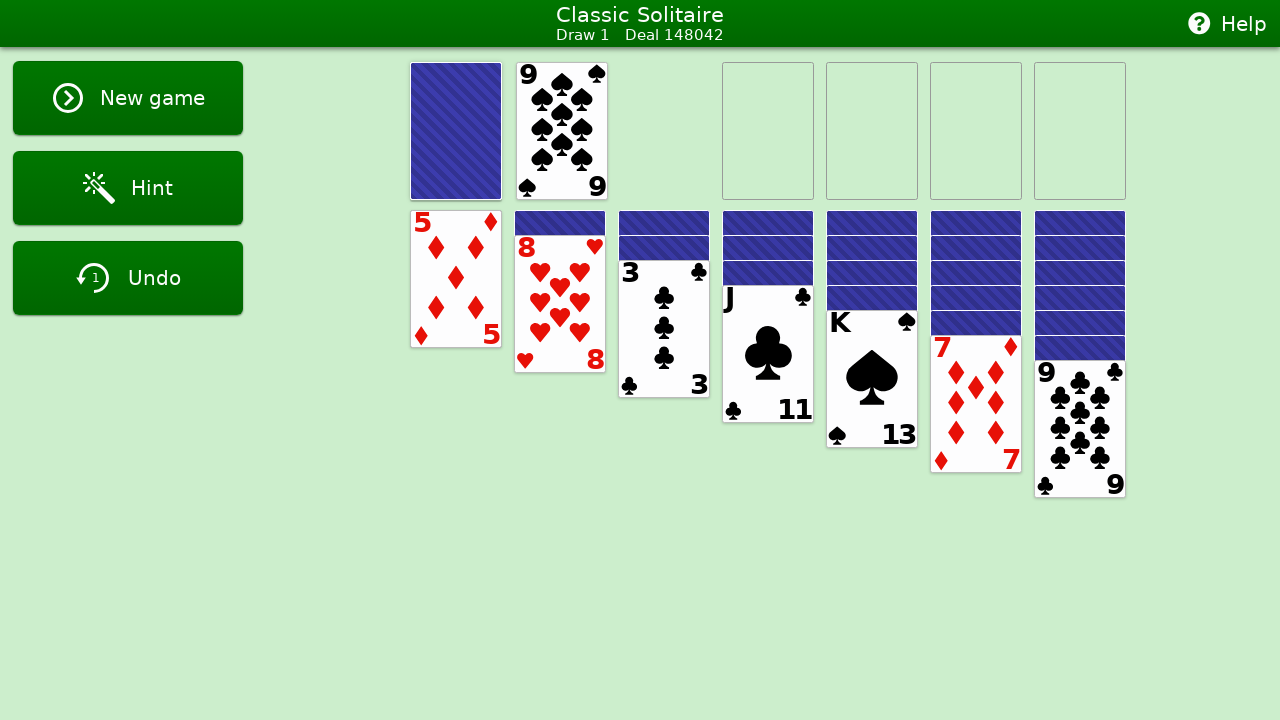

Analyzed foundation piles (4 piles)
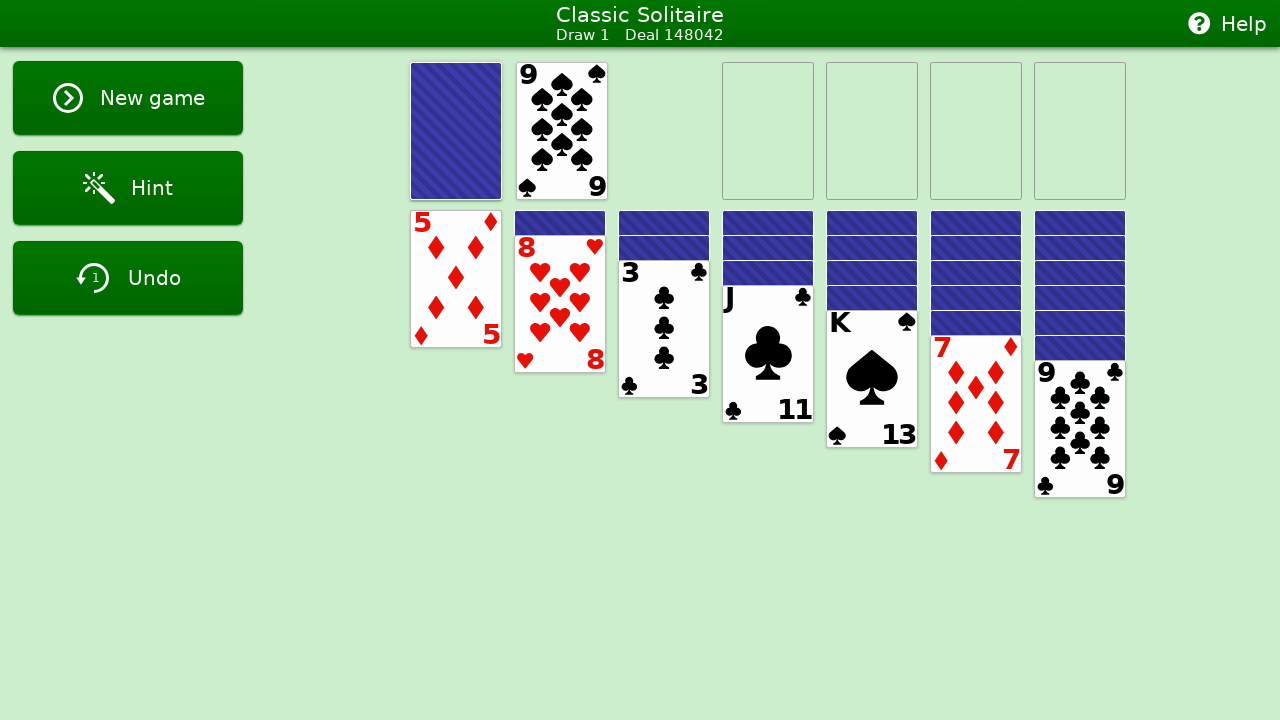

Clicked stock pile to draw card at (456, 131) on #stock
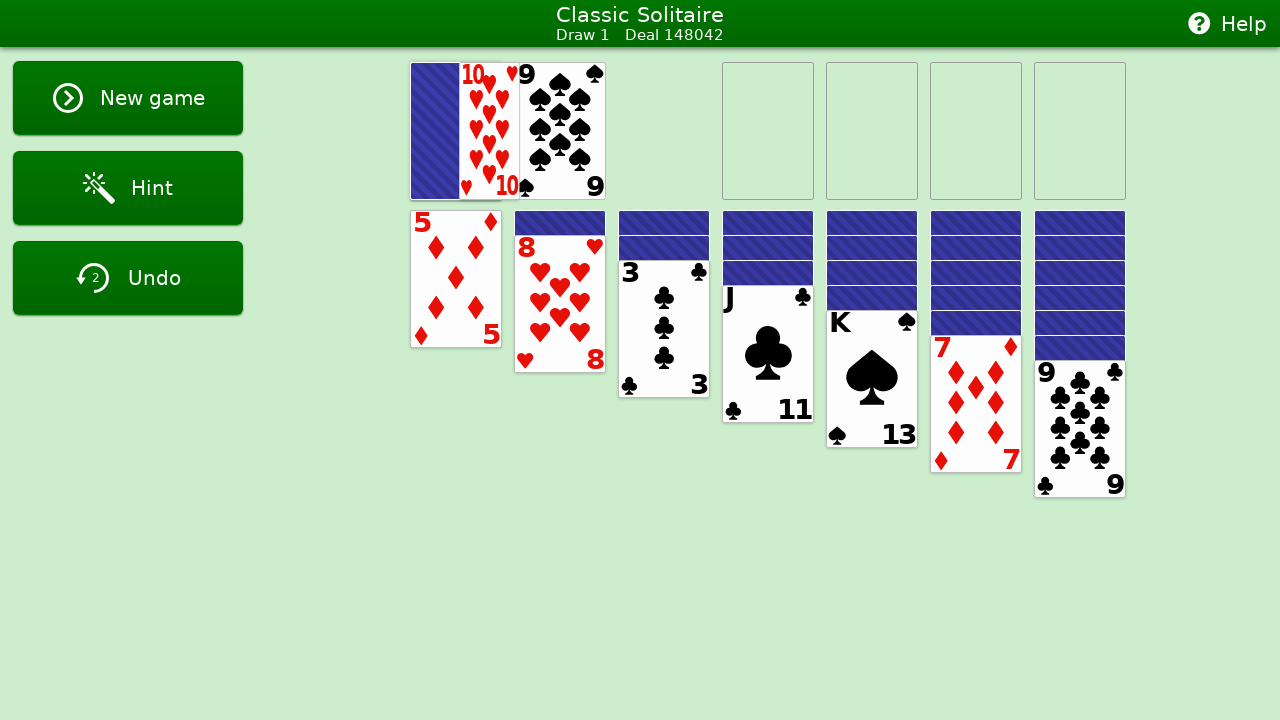

Waited 500ms before next move
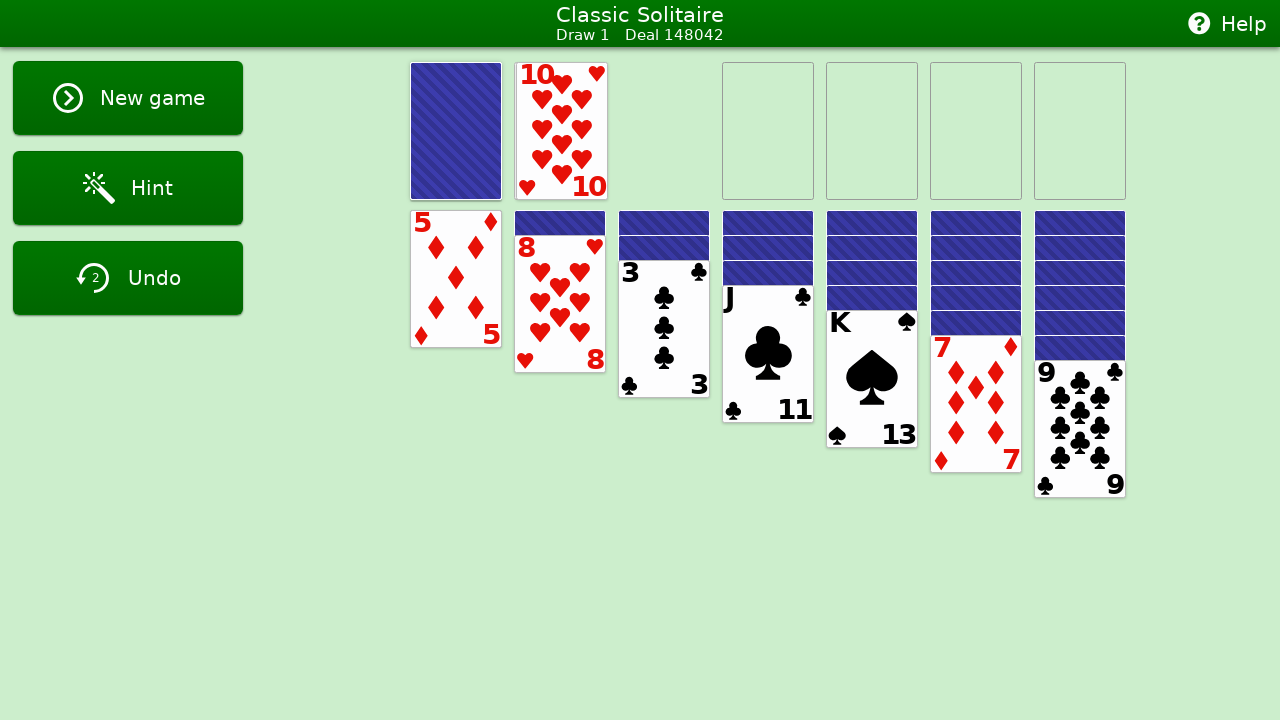

Move 3: Analyzed stock pile (has cards: True)
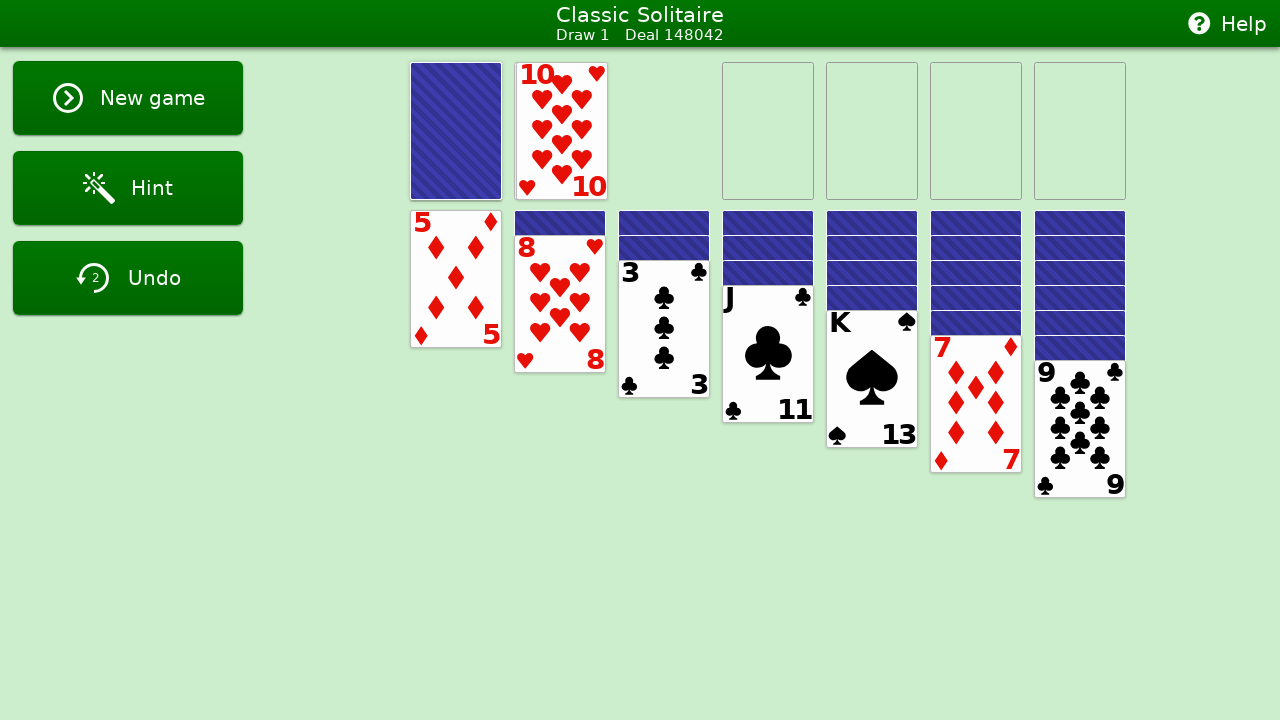

Analyzed waste pile (top card: [2, 10])
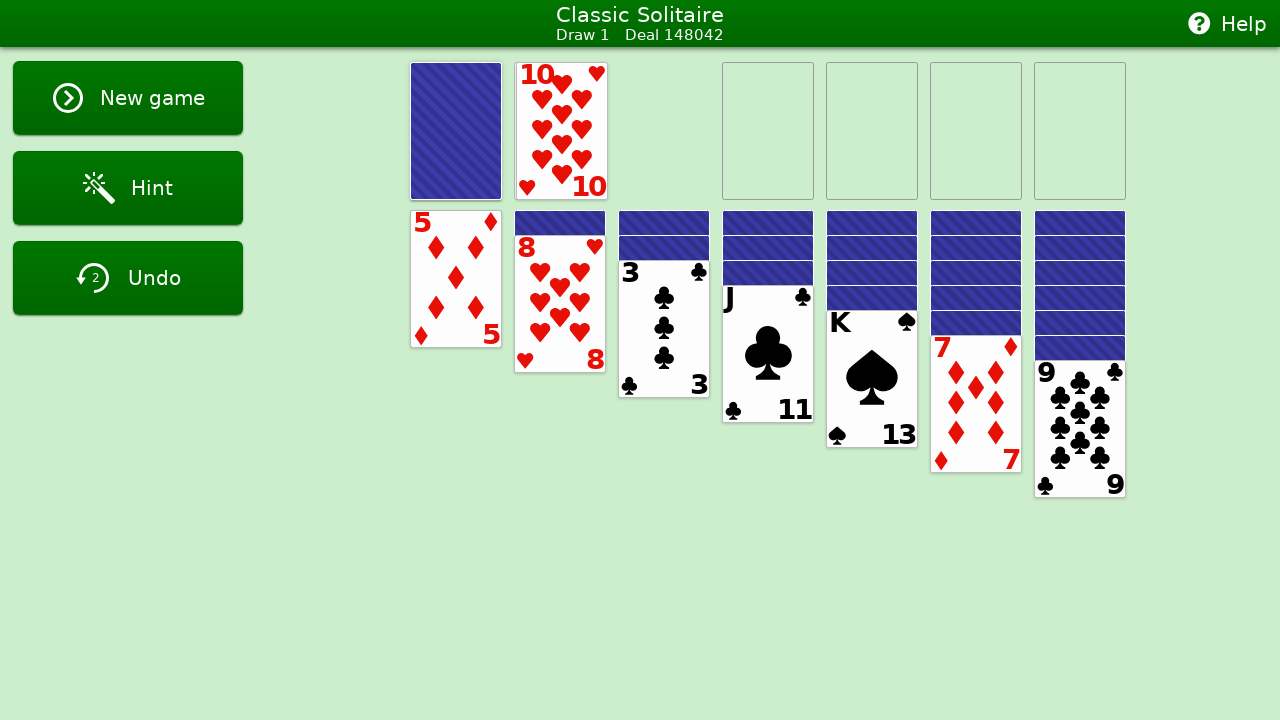

Analyzed tableau piles (7 piles)
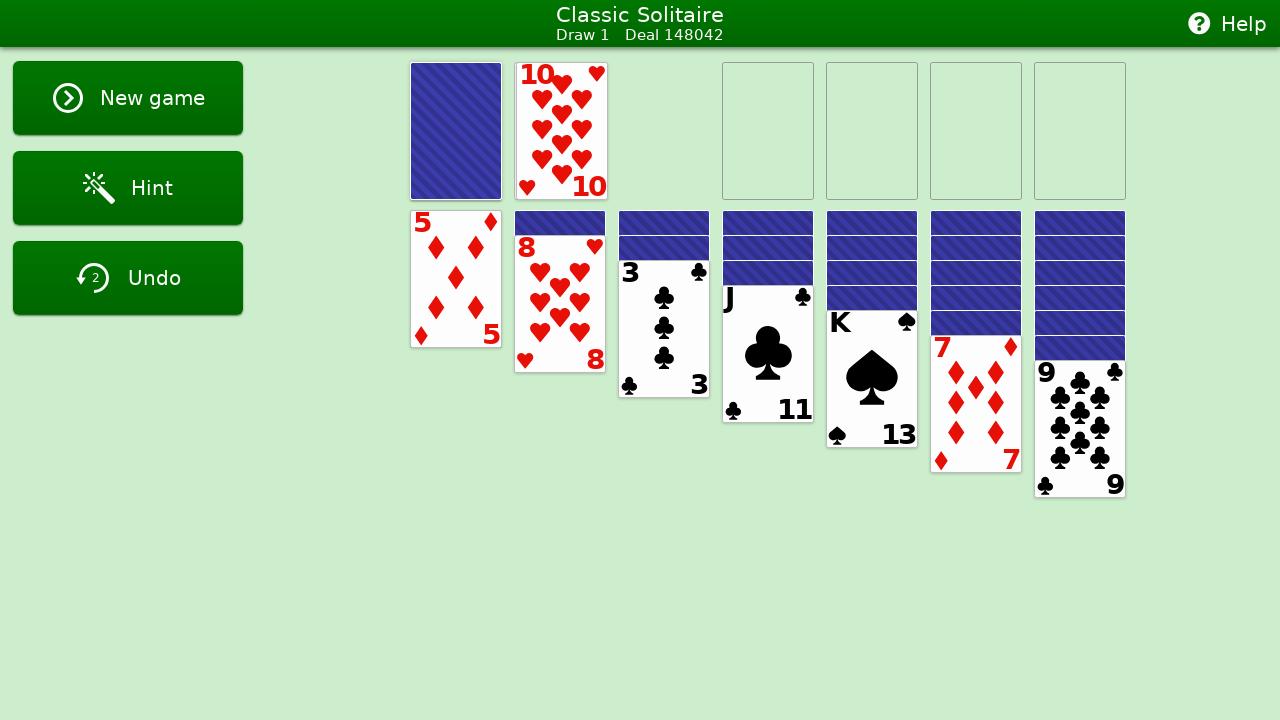

Analyzed foundation piles (4 piles)
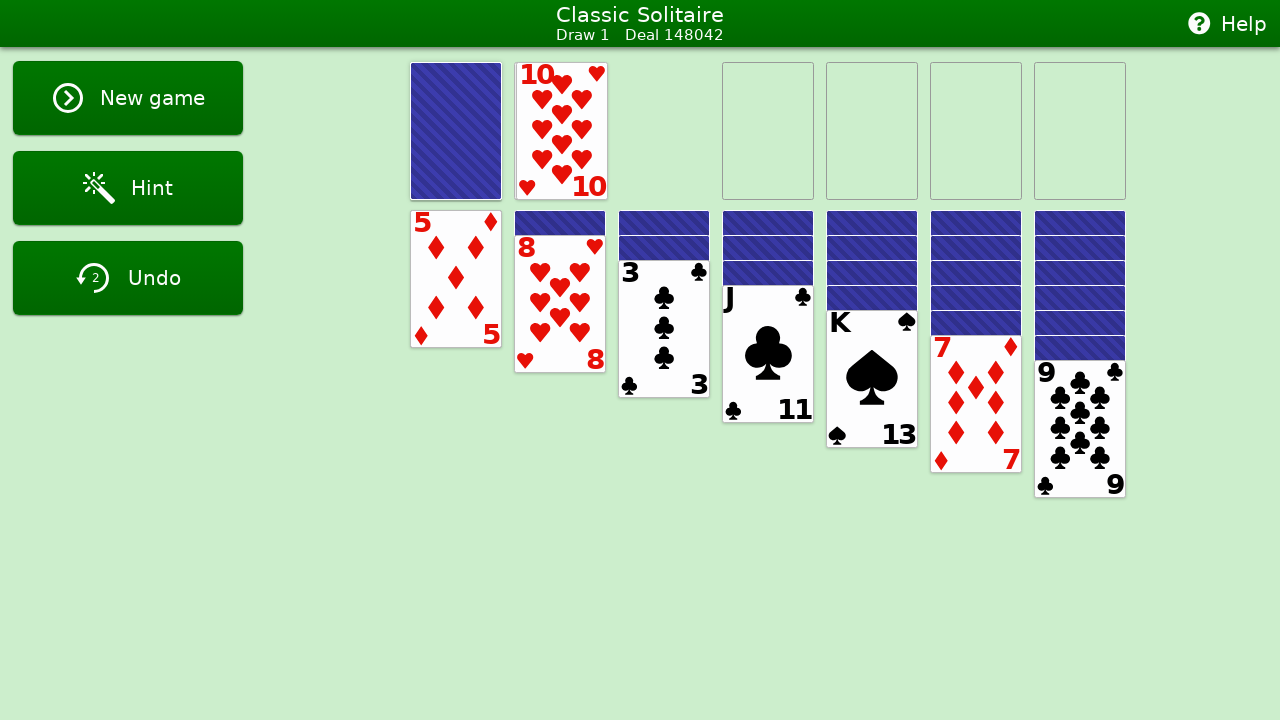

Clicked stock pile to draw card at (456, 131) on #stock
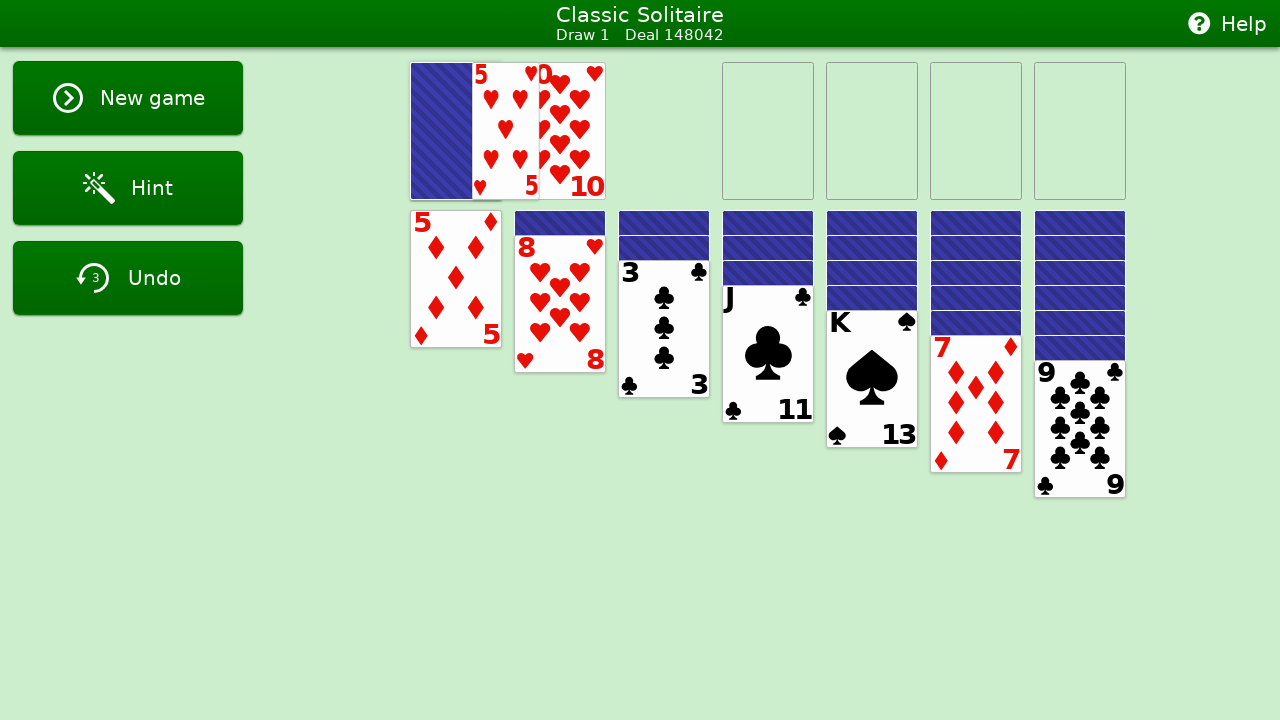

Waited 500ms before next move
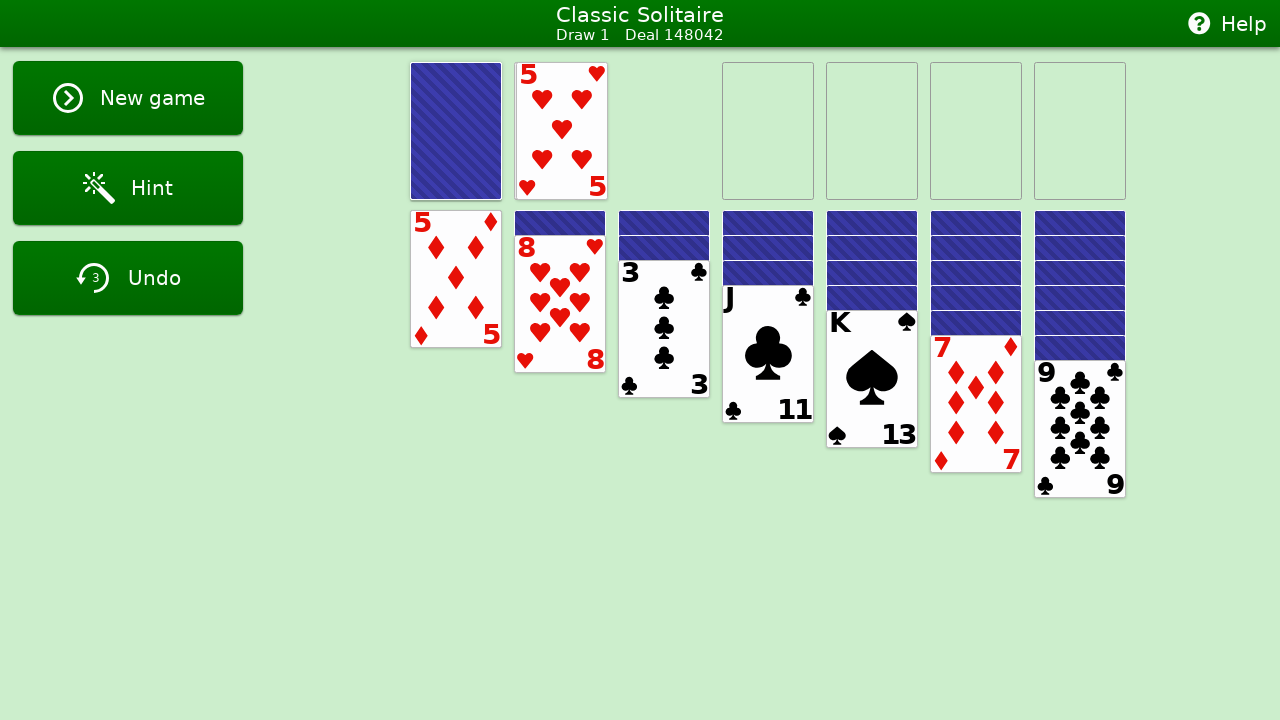

Move 4: Analyzed stock pile (has cards: True)
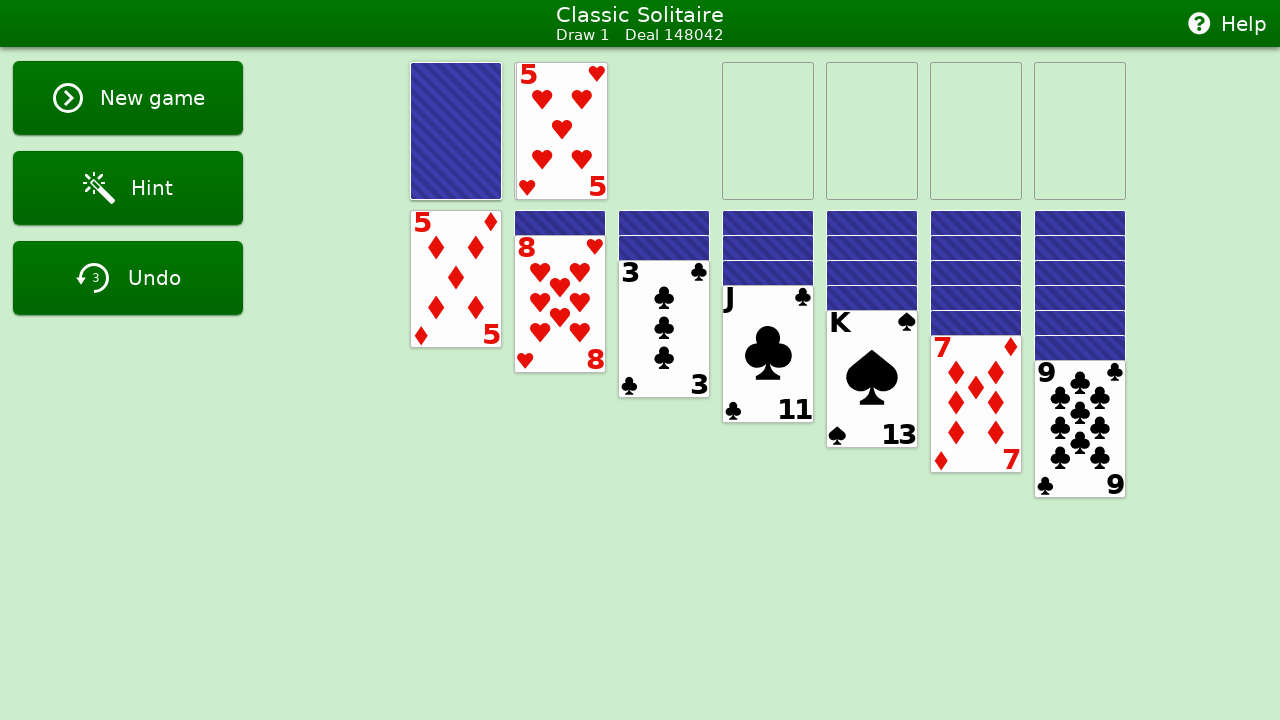

Analyzed waste pile (top card: [2, 5])
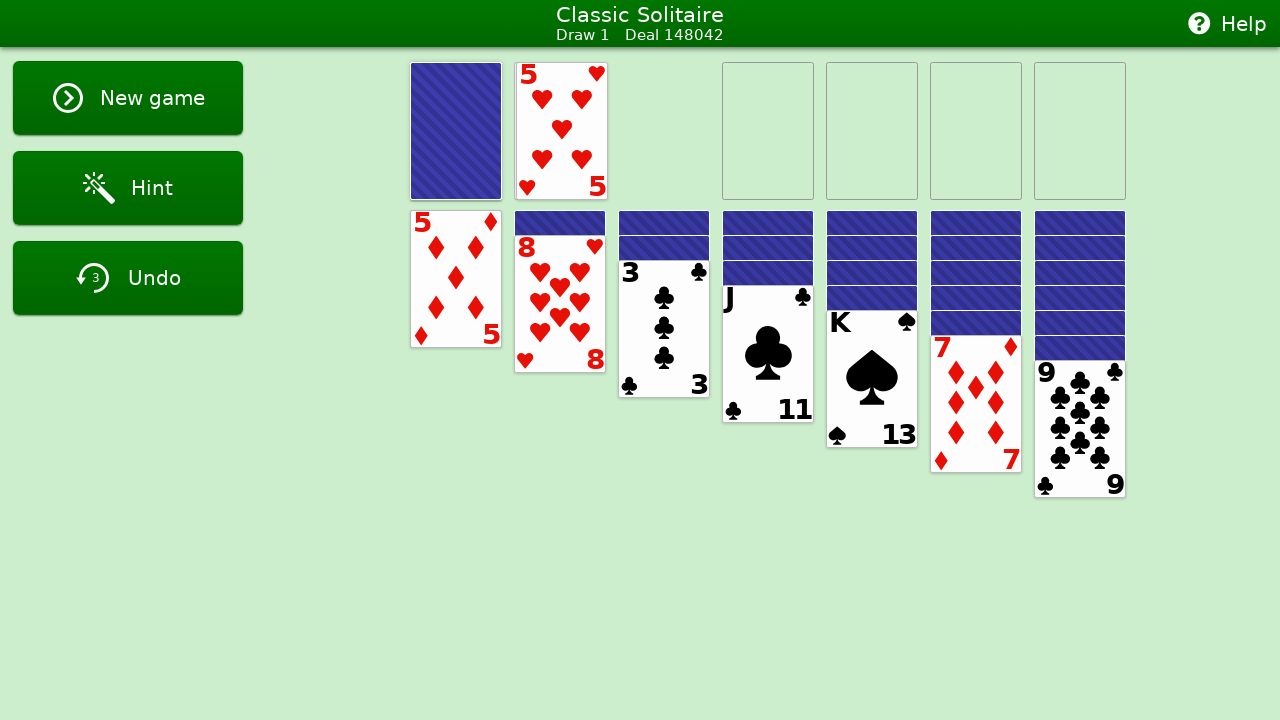

Analyzed tableau piles (7 piles)
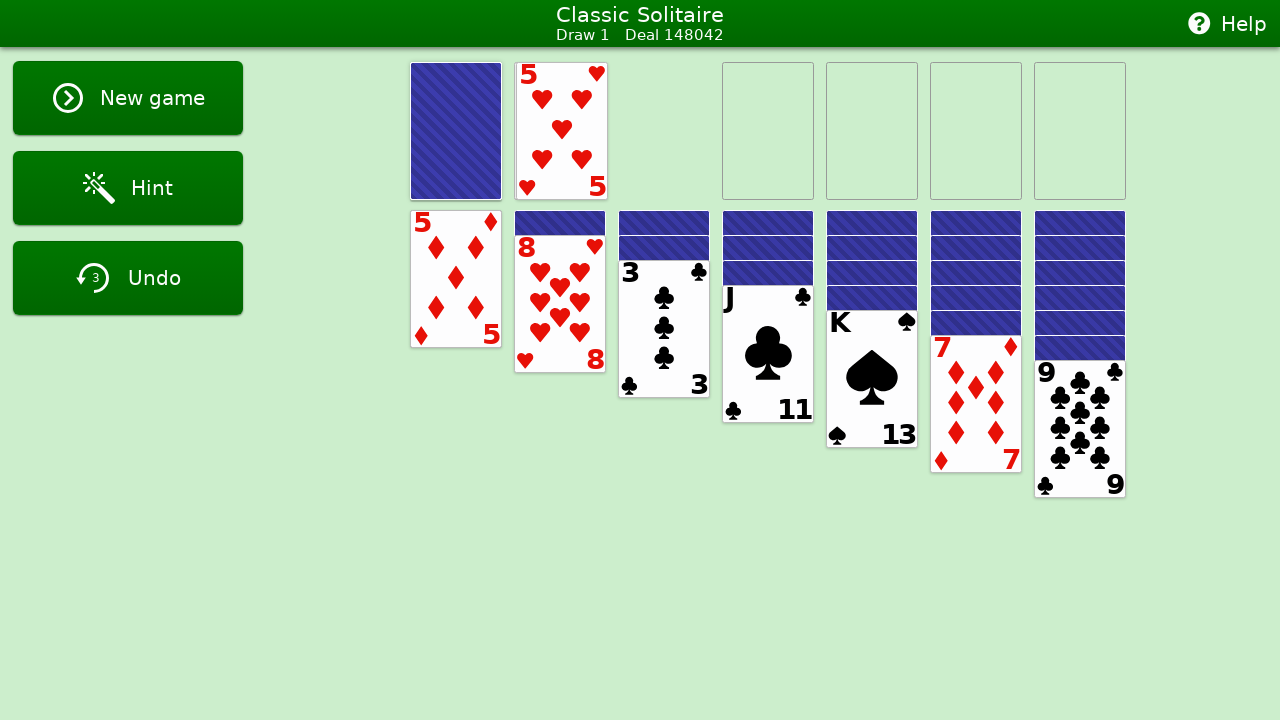

Analyzed foundation piles (4 piles)
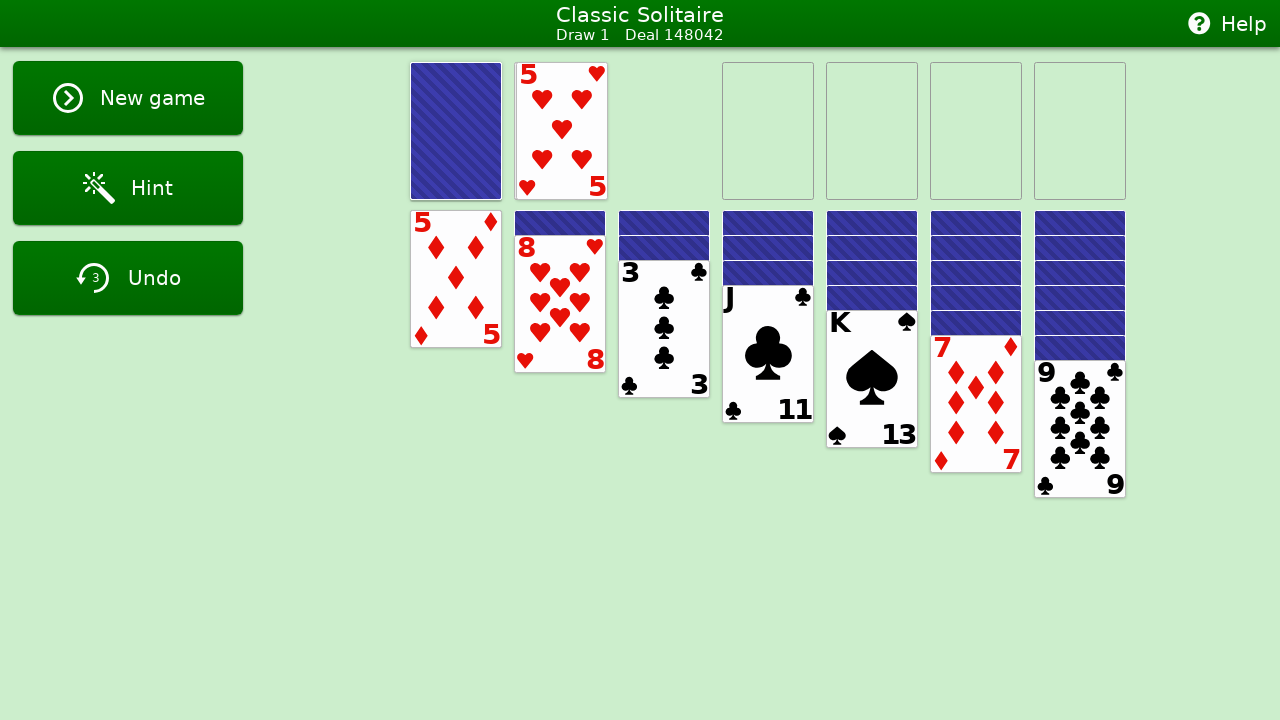

Clicked stock pile to draw card at (456, 131) on #stock
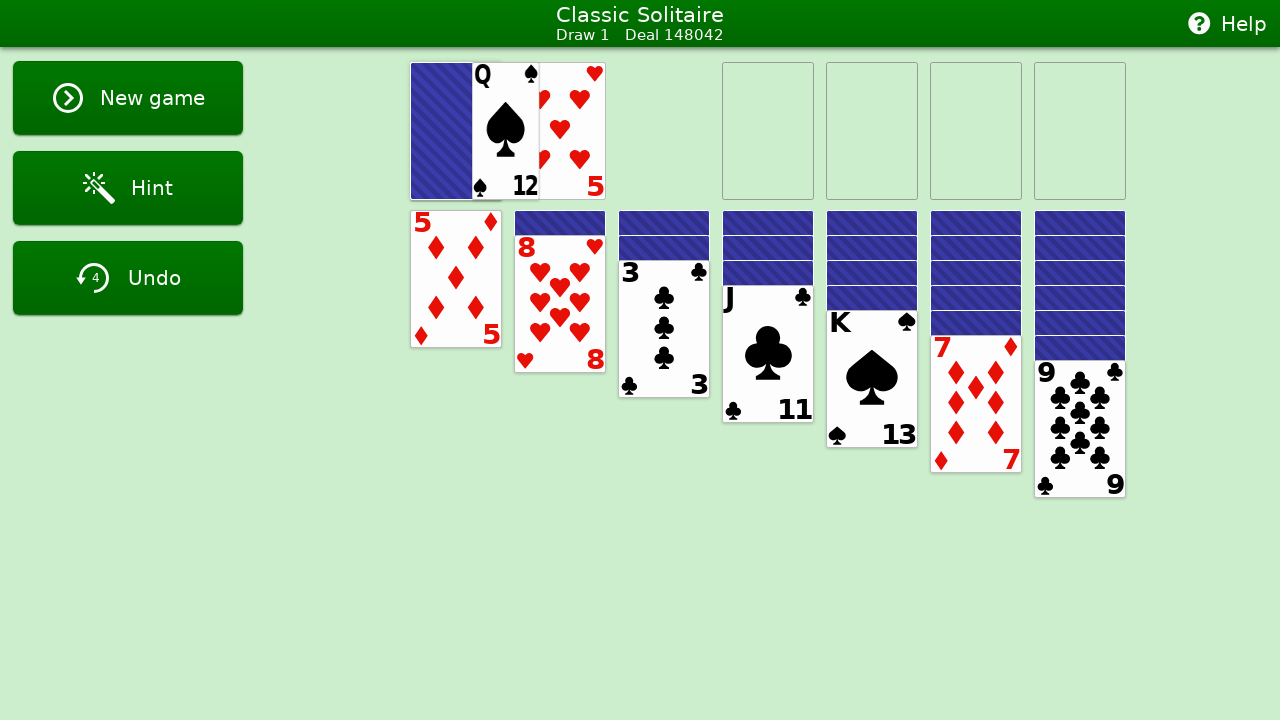

Waited 500ms before next move
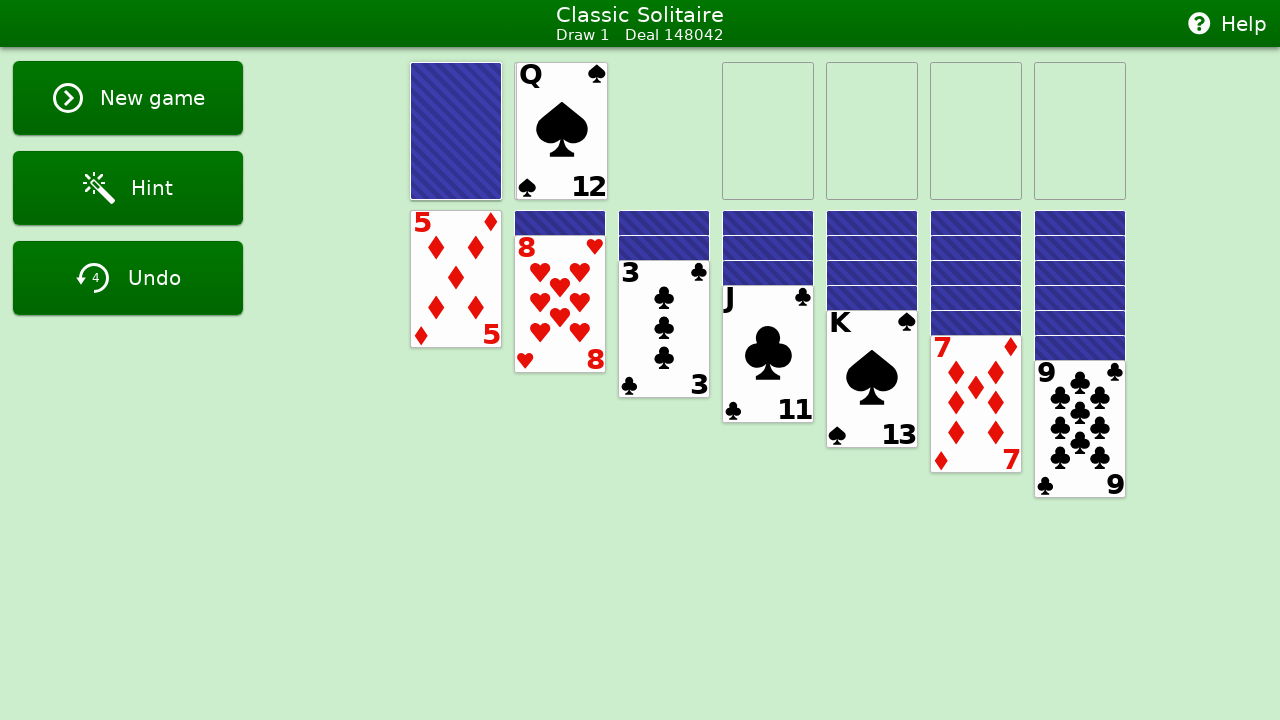

Move 5: Analyzed stock pile (has cards: True)
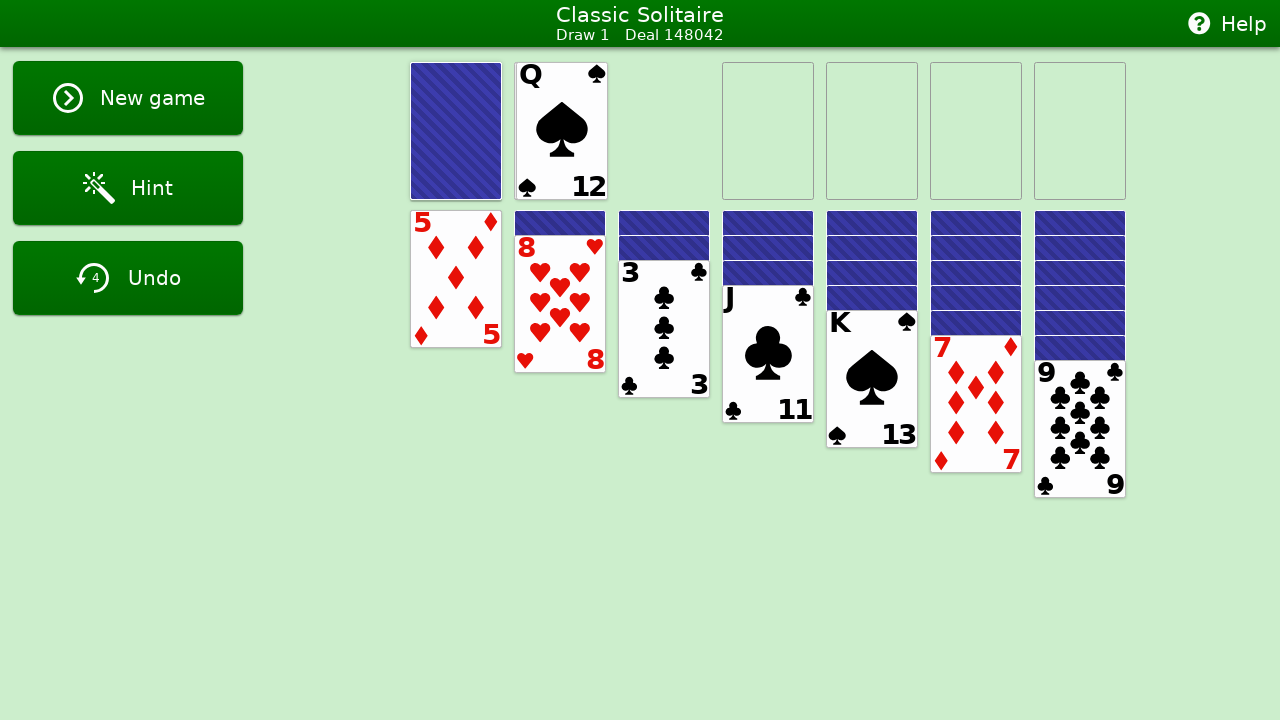

Analyzed waste pile (top card: [1, 12])
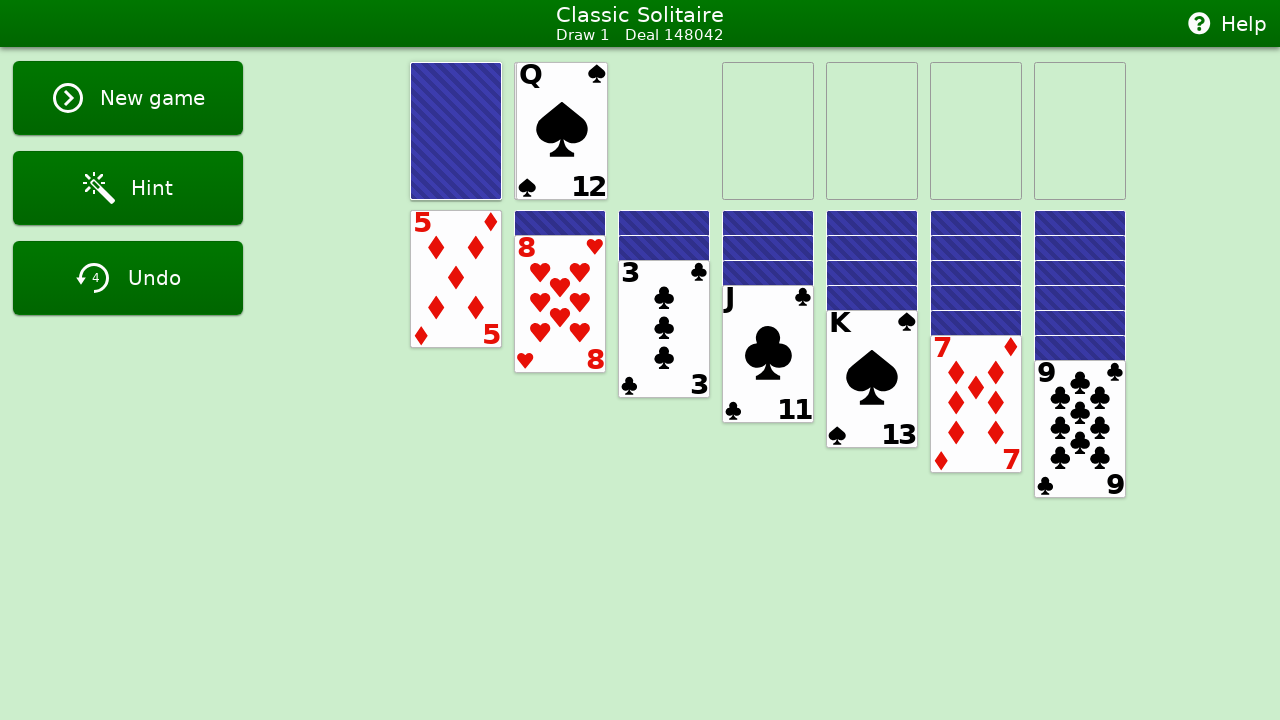

Analyzed tableau piles (7 piles)
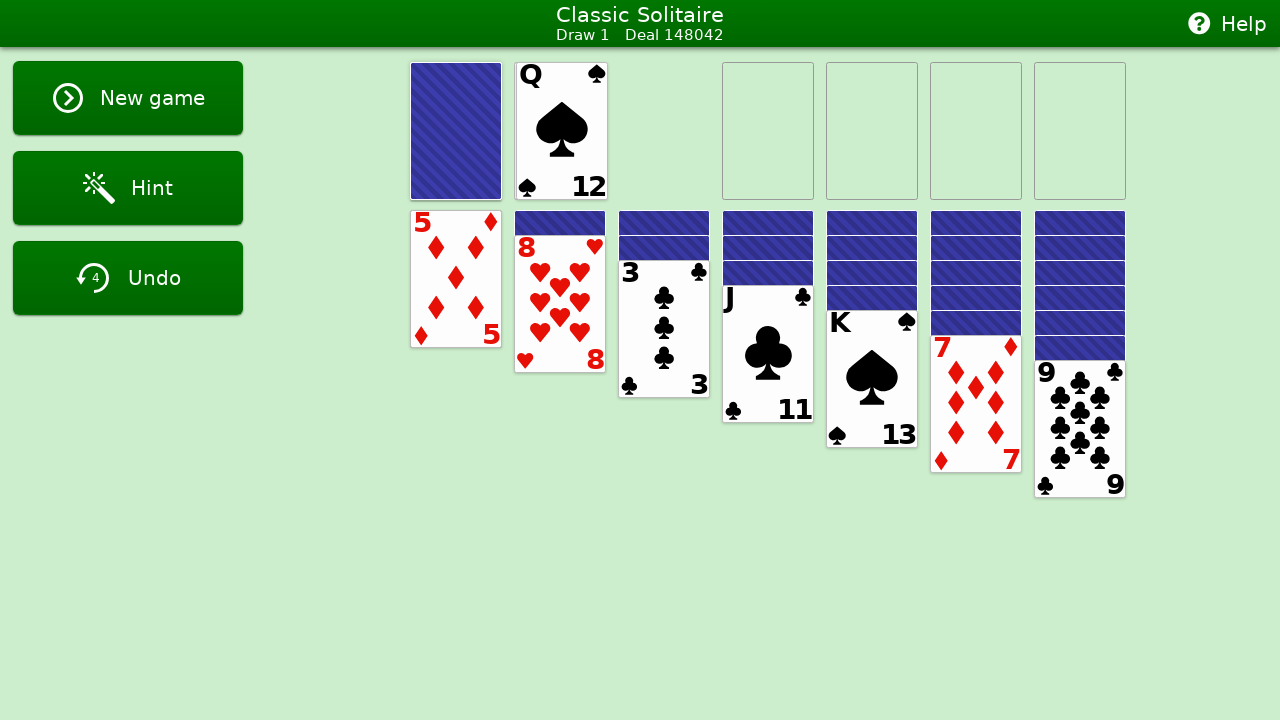

Analyzed foundation piles (4 piles)
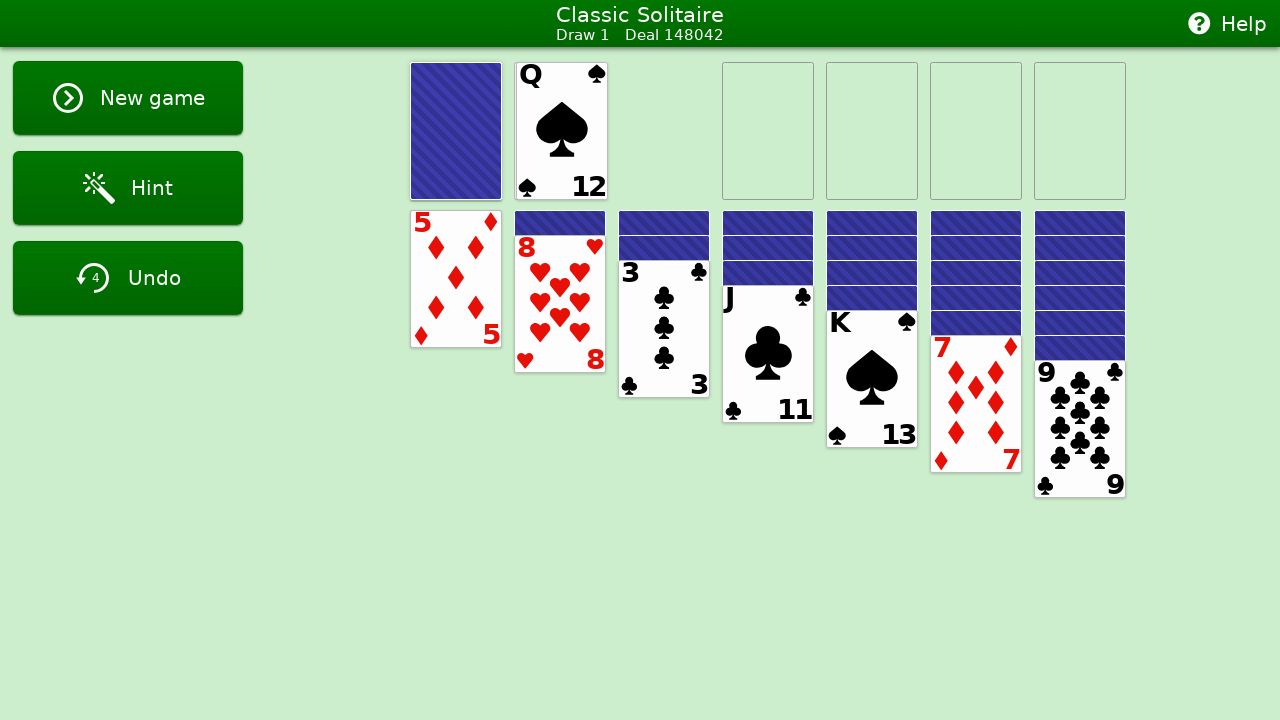

Clicked stock pile to draw card at (456, 131) on #stock
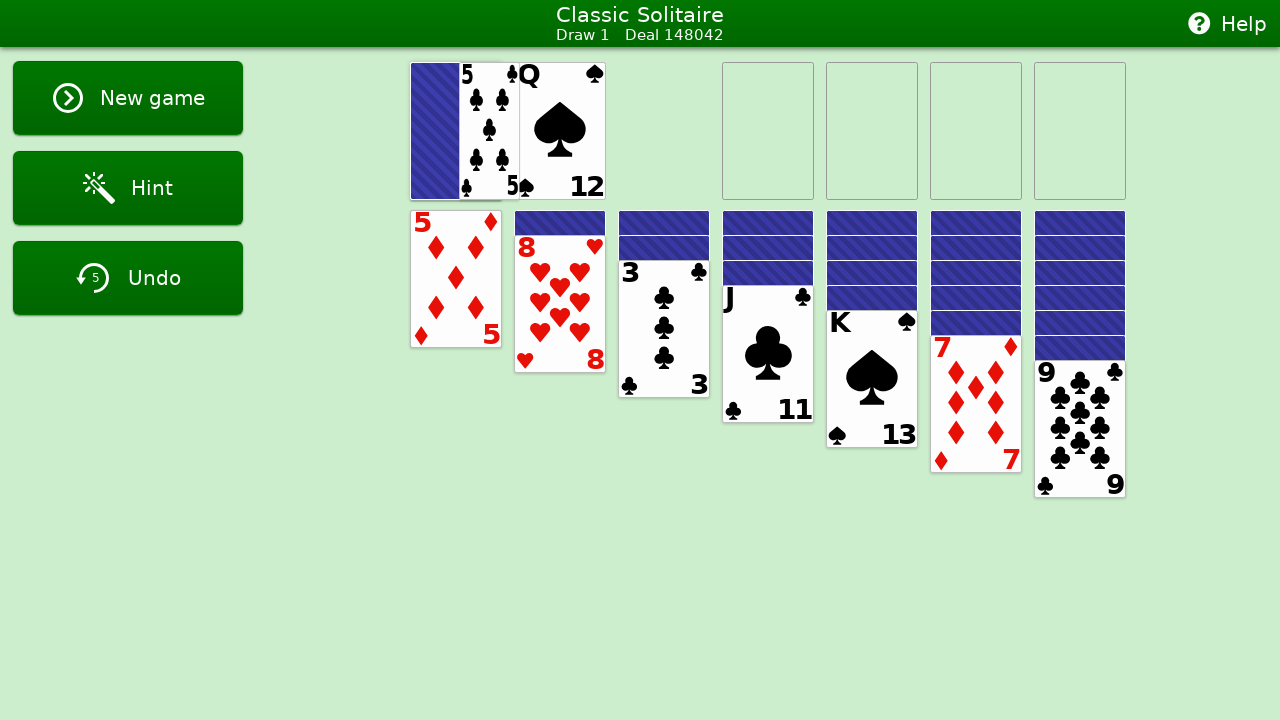

Waited 500ms before next move
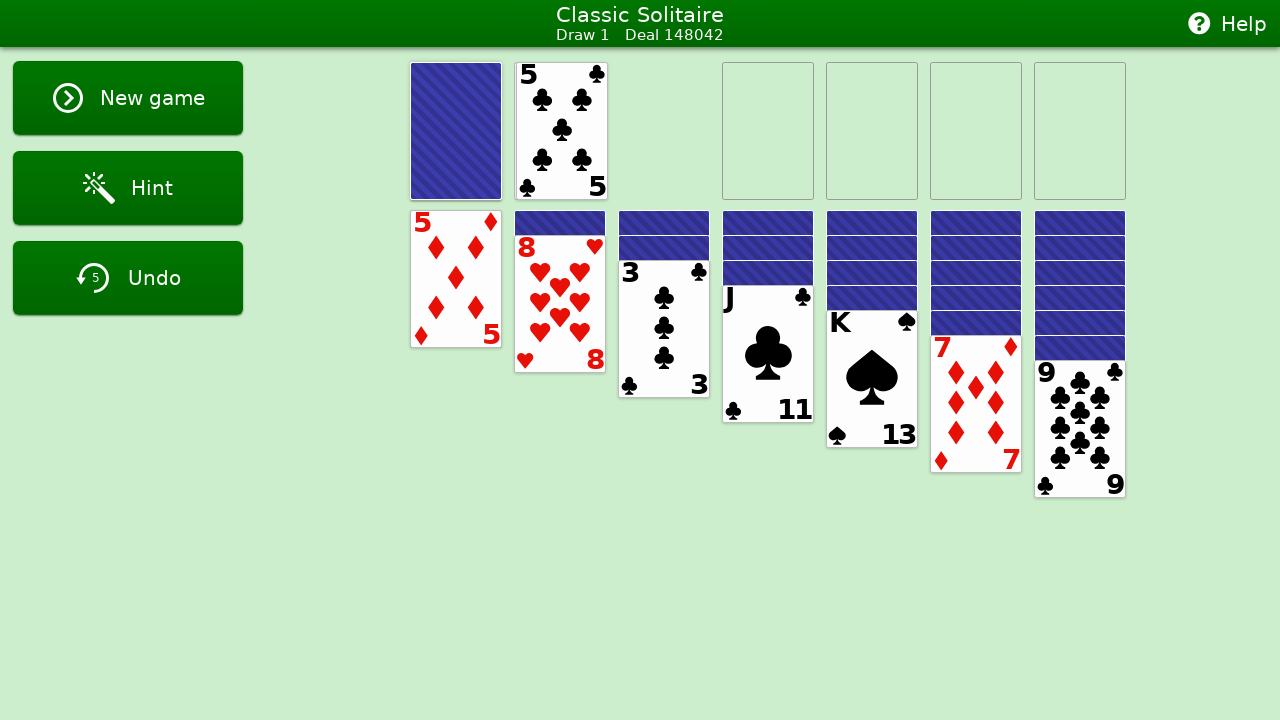

Move 6: Analyzed stock pile (has cards: True)
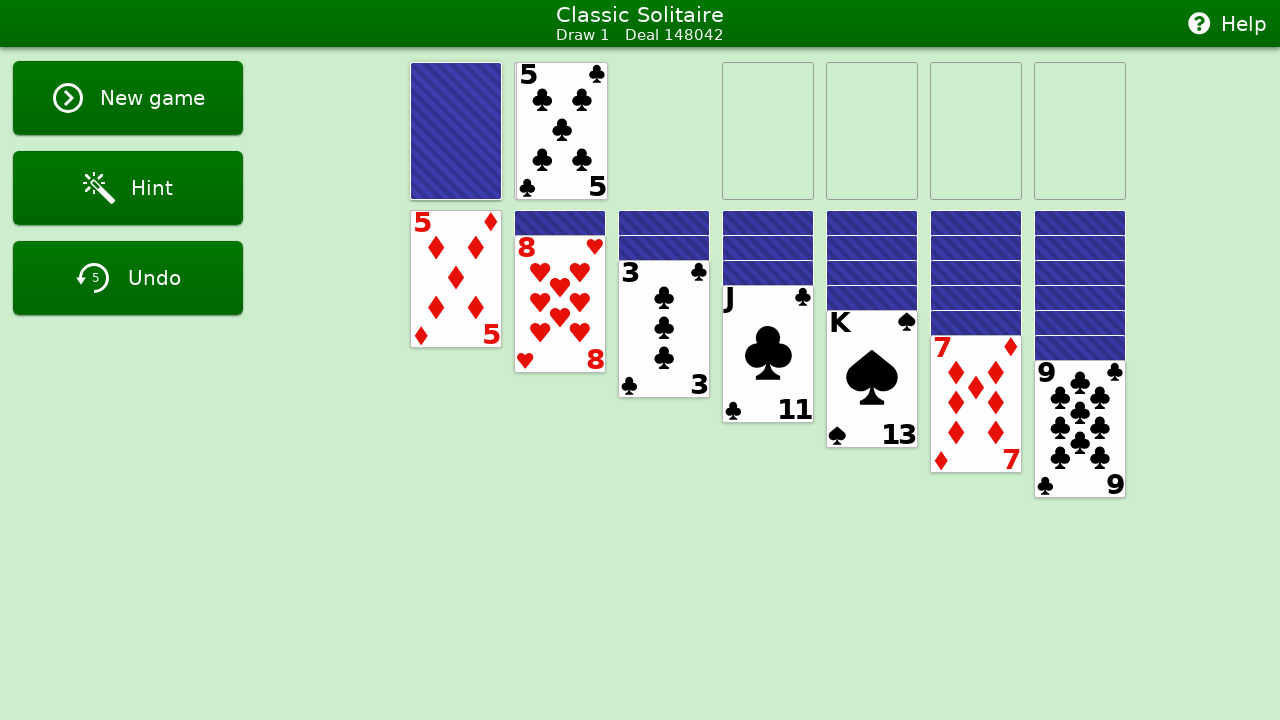

Analyzed waste pile (top card: [3, 5])
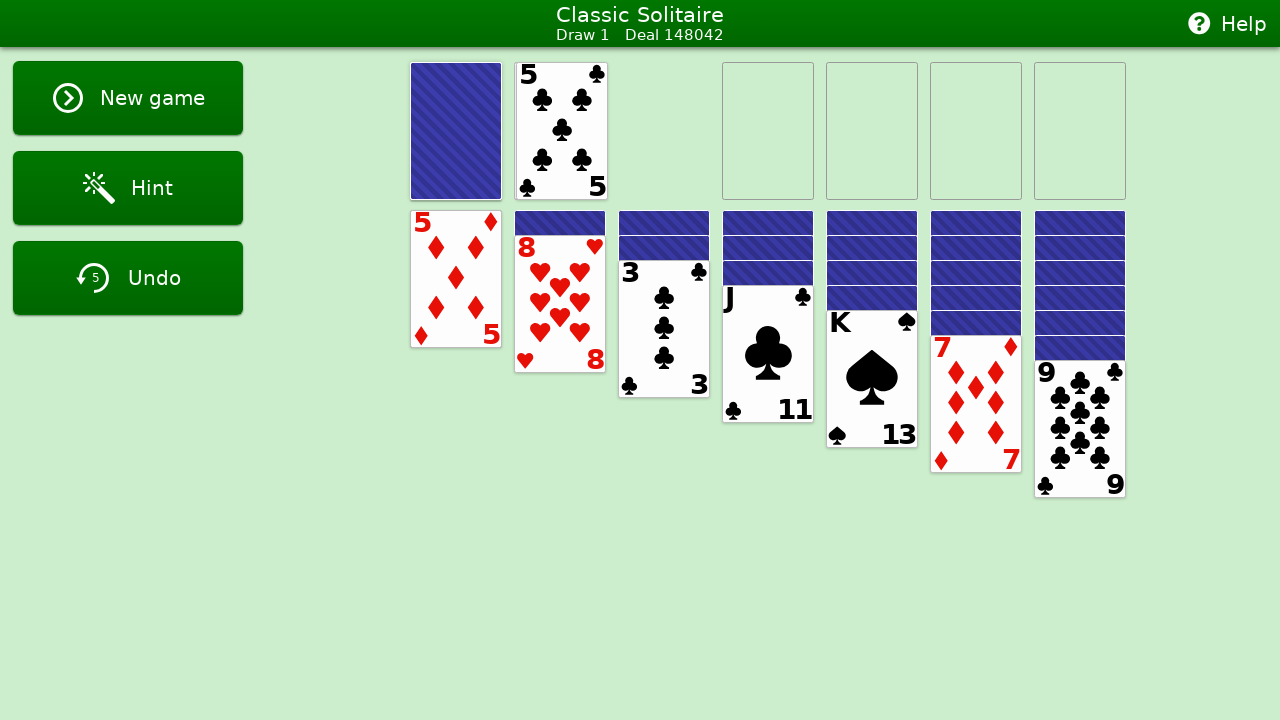

Analyzed tableau piles (7 piles)
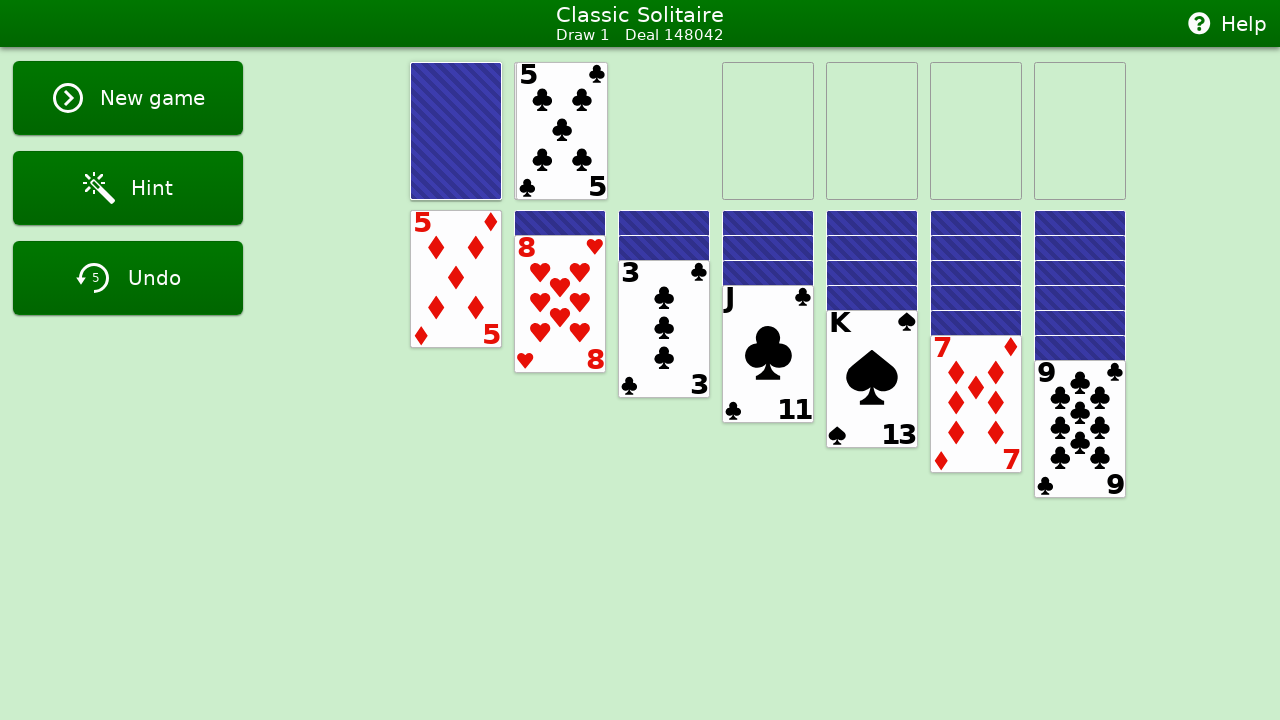

Analyzed foundation piles (4 piles)
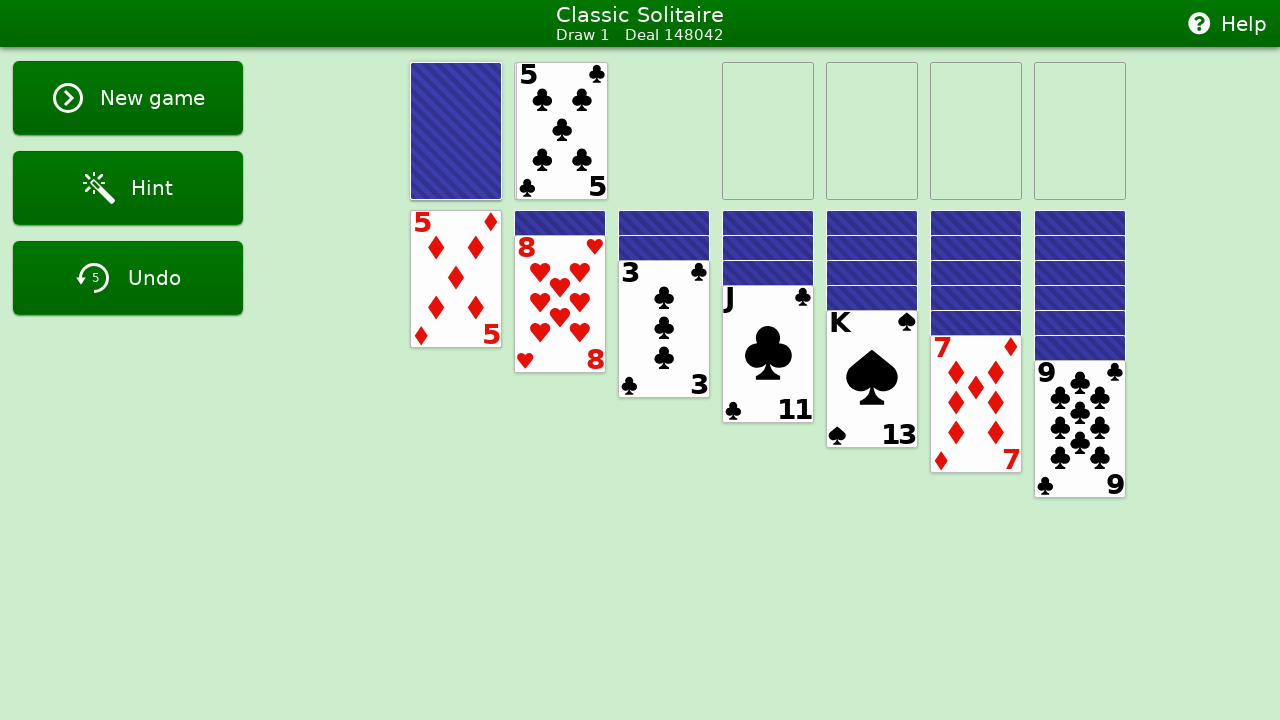

Clicked stock pile to draw card at (456, 131) on #stock
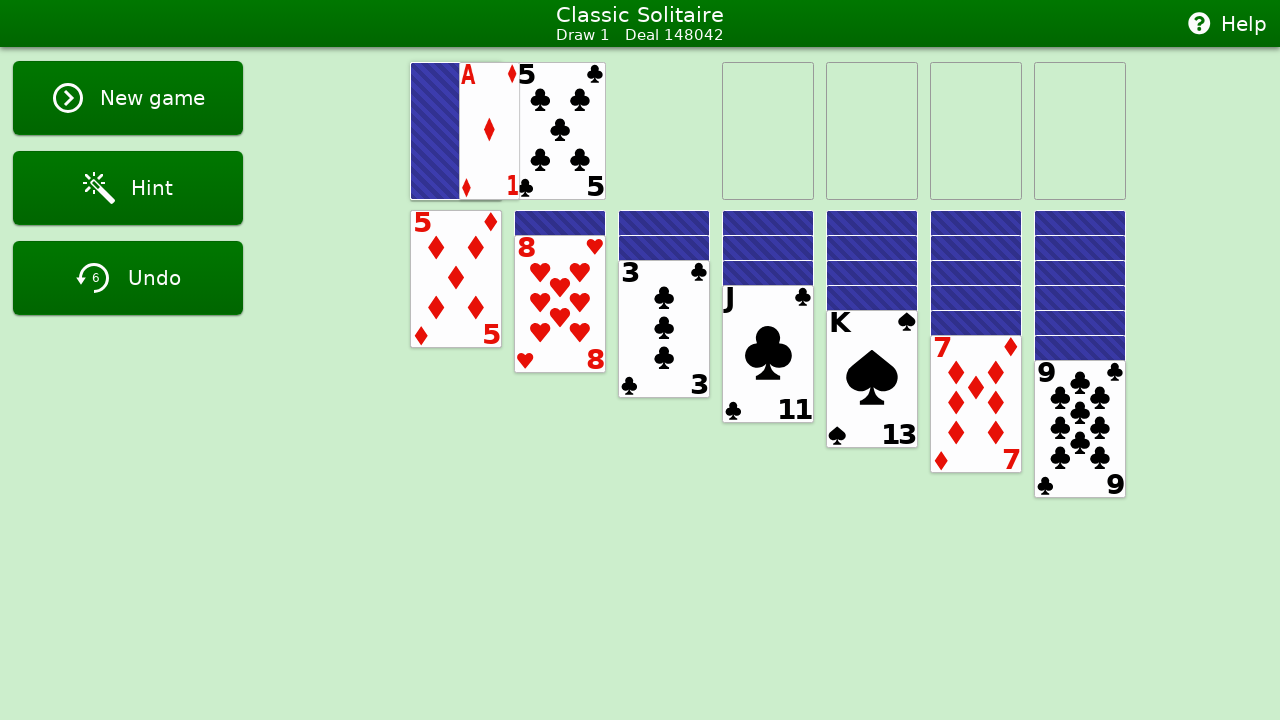

Waited 500ms before next move
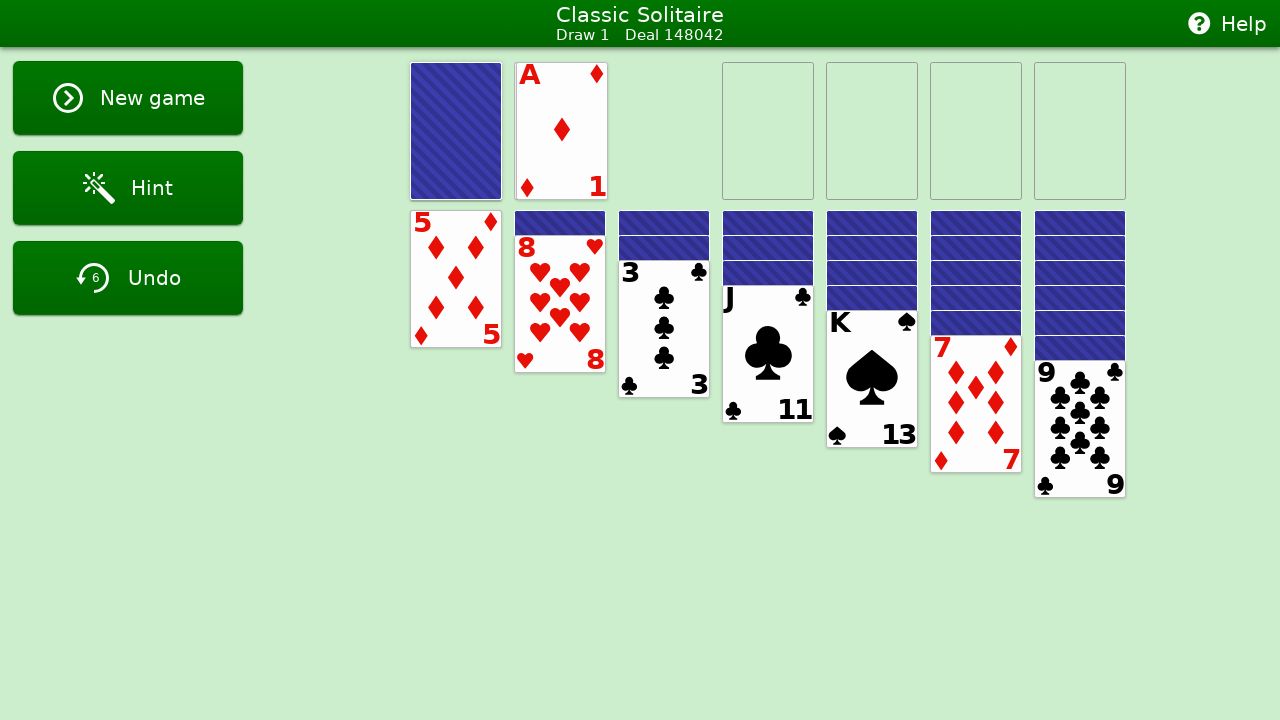

Move 7: Analyzed stock pile (has cards: True)
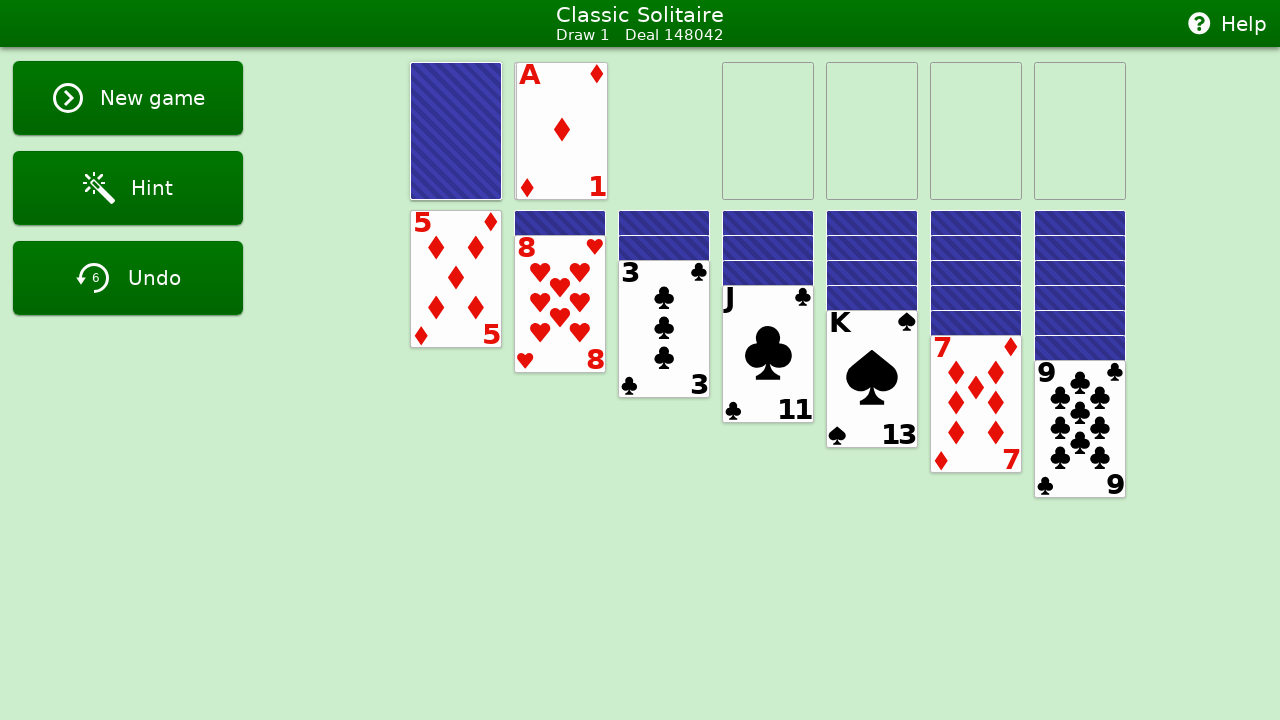

Analyzed waste pile (top card: [4, 1])
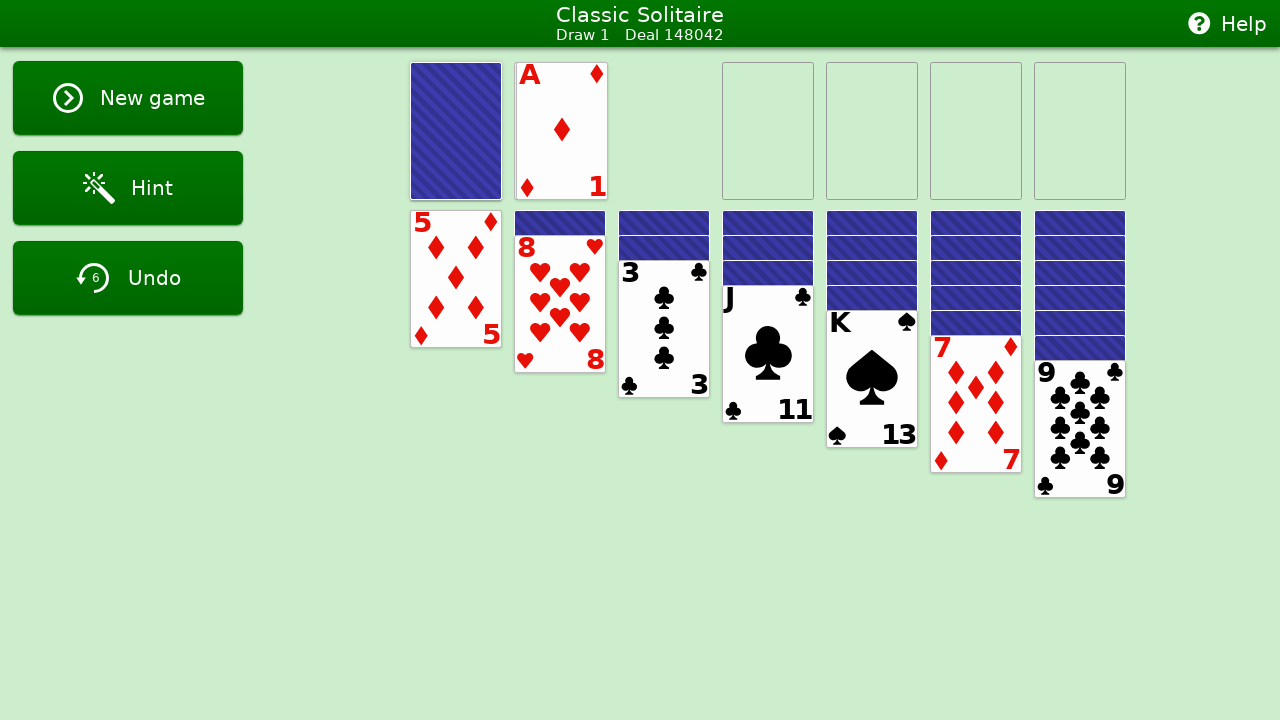

Analyzed tableau piles (7 piles)
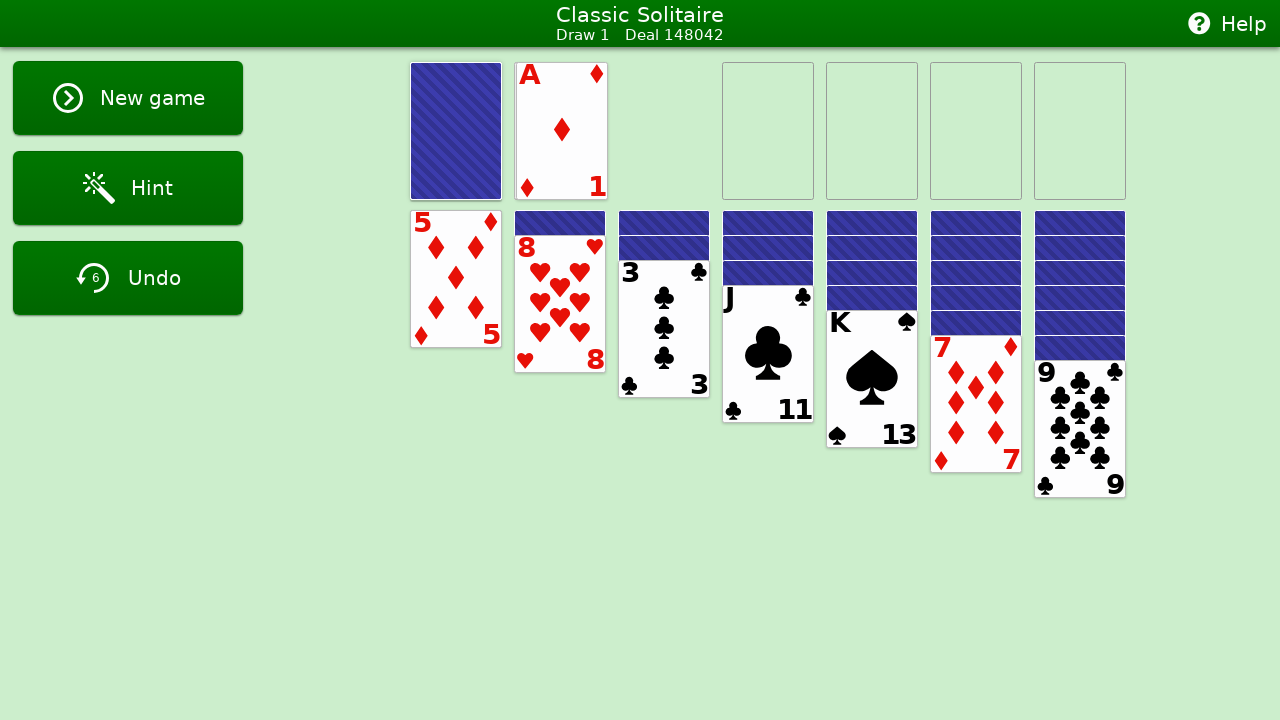

Analyzed foundation piles (4 piles)
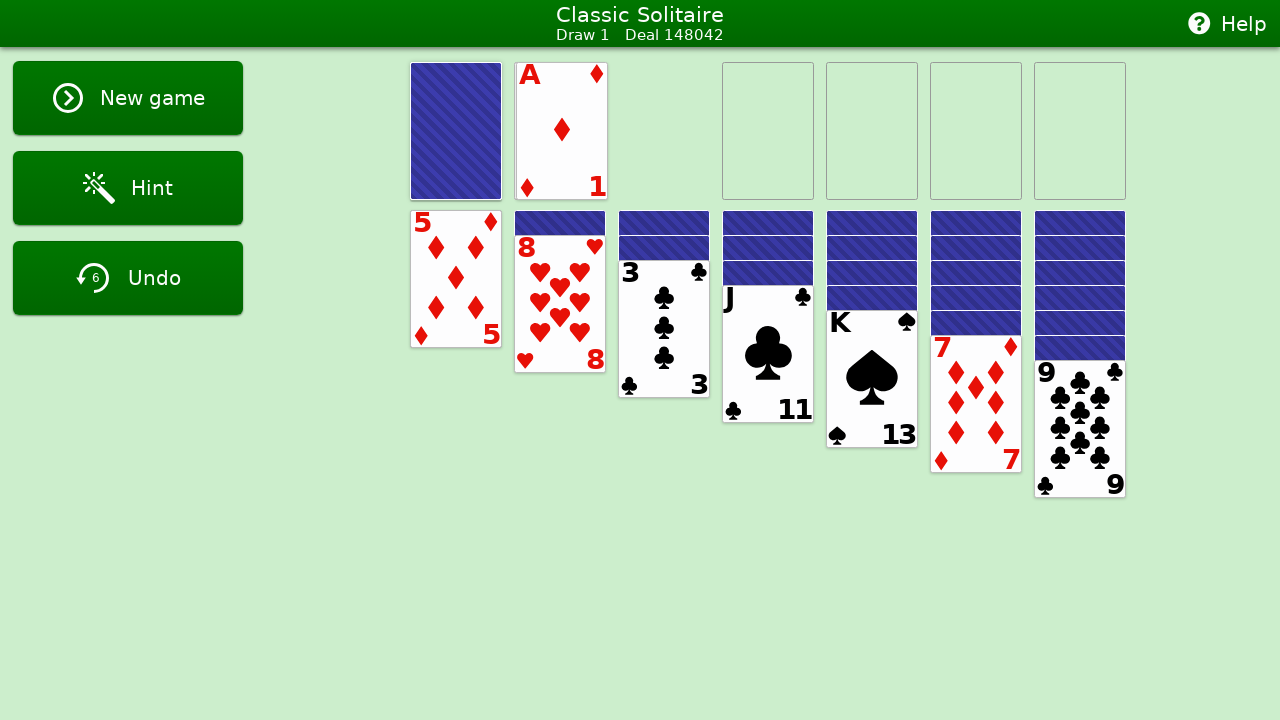

Moved card3 (Ace) to foundation 0 at (768, 131)
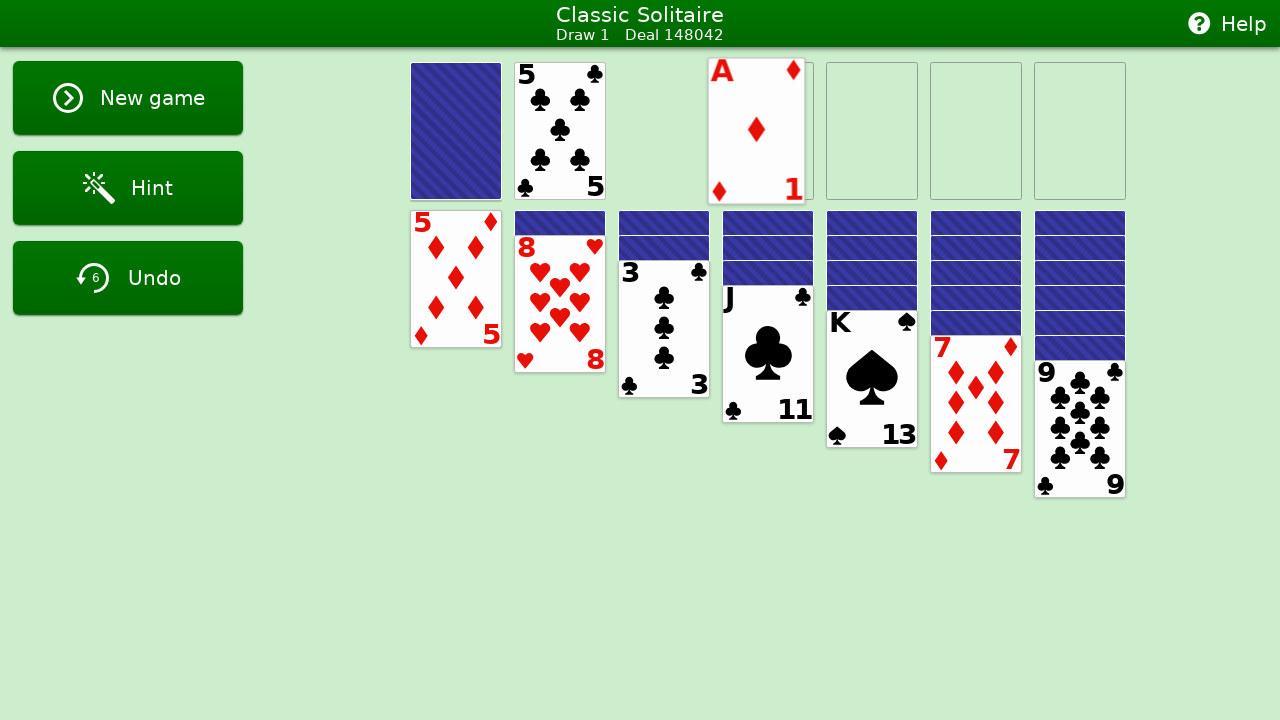

Waited 500ms before next move
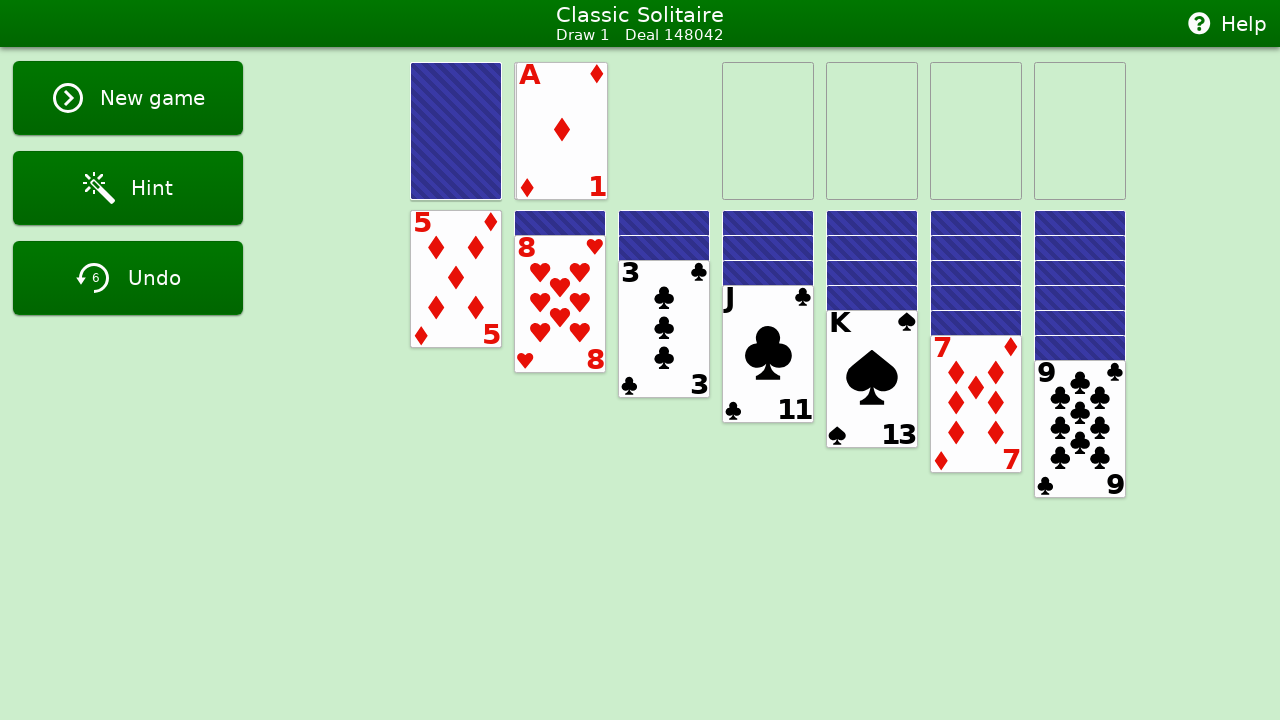

Move 8: Analyzed stock pile (has cards: True)
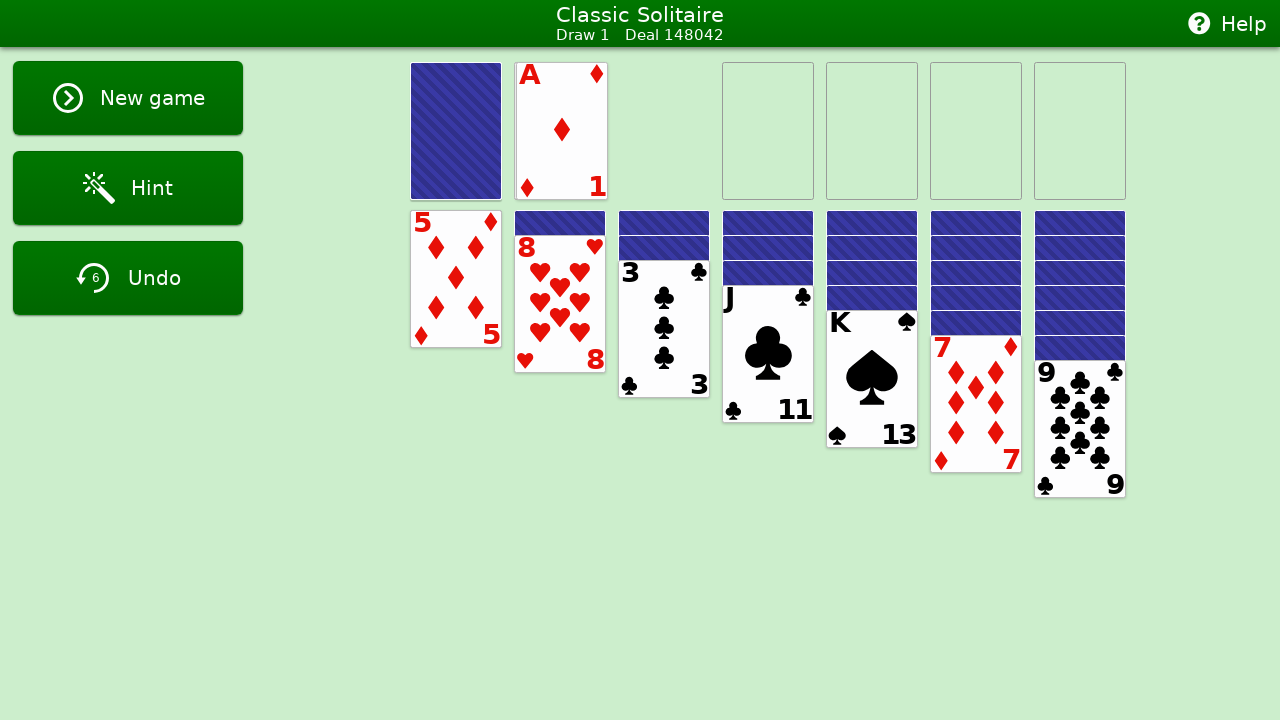

Analyzed waste pile (top card: [4, 1])
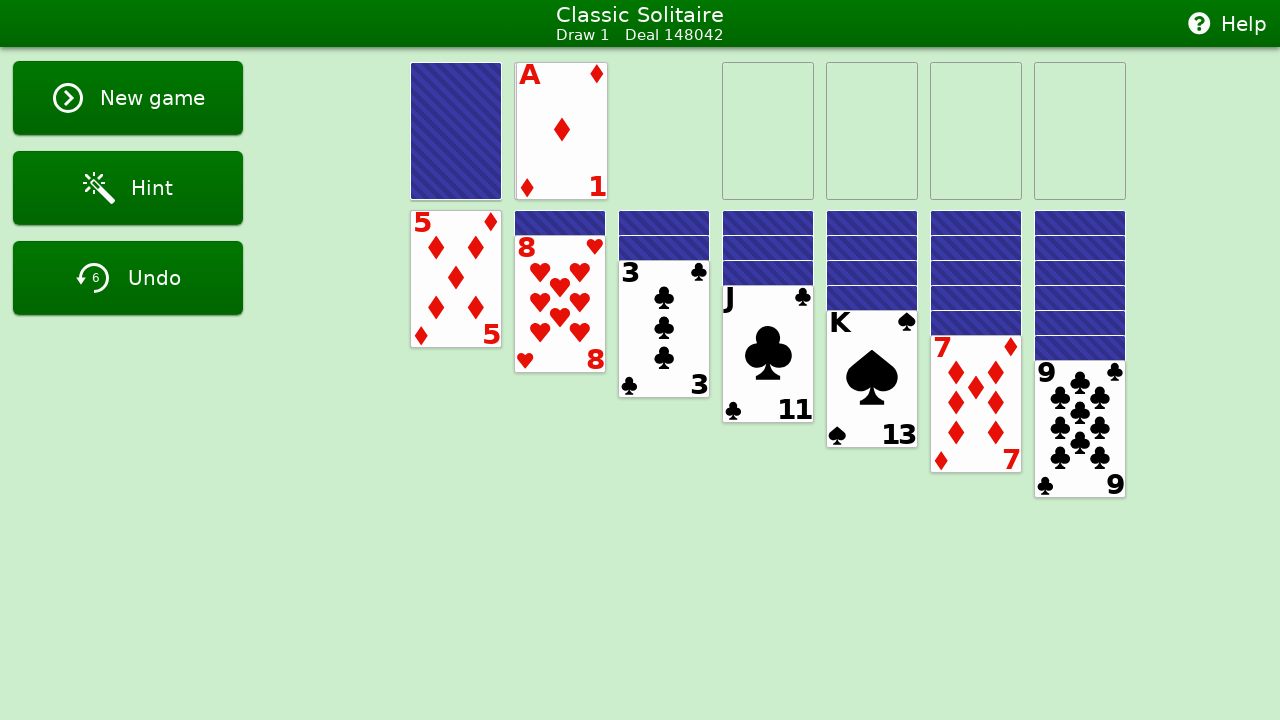

Analyzed tableau piles (7 piles)
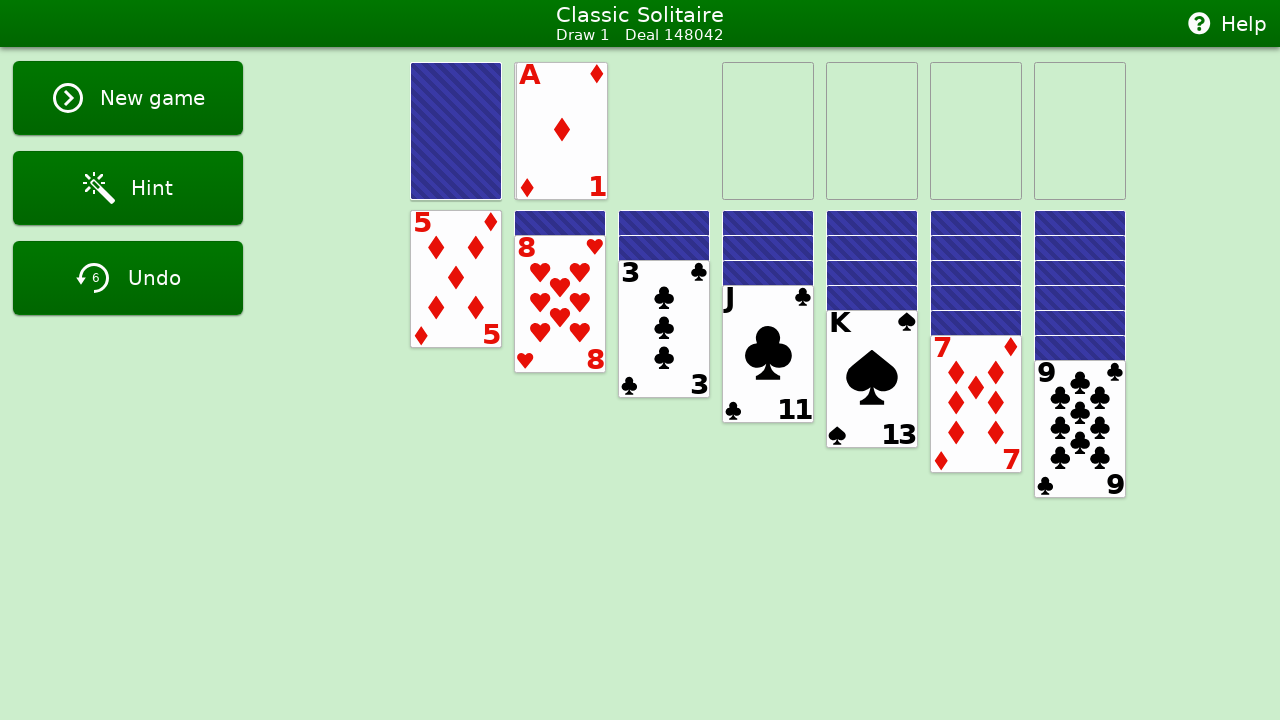

Analyzed foundation piles (4 piles)
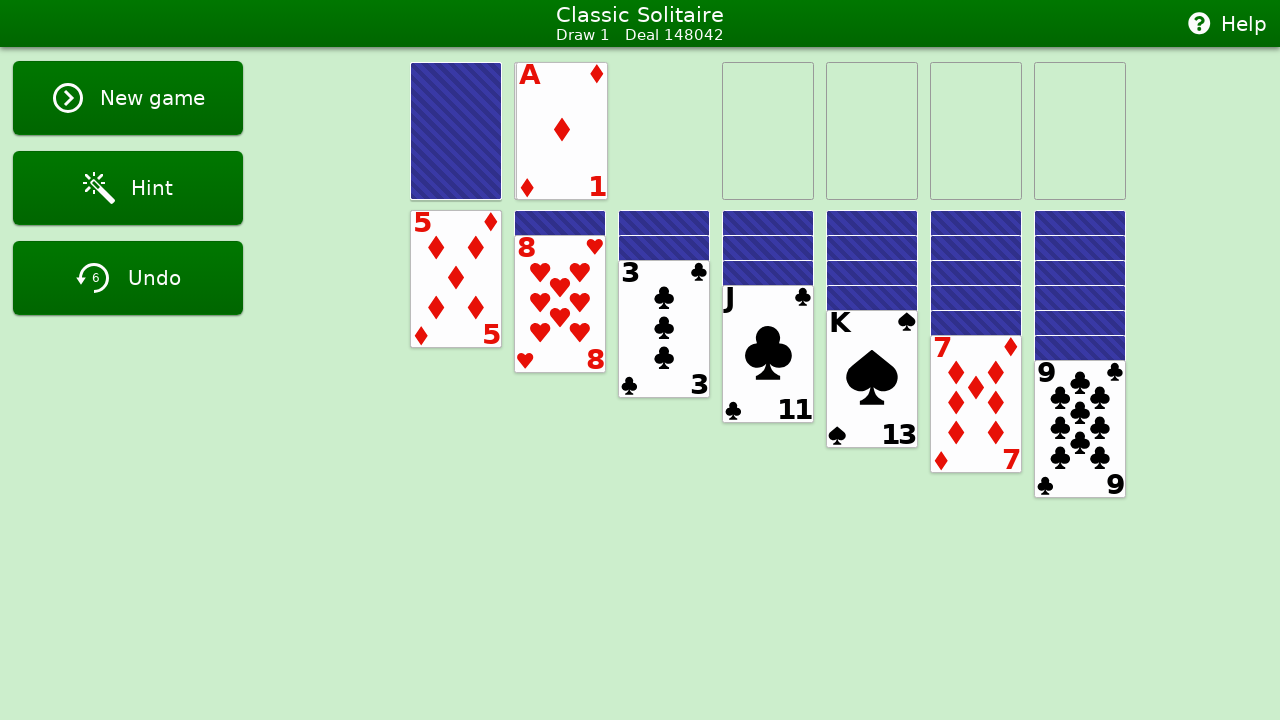

Moved card3 (Ace) to foundation 0 at (768, 131)
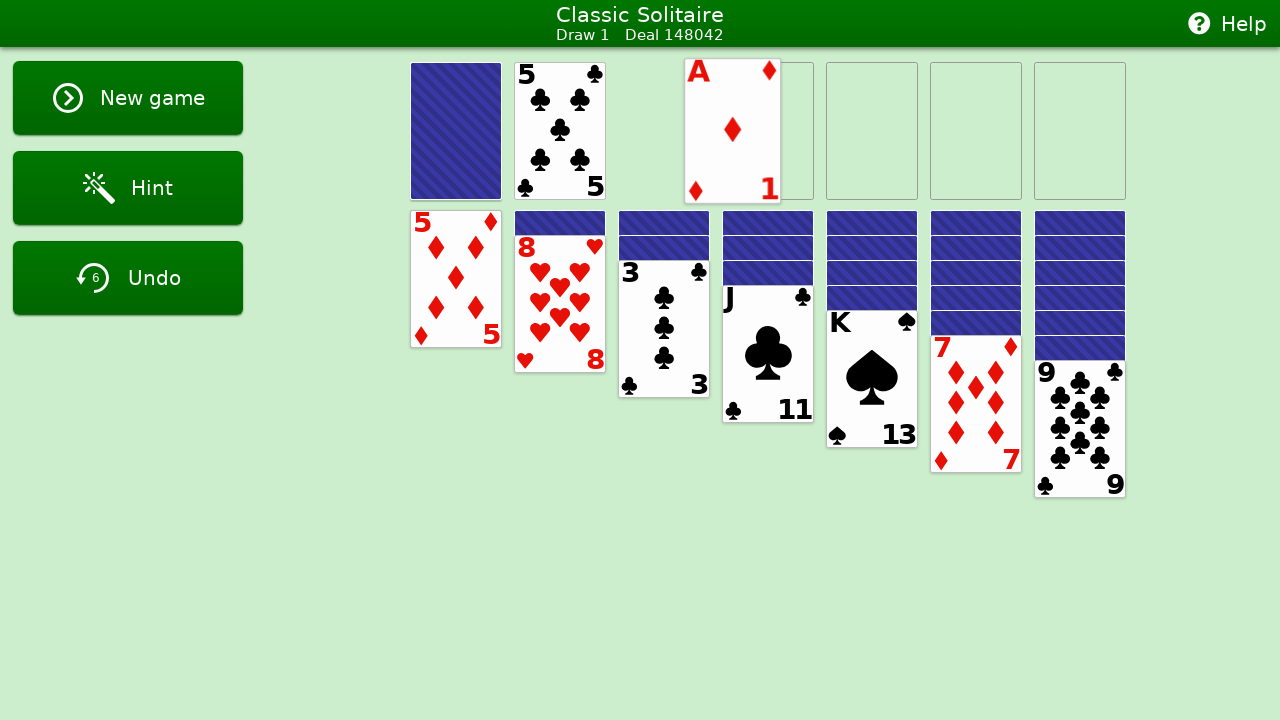

Waited 500ms before next move
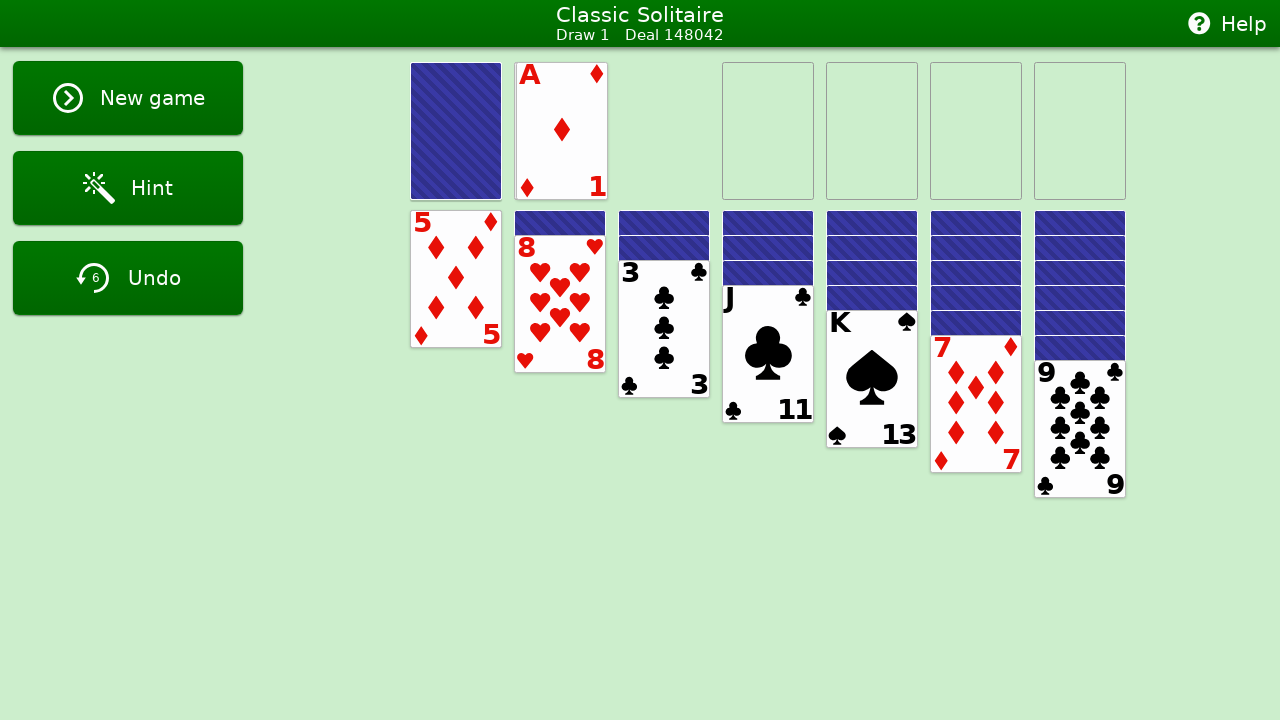

Move 9: Analyzed stock pile (has cards: True)
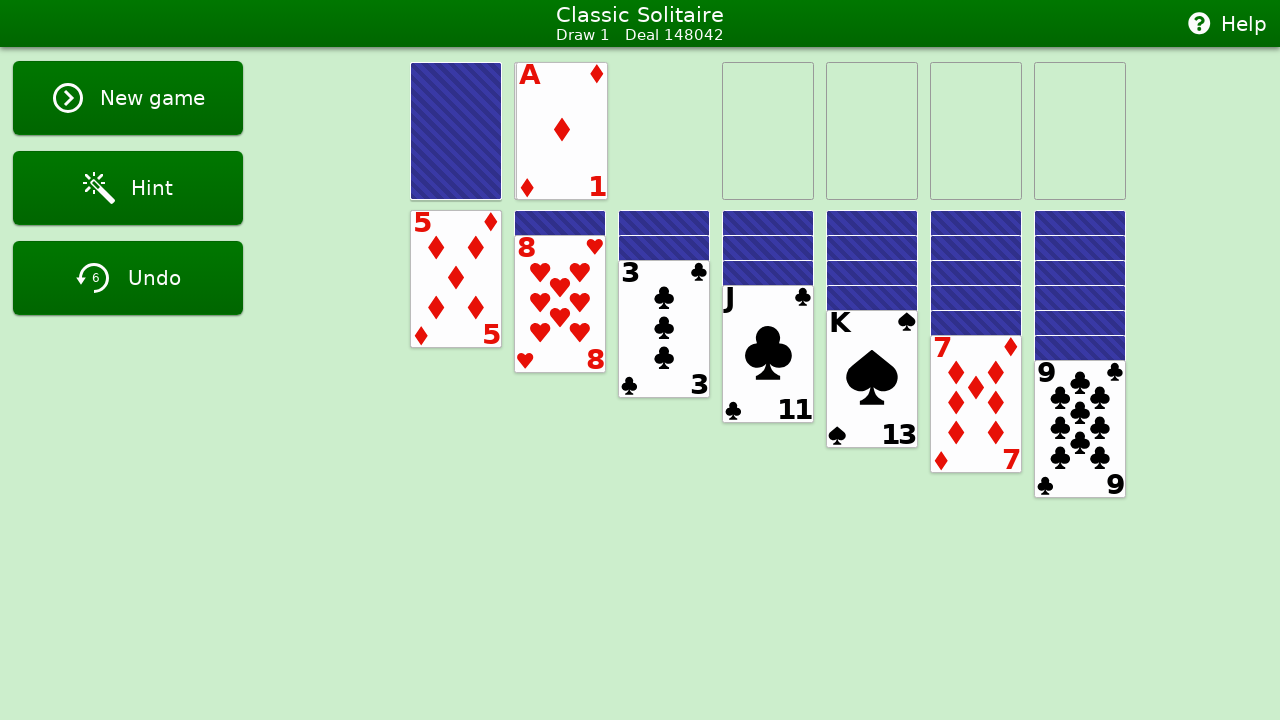

Analyzed waste pile (top card: [4, 1])
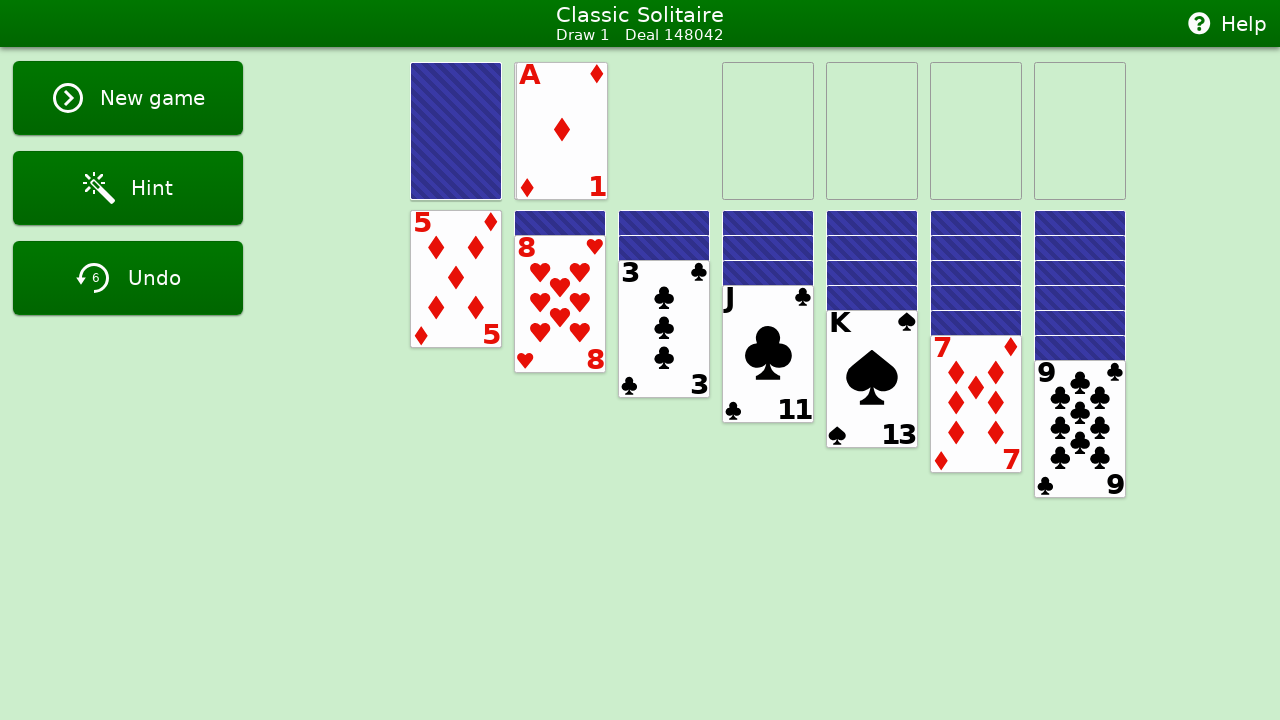

Analyzed tableau piles (7 piles)
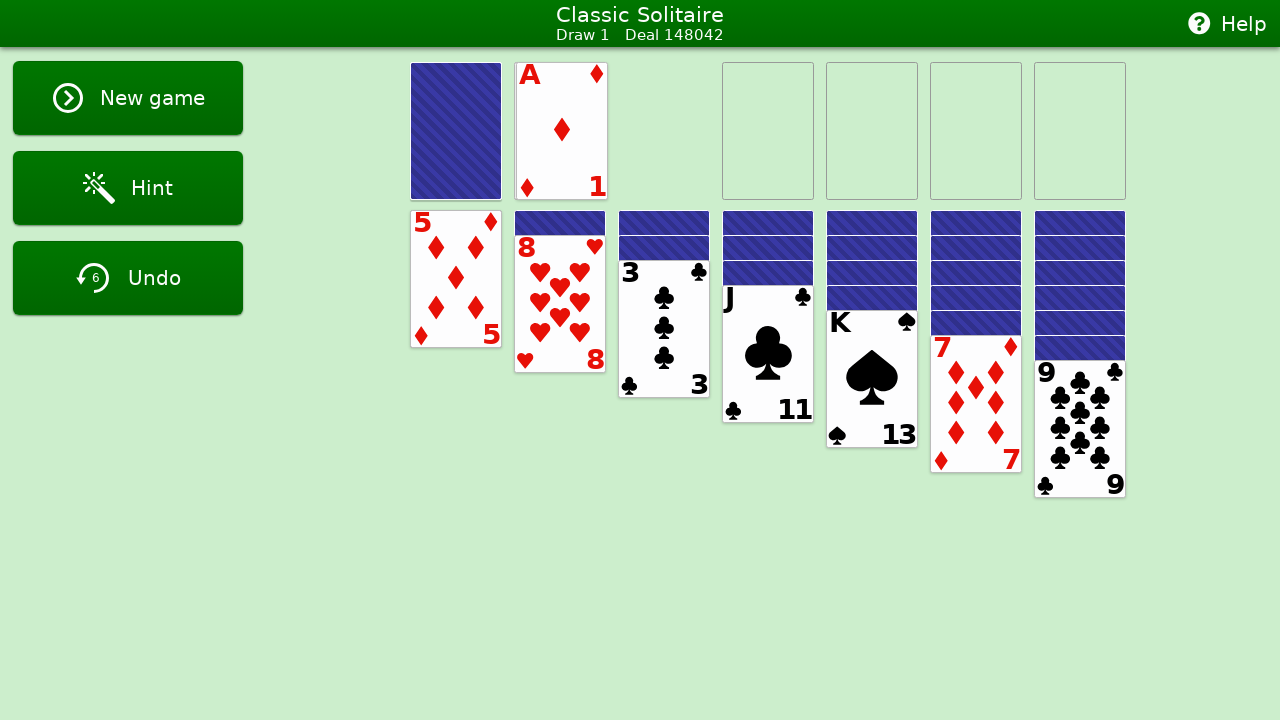

Analyzed foundation piles (4 piles)
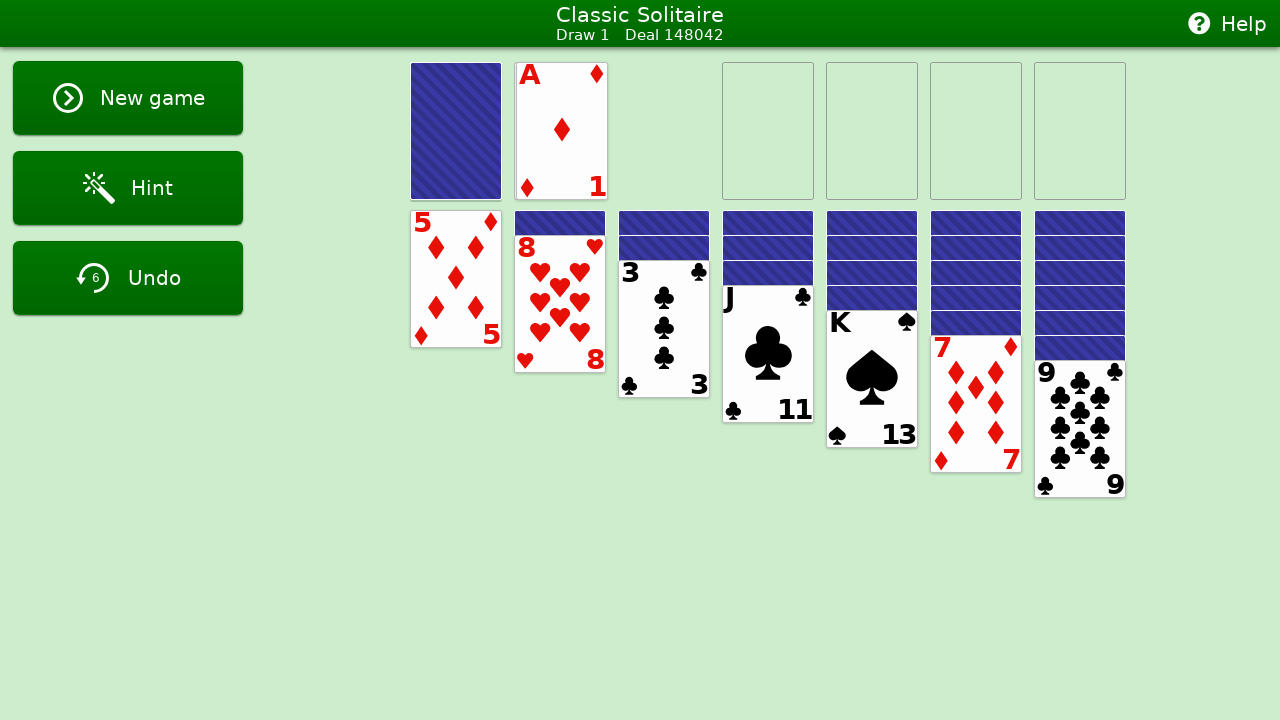

Moved card3 (Ace) to foundation 0 at (768, 131)
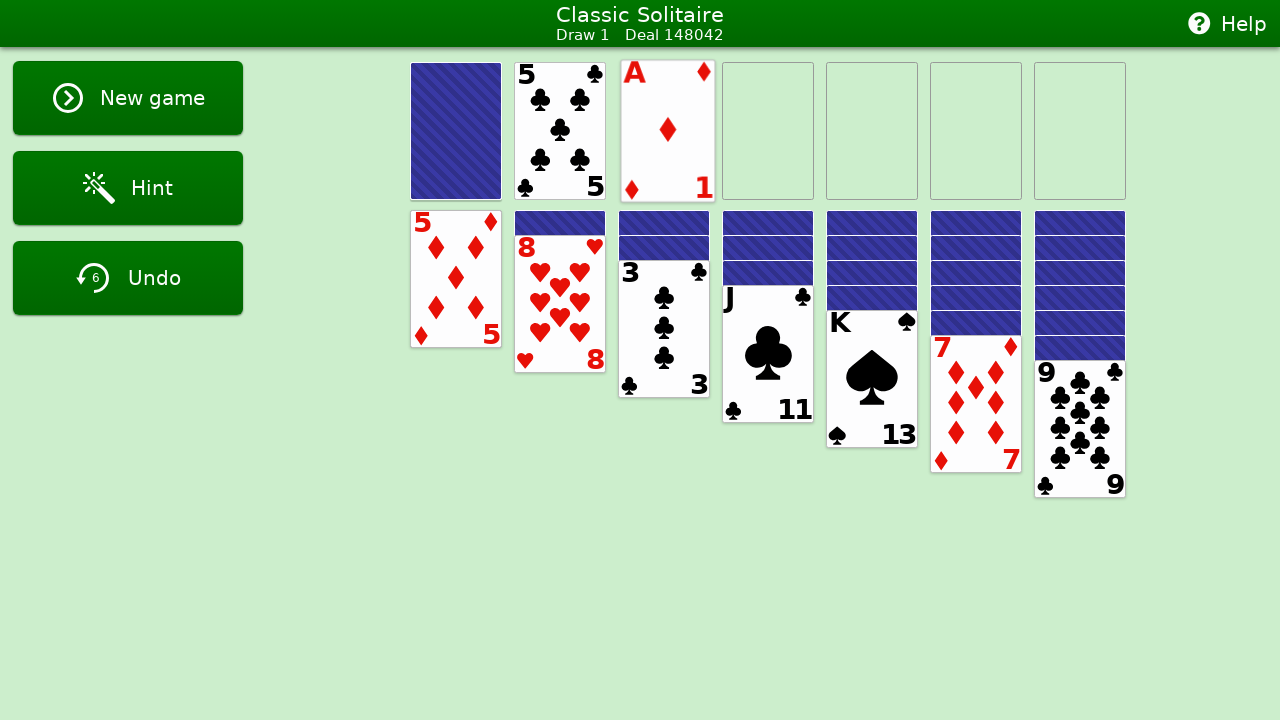

Waited 500ms before next move
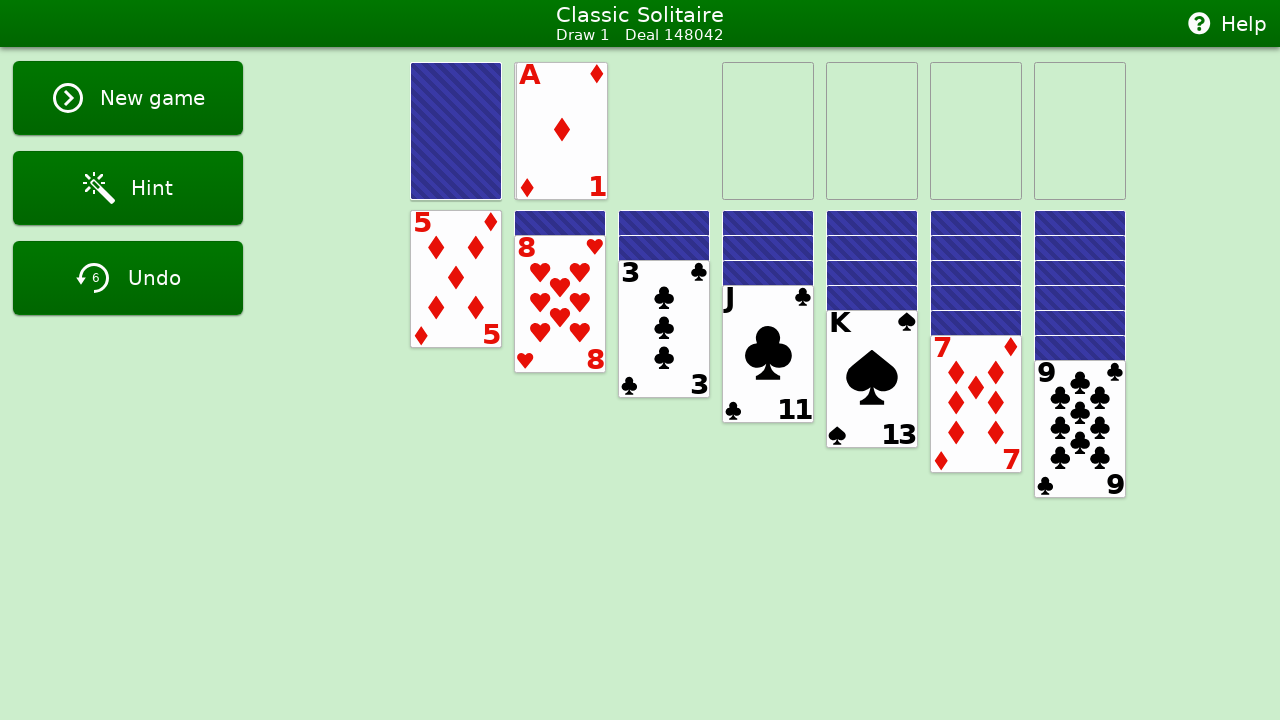

Move 10: Analyzed stock pile (has cards: True)
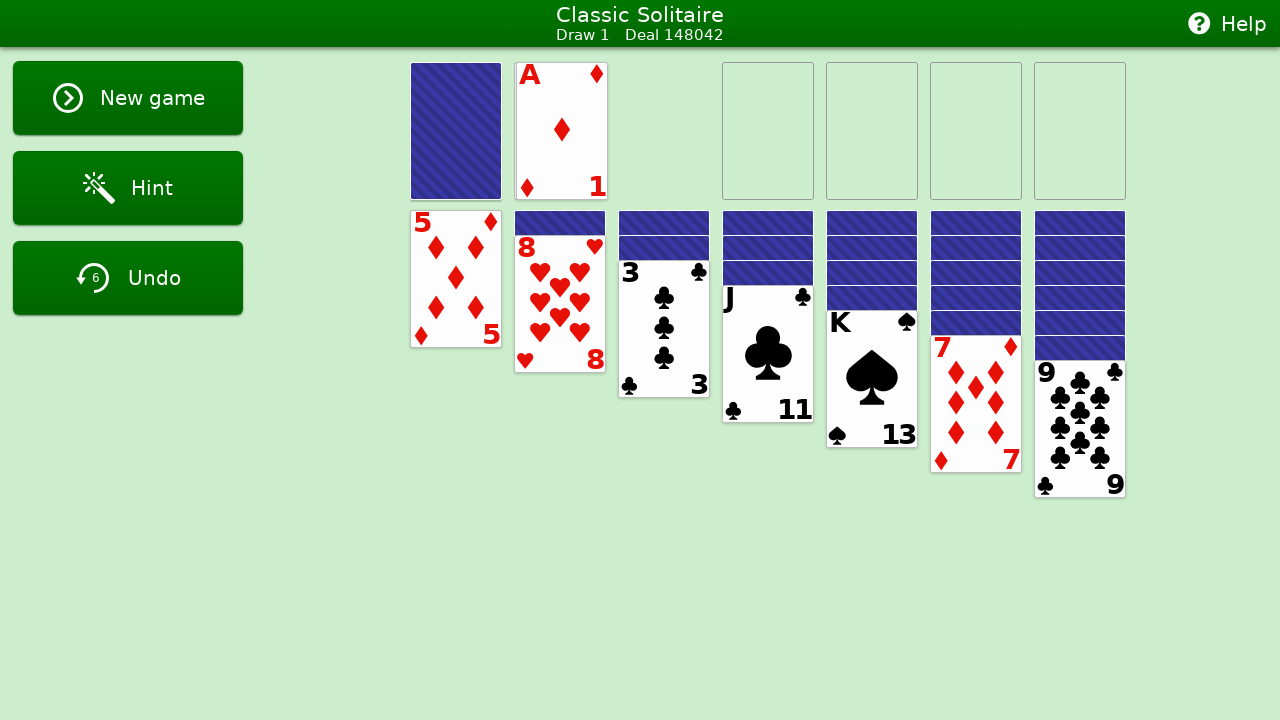

Analyzed waste pile (top card: [4, 1])
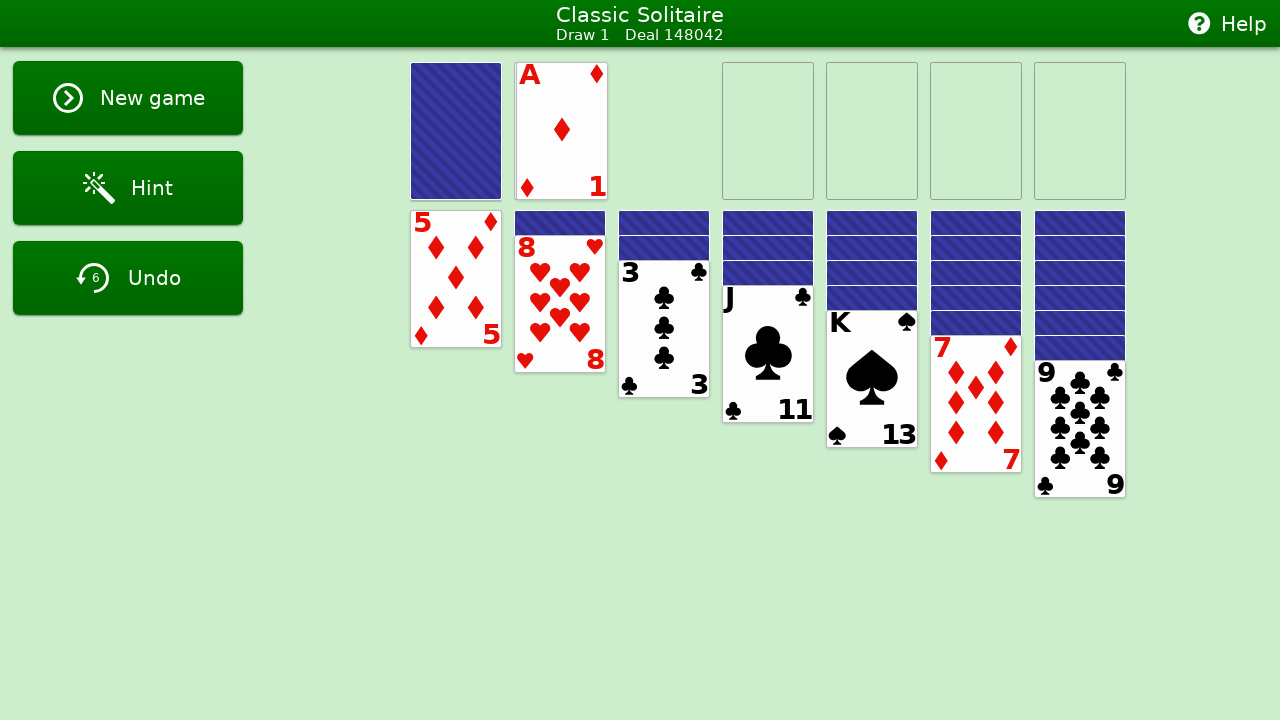

Analyzed tableau piles (7 piles)
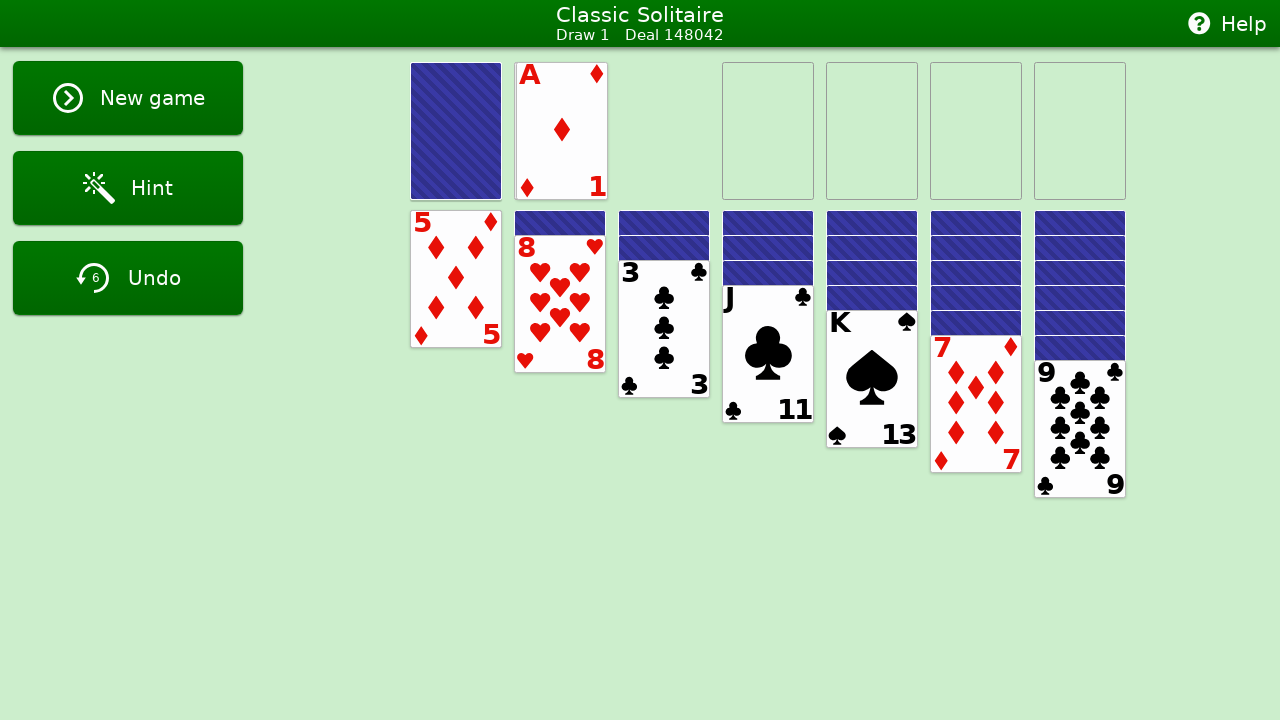

Analyzed foundation piles (4 piles)
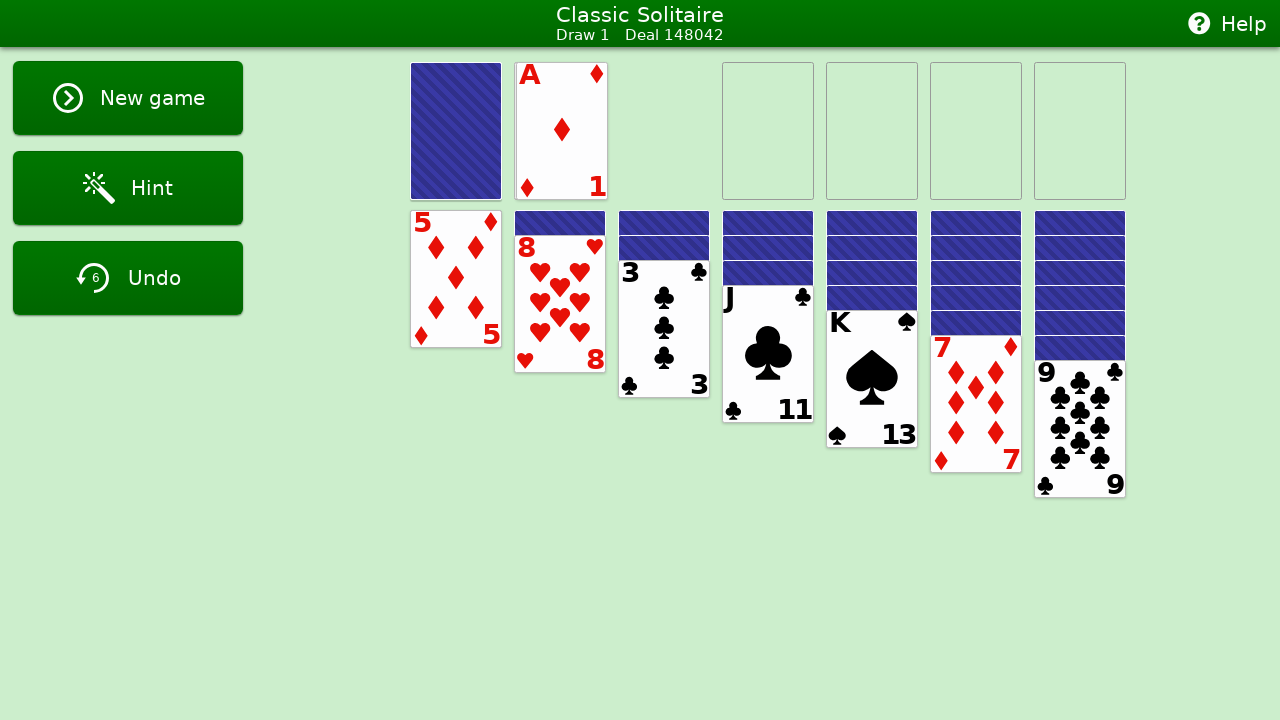

Moved card3 (Ace) to foundation 0 at (768, 131)
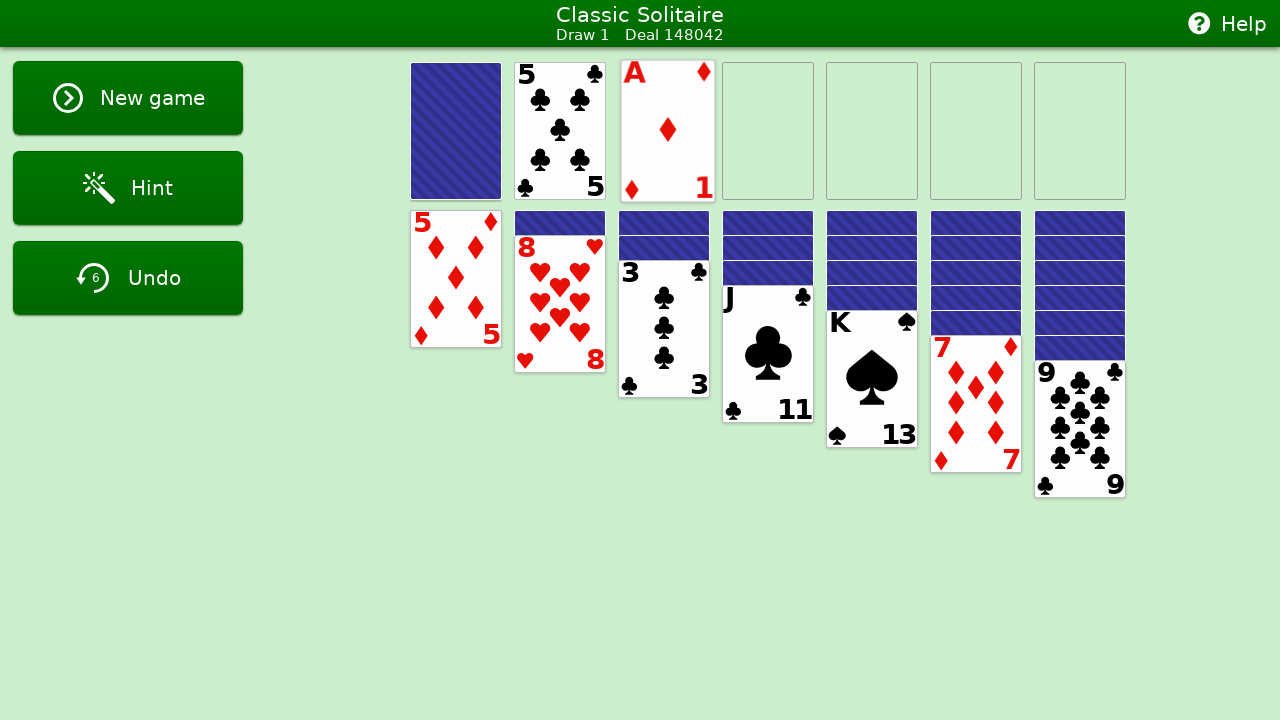

Waited 500ms before next move
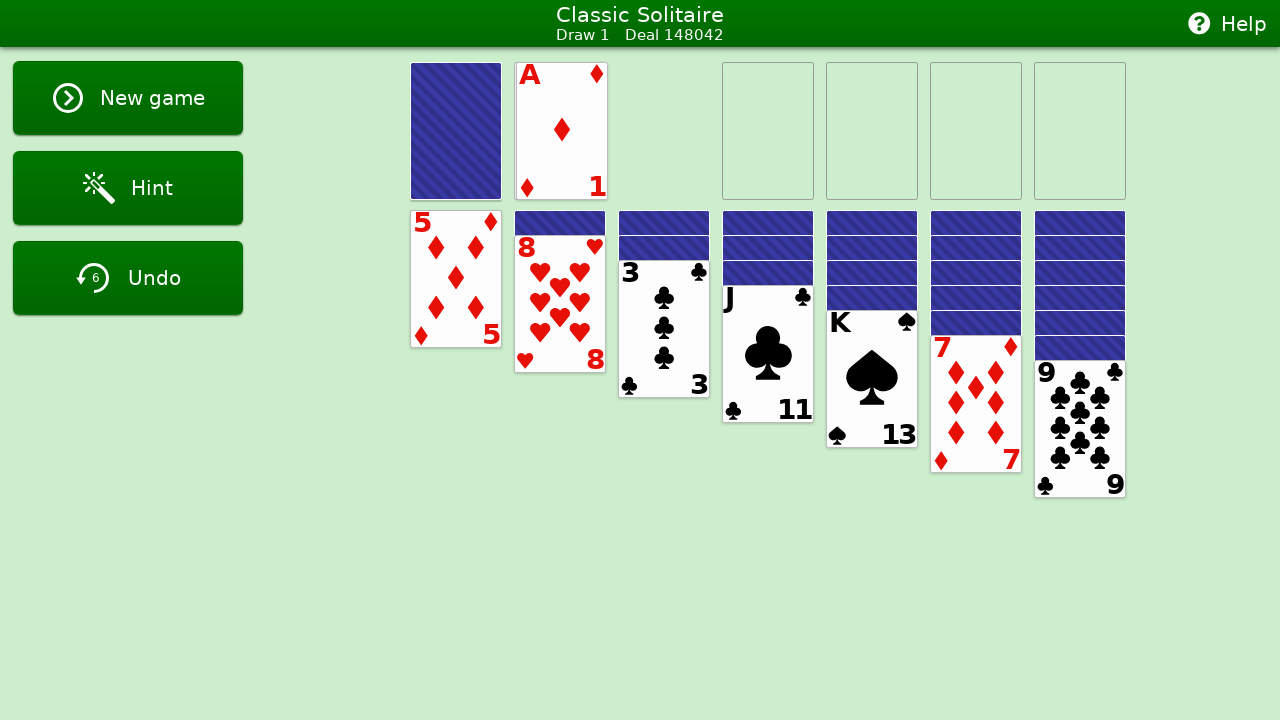

Move 11: Analyzed stock pile (has cards: True)
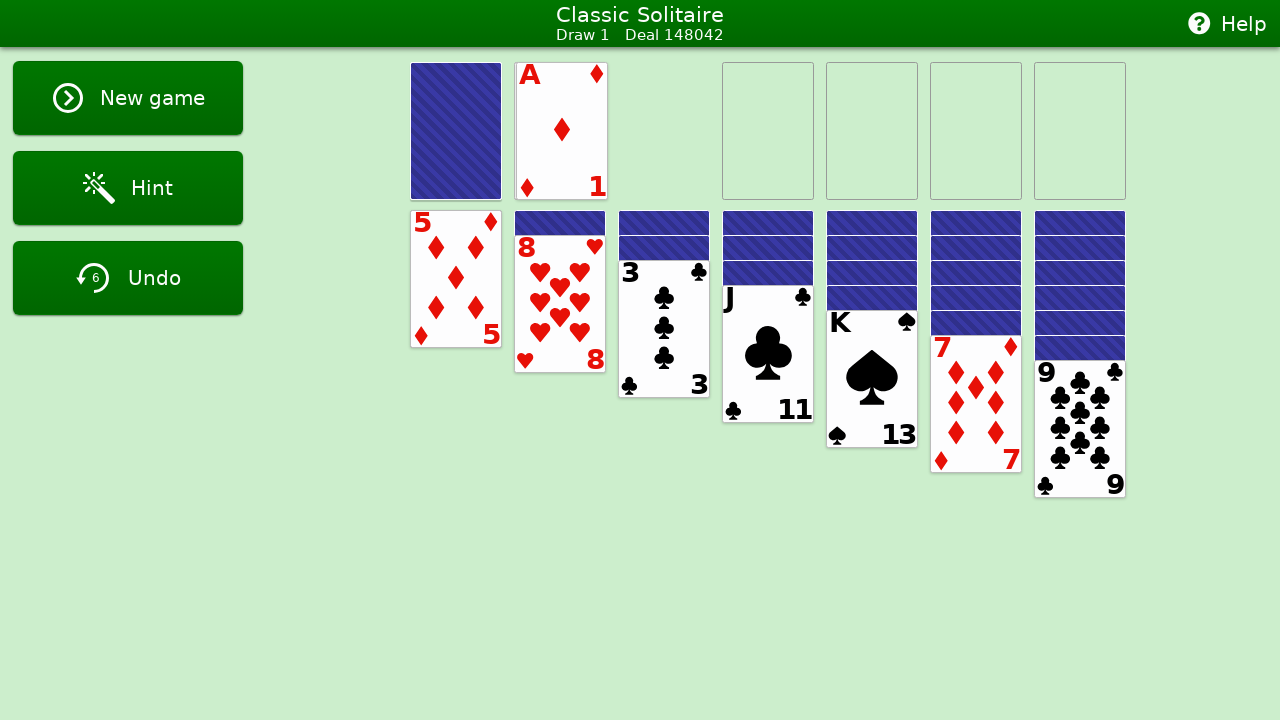

Analyzed waste pile (top card: [4, 1])
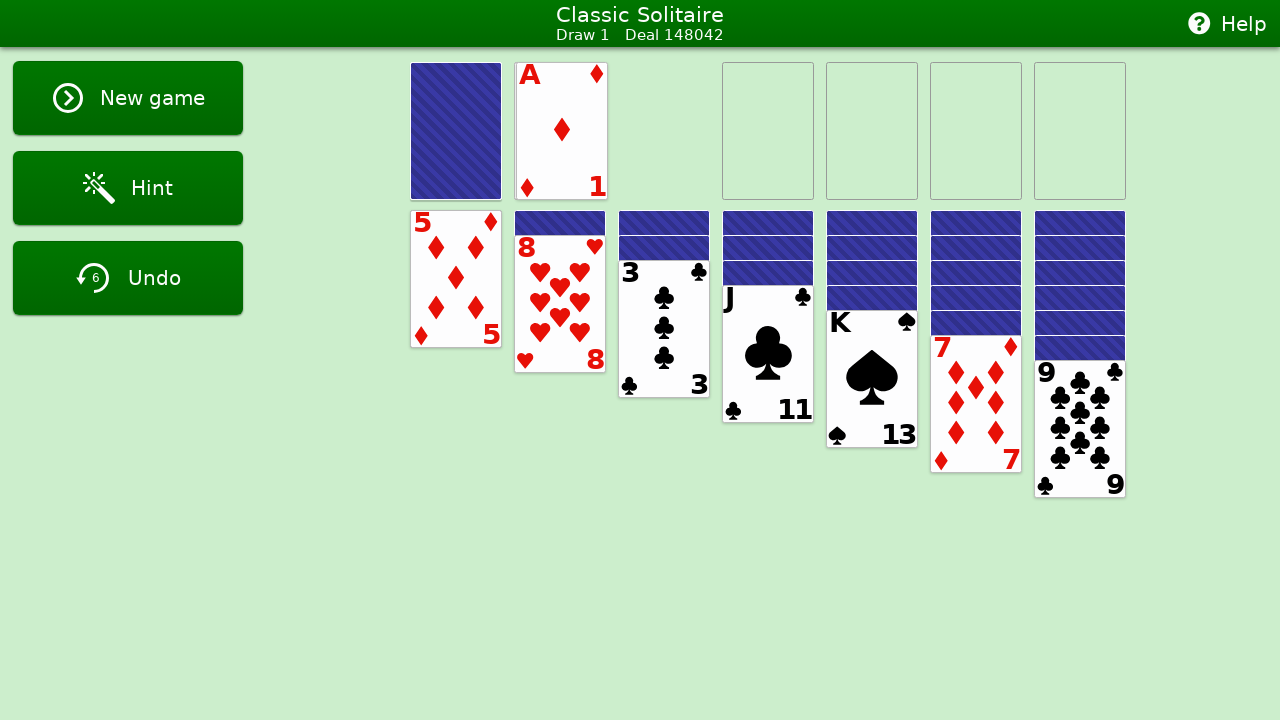

Analyzed tableau piles (7 piles)
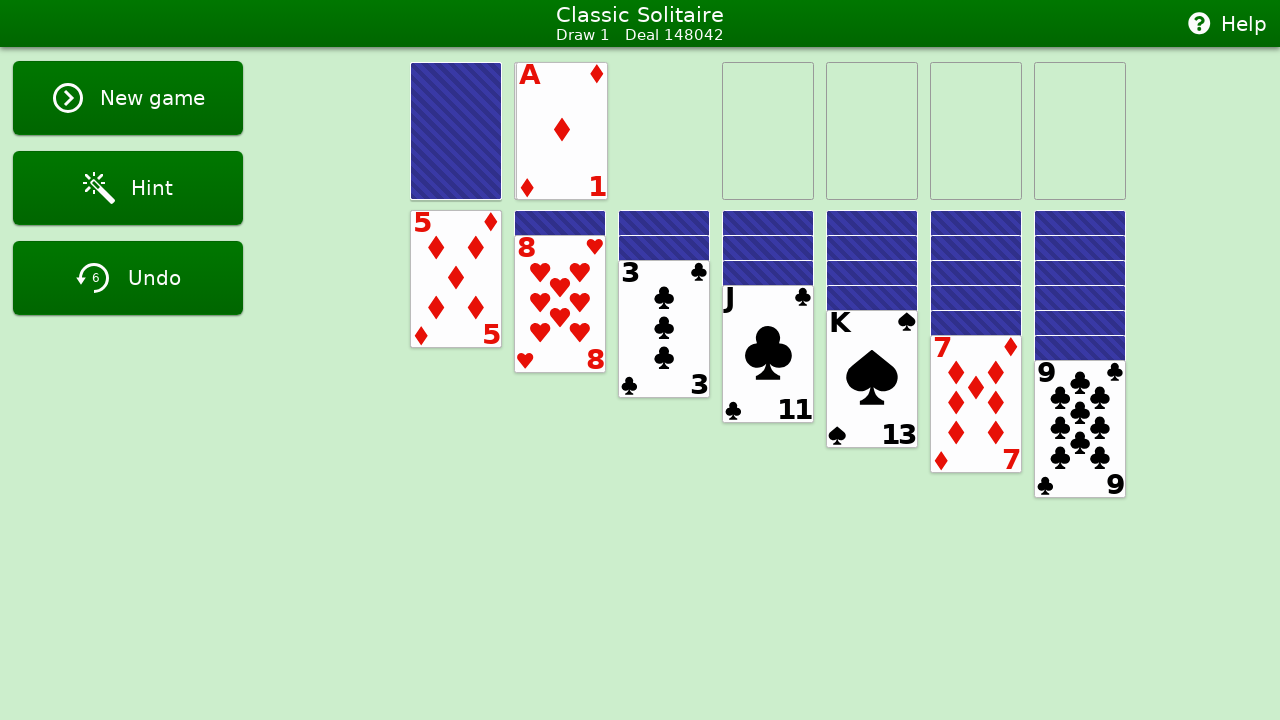

Analyzed foundation piles (4 piles)
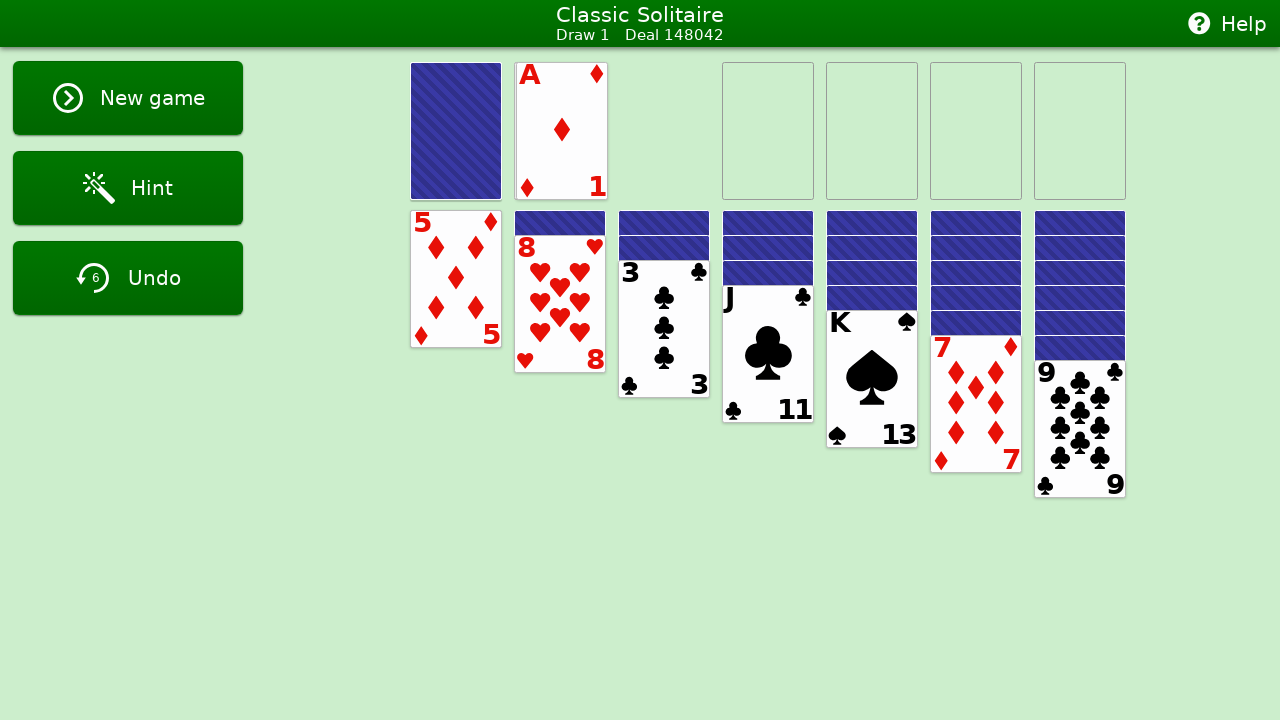

Moved card3 (Ace) to foundation 0 at (768, 131)
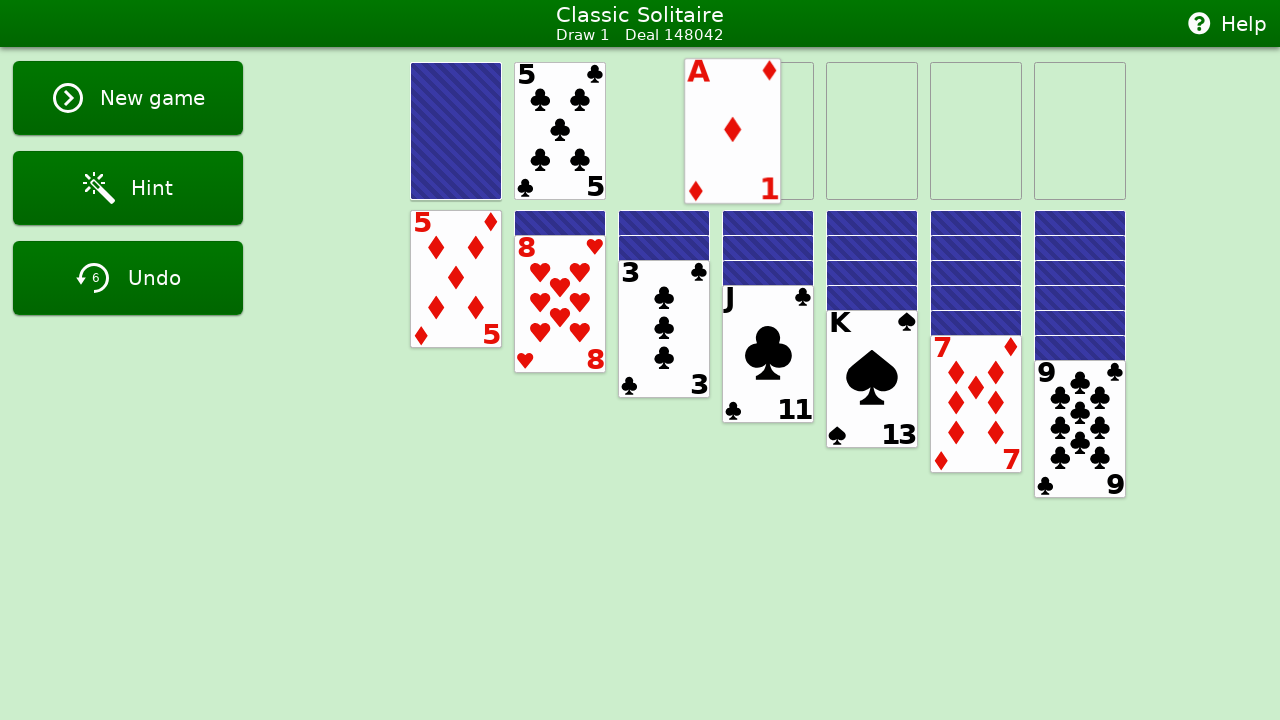

Waited 500ms before next move
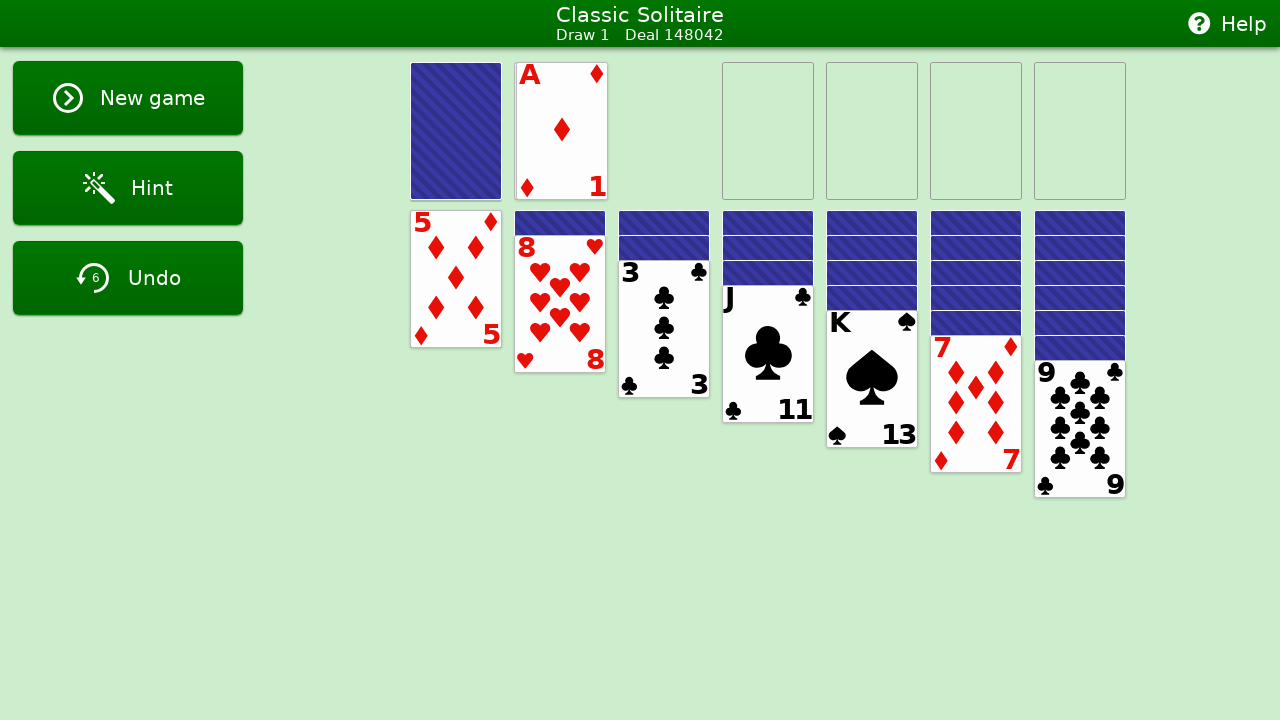

Move 12: Analyzed stock pile (has cards: True)
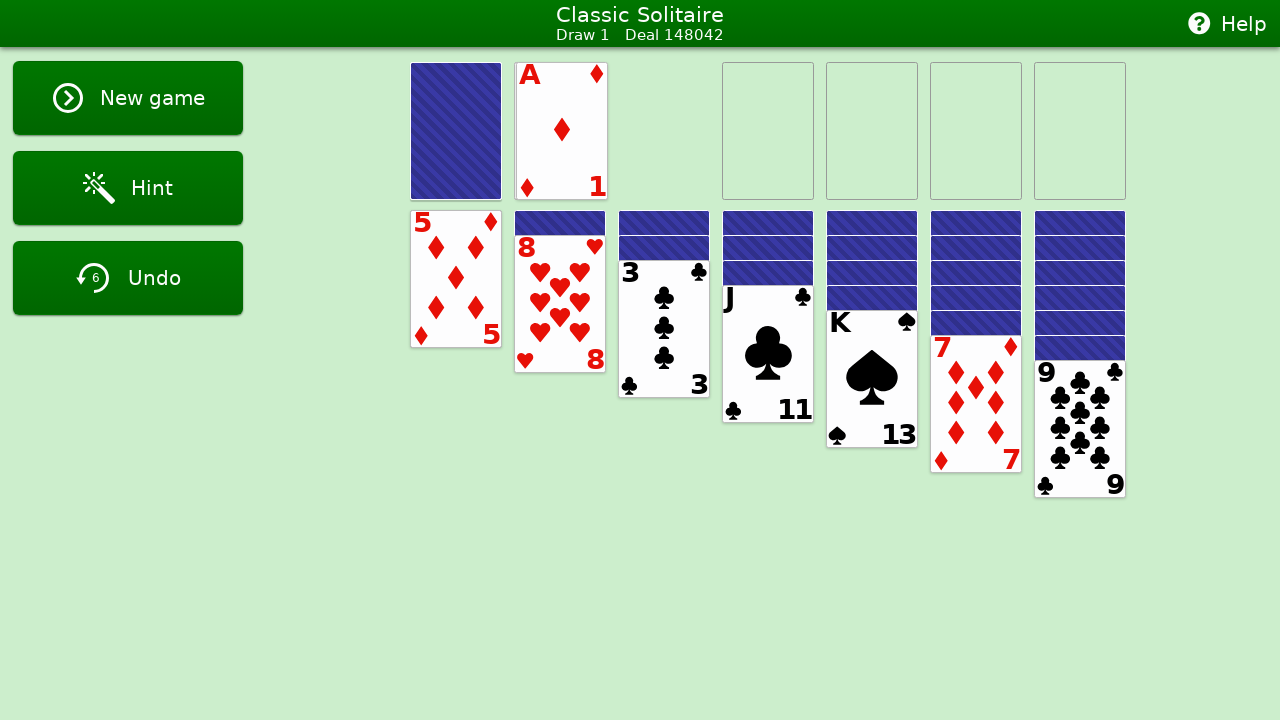

Analyzed waste pile (top card: [4, 1])
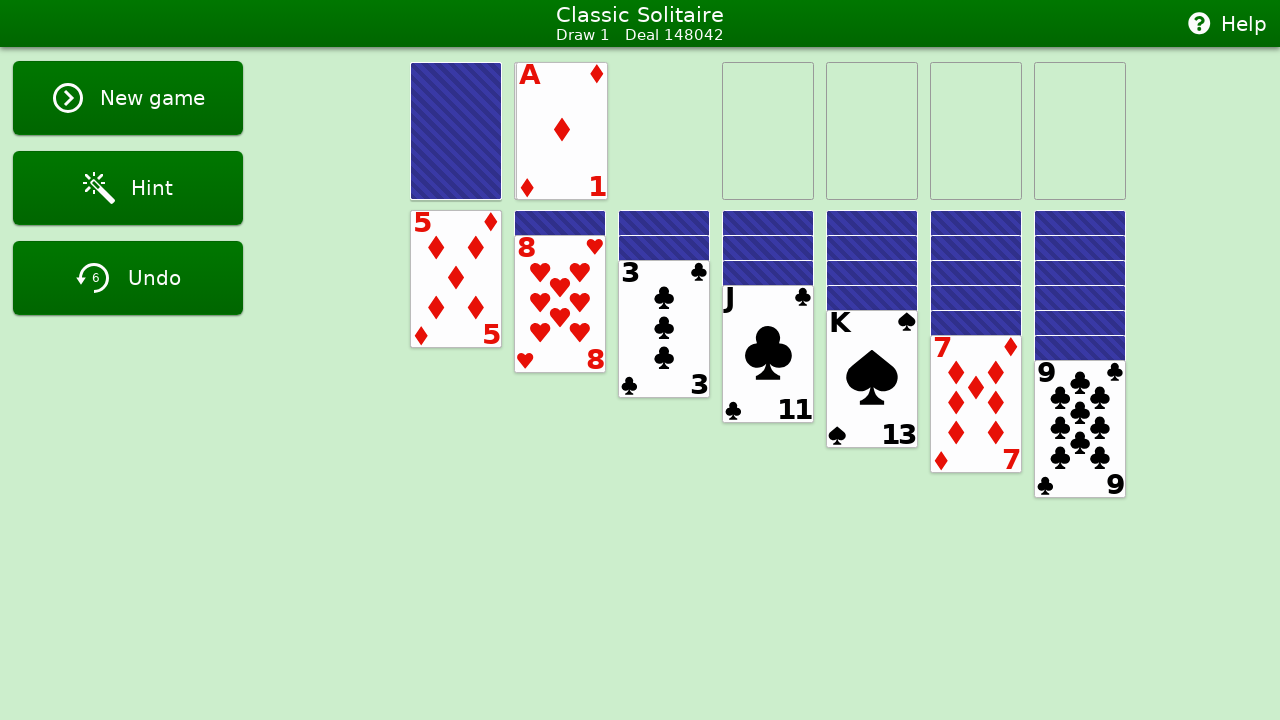

Analyzed tableau piles (7 piles)
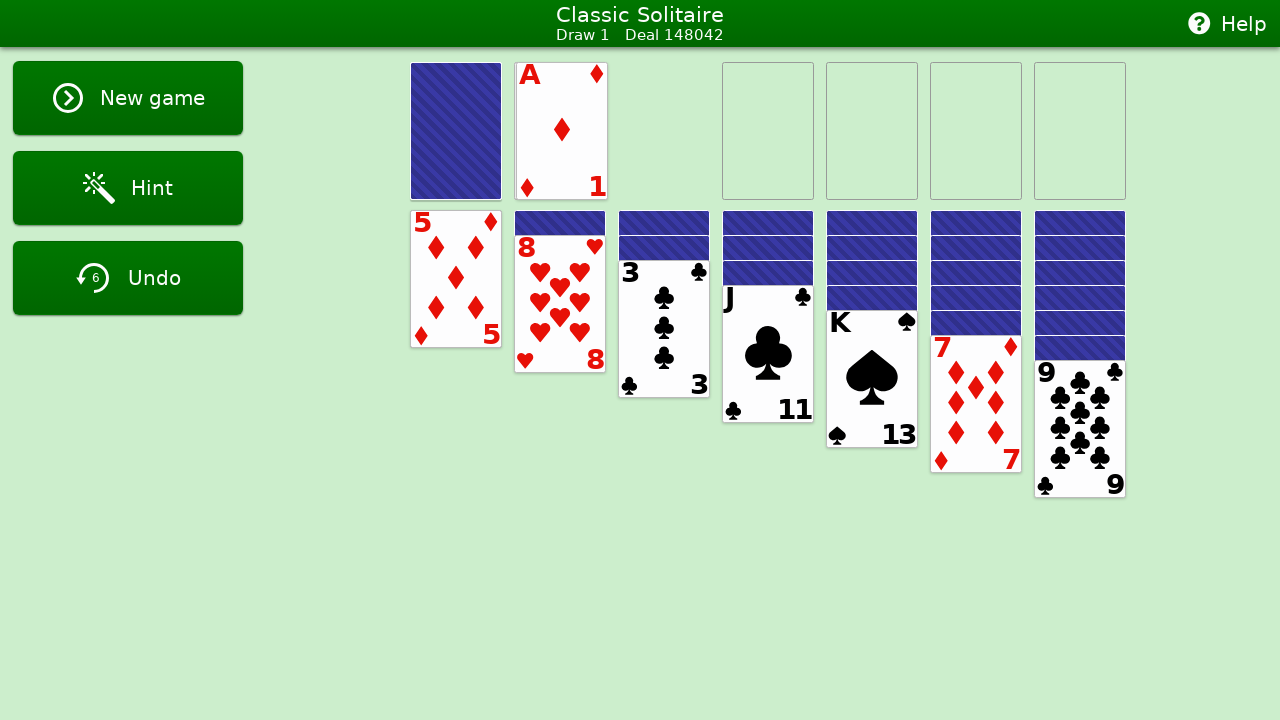

Analyzed foundation piles (4 piles)
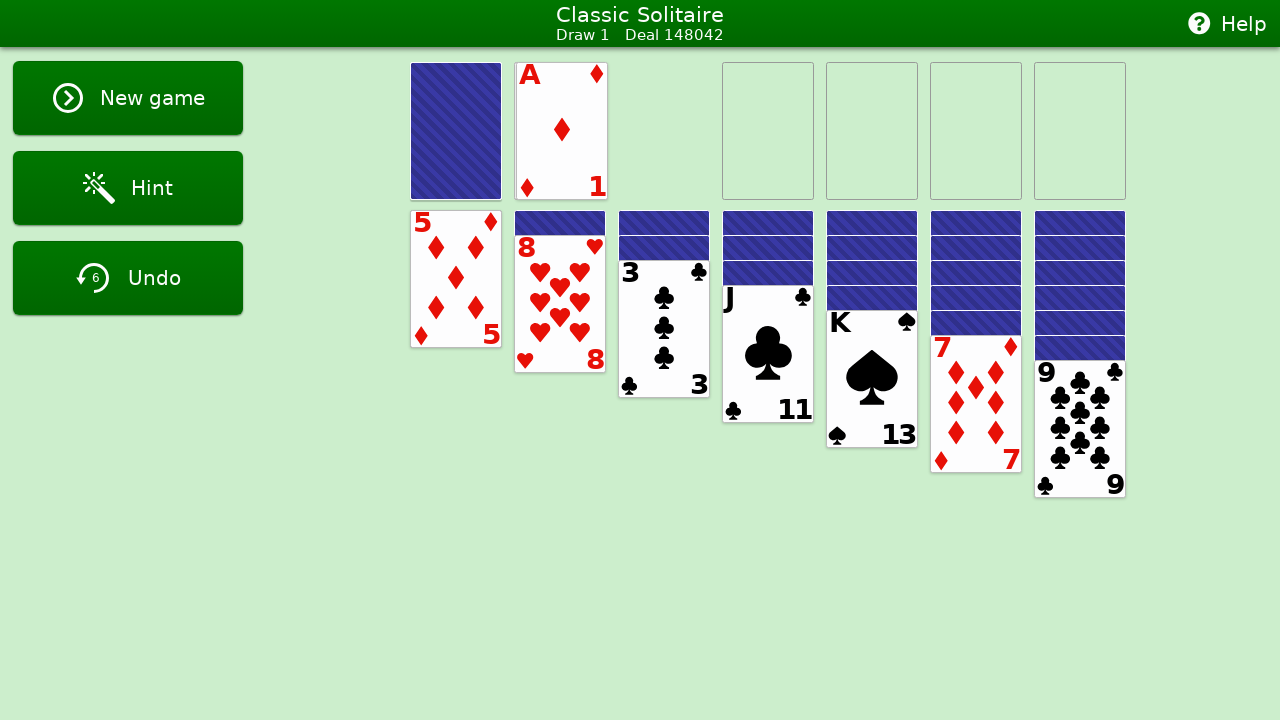

Moved card3 (Ace) to foundation 0 at (768, 131)
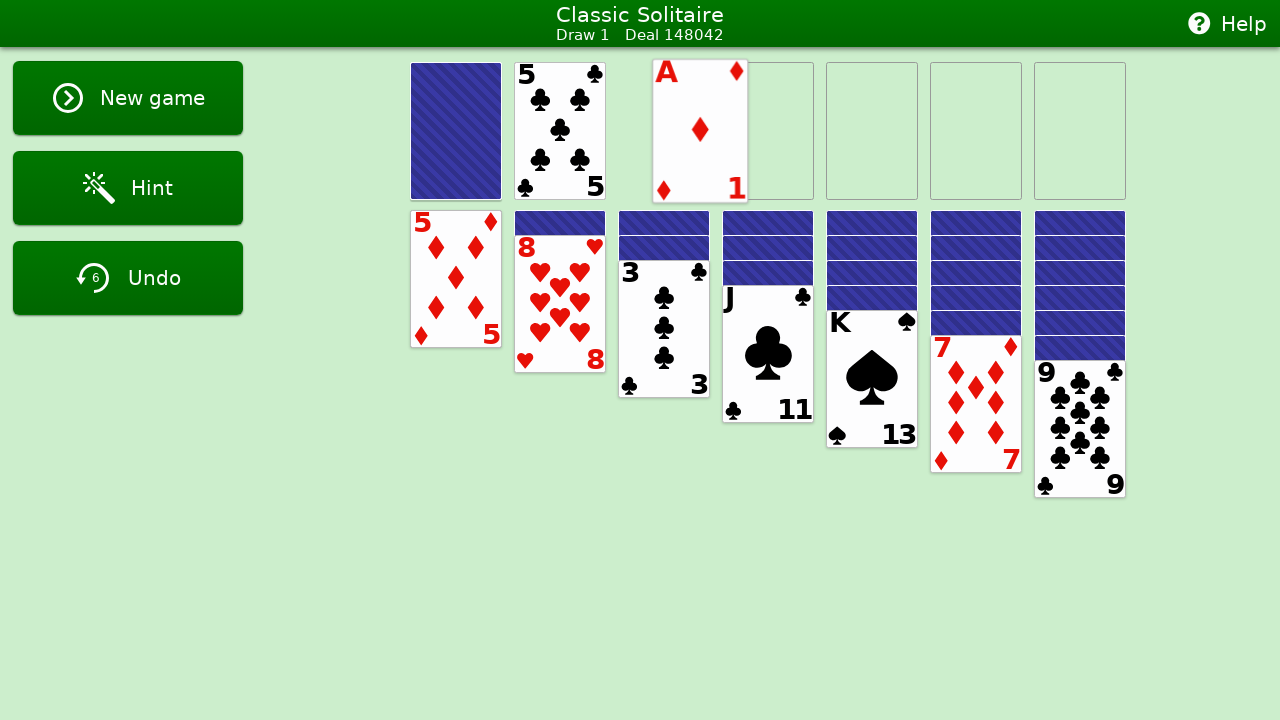

Waited 500ms before next move
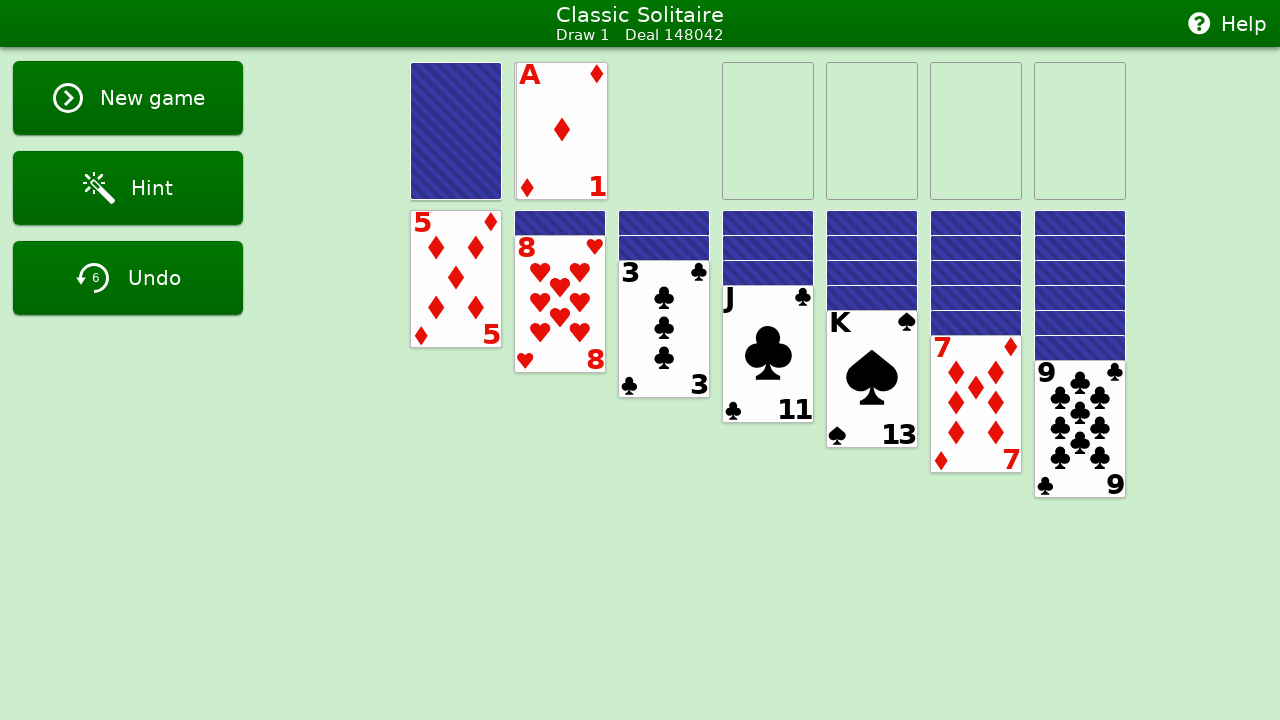

Move 13: Analyzed stock pile (has cards: True)
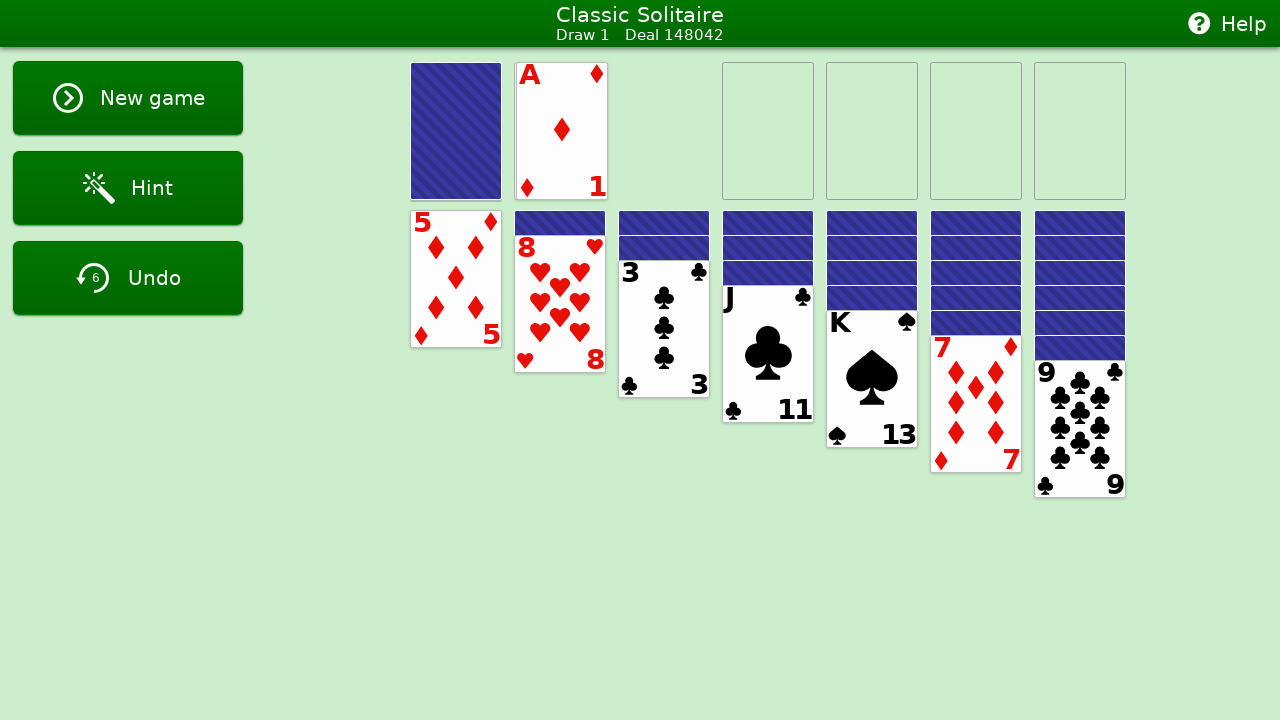

Analyzed waste pile (top card: [4, 1])
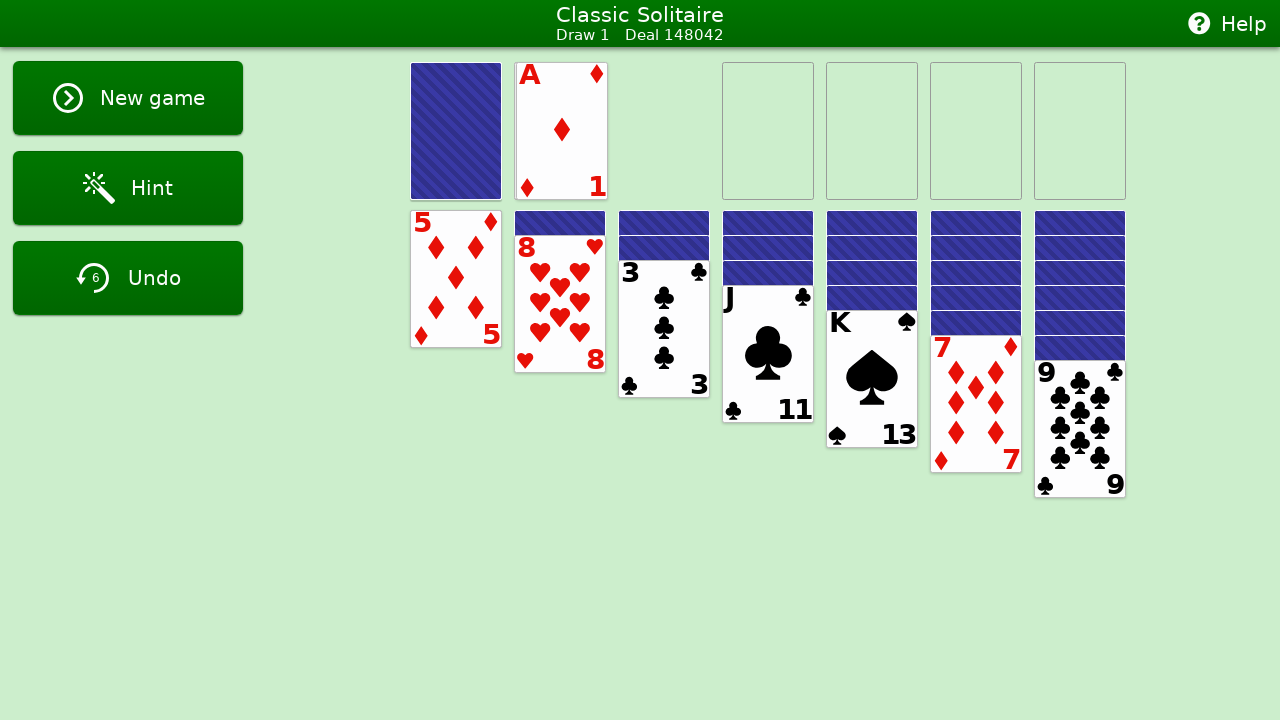

Analyzed tableau piles (7 piles)
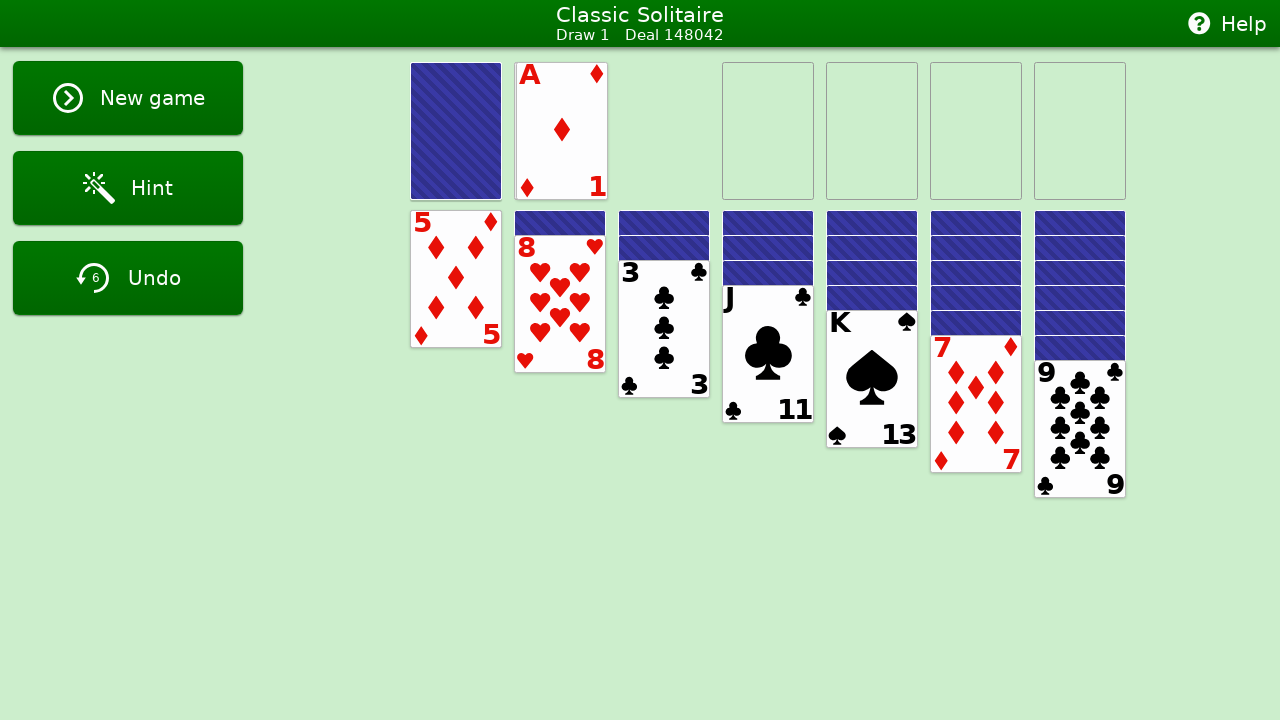

Analyzed foundation piles (4 piles)
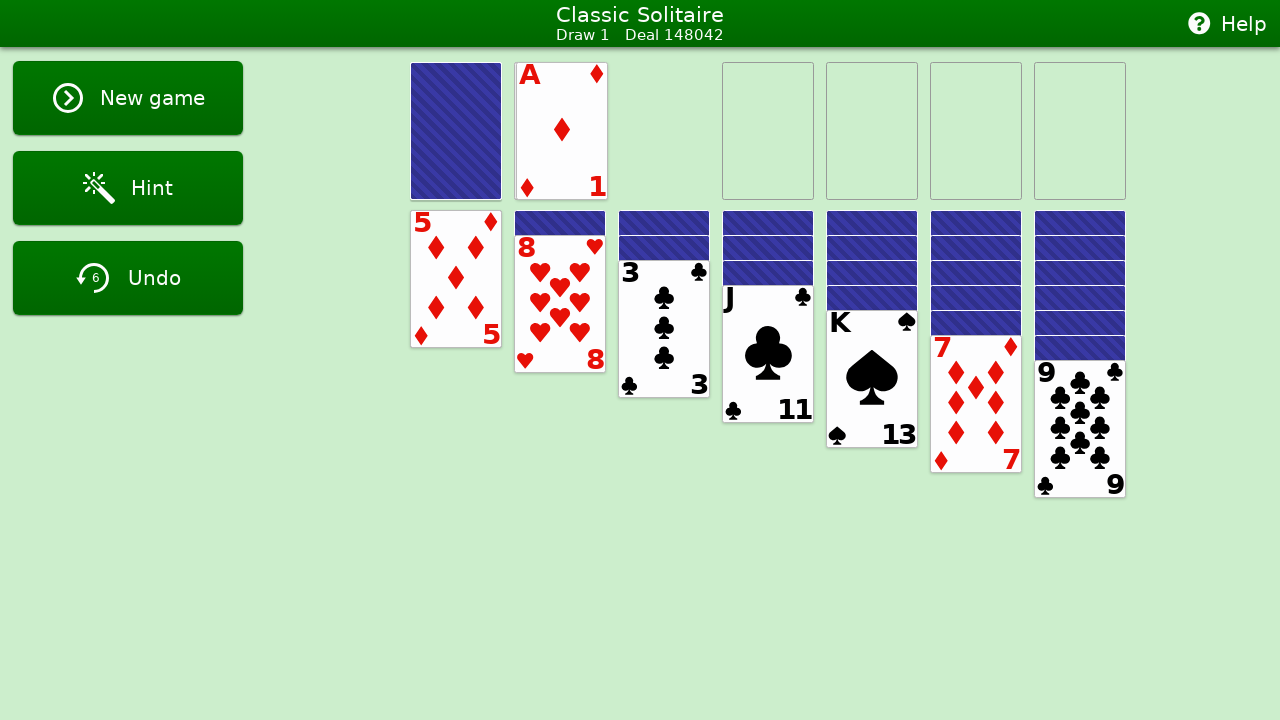

Moved card3 (Ace) to foundation 0 at (768, 131)
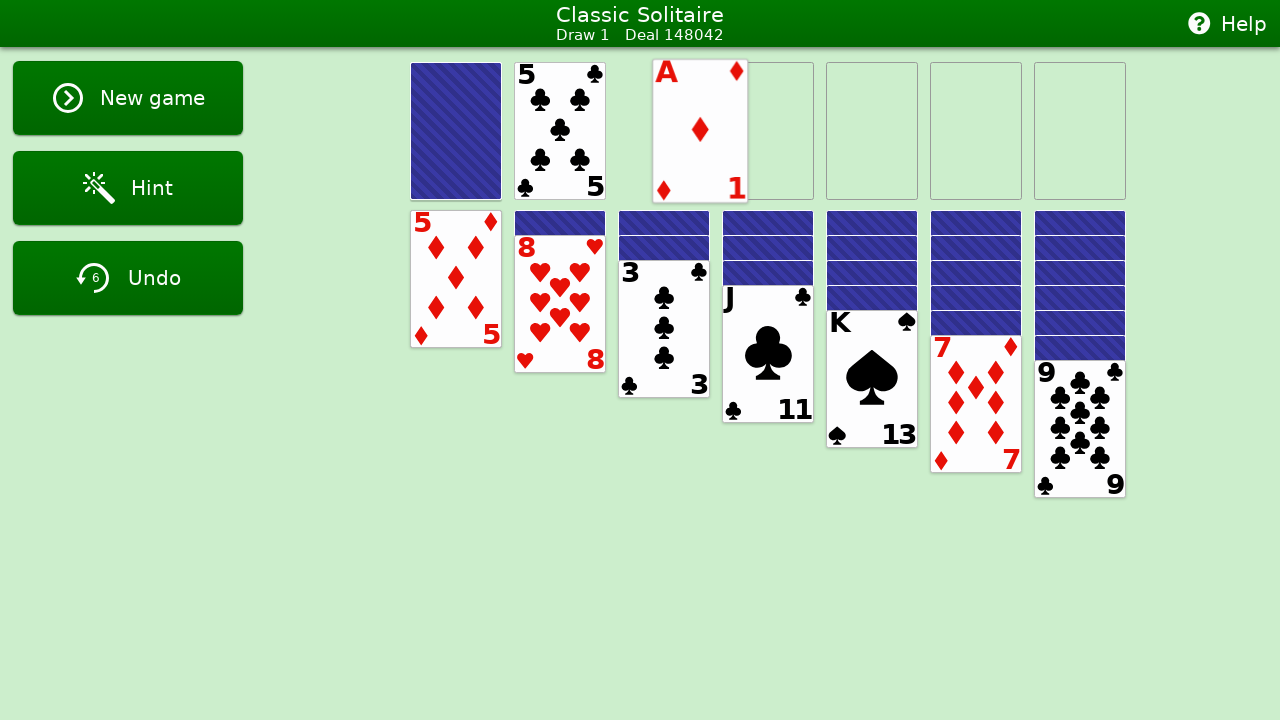

Waited 500ms before next move
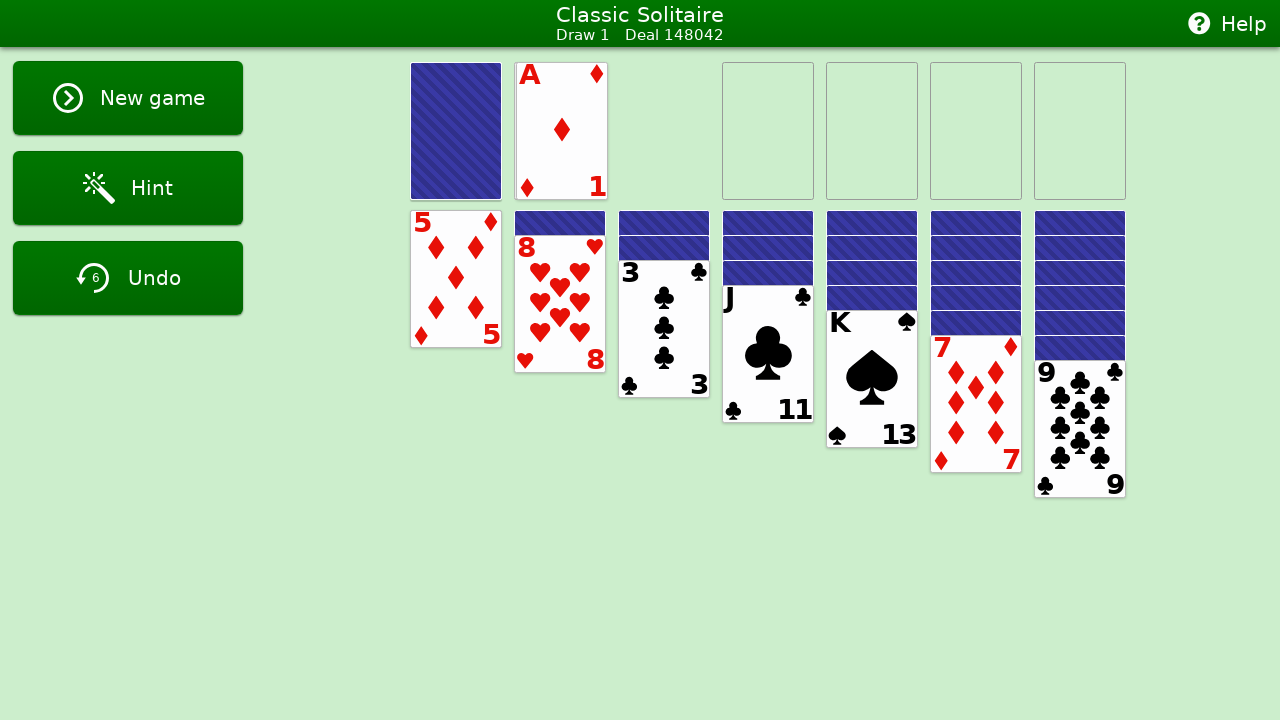

Move 14: Analyzed stock pile (has cards: True)
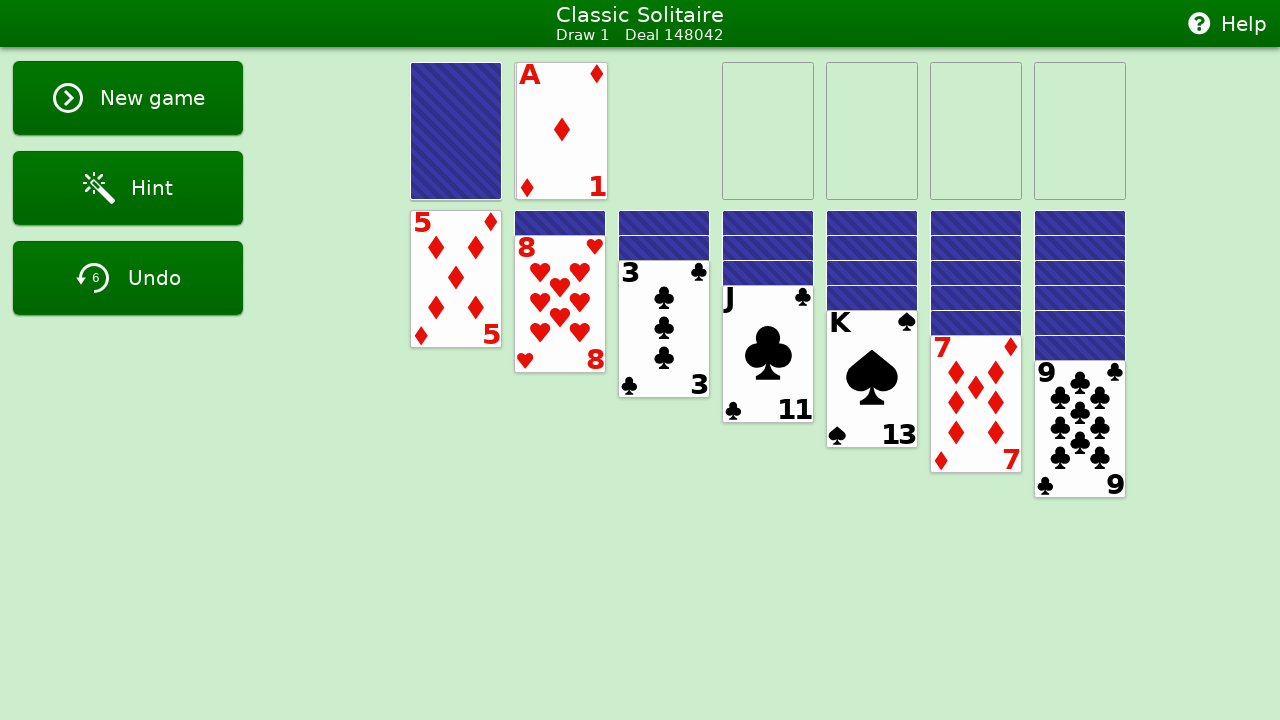

Analyzed waste pile (top card: [4, 1])
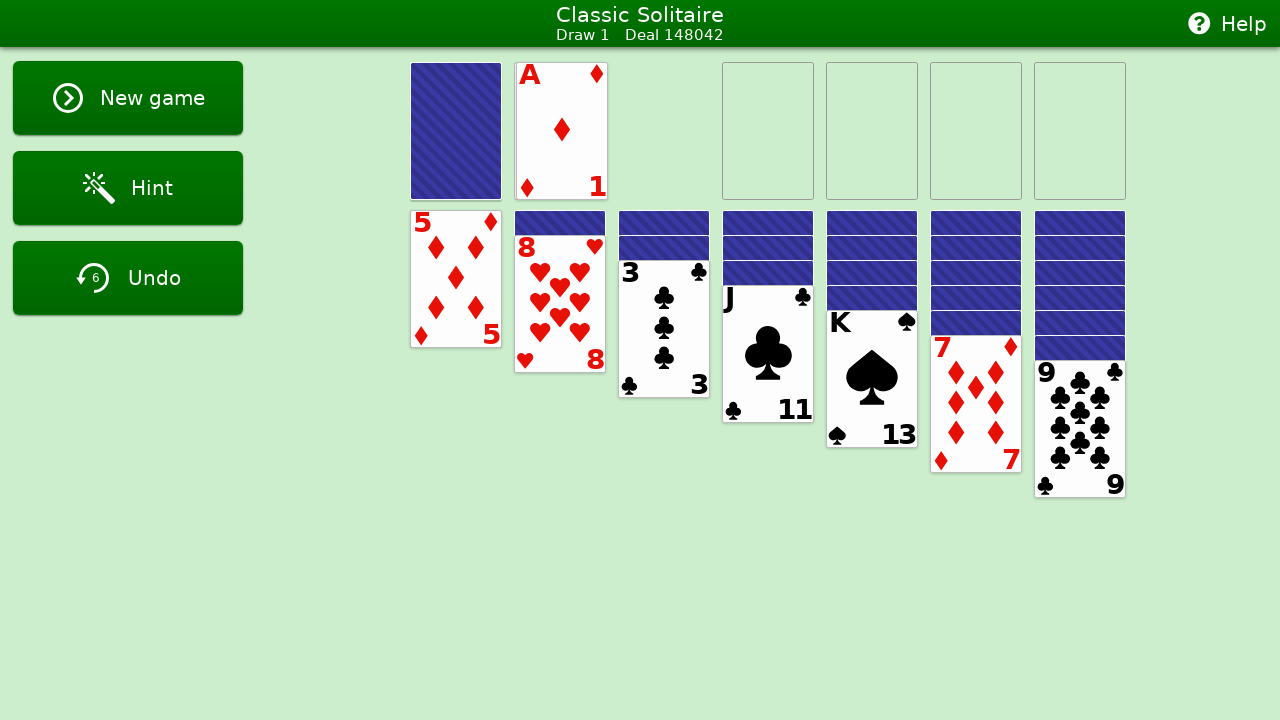

Analyzed tableau piles (7 piles)
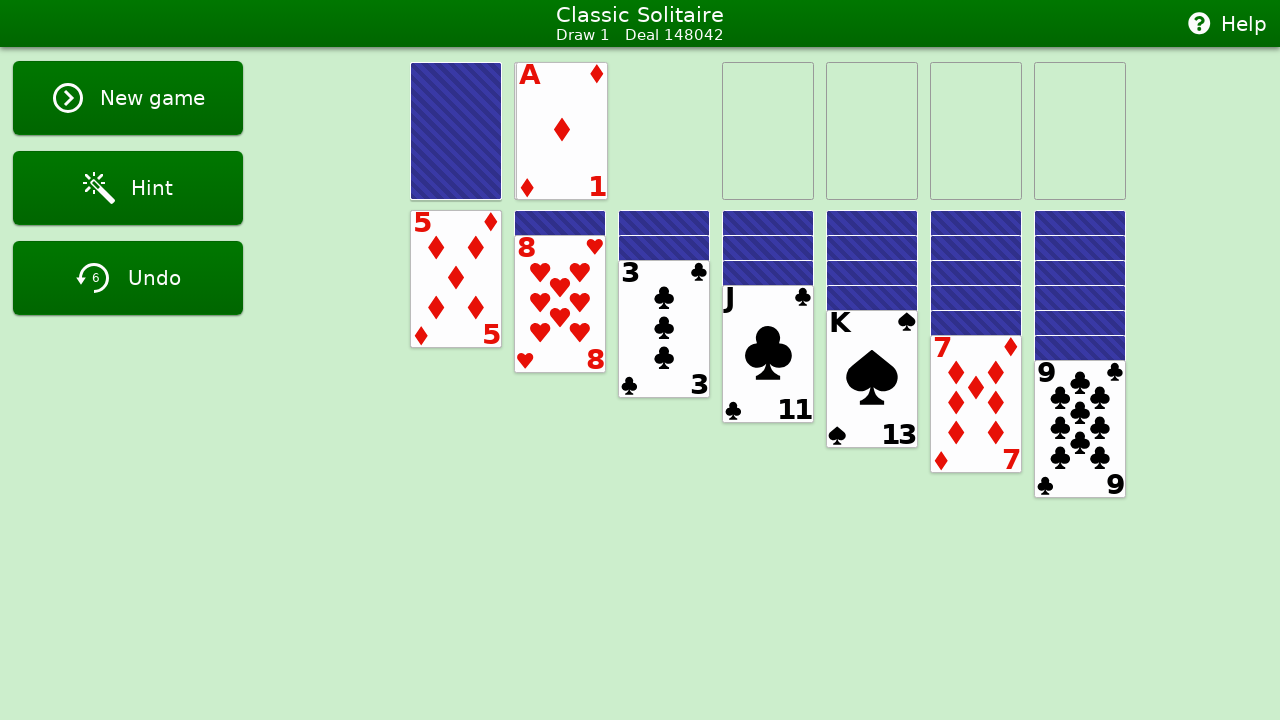

Analyzed foundation piles (4 piles)
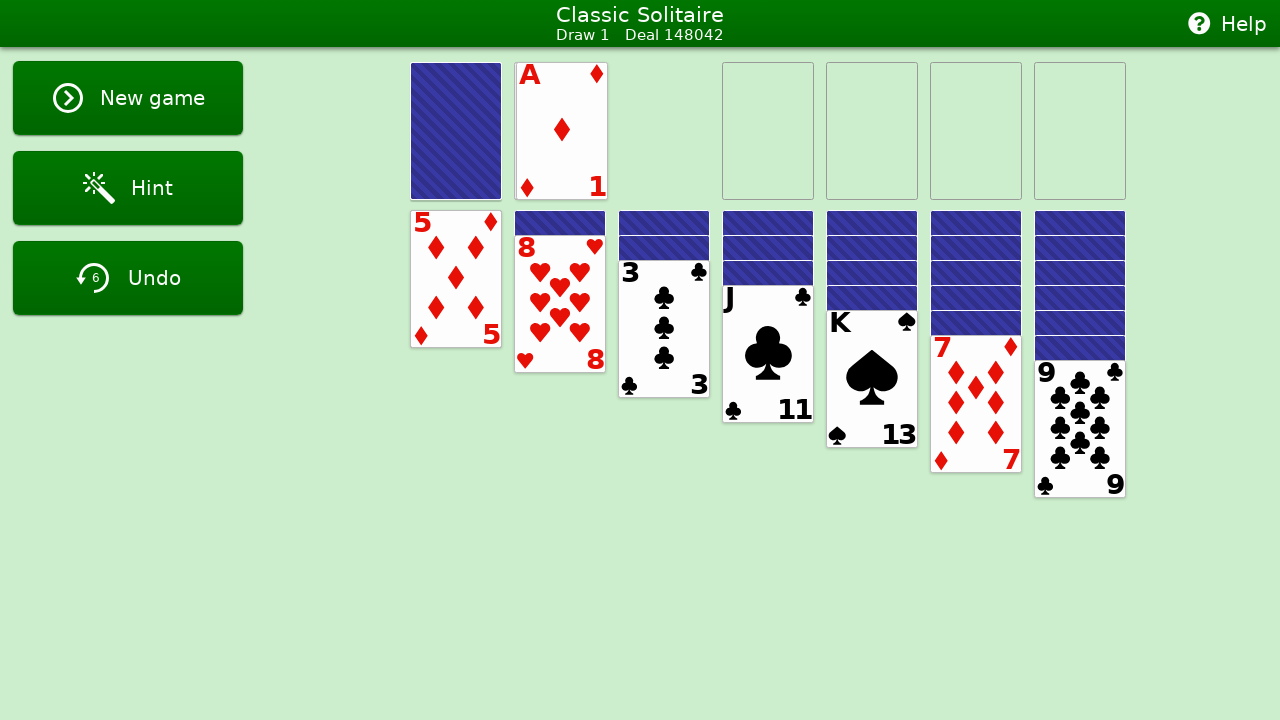

Moved card3 (Ace) to foundation 0 at (768, 131)
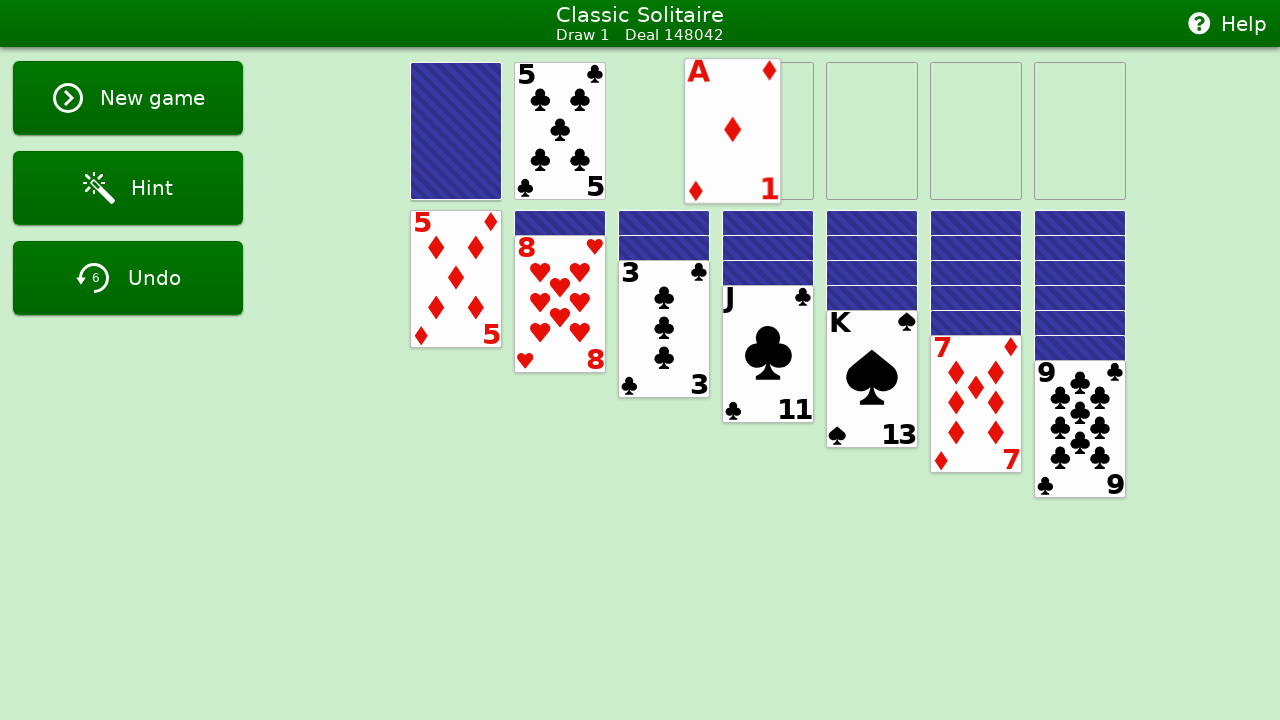

Waited 500ms before next move
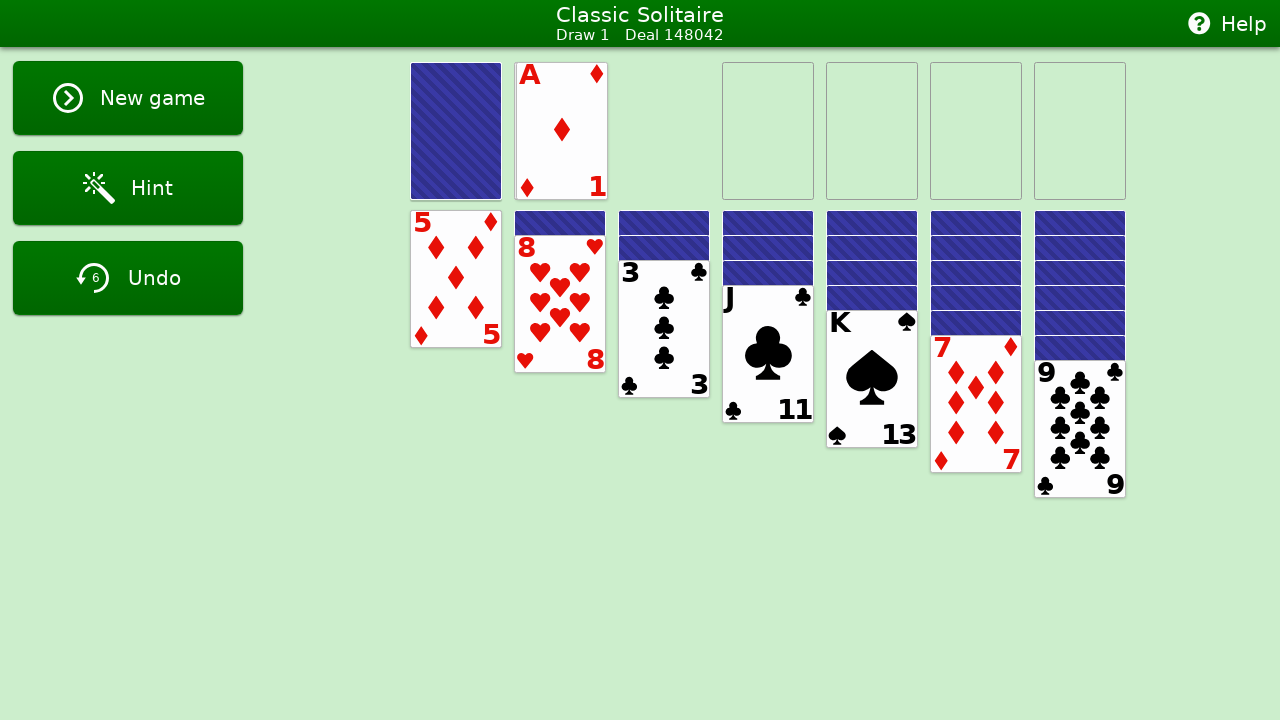

Move 15: Analyzed stock pile (has cards: True)
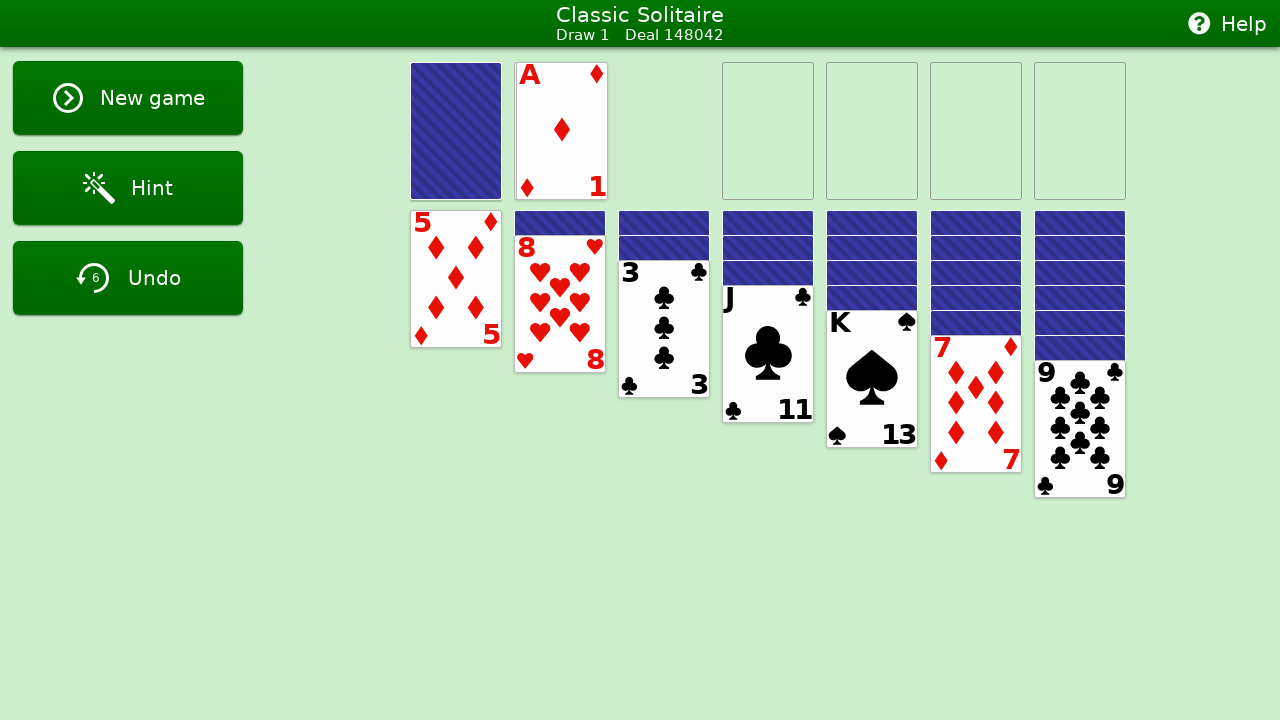

Analyzed waste pile (top card: [4, 1])
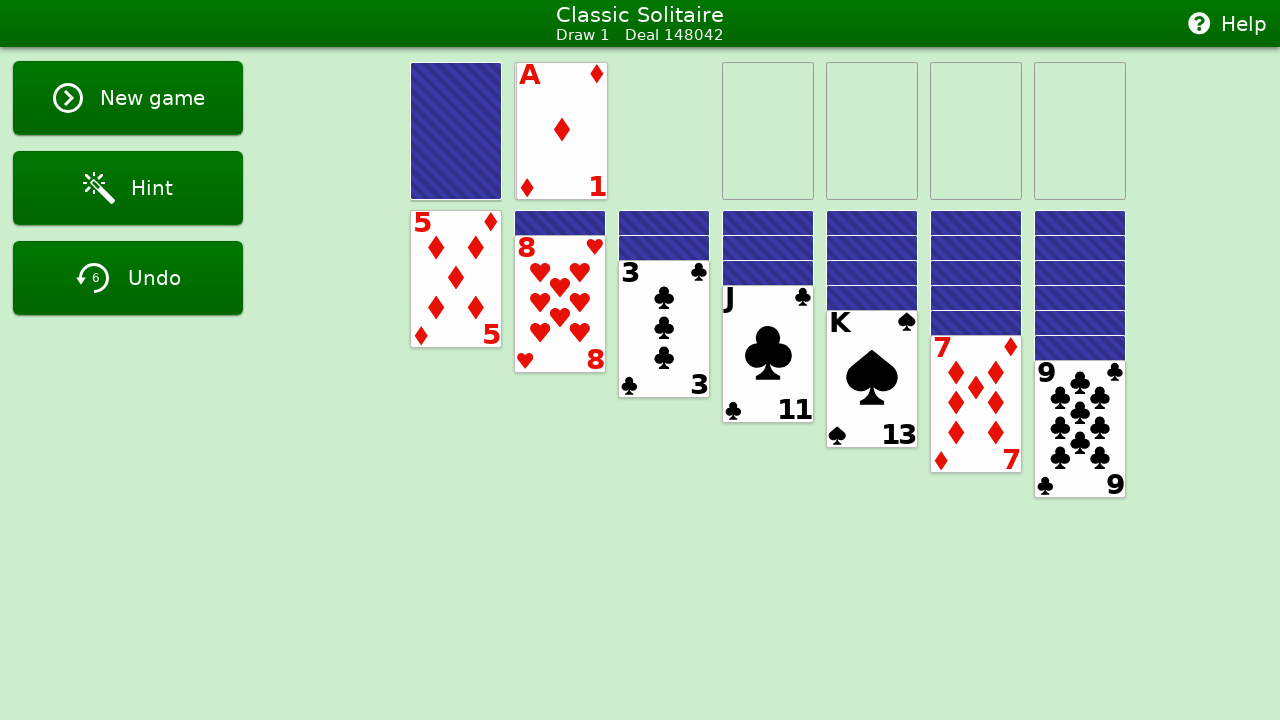

Analyzed tableau piles (7 piles)
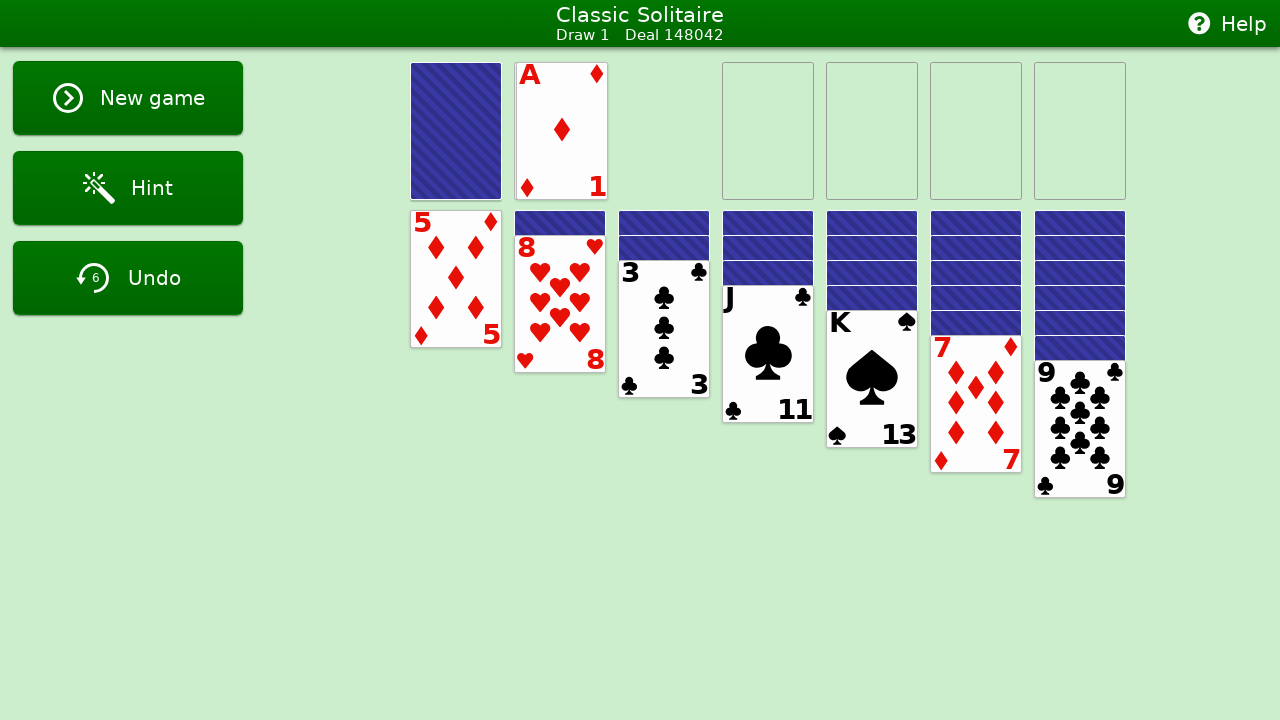

Analyzed foundation piles (4 piles)
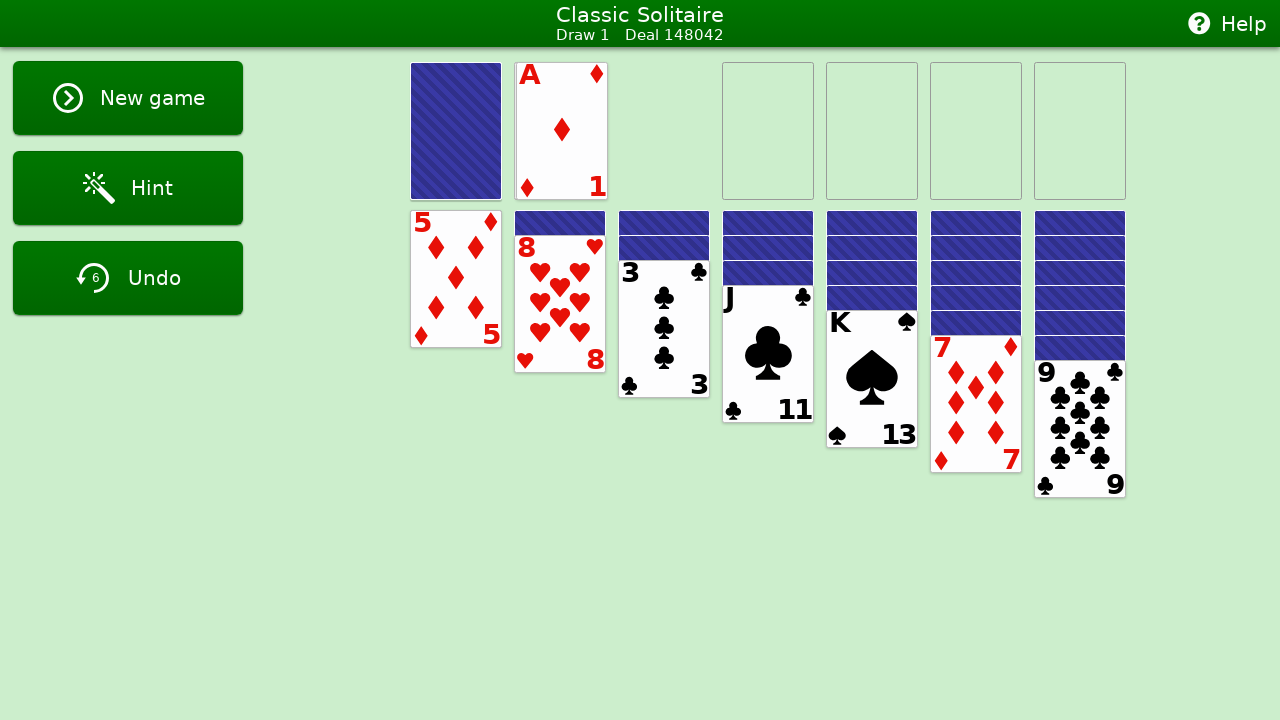

Moved card3 (Ace) to foundation 0 at (768, 131)
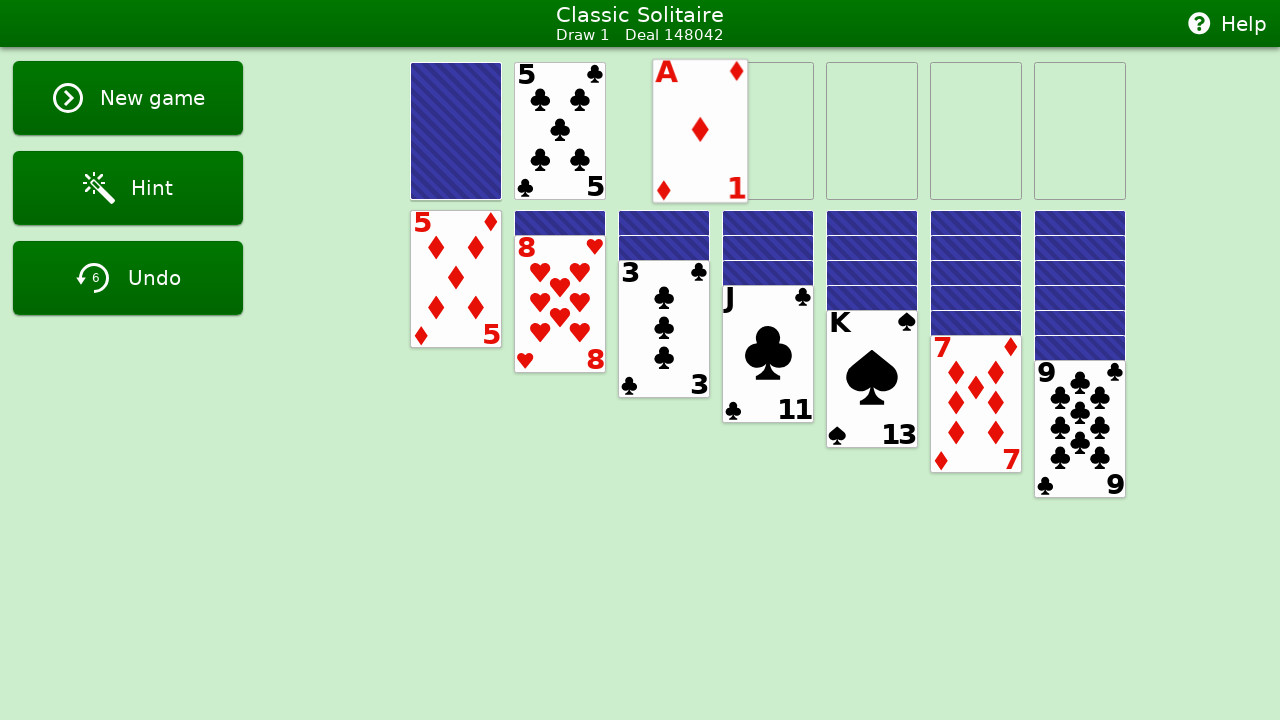

Waited 500ms before next move
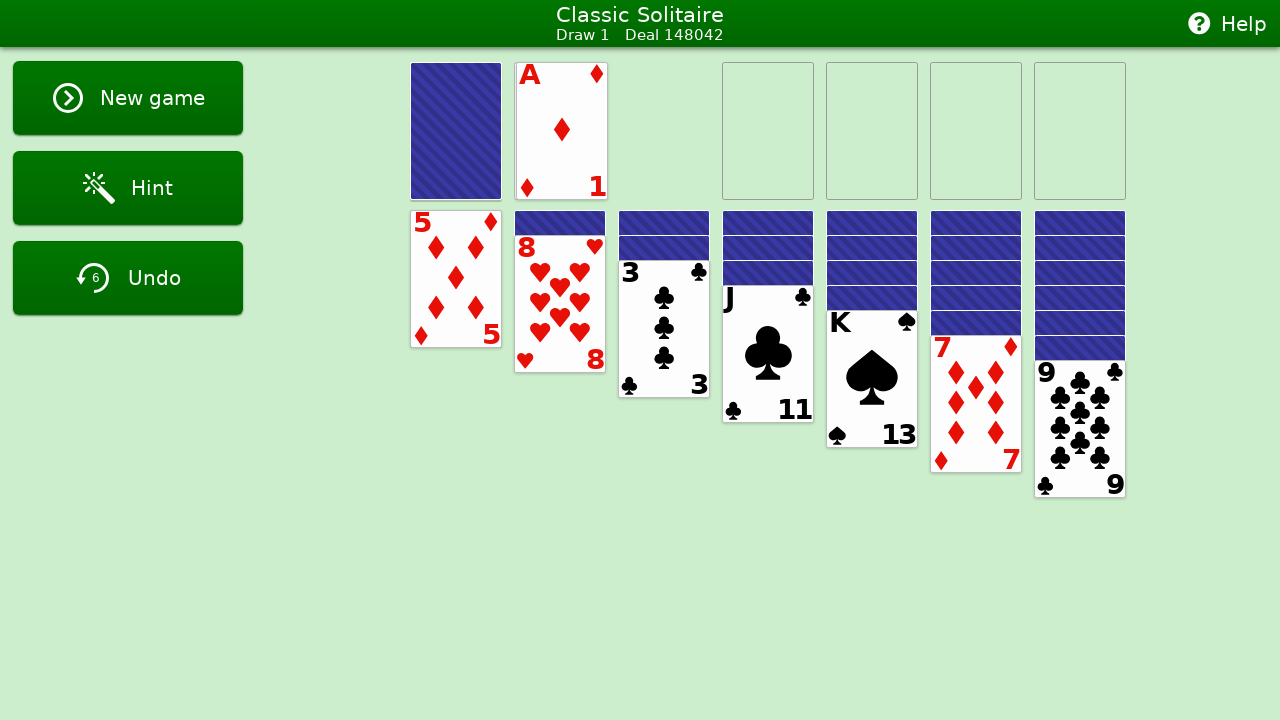

Move 16: Analyzed stock pile (has cards: True)
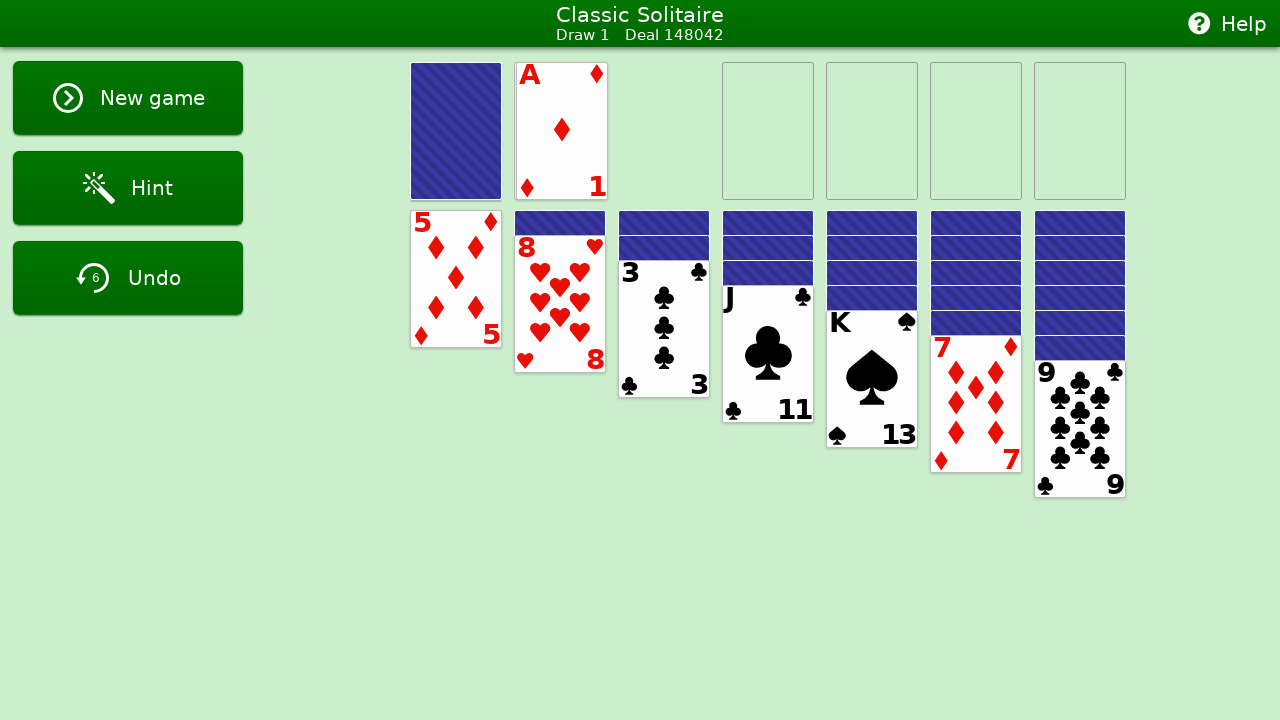

Analyzed waste pile (top card: [4, 1])
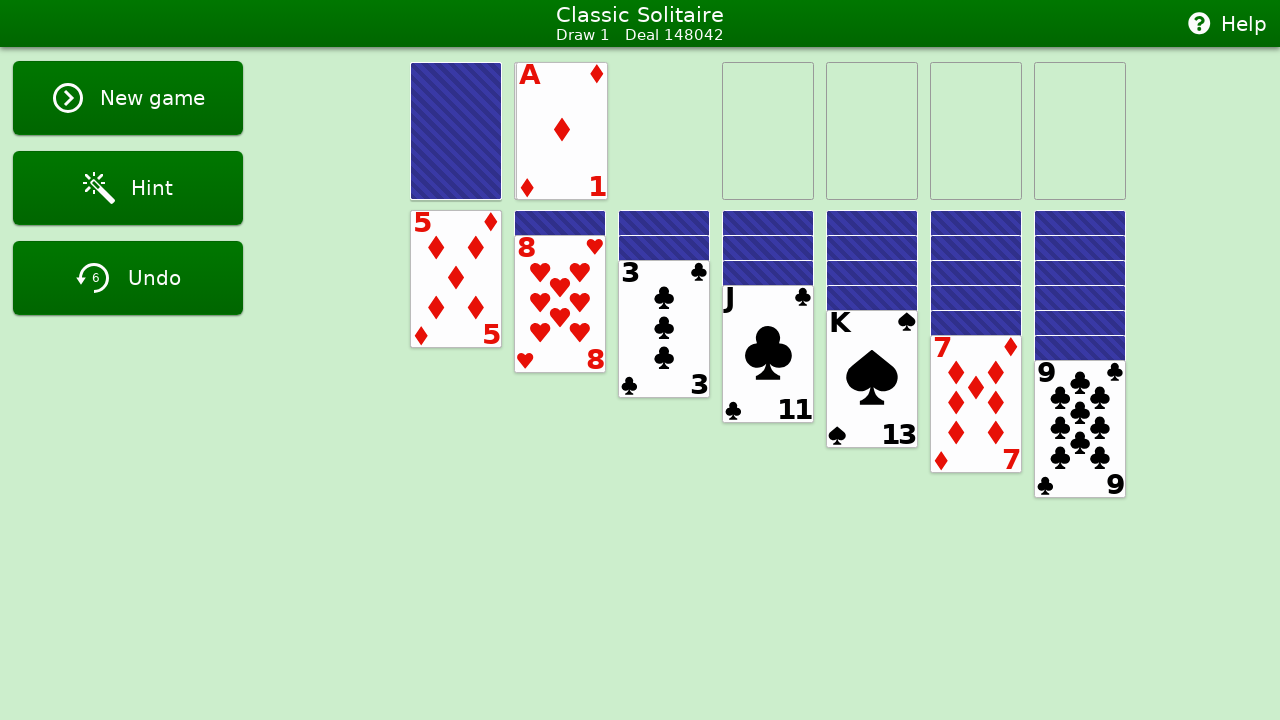

Analyzed tableau piles (7 piles)
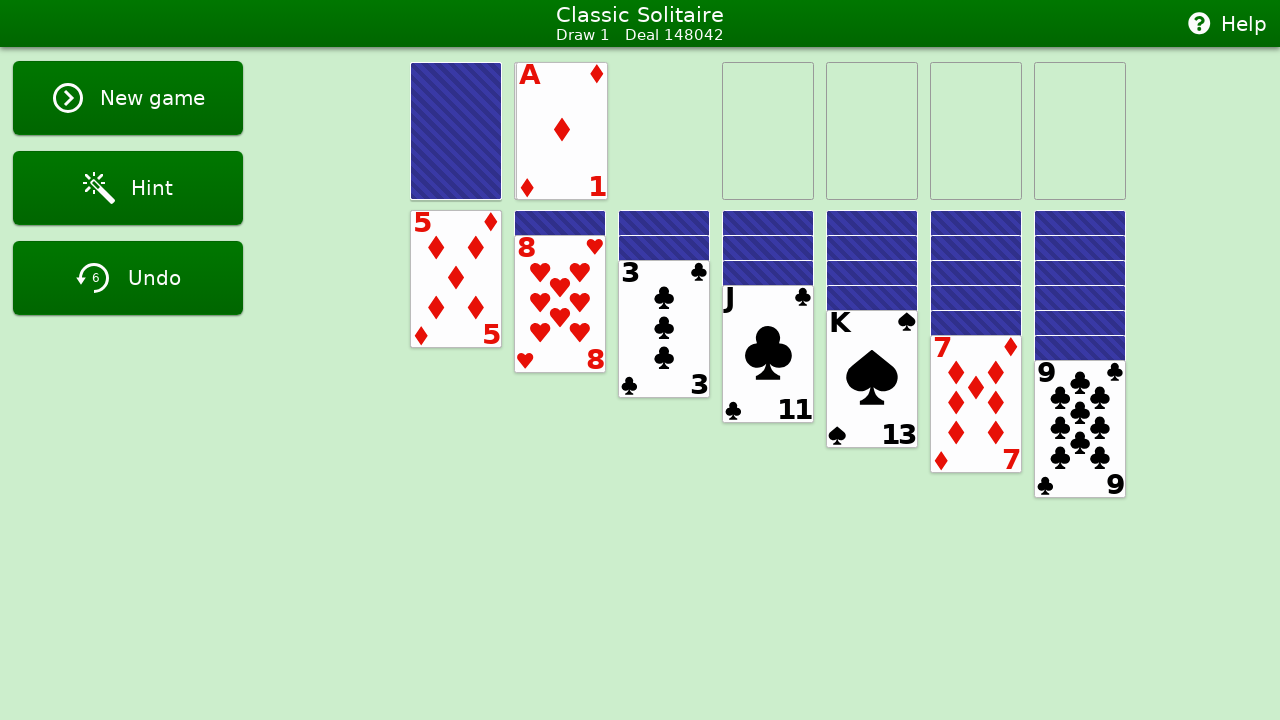

Analyzed foundation piles (4 piles)
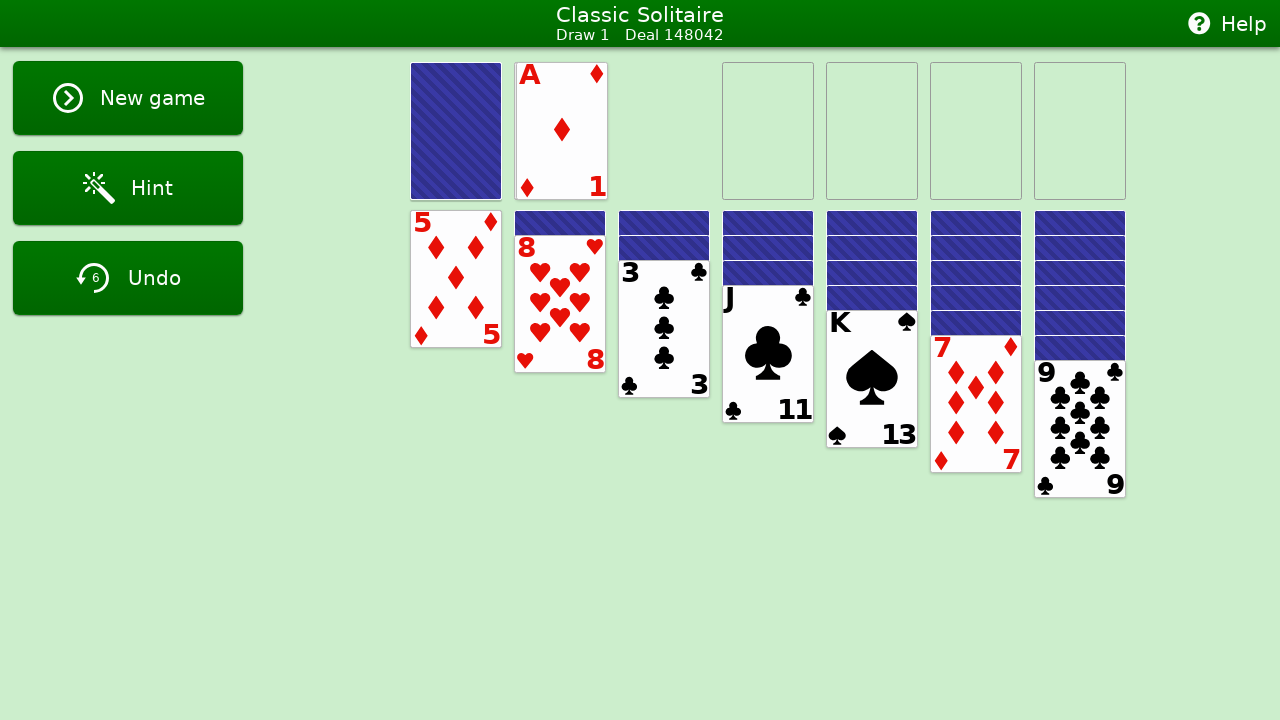

Moved card3 (Ace) to foundation 0 at (768, 131)
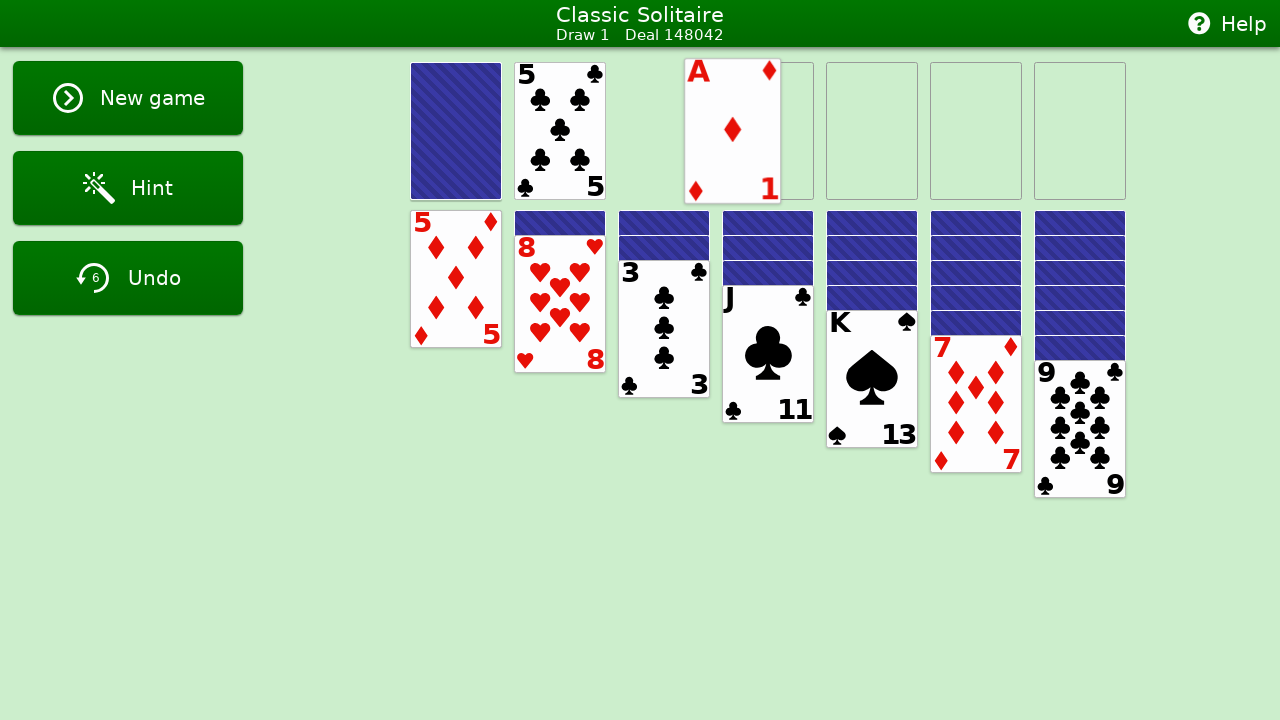

Waited 500ms before next move
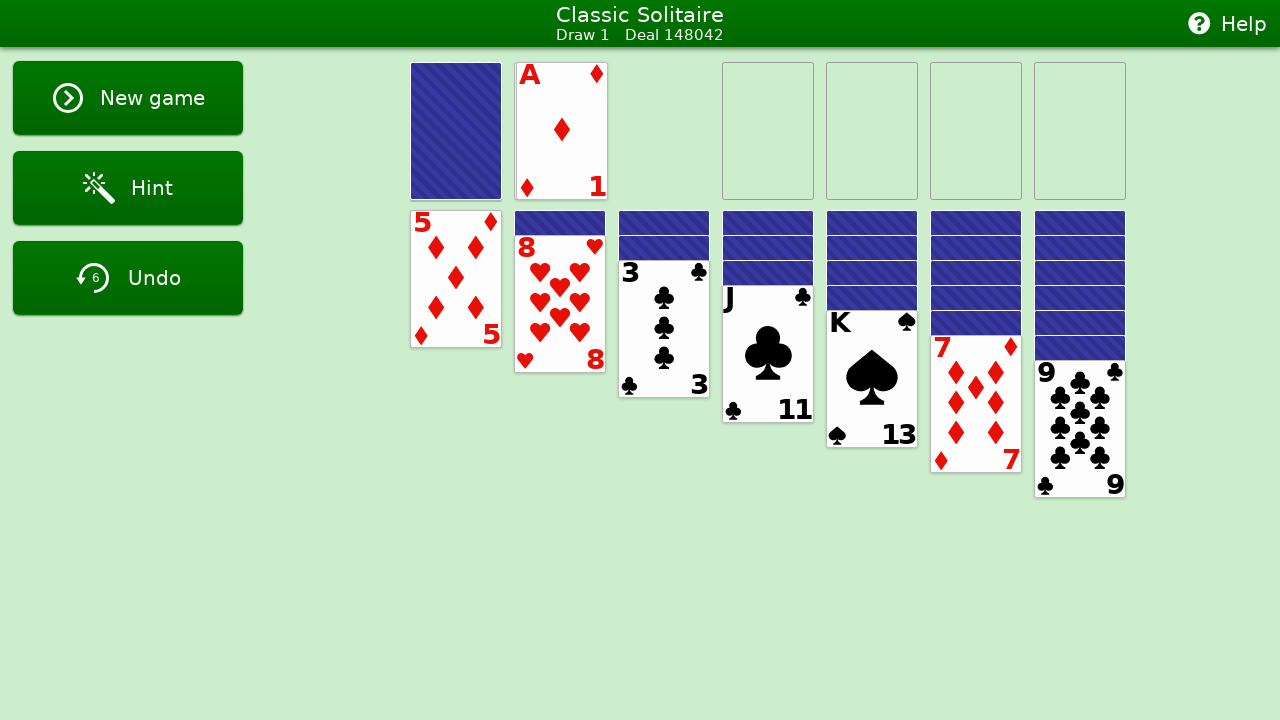

Move 17: Analyzed stock pile (has cards: True)
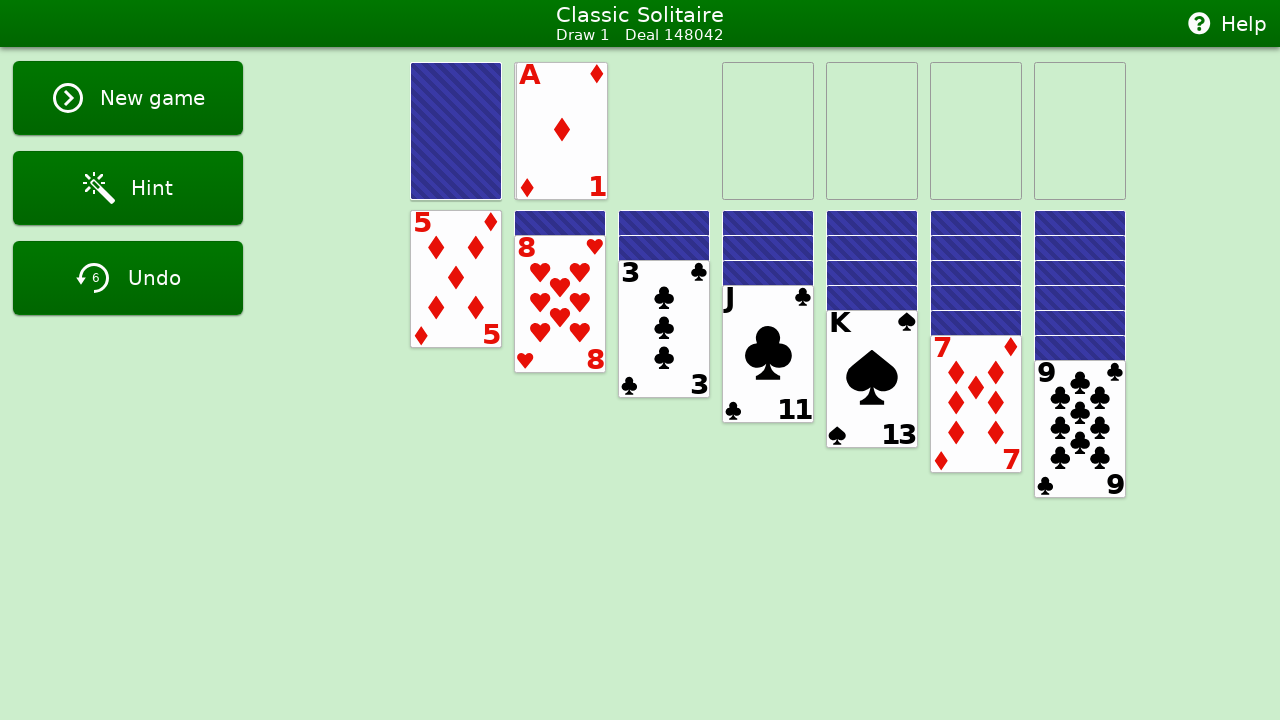

Analyzed waste pile (top card: [4, 1])
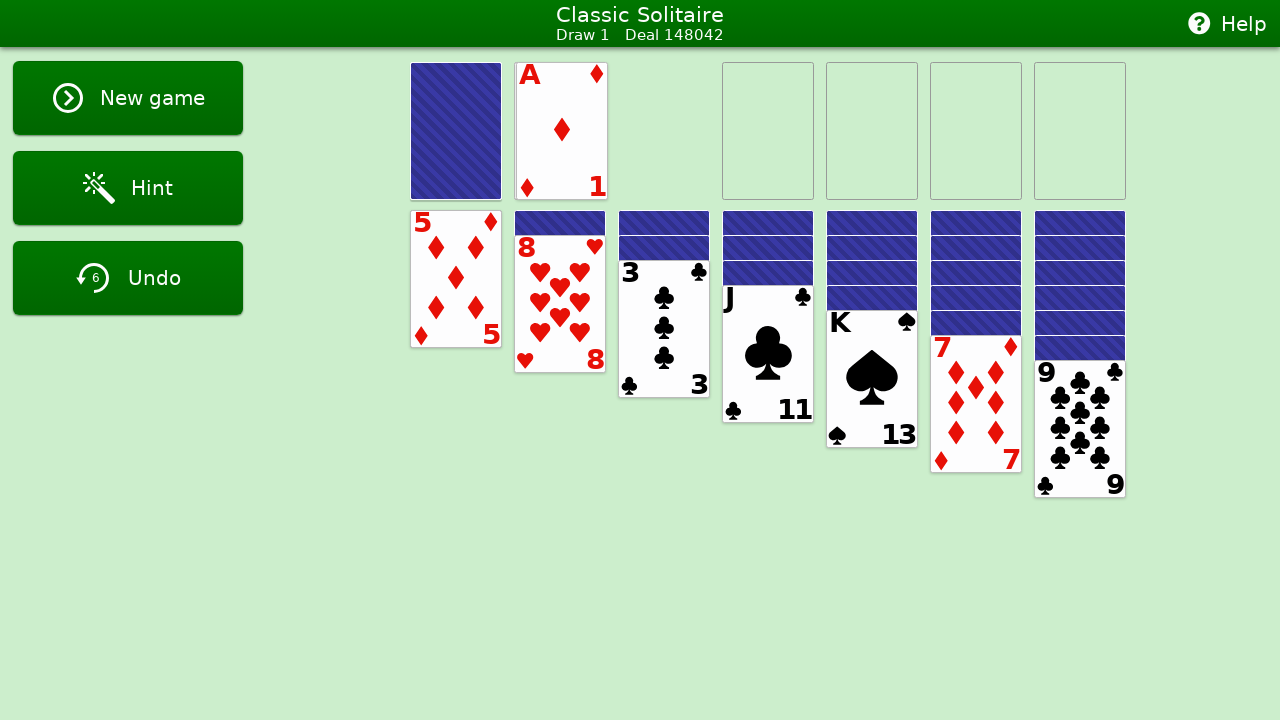

Analyzed tableau piles (7 piles)
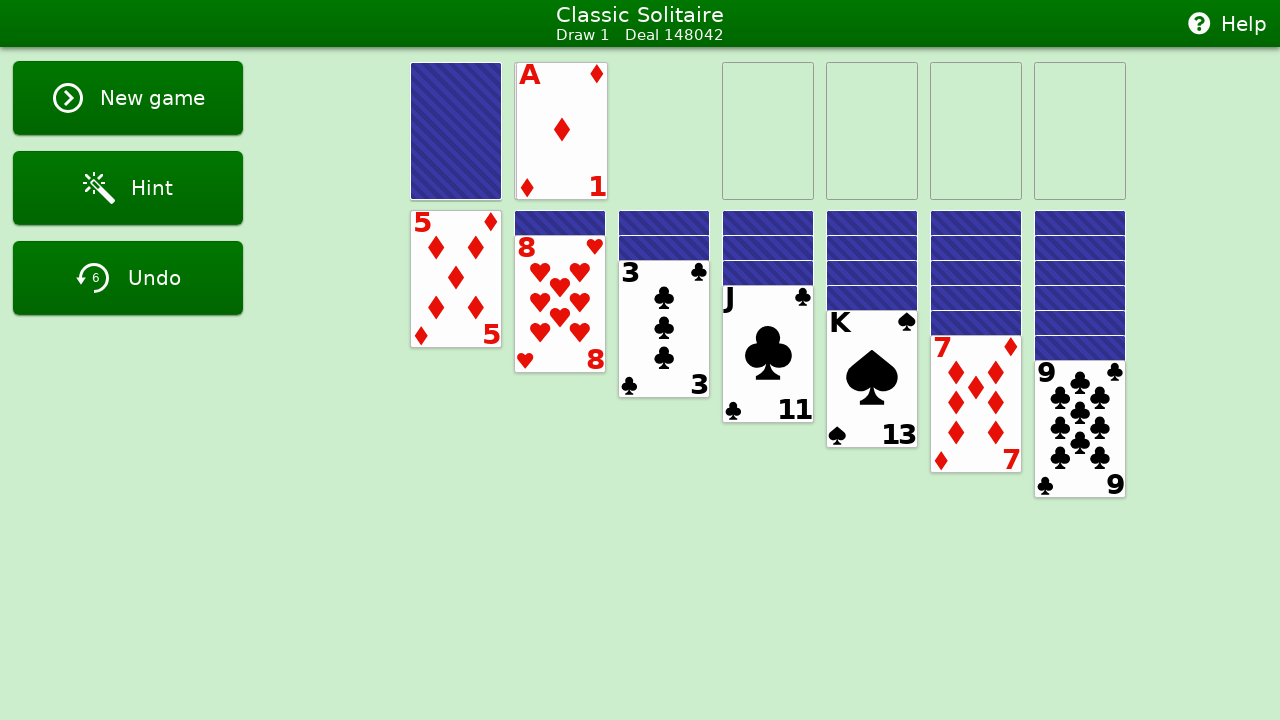

Analyzed foundation piles (4 piles)
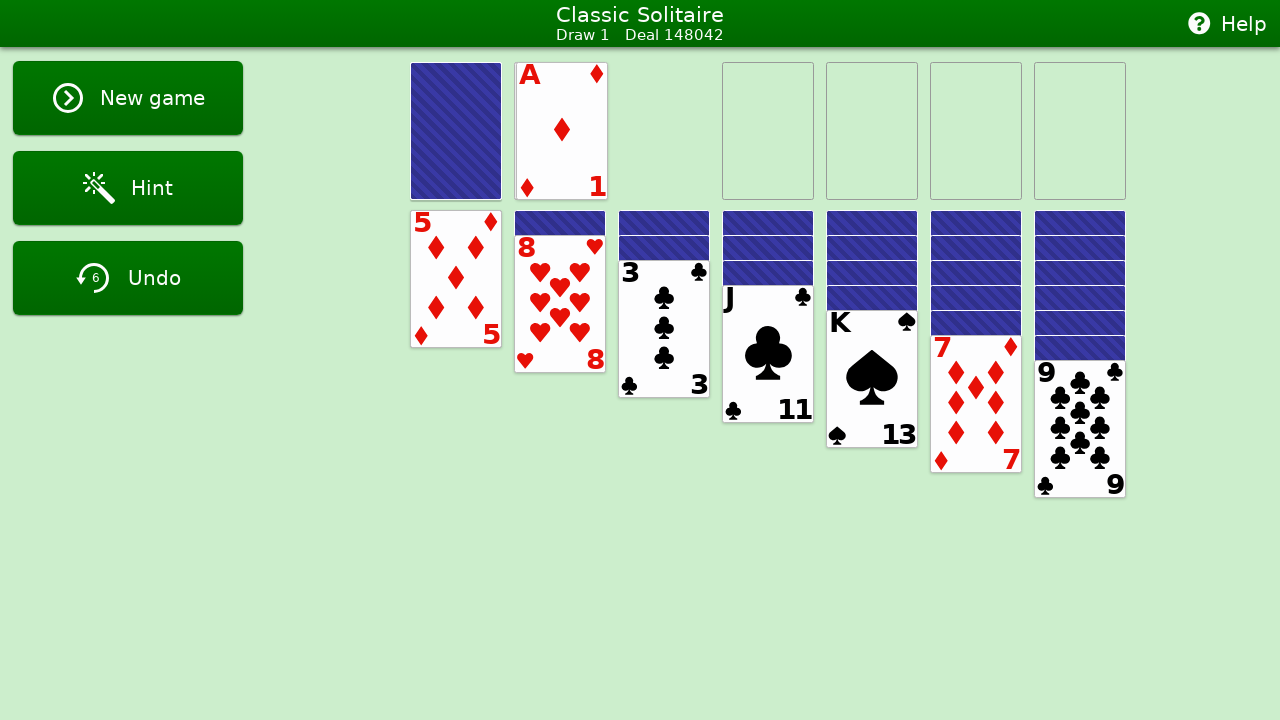

Moved card3 (Ace) to foundation 0 at (768, 131)
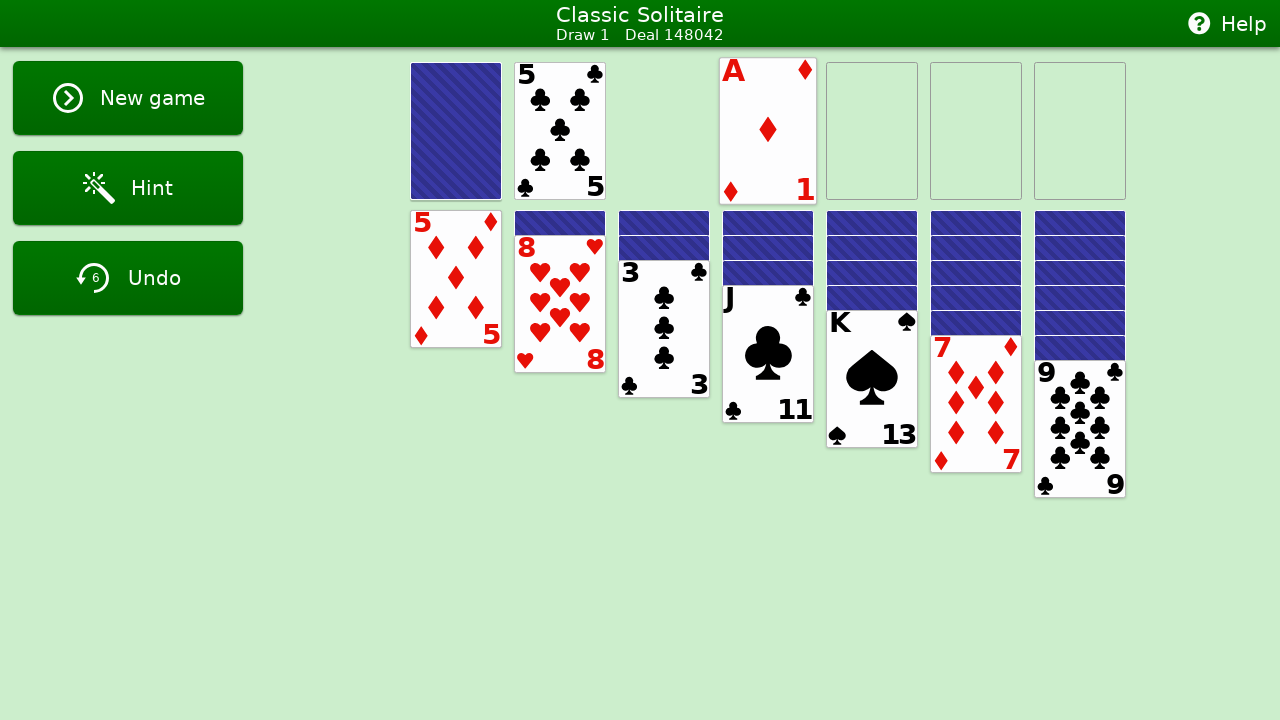

Waited 500ms before next move
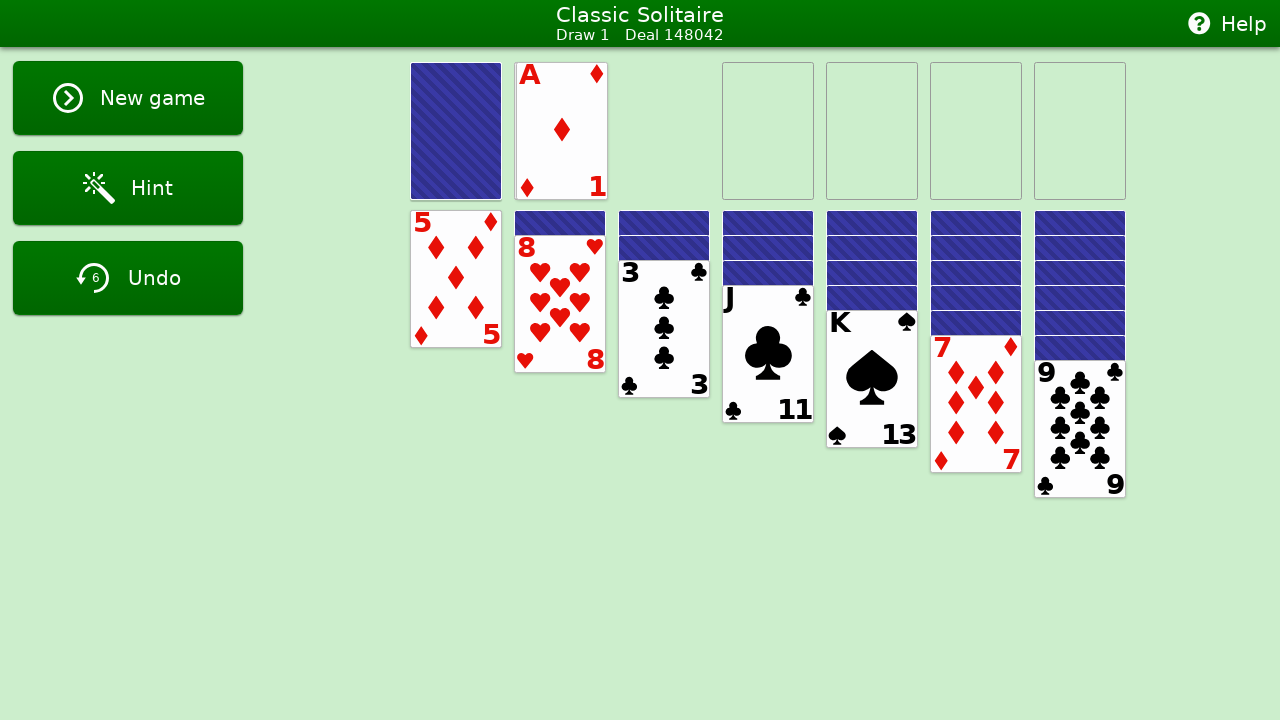

Move 18: Analyzed stock pile (has cards: True)
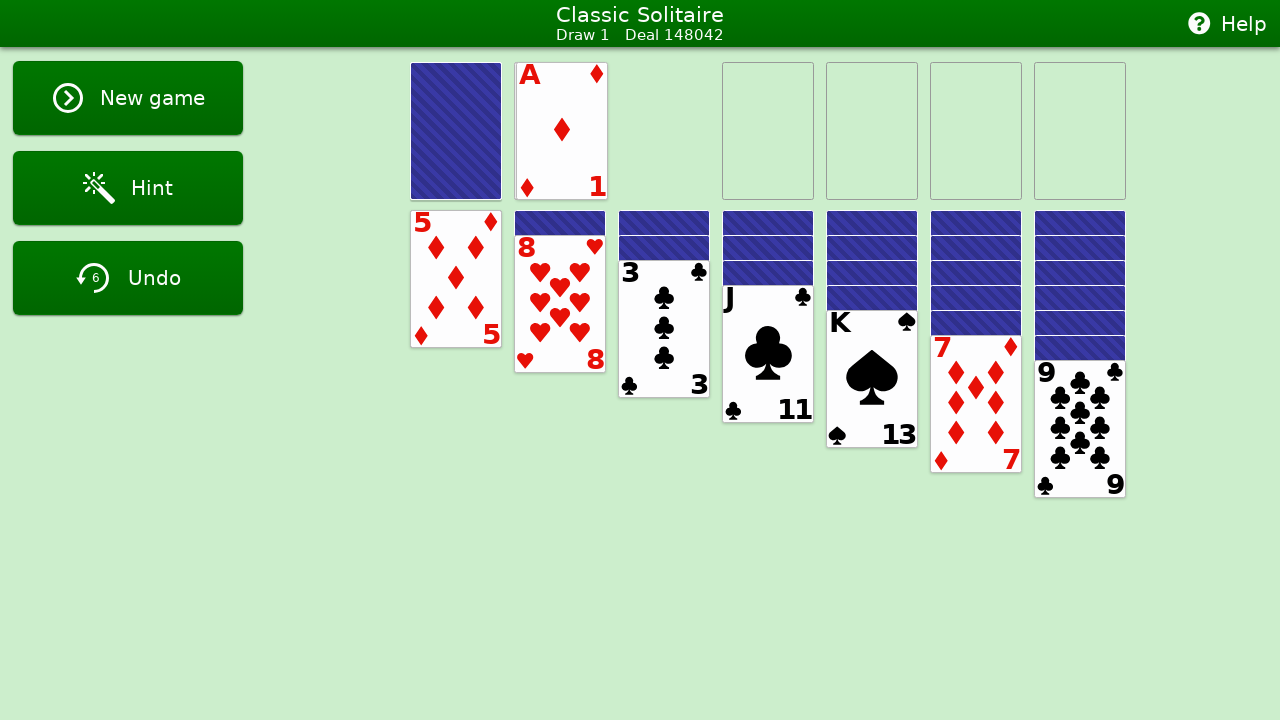

Analyzed waste pile (top card: [4, 1])
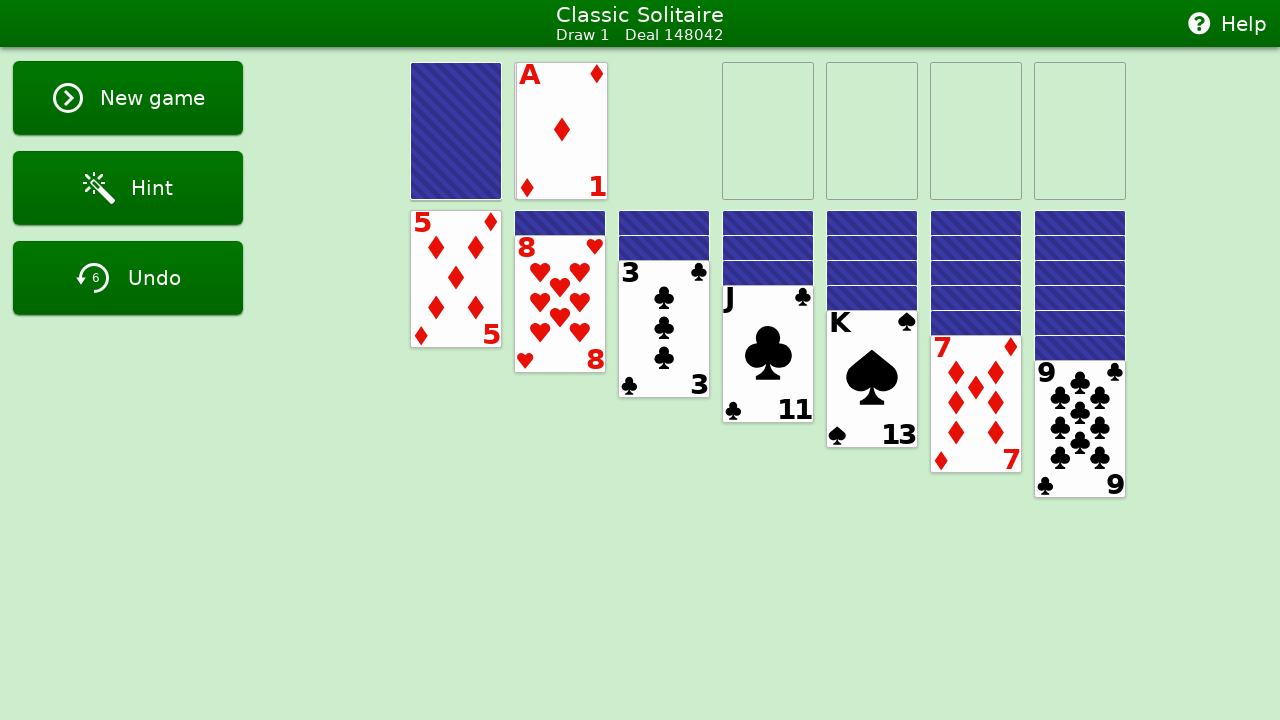

Analyzed tableau piles (7 piles)
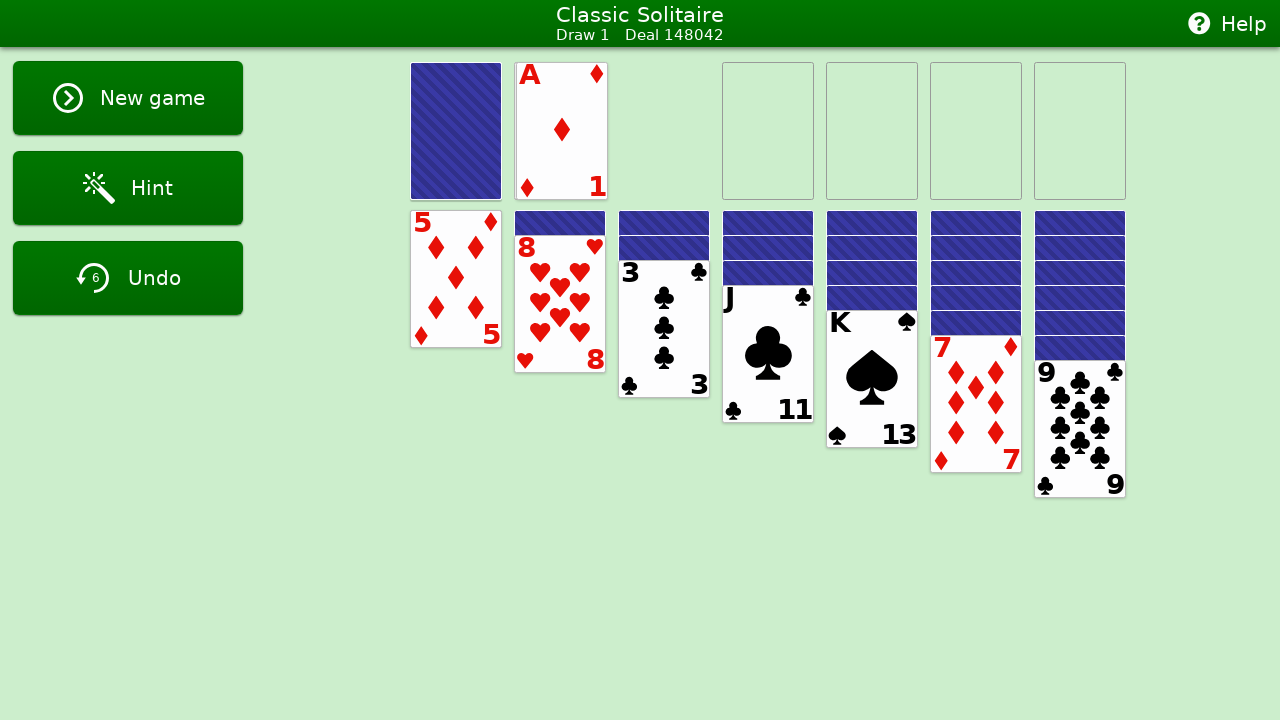

Analyzed foundation piles (4 piles)
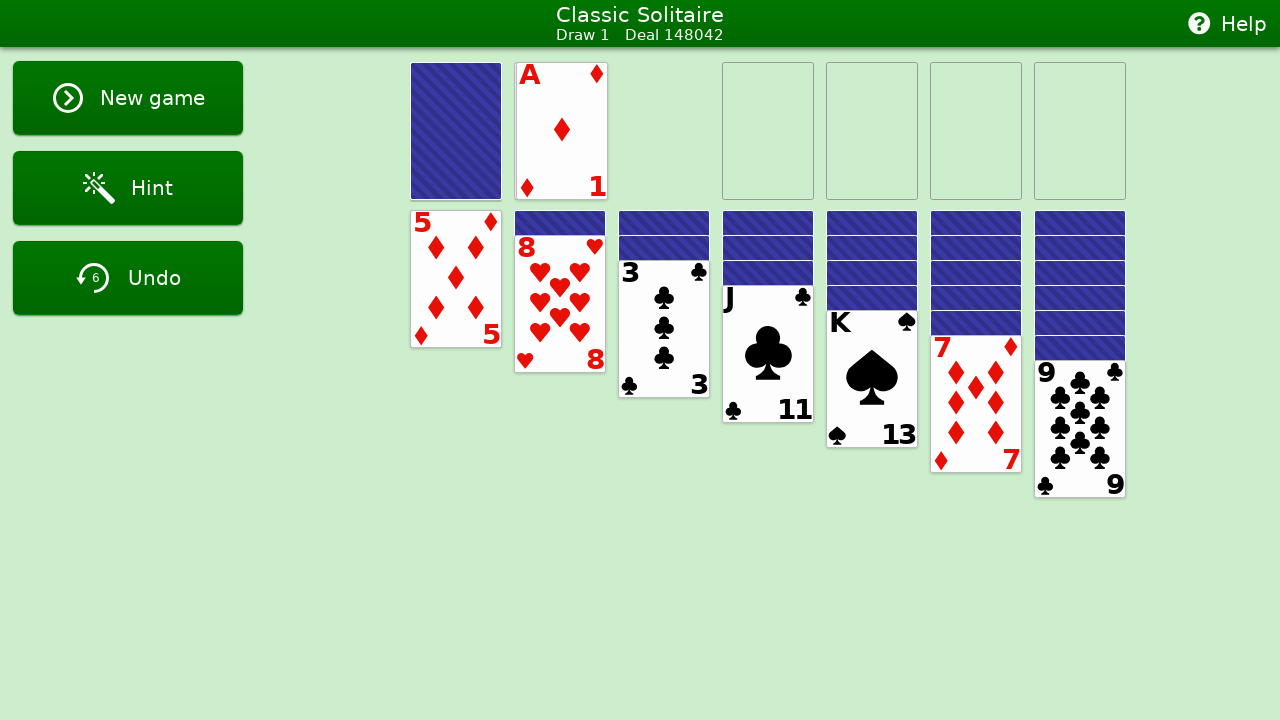

Moved card3 (Ace) to foundation 0 at (768, 131)
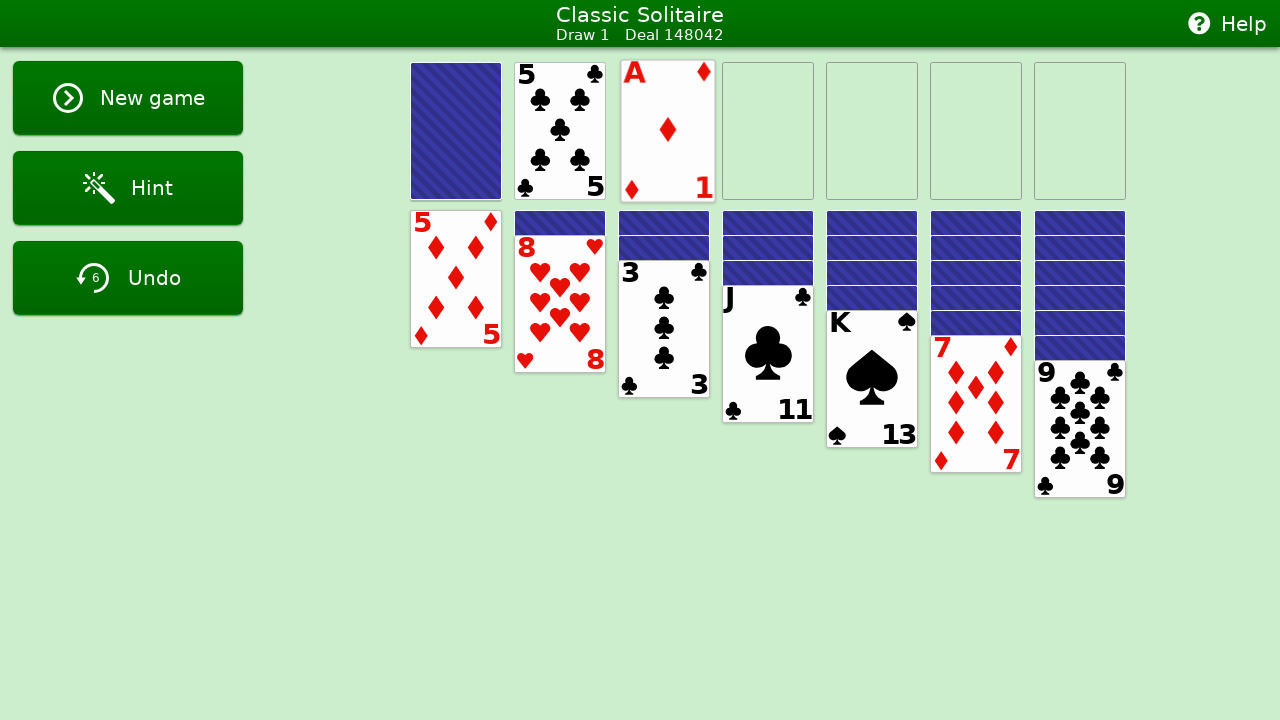

Waited 500ms before next move
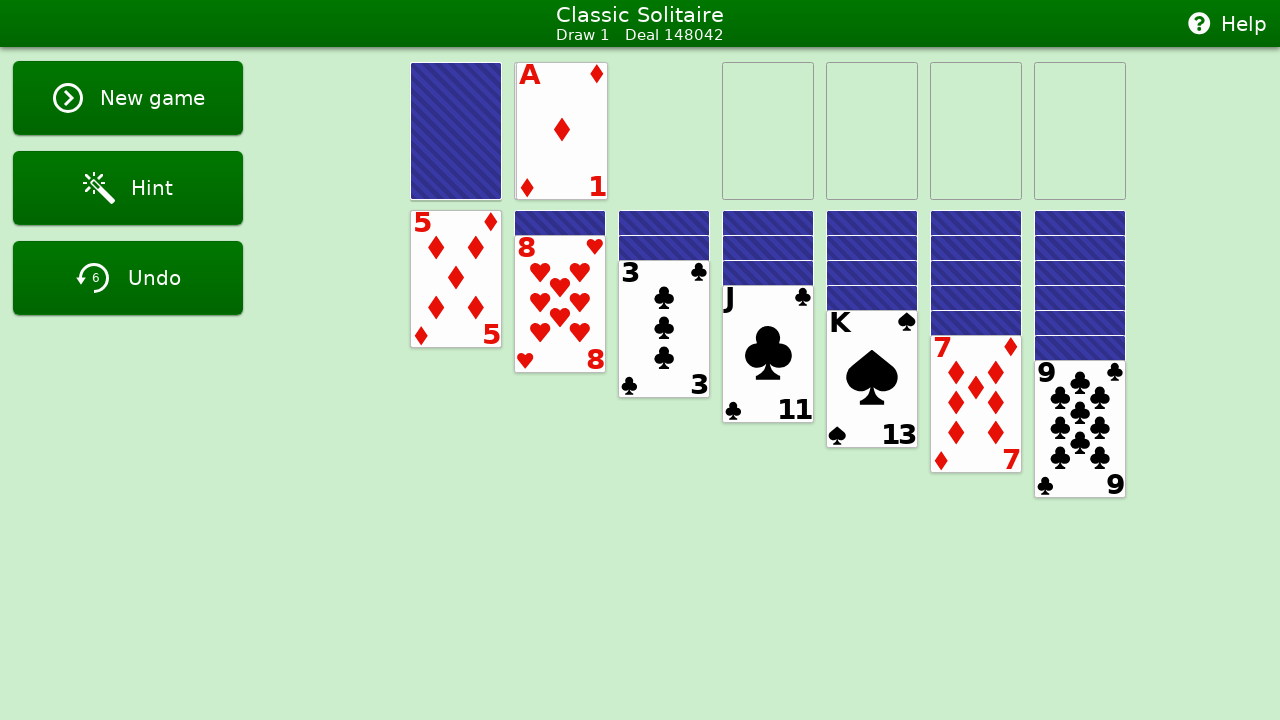

Move 19: Analyzed stock pile (has cards: True)
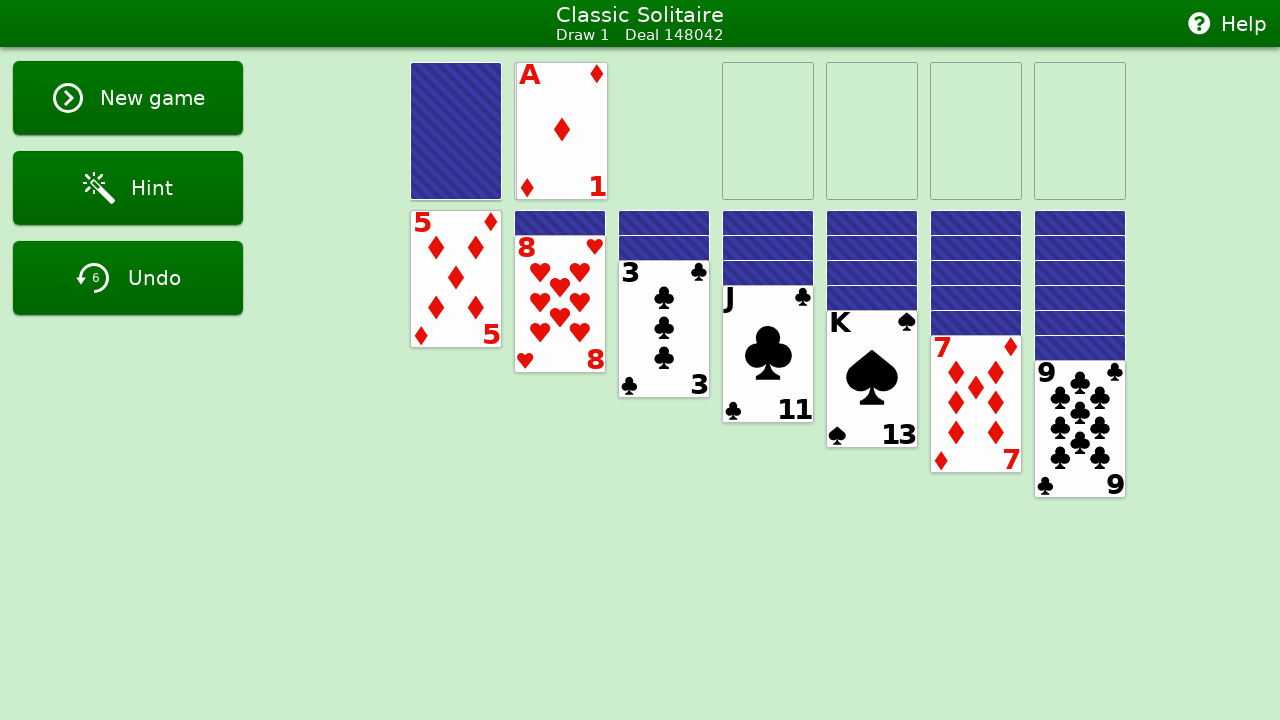

Analyzed waste pile (top card: [4, 1])
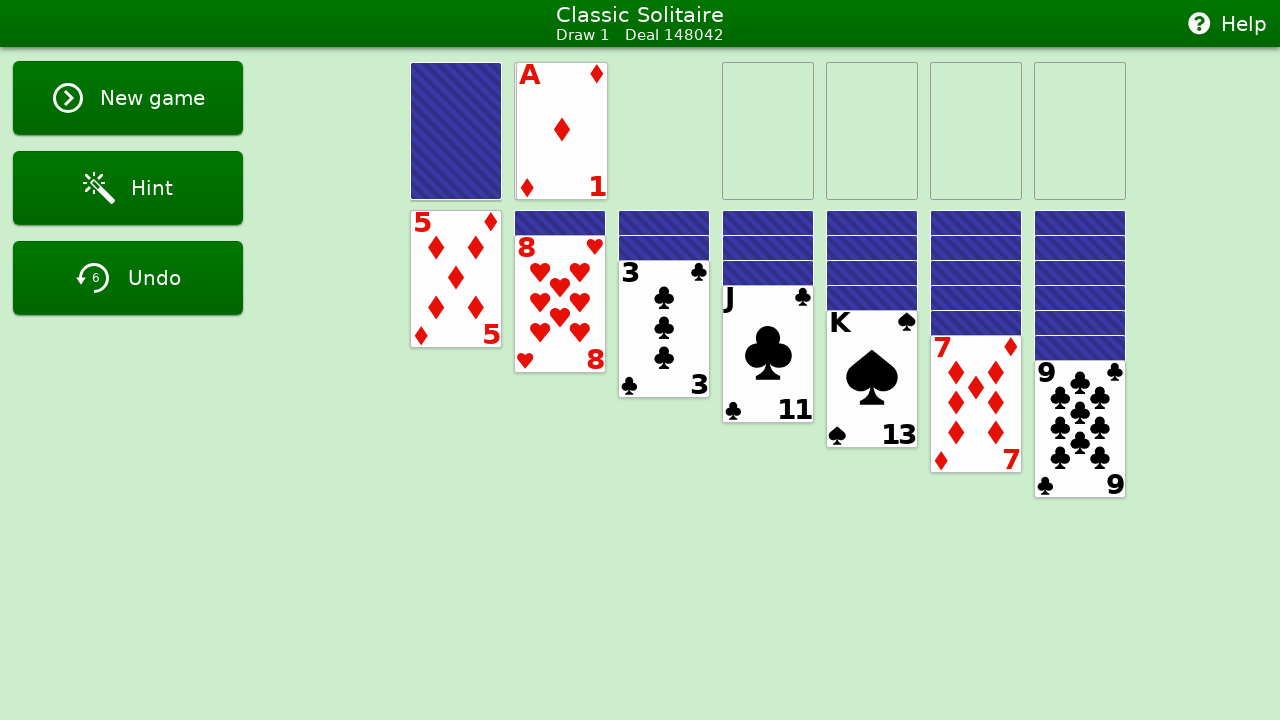

Analyzed tableau piles (7 piles)
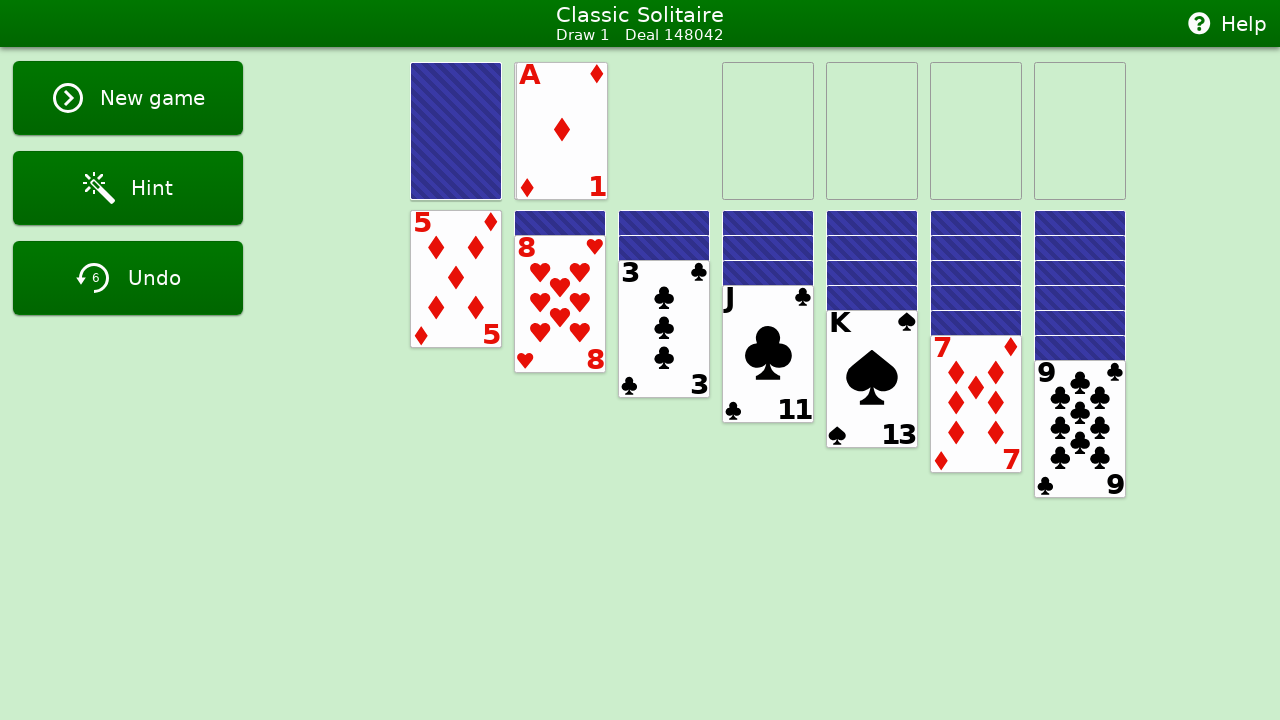

Analyzed foundation piles (4 piles)
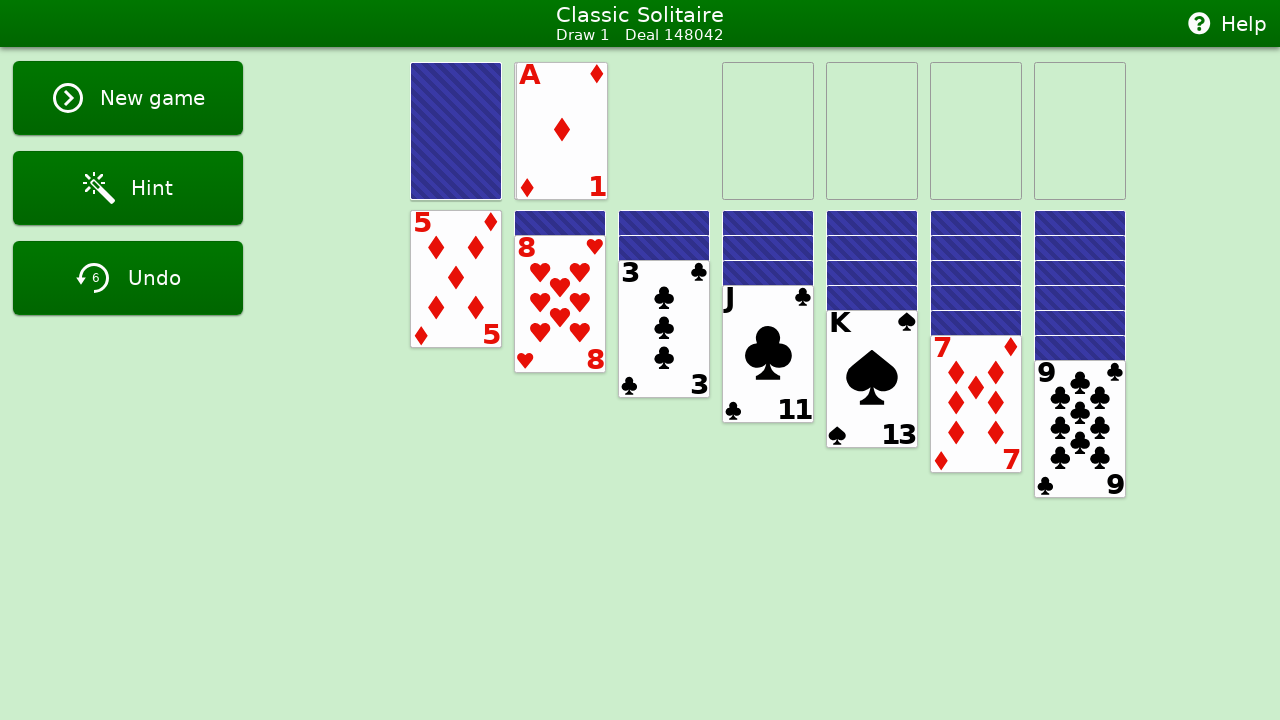

Moved card3 (Ace) to foundation 0 at (768, 131)
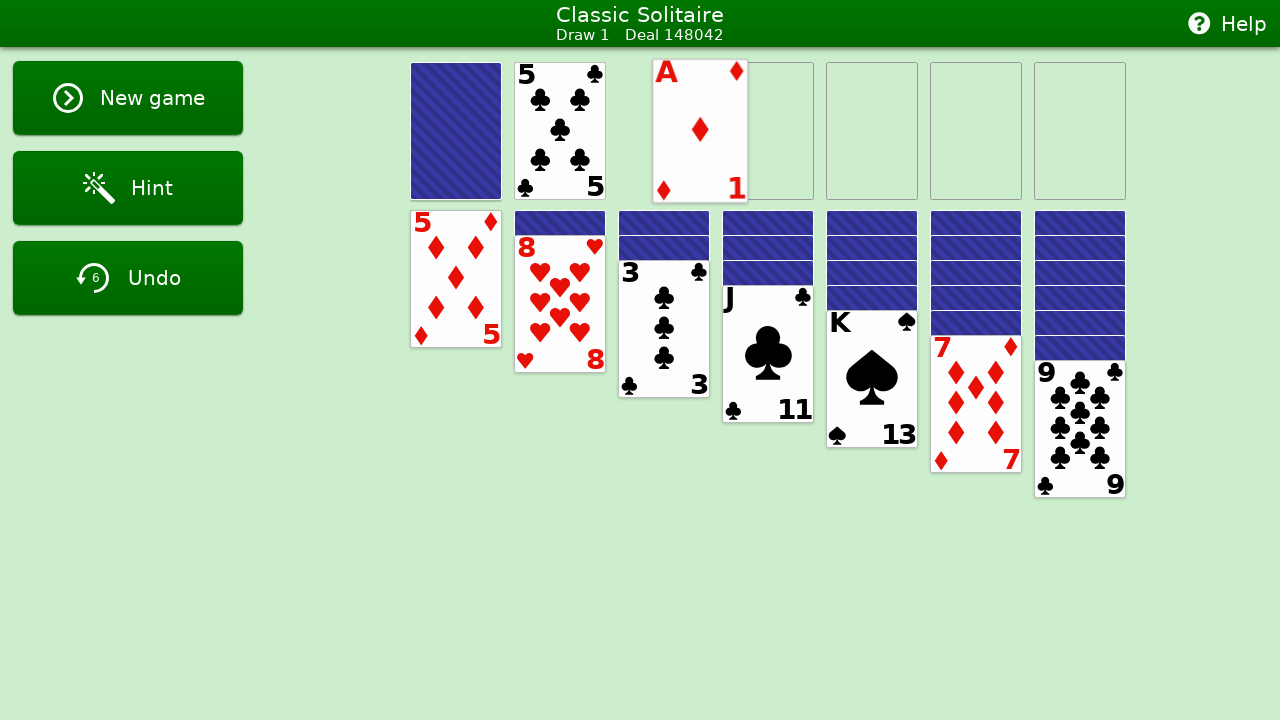

Waited 500ms before next move
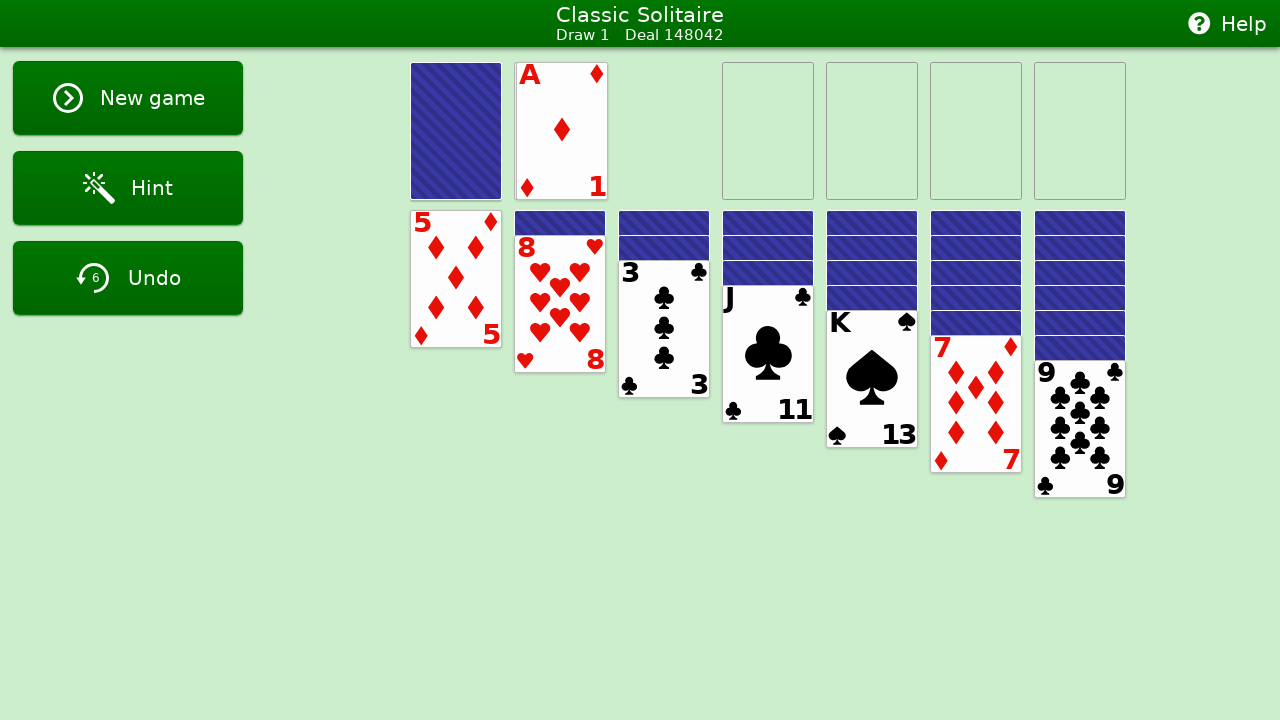

Move 20: Analyzed stock pile (has cards: True)
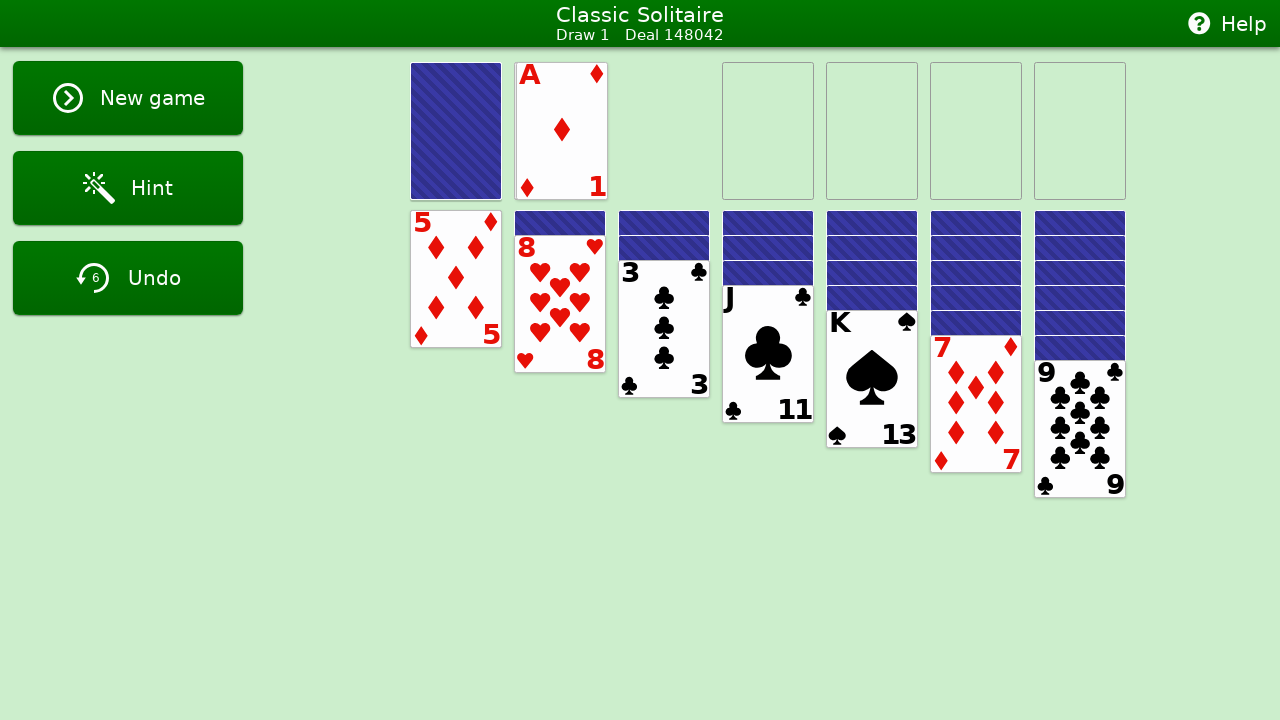

Analyzed waste pile (top card: [4, 1])
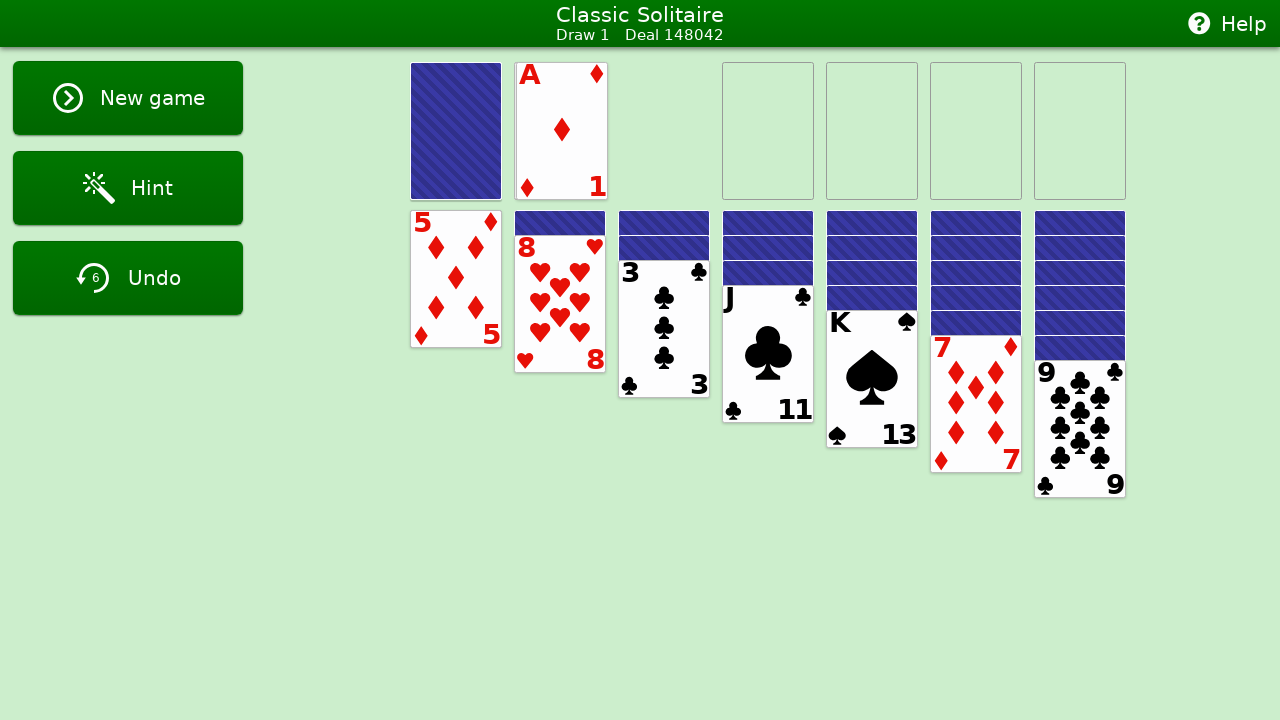

Analyzed tableau piles (7 piles)
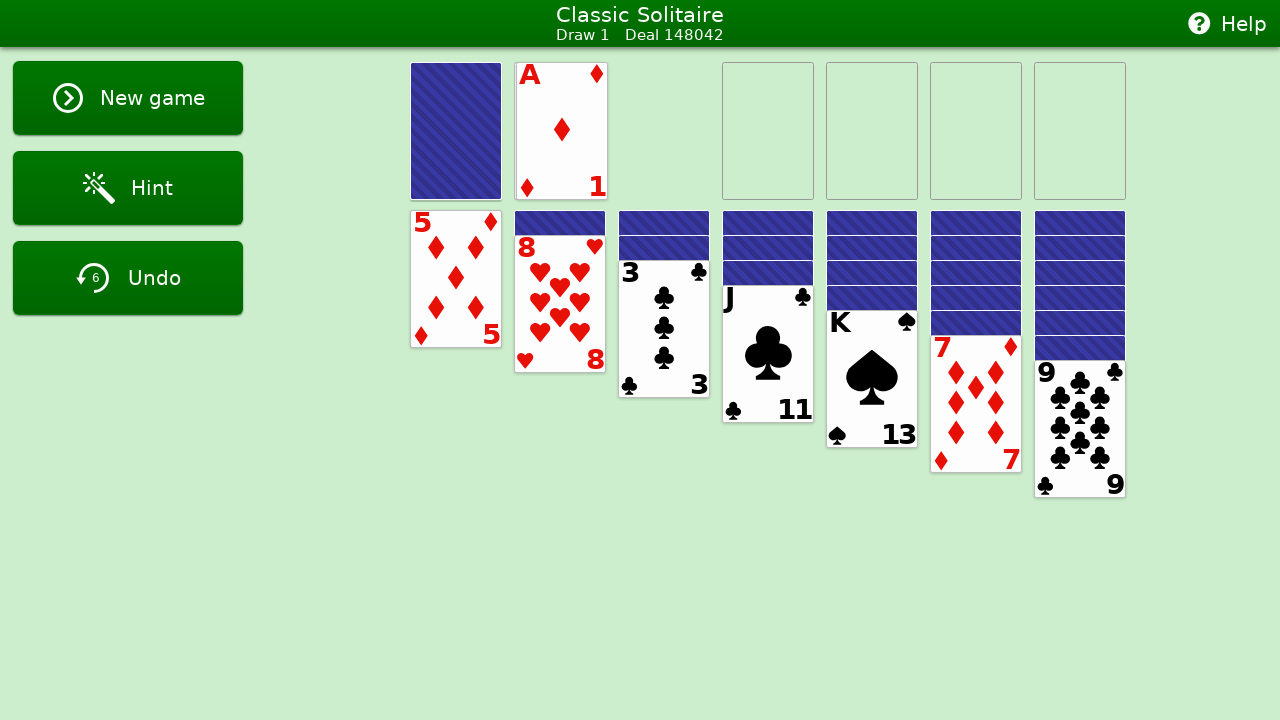

Analyzed foundation piles (4 piles)
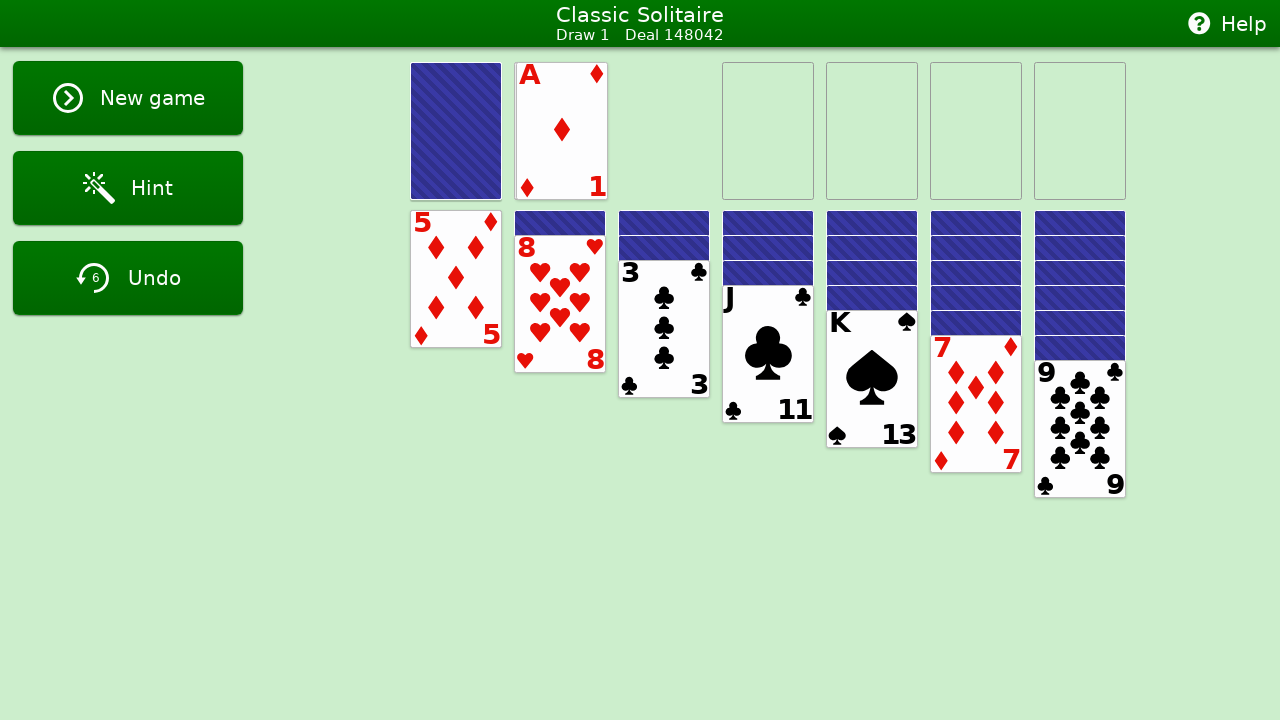

Moved card3 (Ace) to foundation 0 at (768, 131)
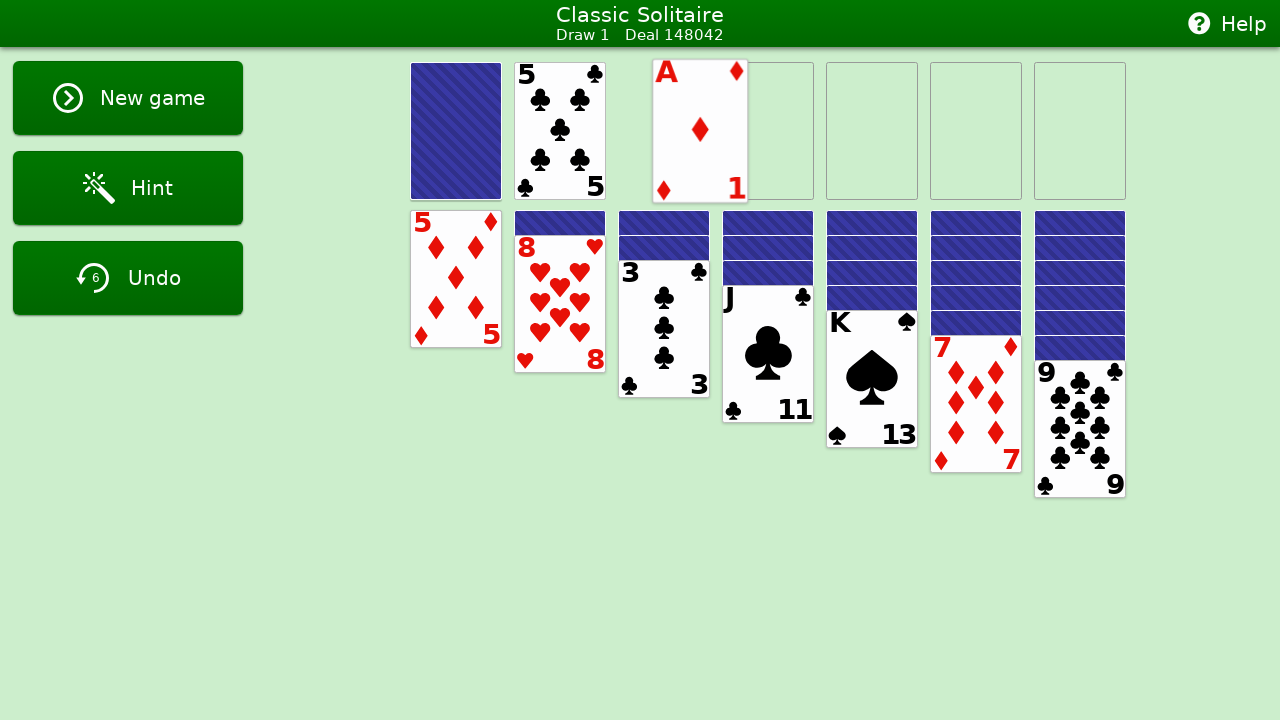

Waited 500ms before next move
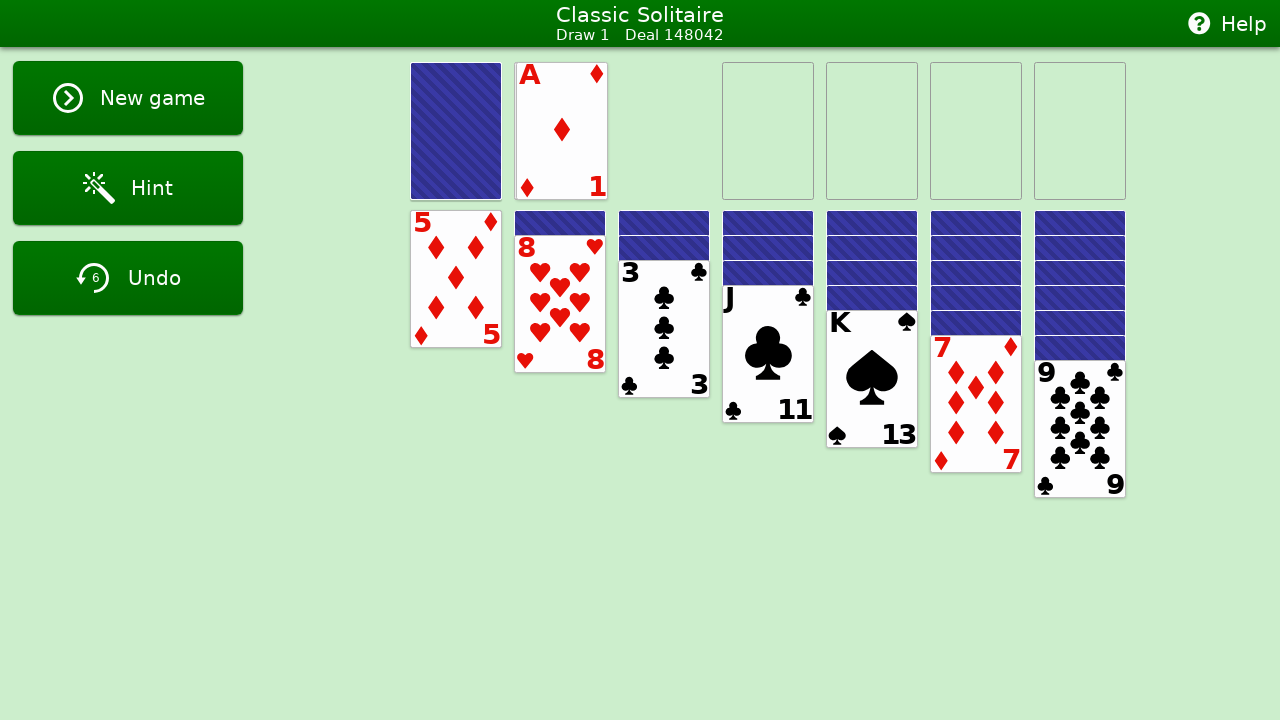

Move 21: Analyzed stock pile (has cards: True)
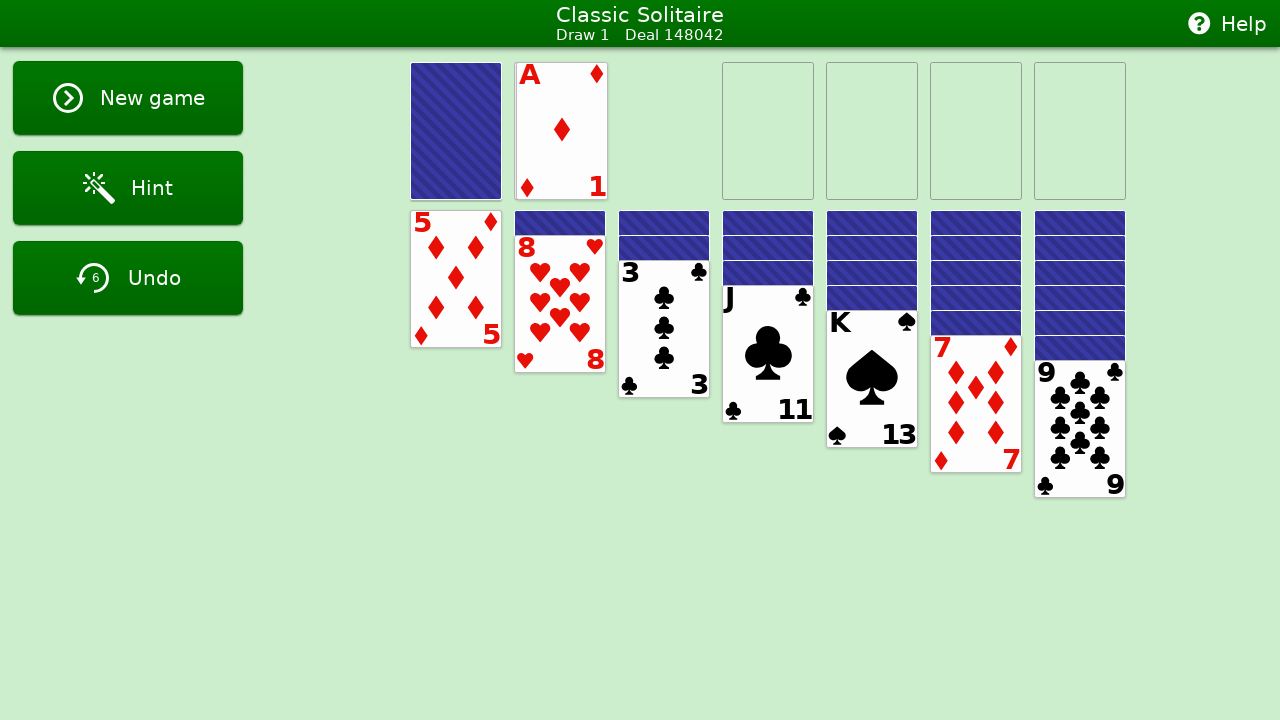

Analyzed waste pile (top card: [4, 1])
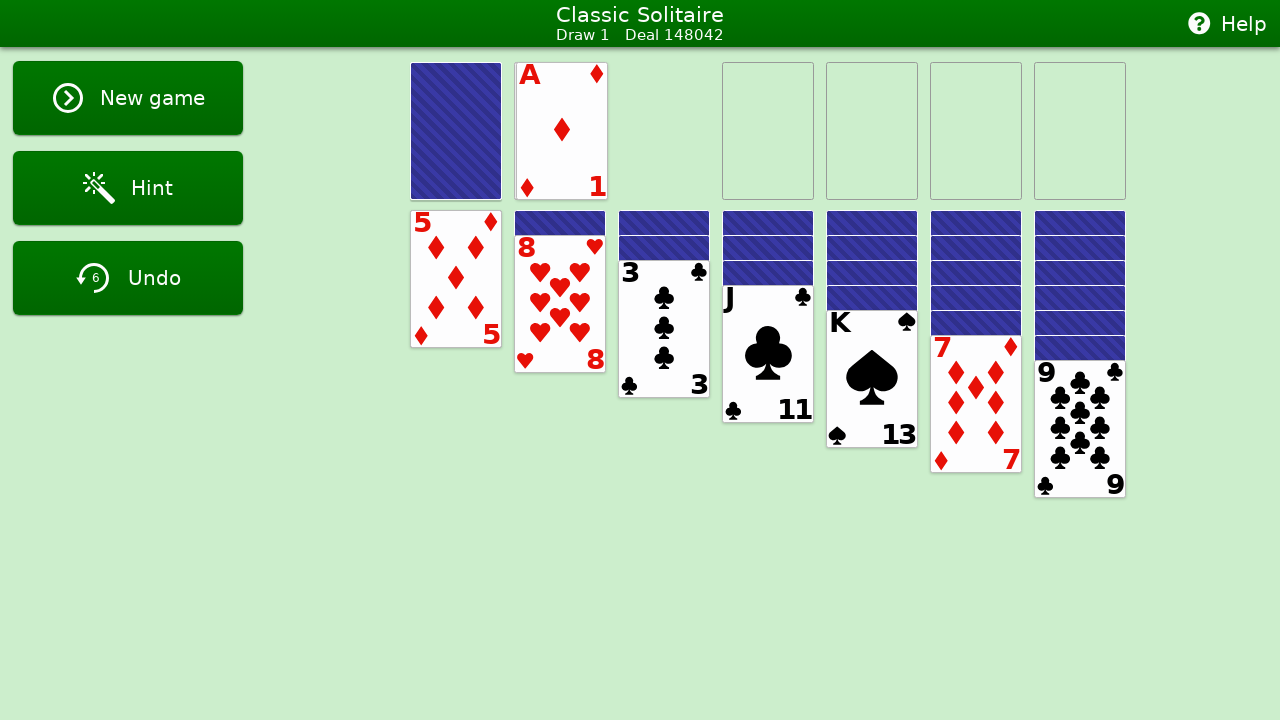

Analyzed tableau piles (7 piles)
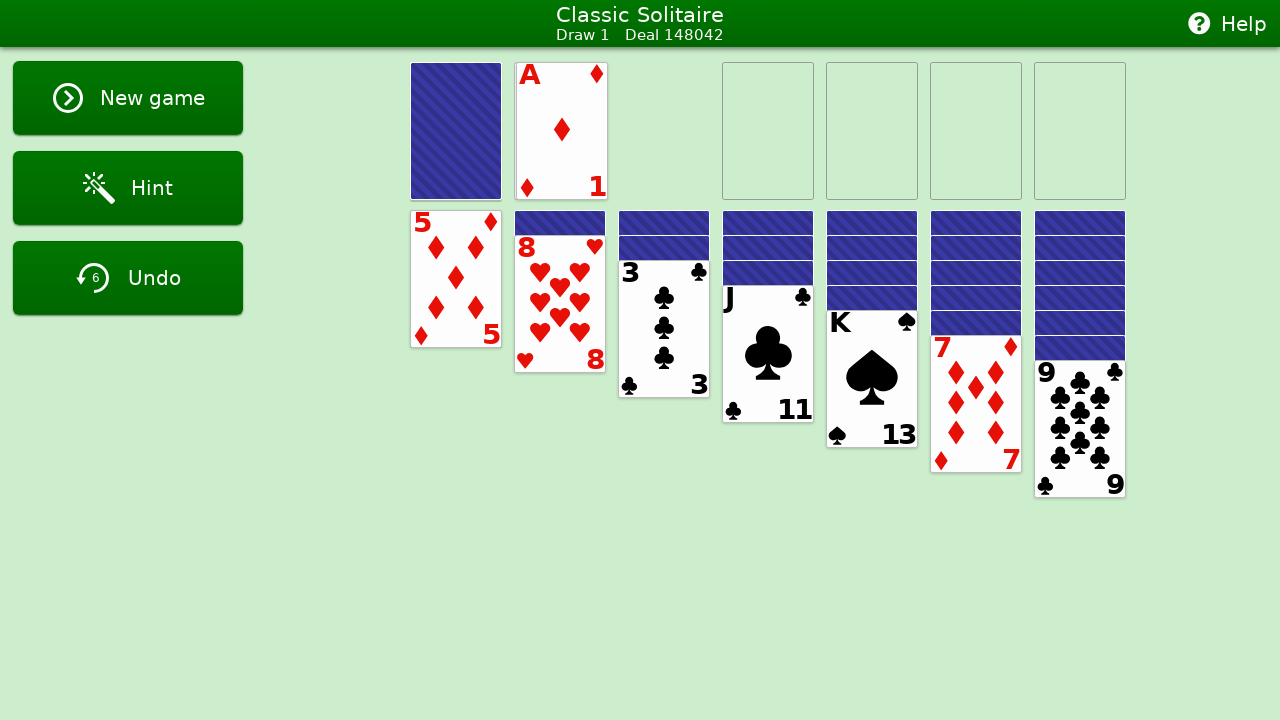

Analyzed foundation piles (4 piles)
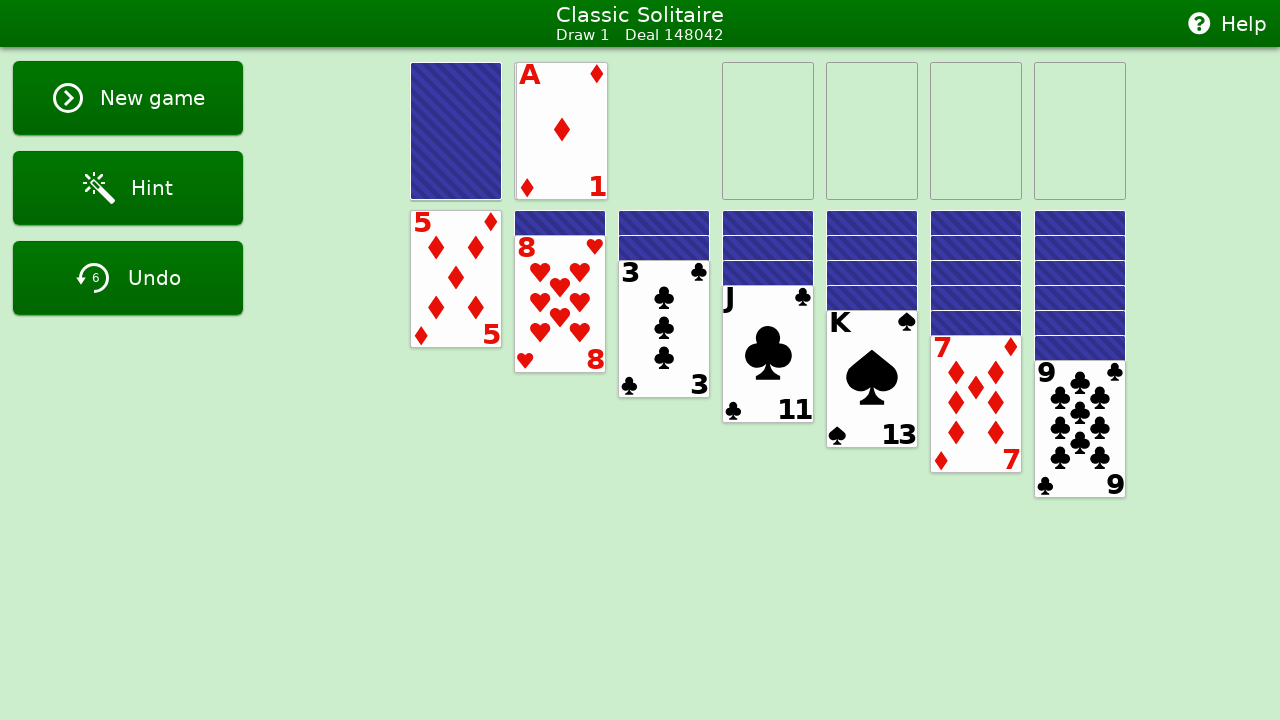

Moved card3 (Ace) to foundation 0 at (768, 131)
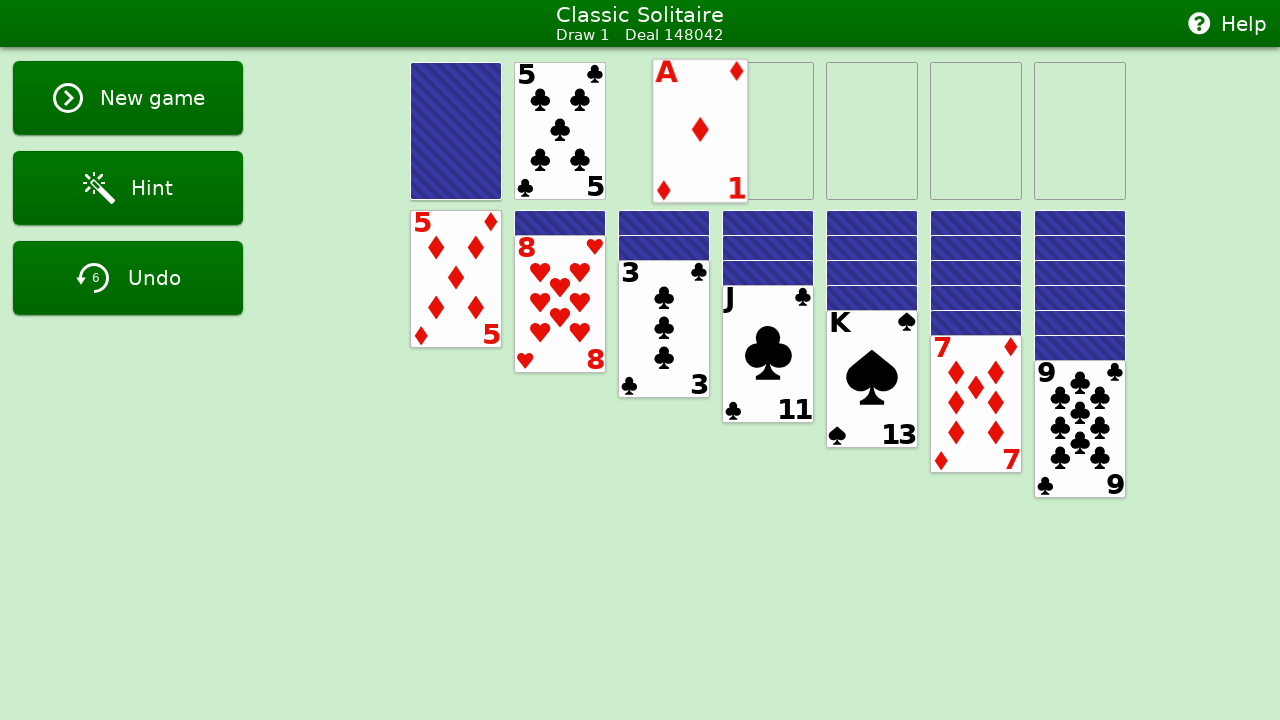

Waited 500ms before next move
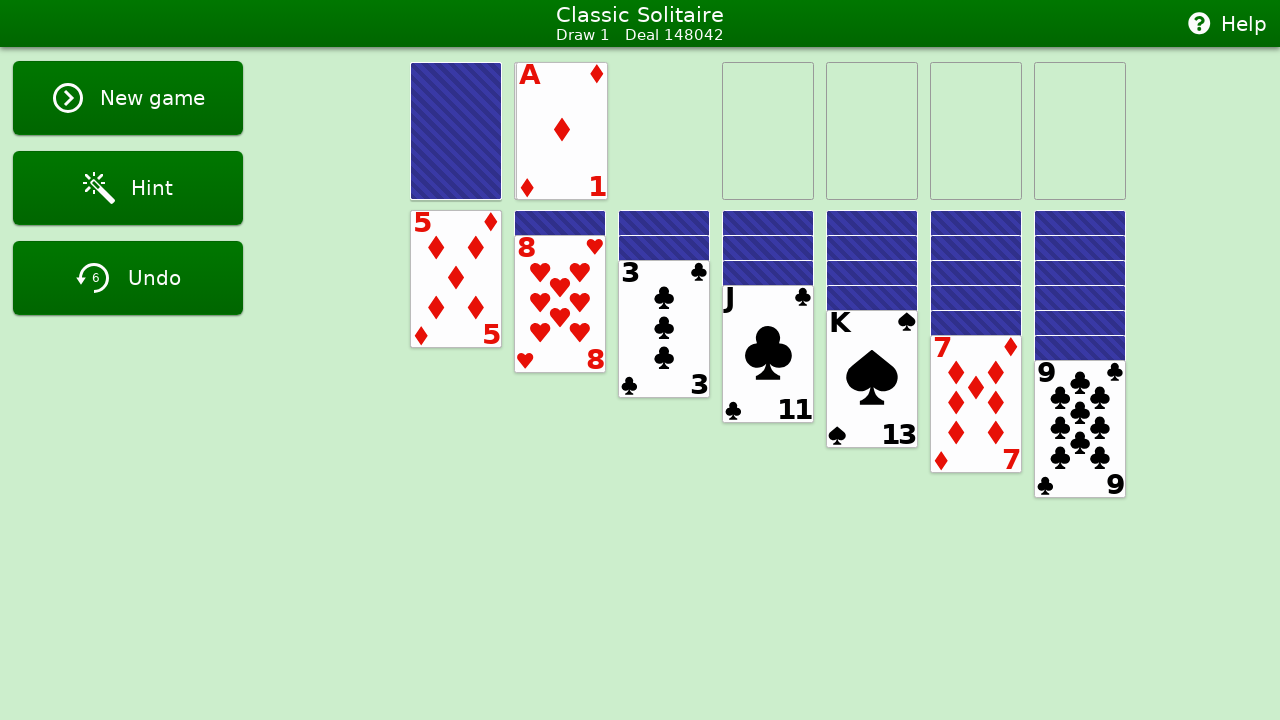

Move 22: Analyzed stock pile (has cards: True)
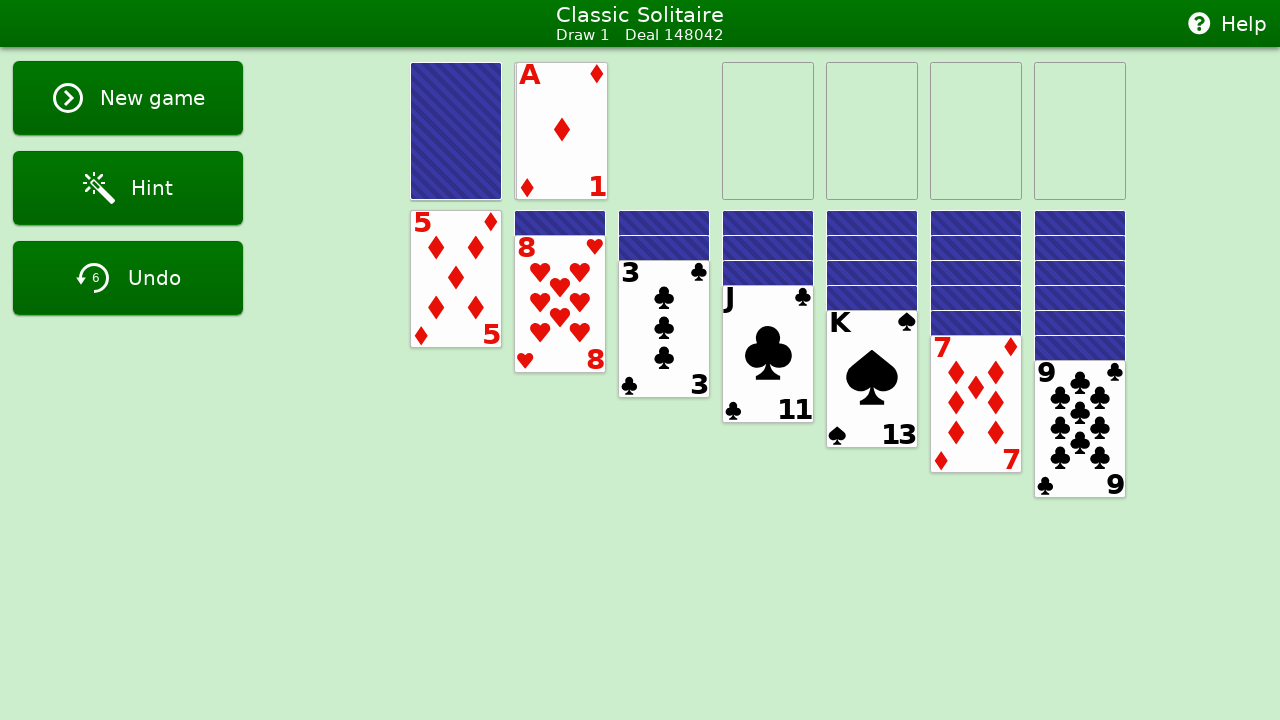

Analyzed waste pile (top card: [4, 1])
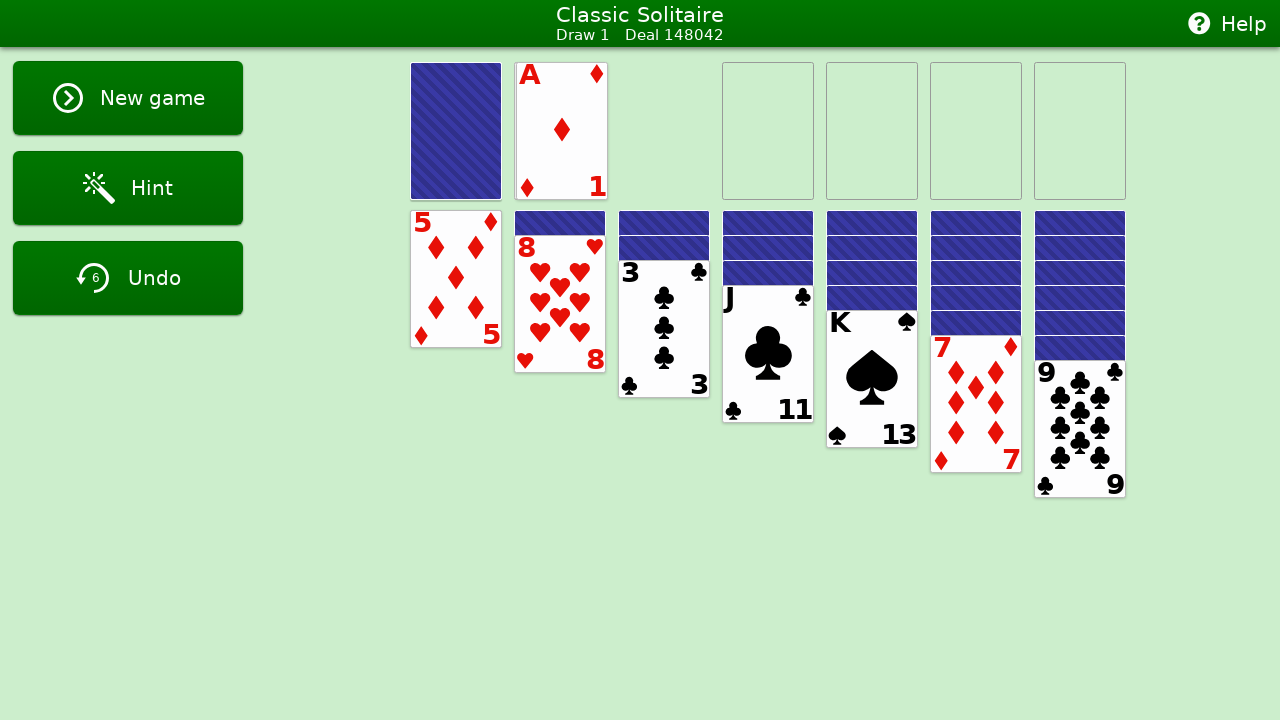

Analyzed tableau piles (7 piles)
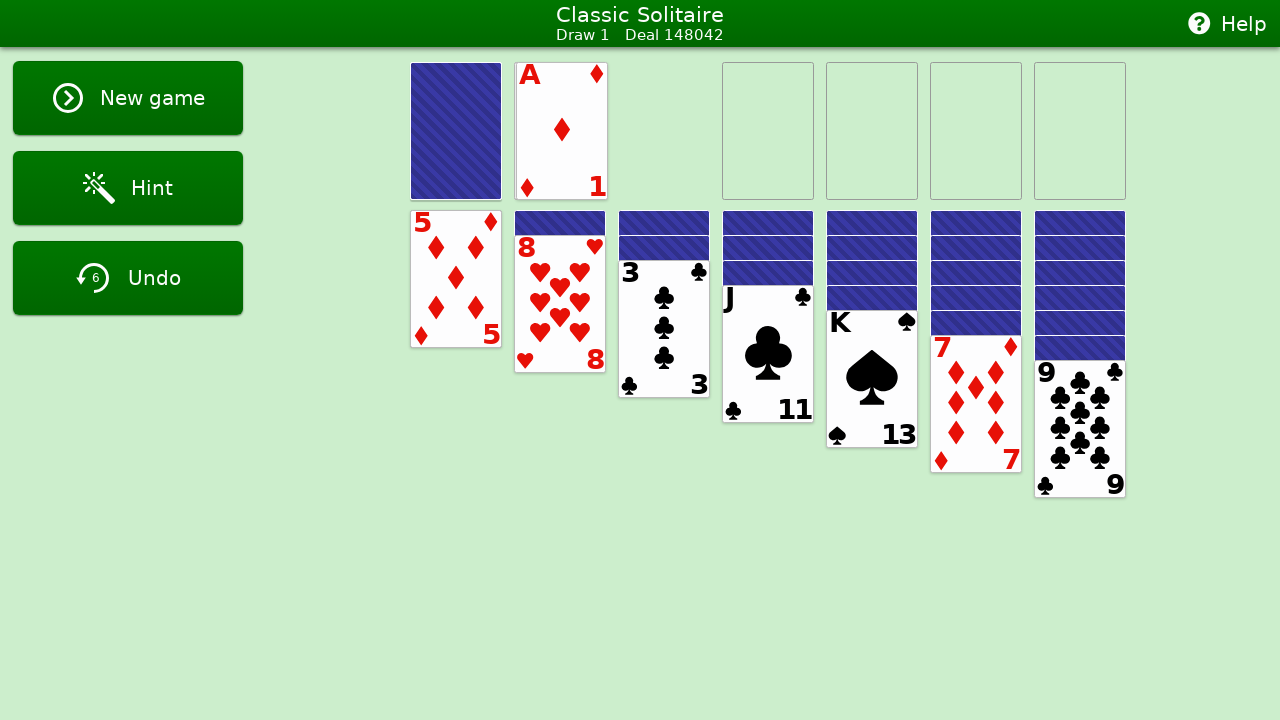

Analyzed foundation piles (4 piles)
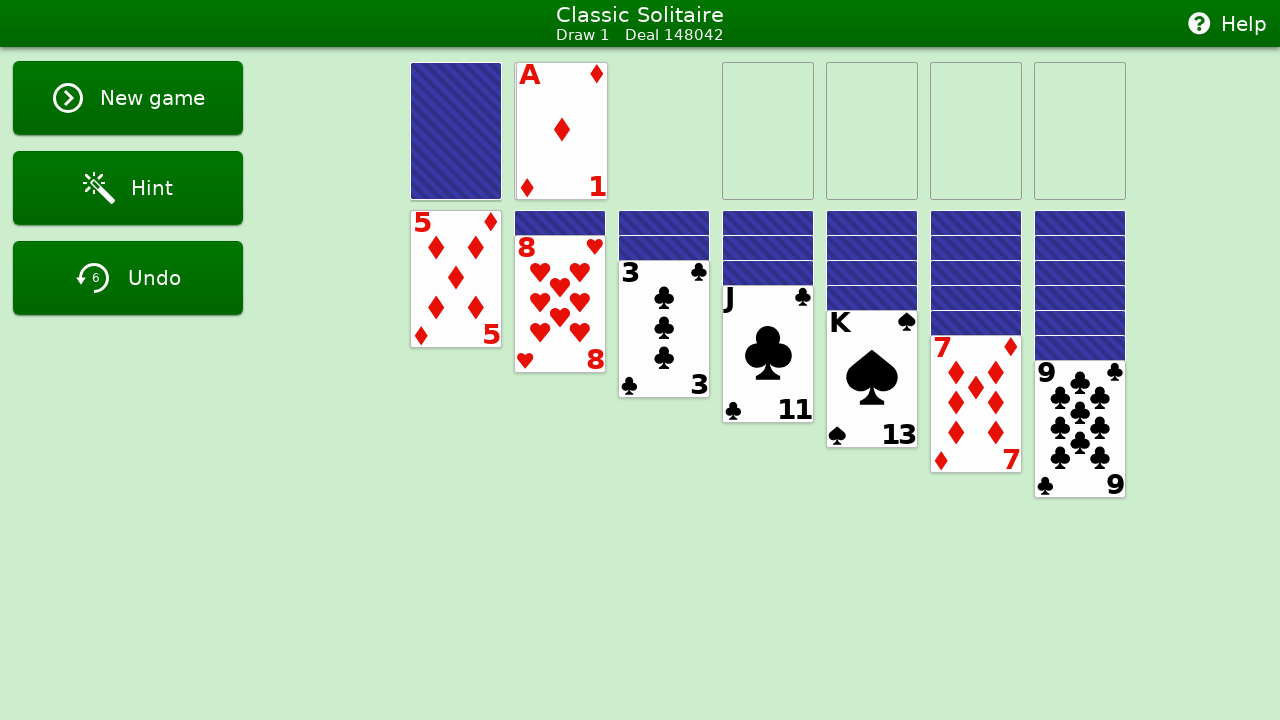

Moved card3 (Ace) to foundation 0 at (768, 131)
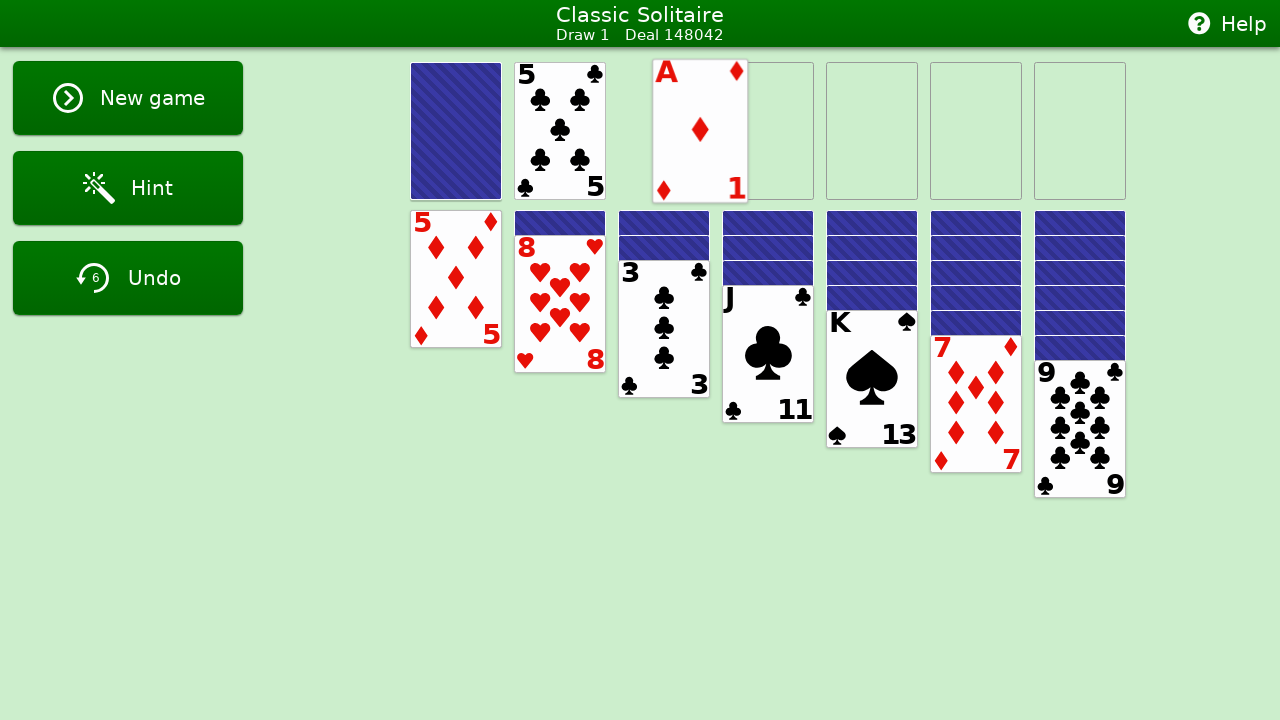

Waited 500ms before next move
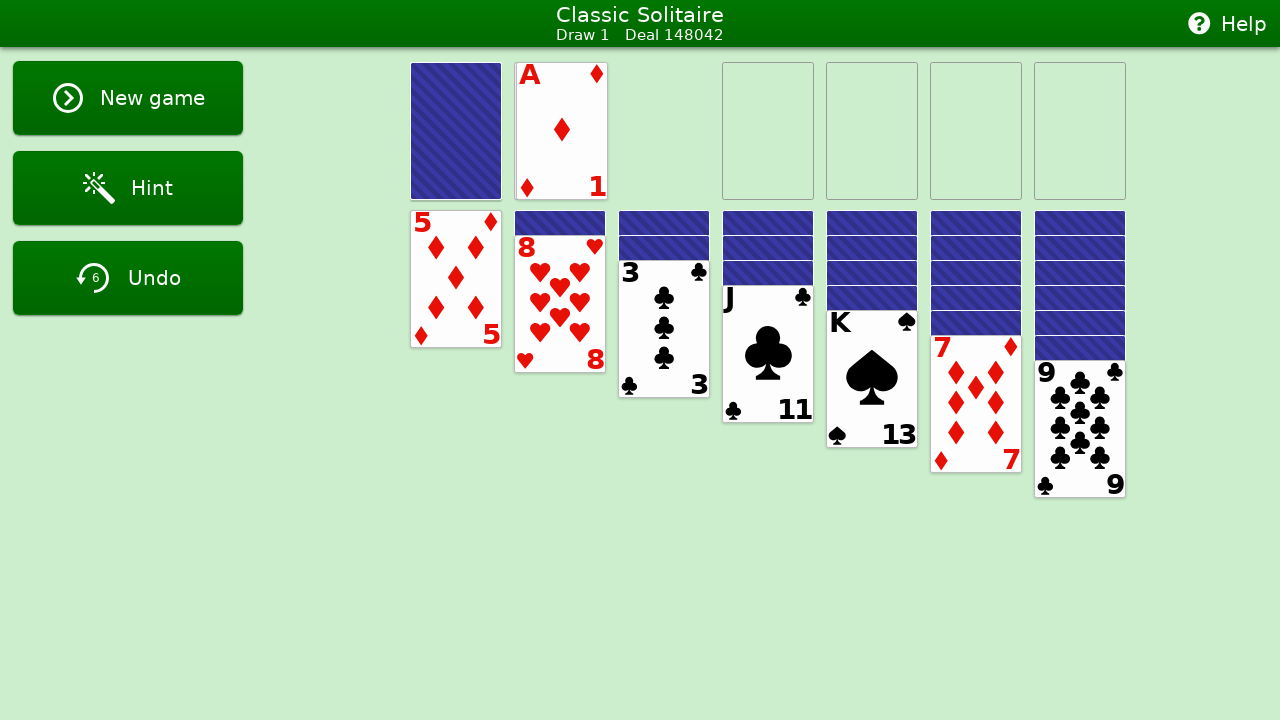

Move 23: Analyzed stock pile (has cards: True)
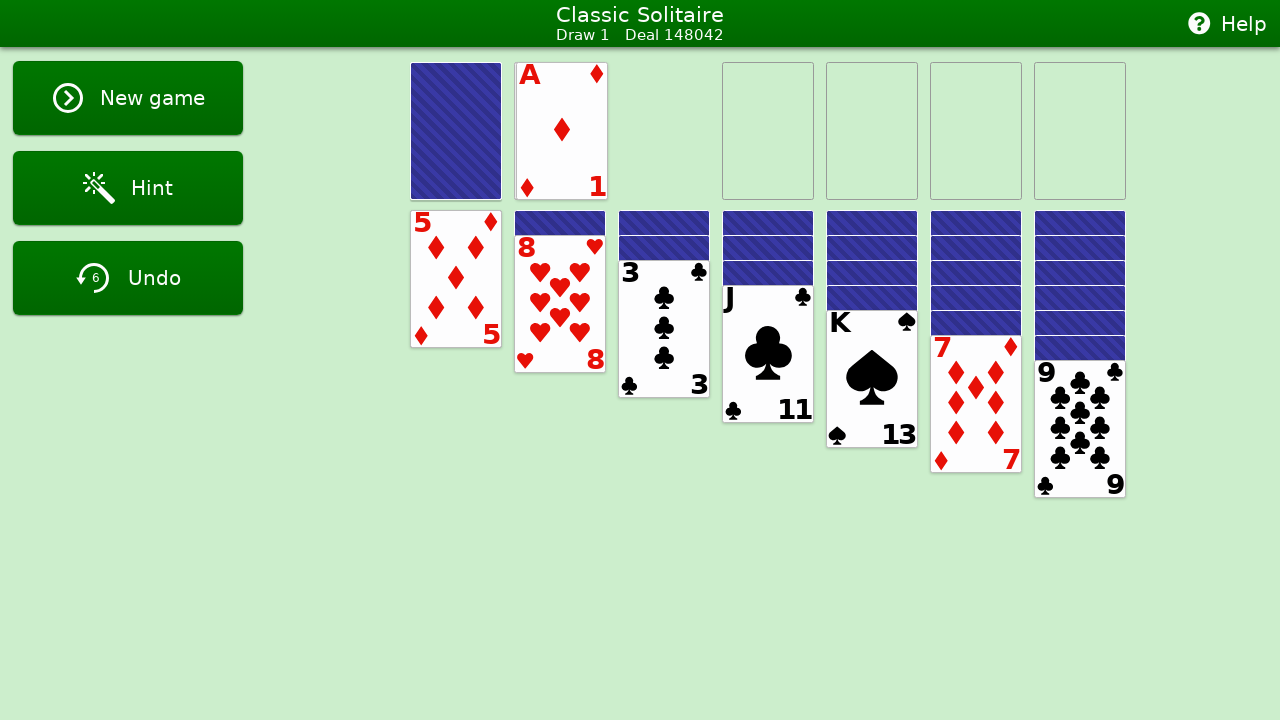

Analyzed waste pile (top card: [4, 1])
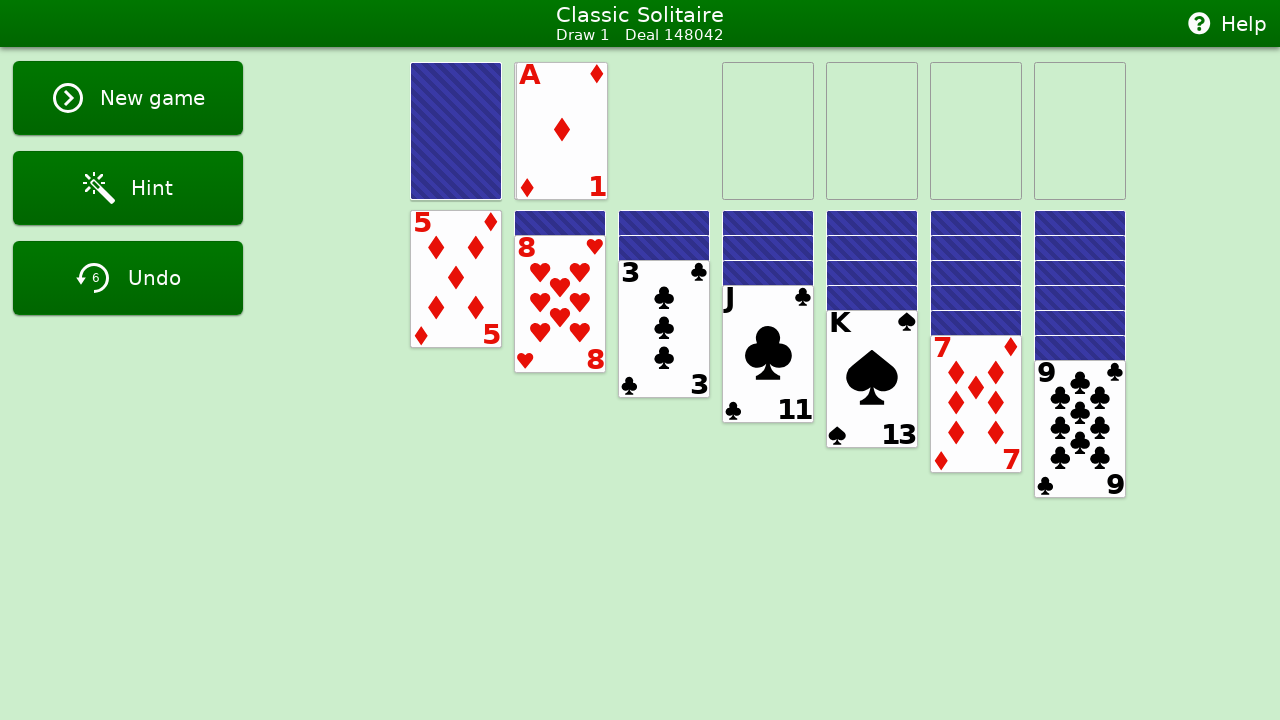

Analyzed tableau piles (7 piles)
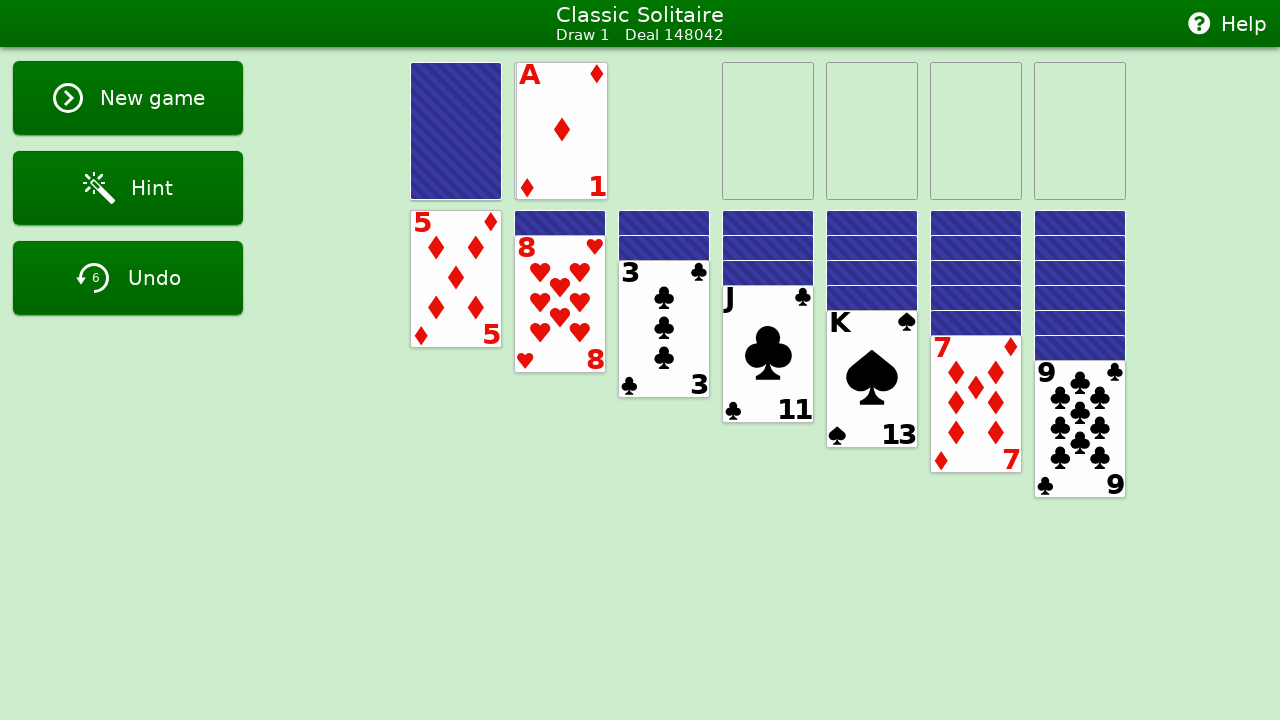

Analyzed foundation piles (4 piles)
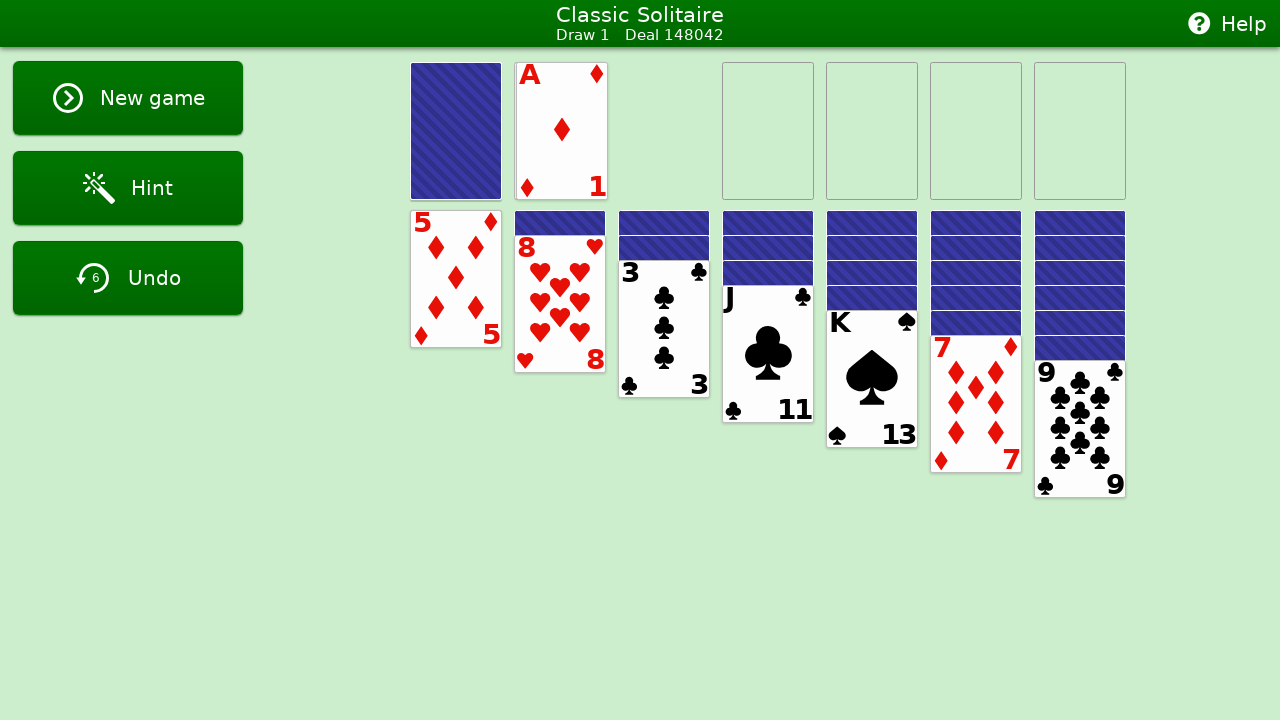

Moved card3 (Ace) to foundation 0 at (768, 131)
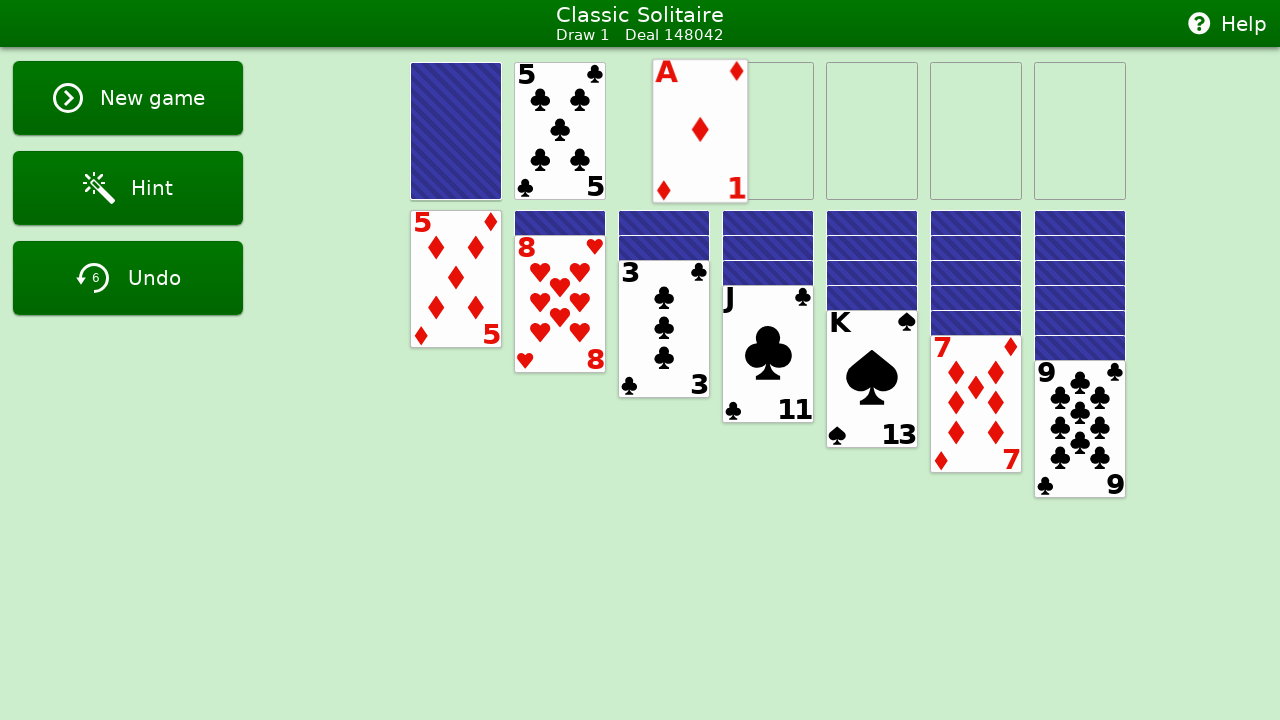

Waited 500ms before next move
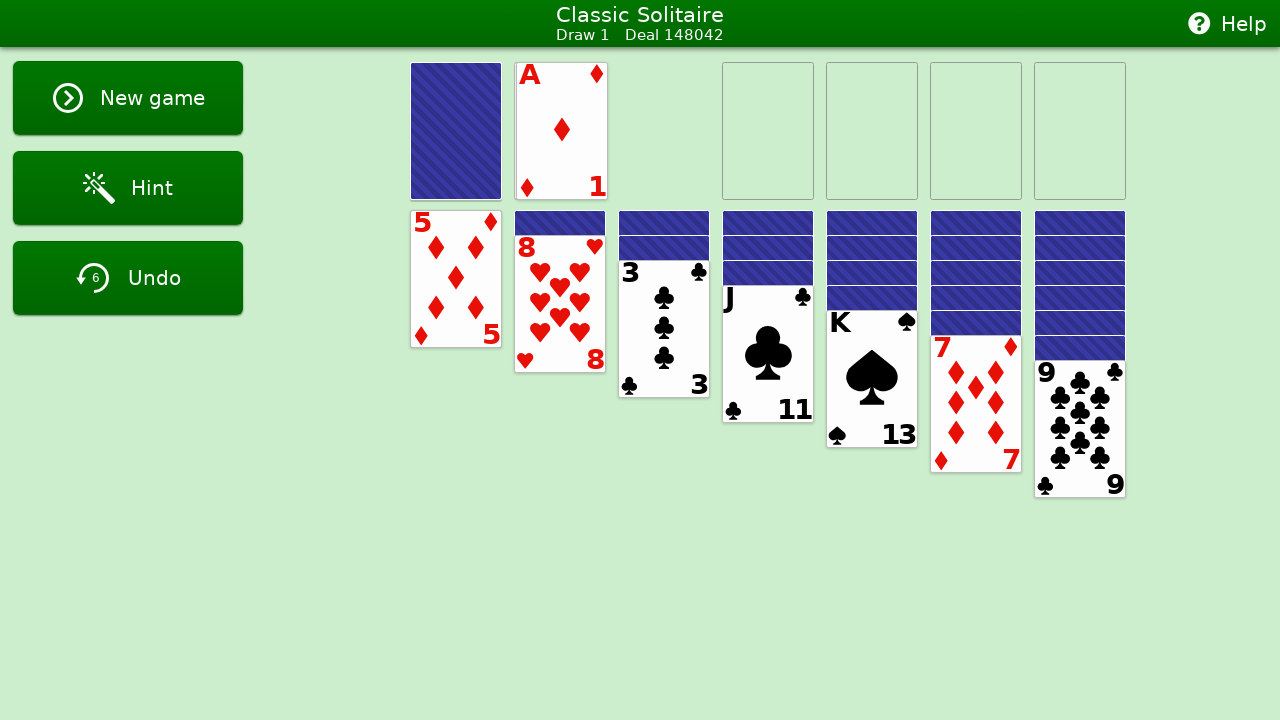

Move 24: Analyzed stock pile (has cards: True)
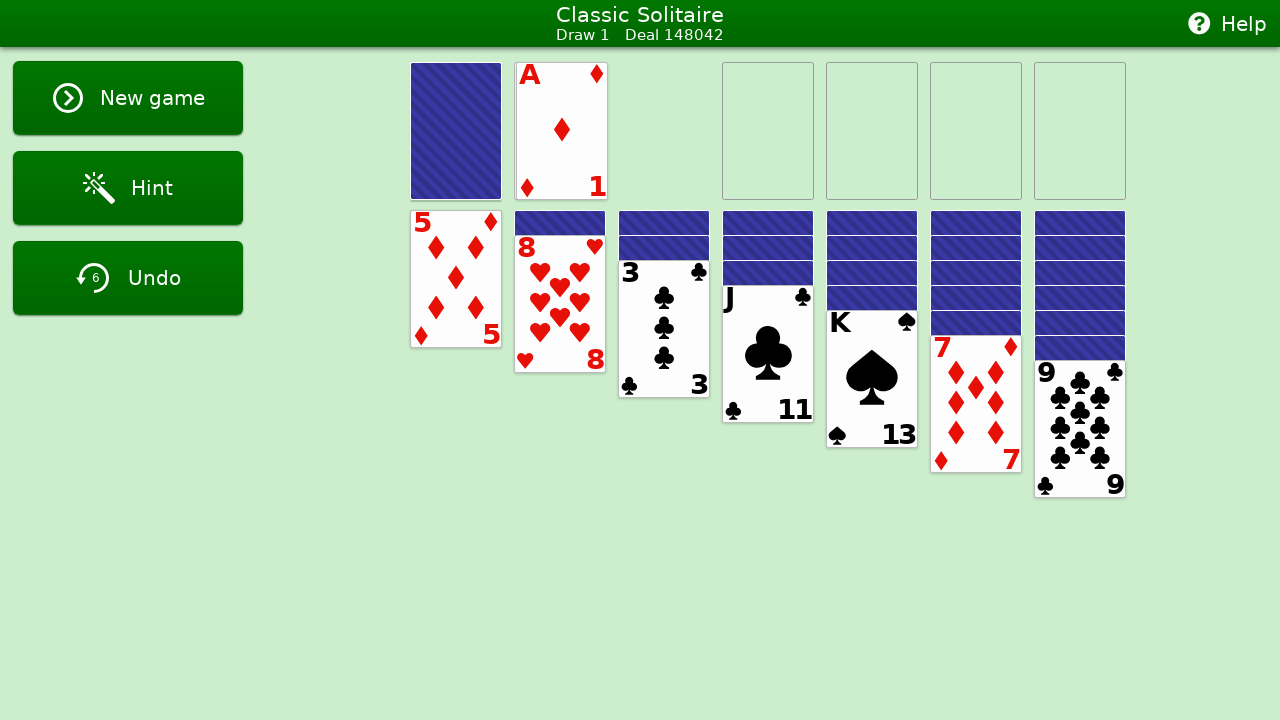

Analyzed waste pile (top card: [4, 1])
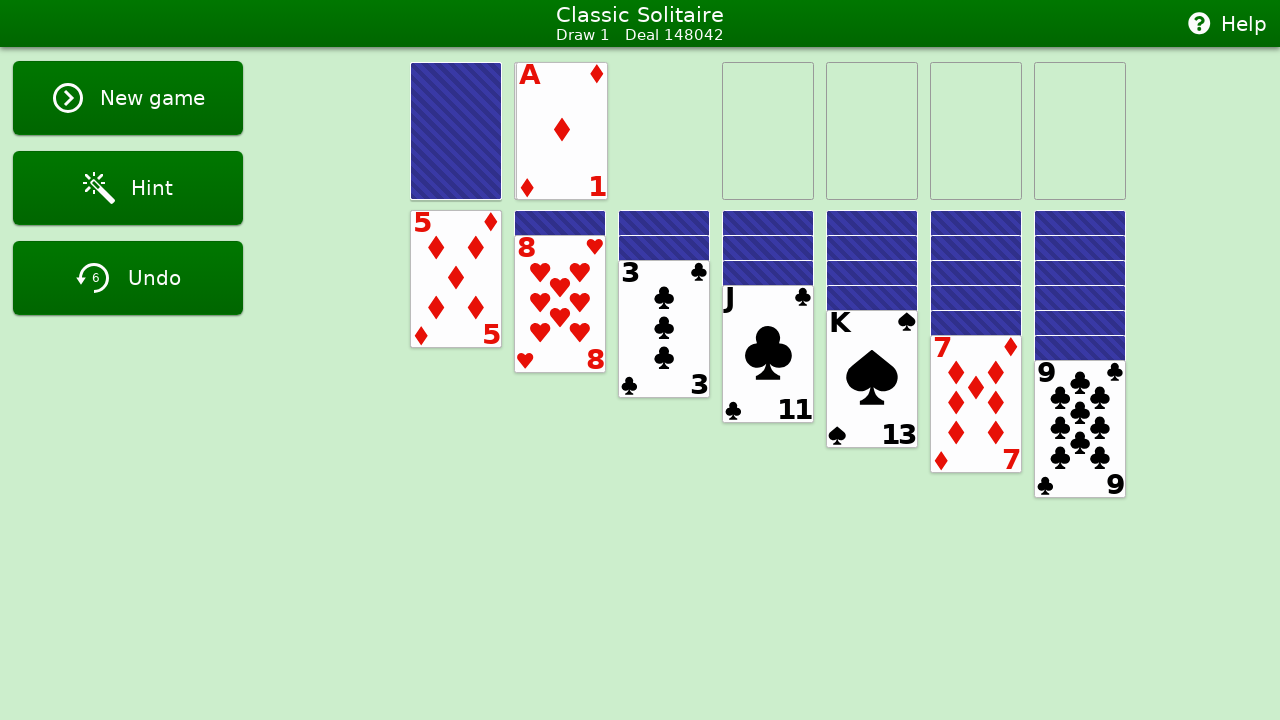

Analyzed tableau piles (7 piles)
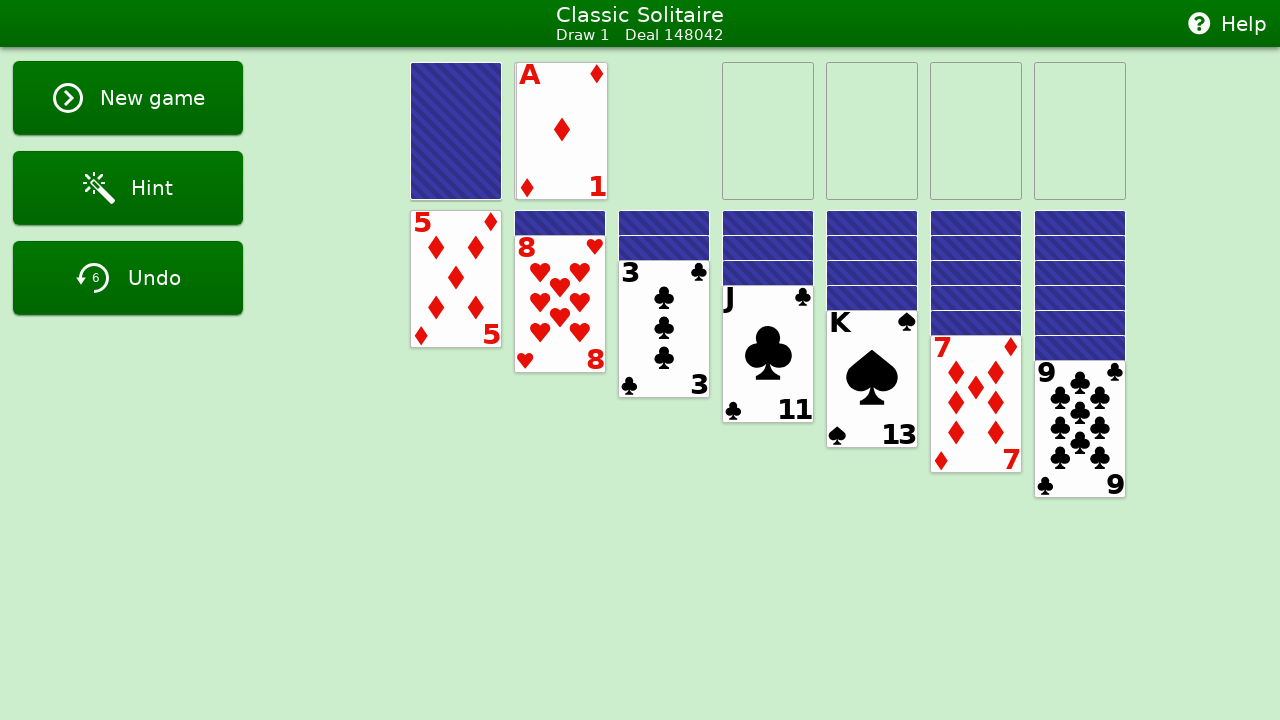

Analyzed foundation piles (4 piles)
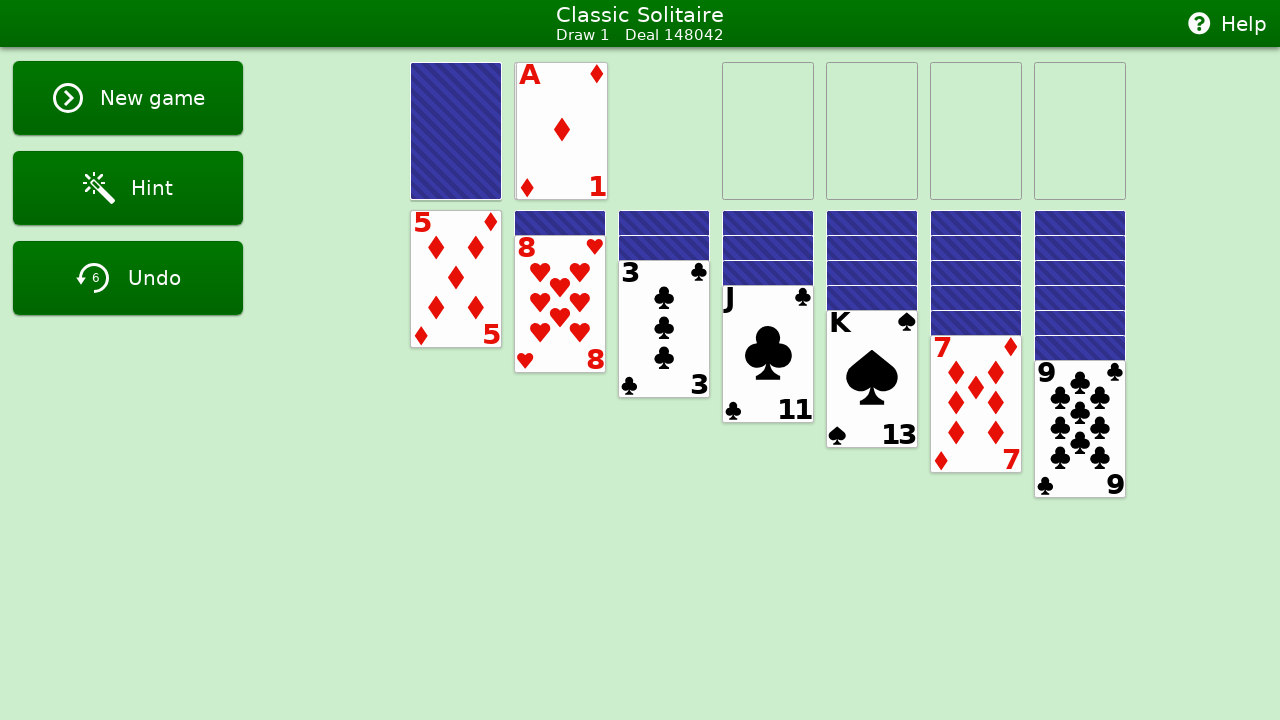

Moved card3 (Ace) to foundation 0 at (768, 131)
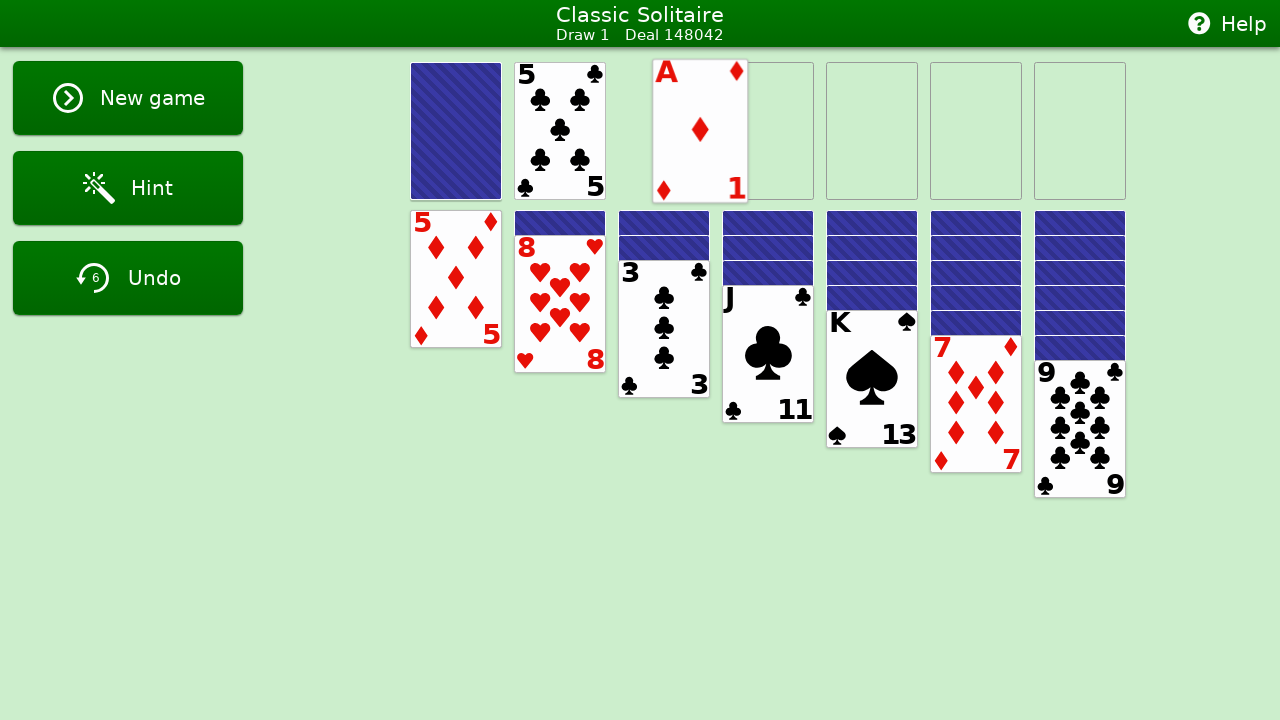

Waited 500ms before next move
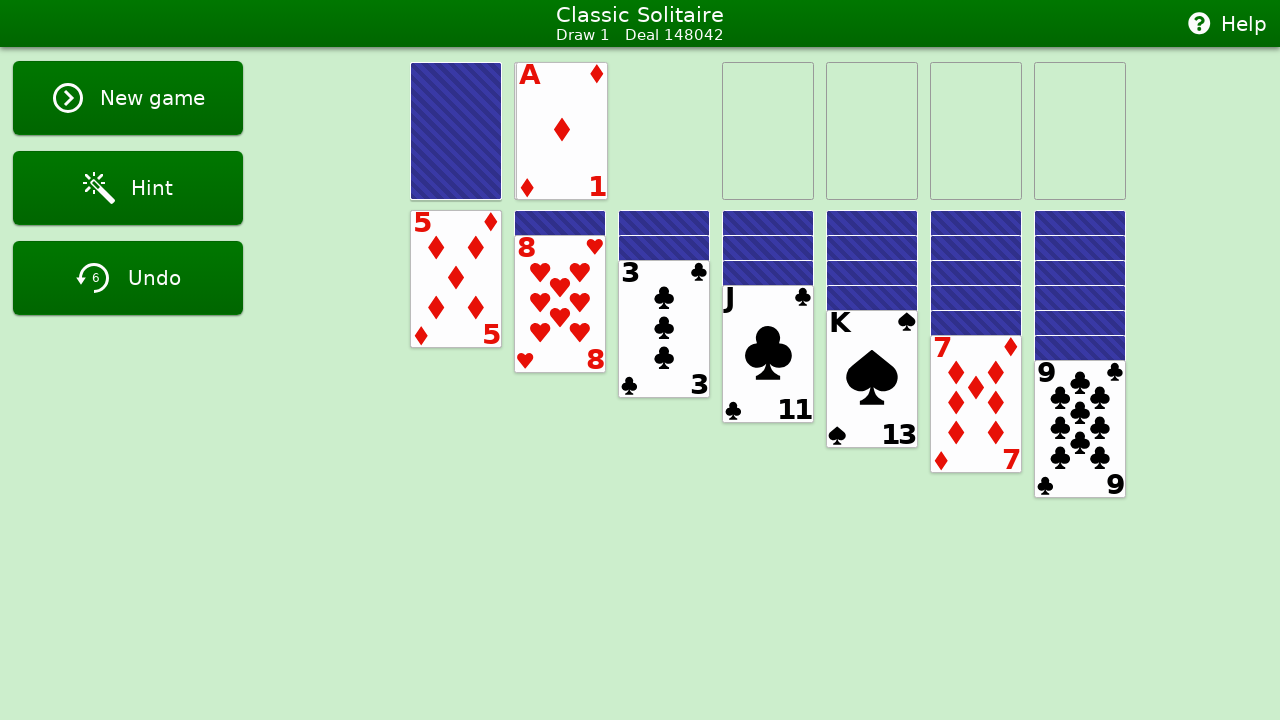

Move 25: Analyzed stock pile (has cards: True)
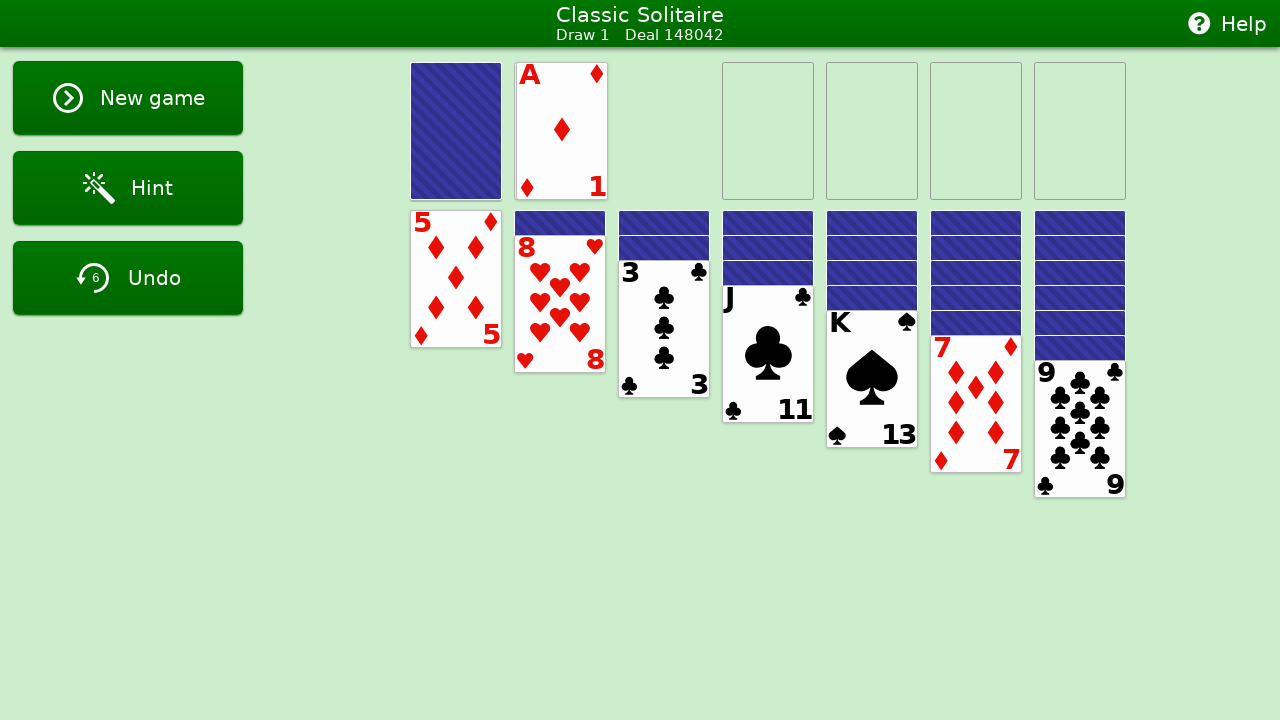

Analyzed waste pile (top card: [4, 1])
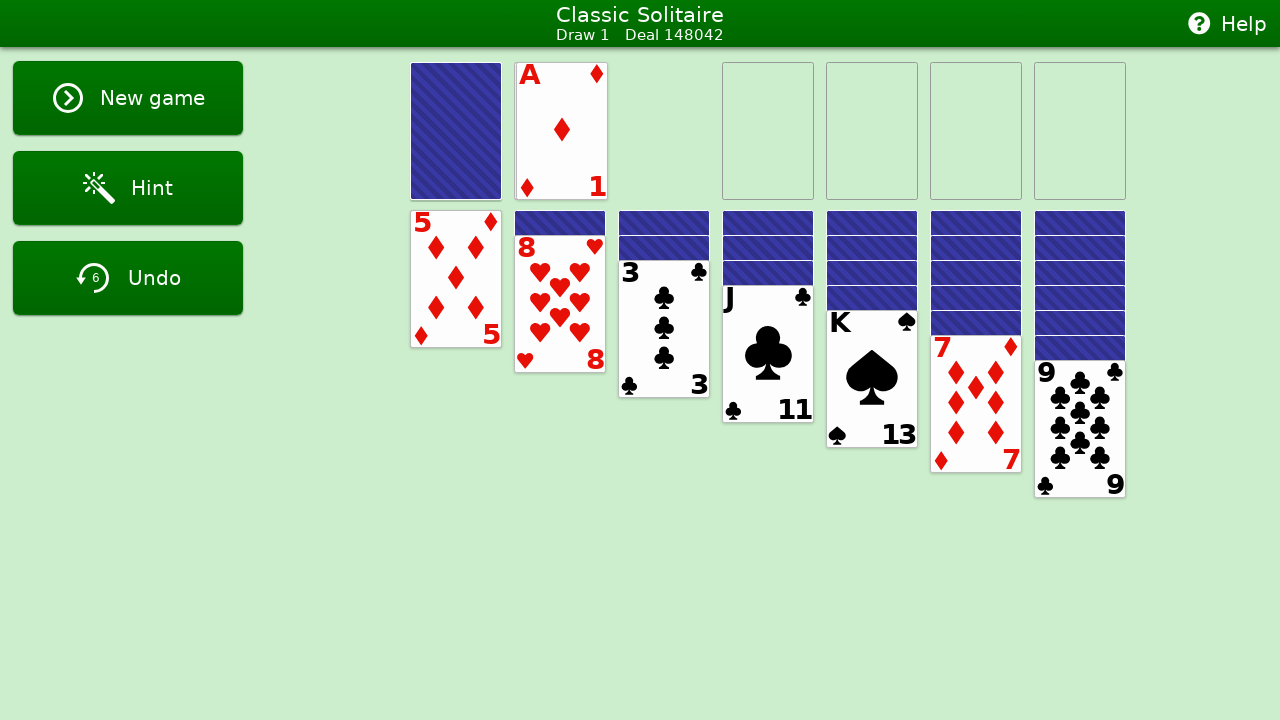

Analyzed tableau piles (7 piles)
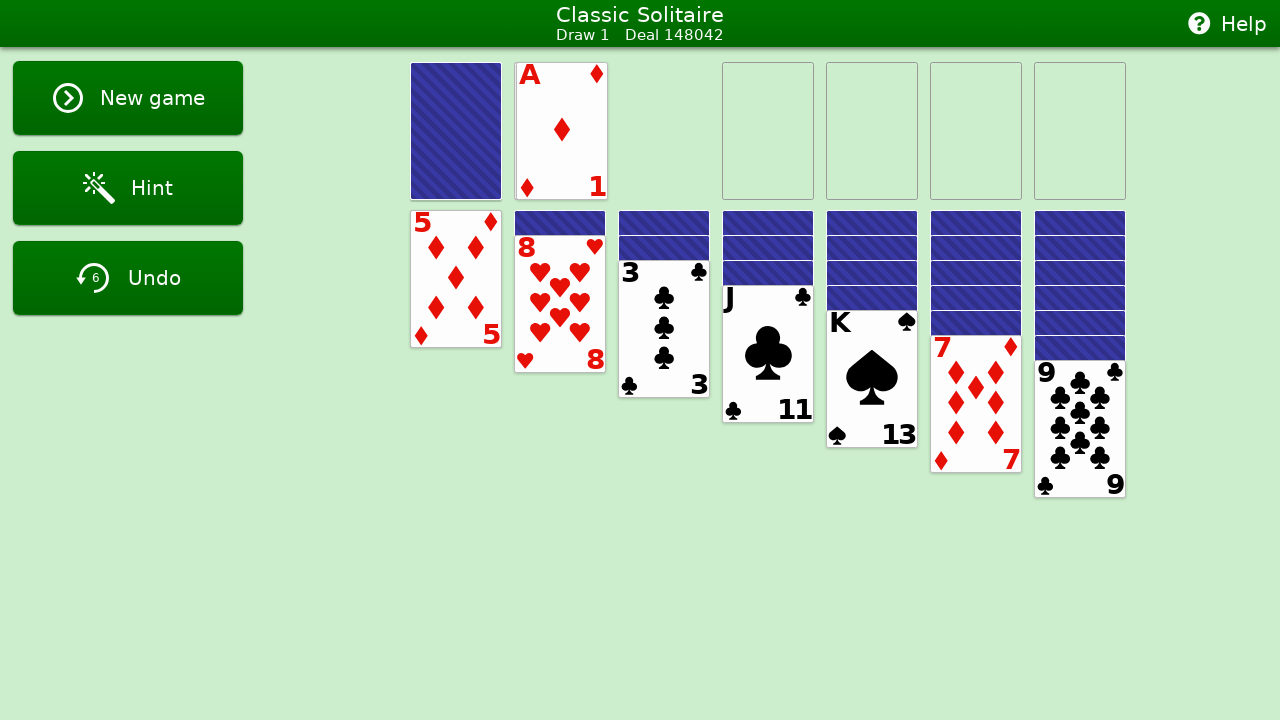

Analyzed foundation piles (4 piles)
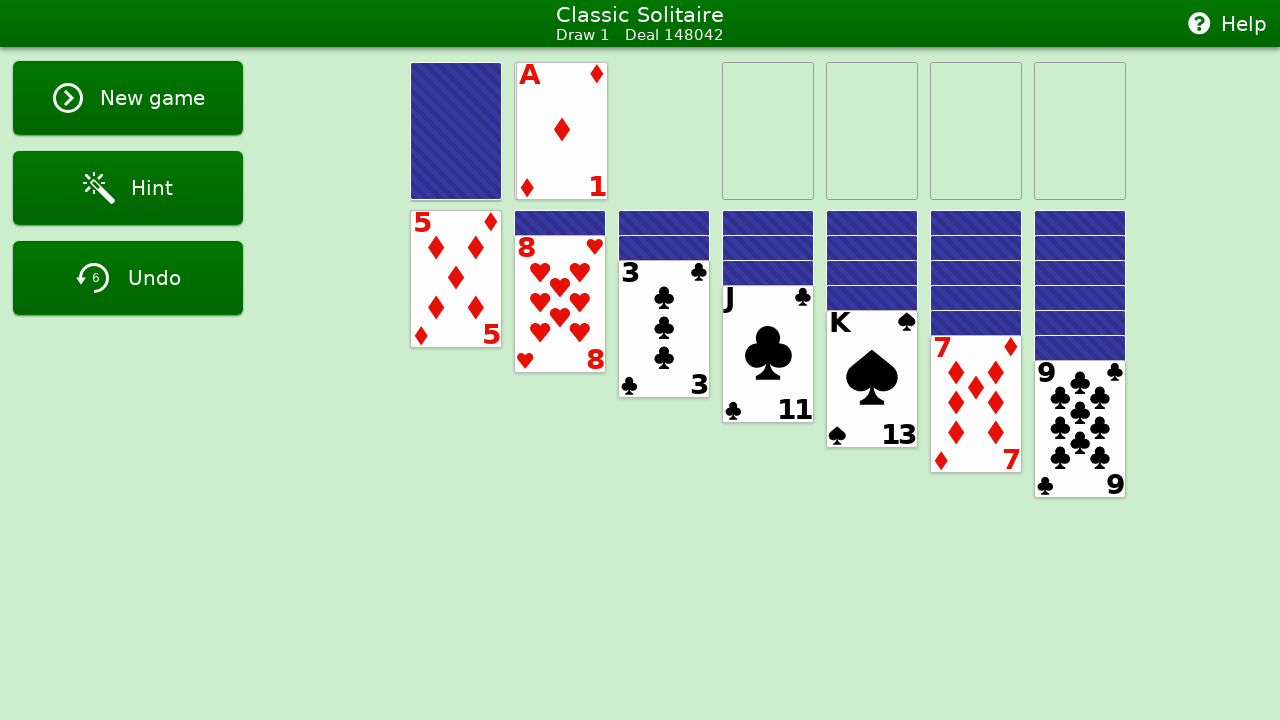

Moved card3 (Ace) to foundation 0 at (768, 131)
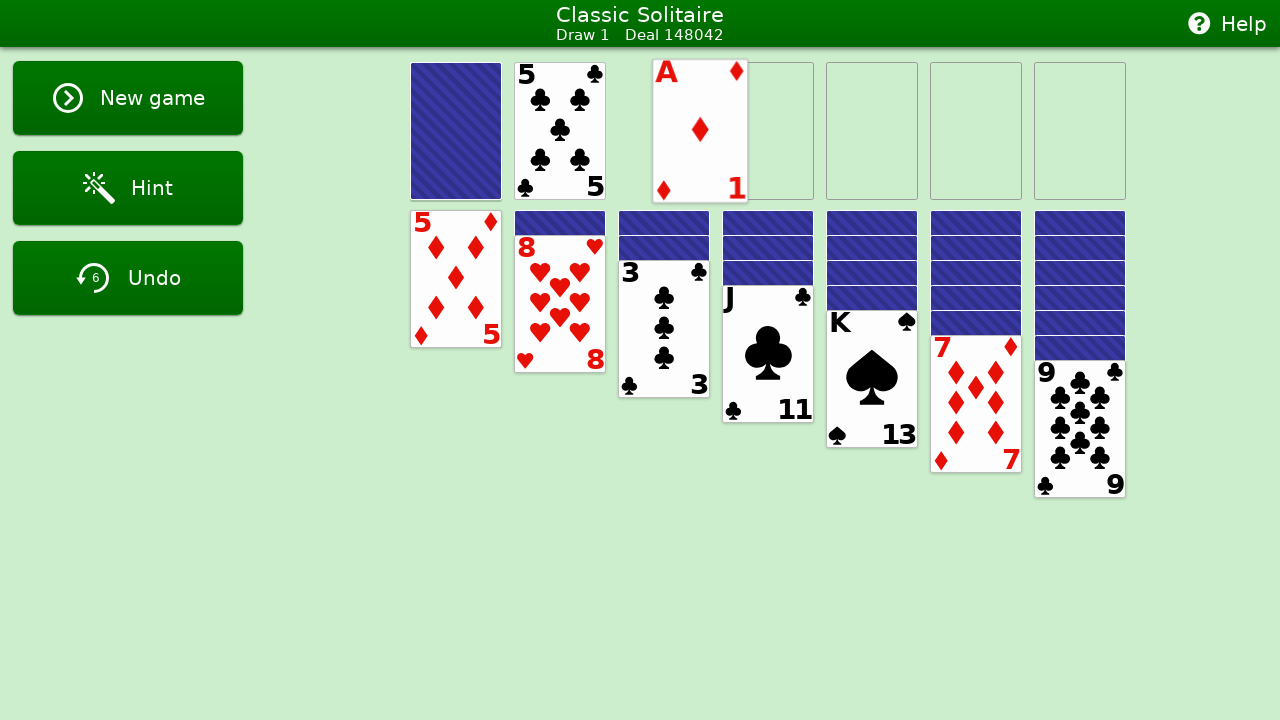

Waited 500ms before next move
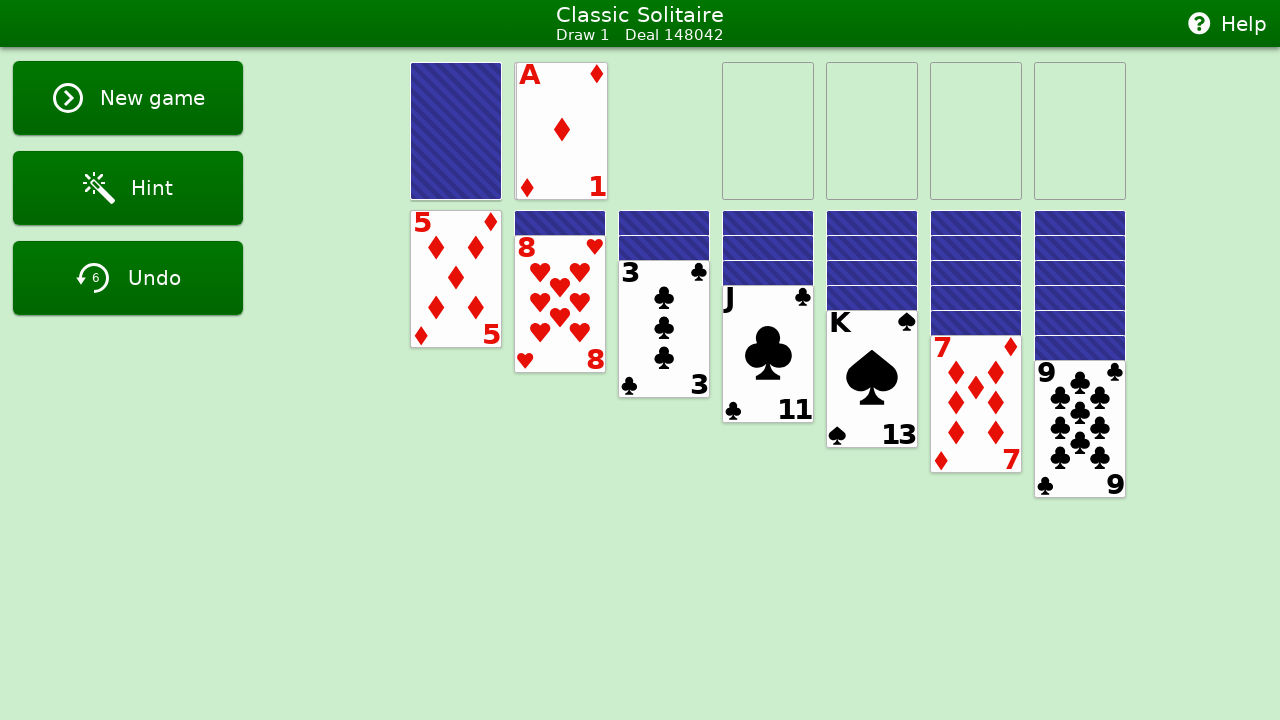

Move 26: Analyzed stock pile (has cards: True)
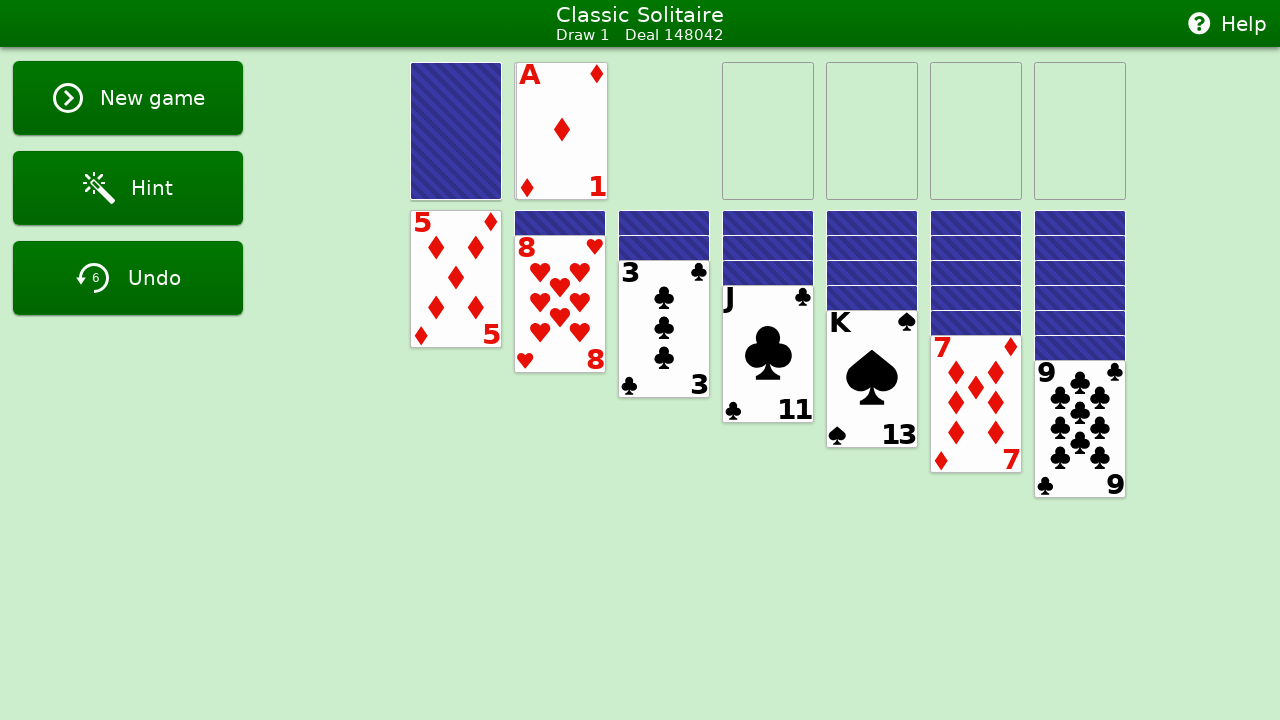

Analyzed waste pile (top card: [4, 1])
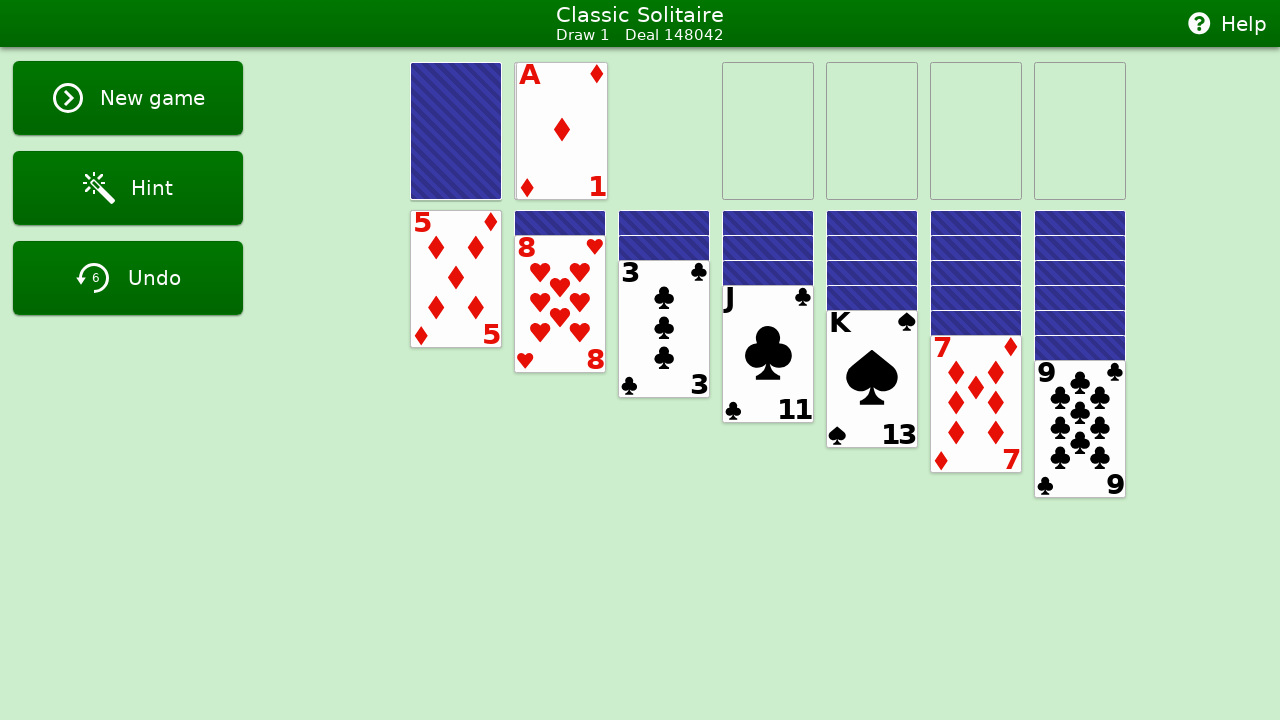

Analyzed tableau piles (7 piles)
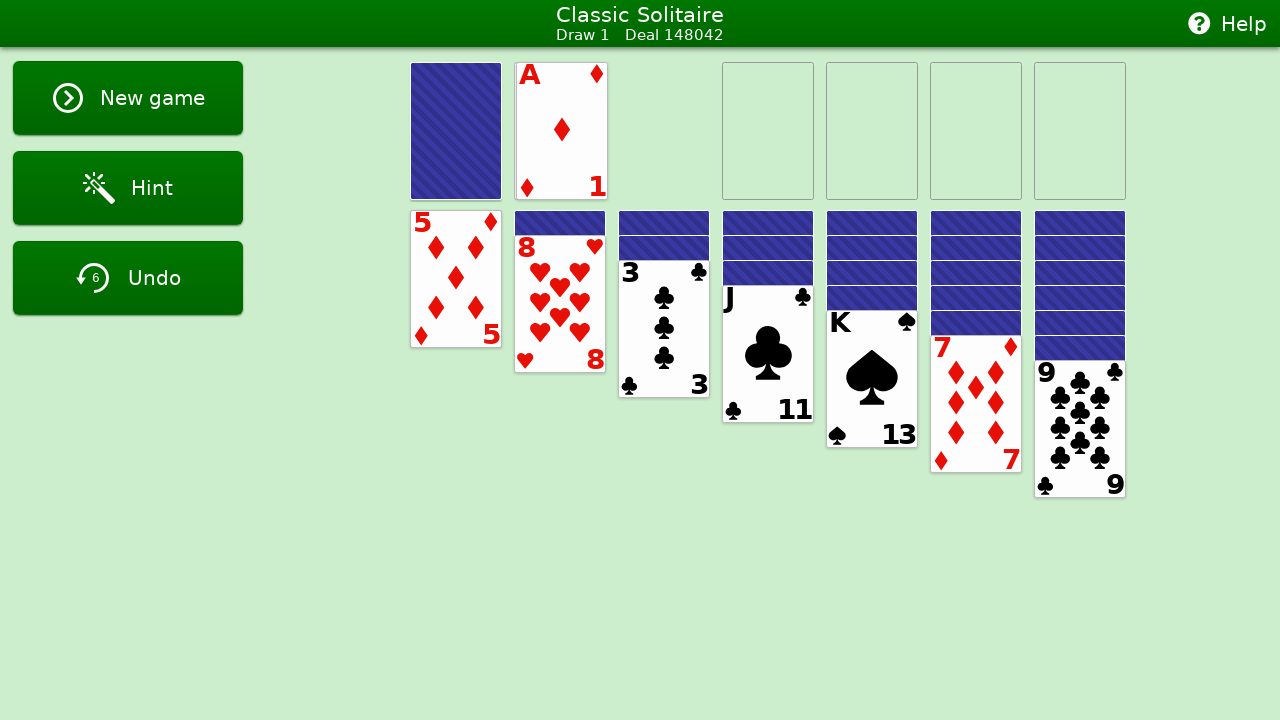

Analyzed foundation piles (4 piles)
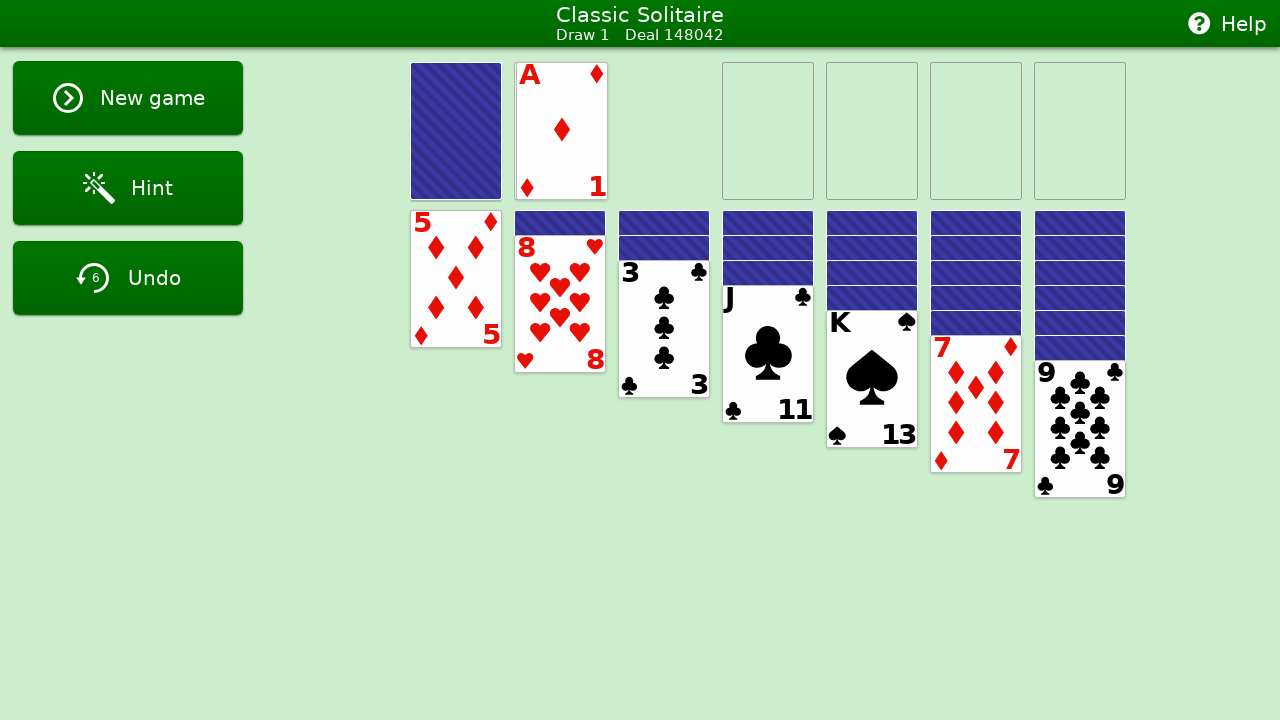

Moved card3 (Ace) to foundation 0 at (768, 131)
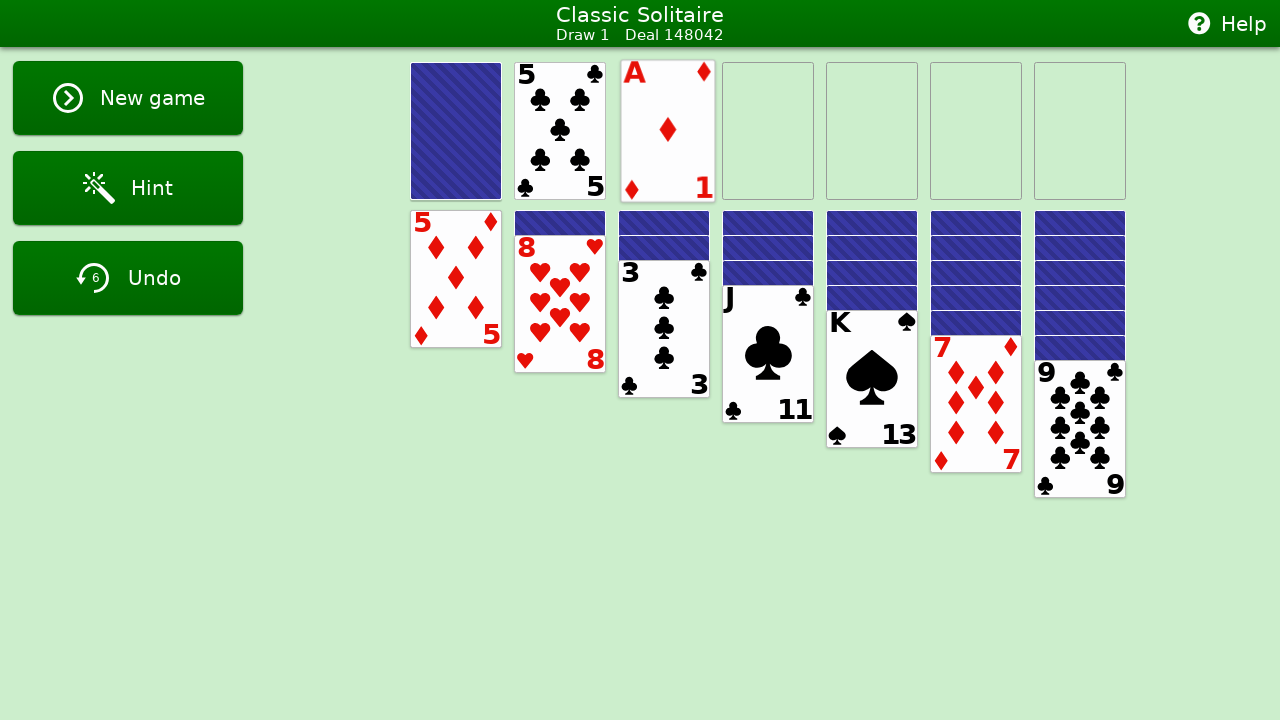

Waited 500ms before next move
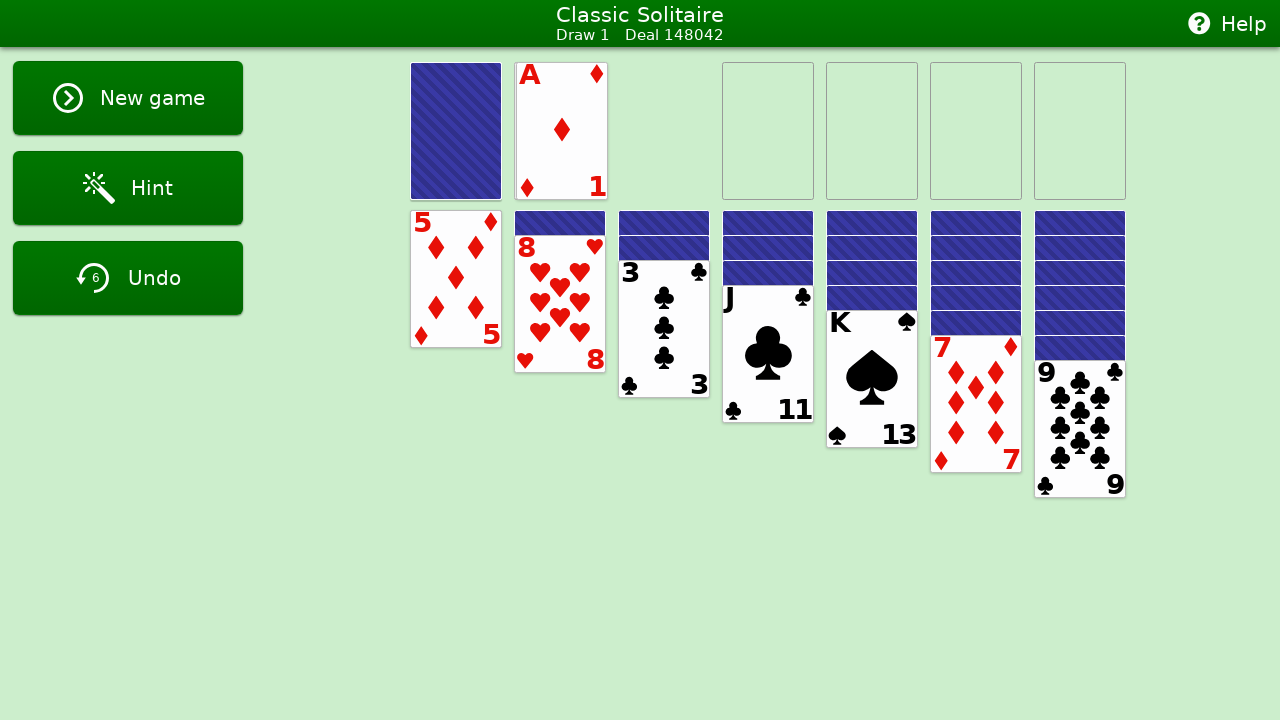

Move 27: Analyzed stock pile (has cards: True)
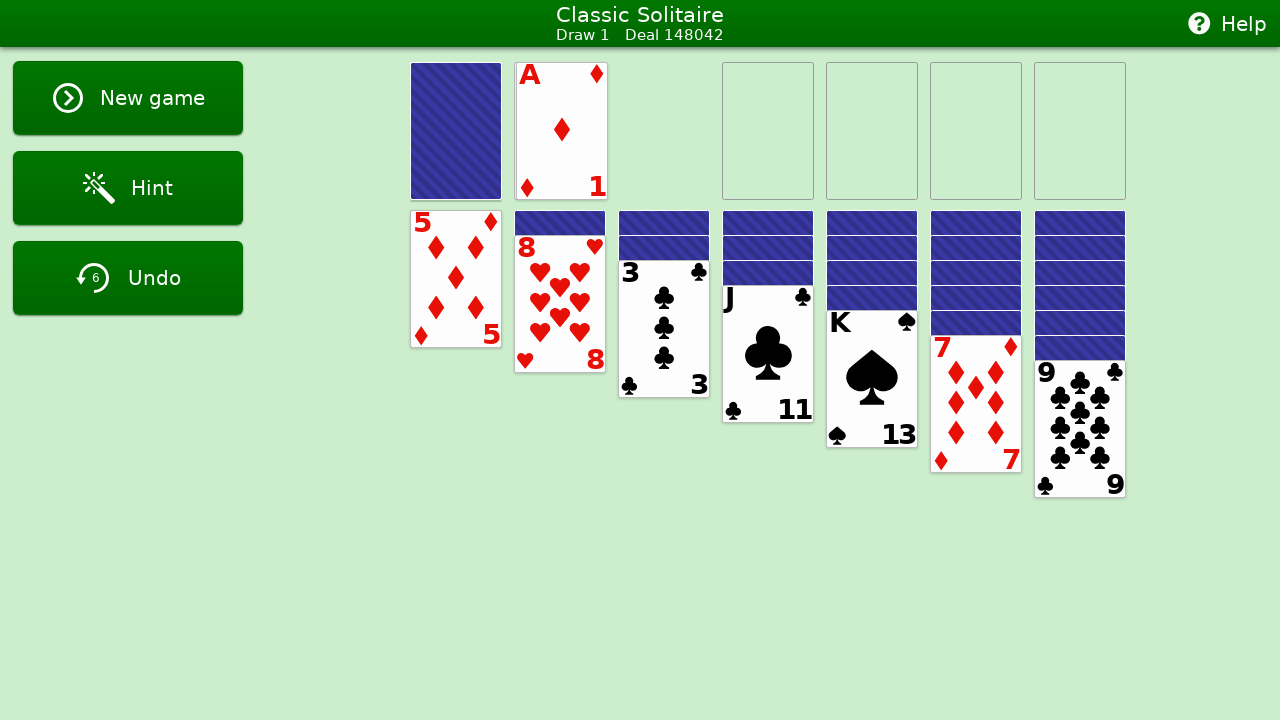

Analyzed waste pile (top card: [4, 1])
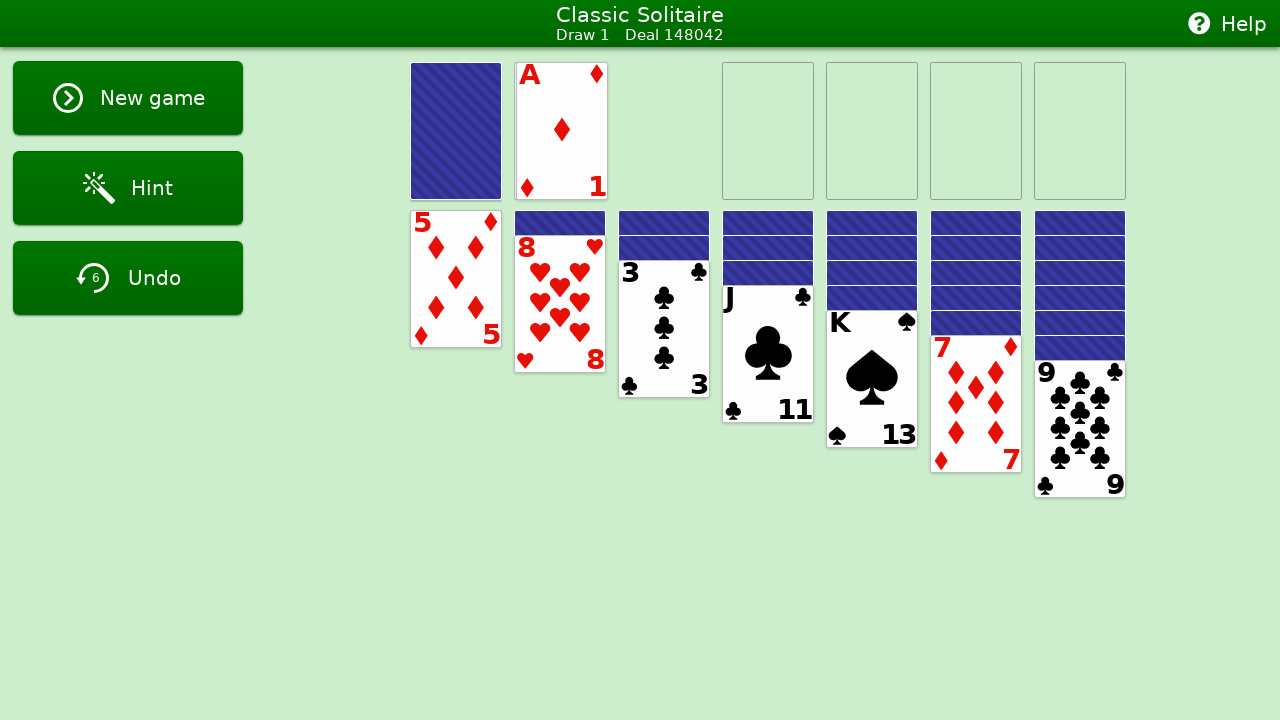

Analyzed tableau piles (7 piles)
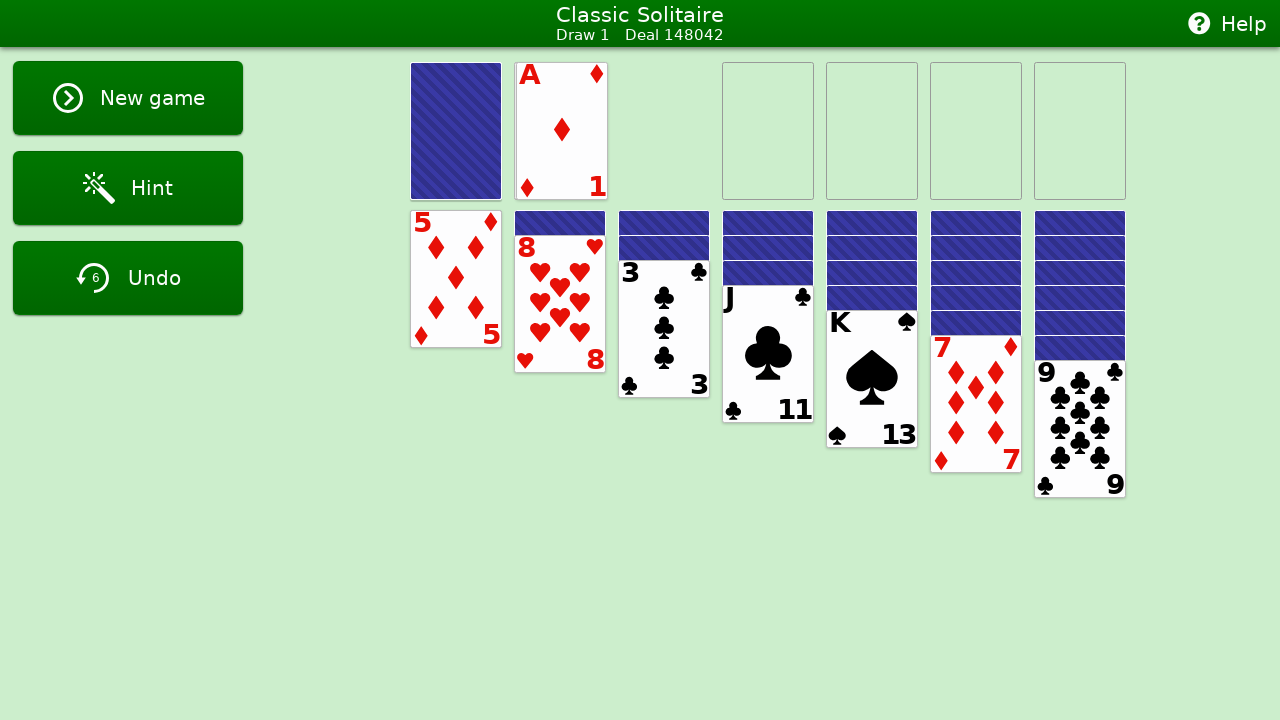

Analyzed foundation piles (4 piles)
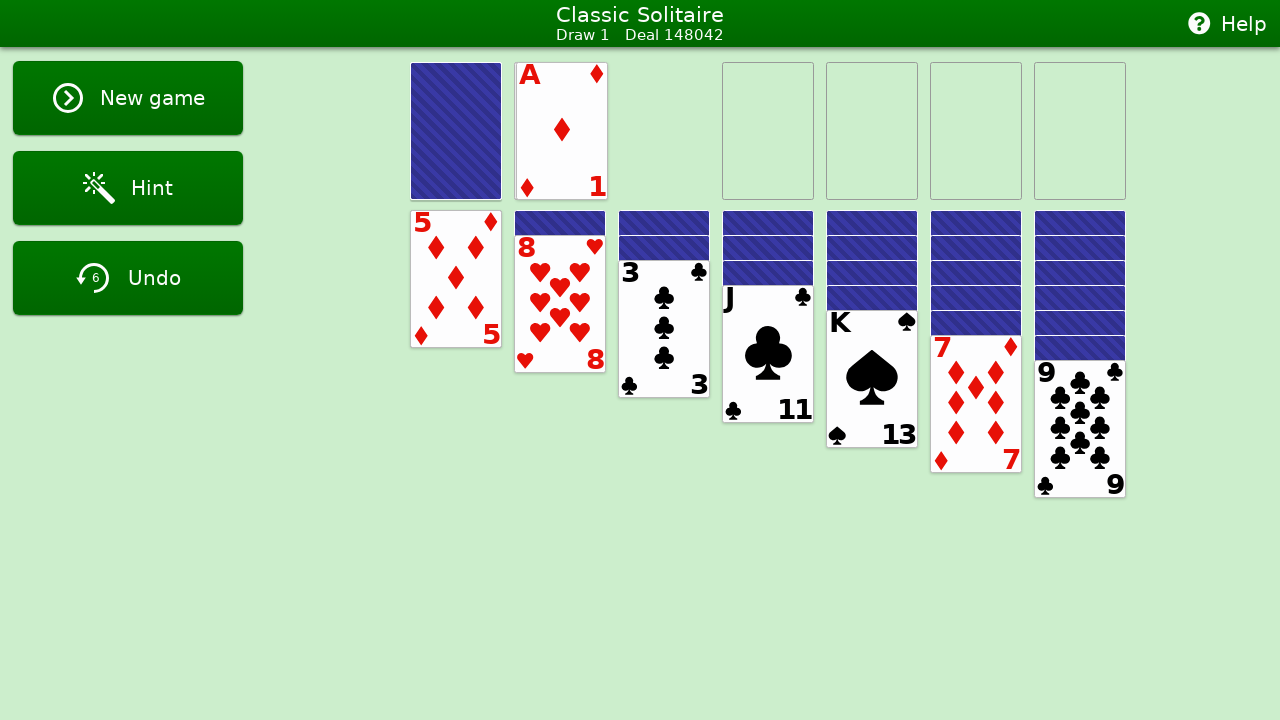

Moved card3 (Ace) to foundation 0 at (768, 131)
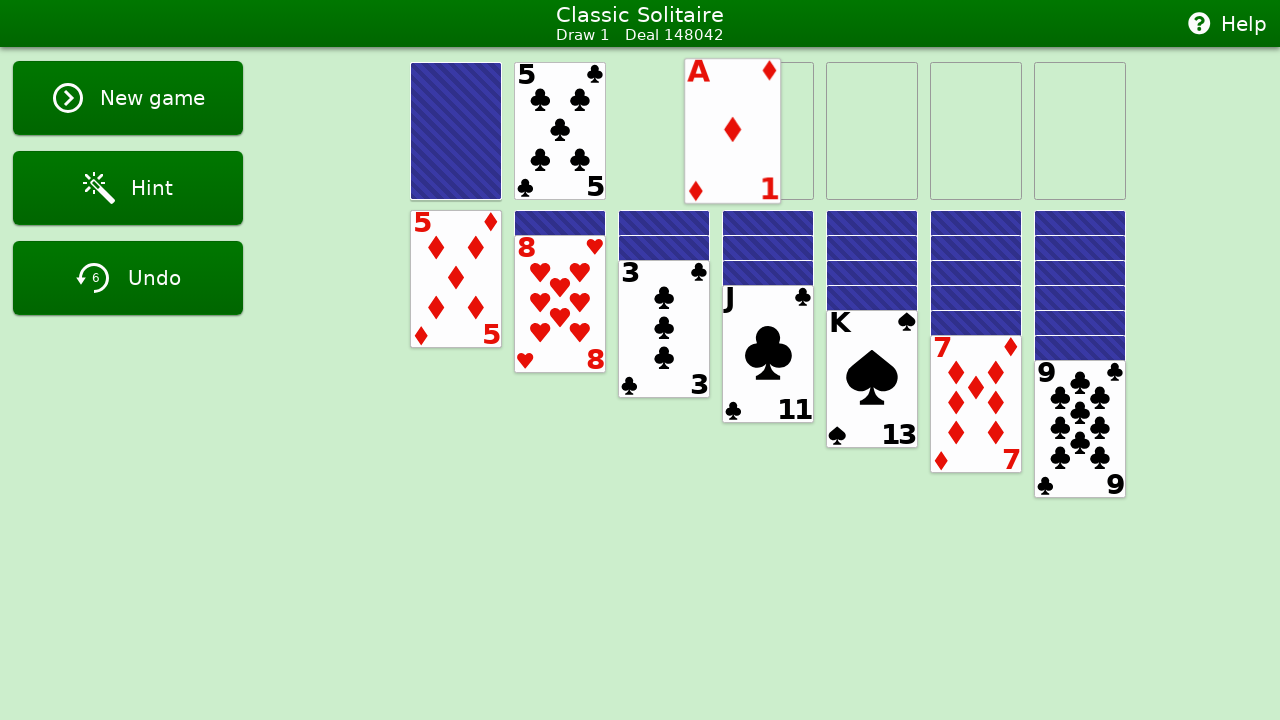

Waited 500ms before next move
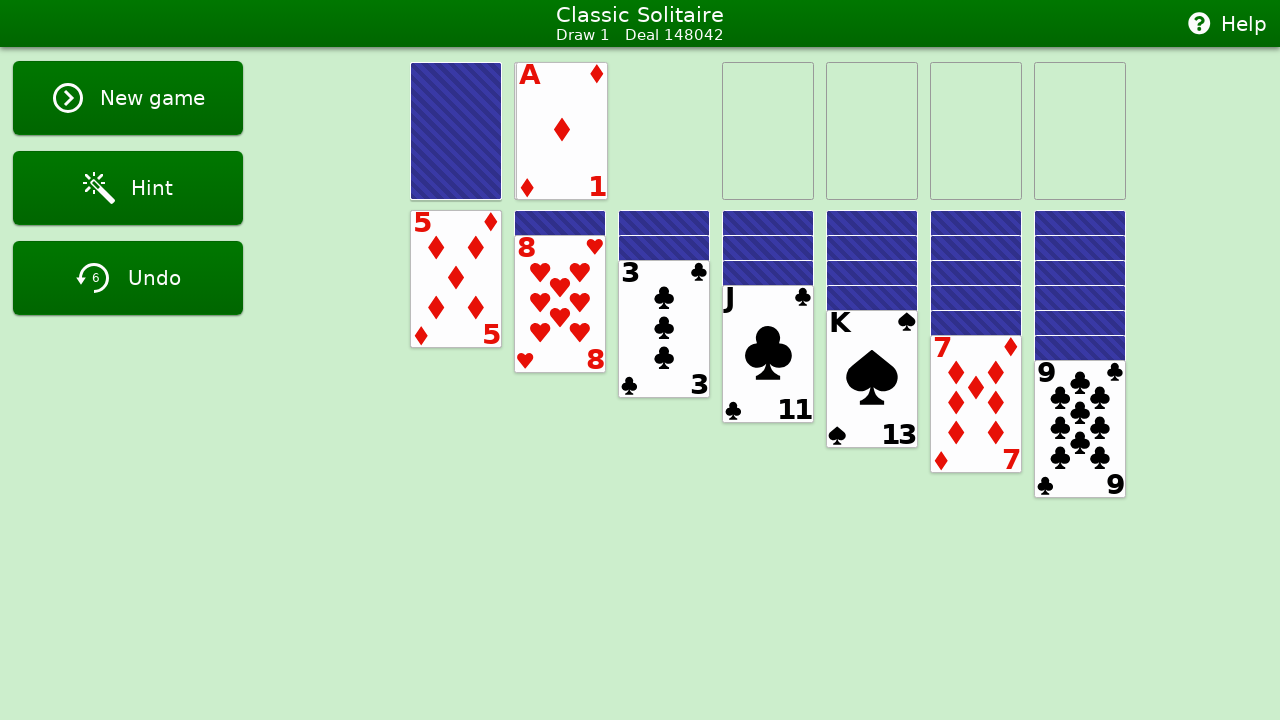

Move 28: Analyzed stock pile (has cards: True)
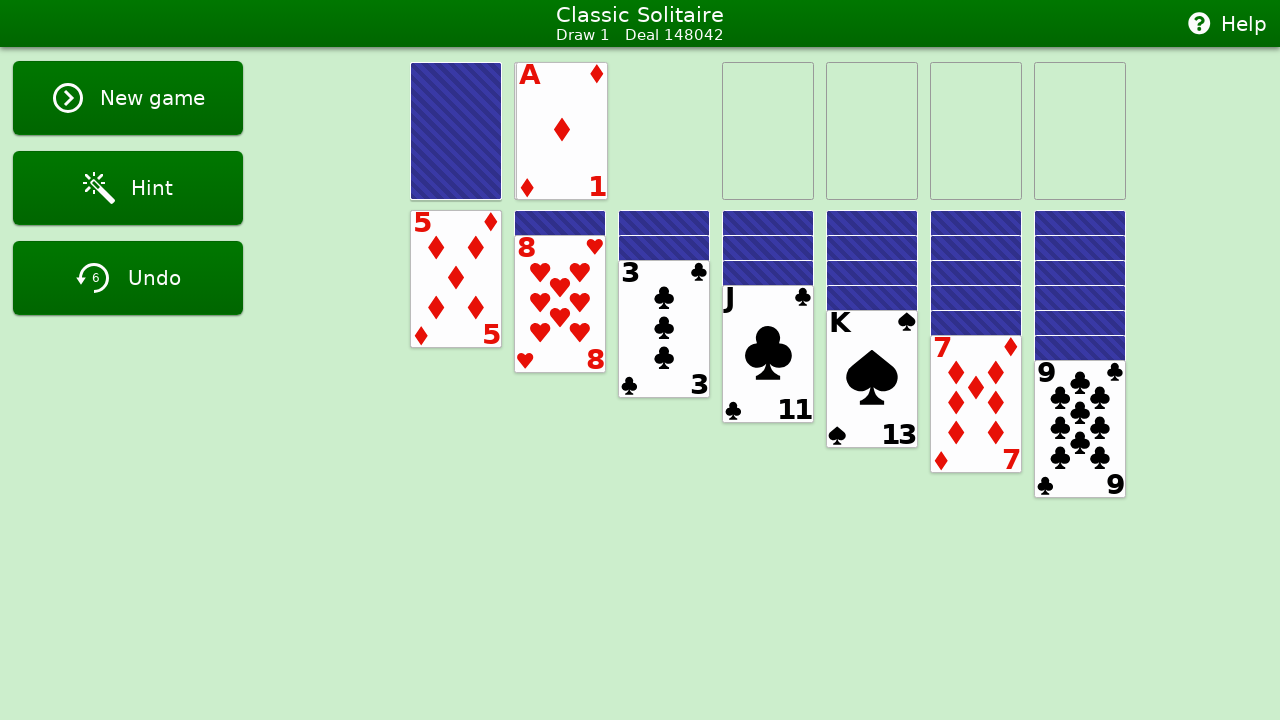

Analyzed waste pile (top card: [4, 1])
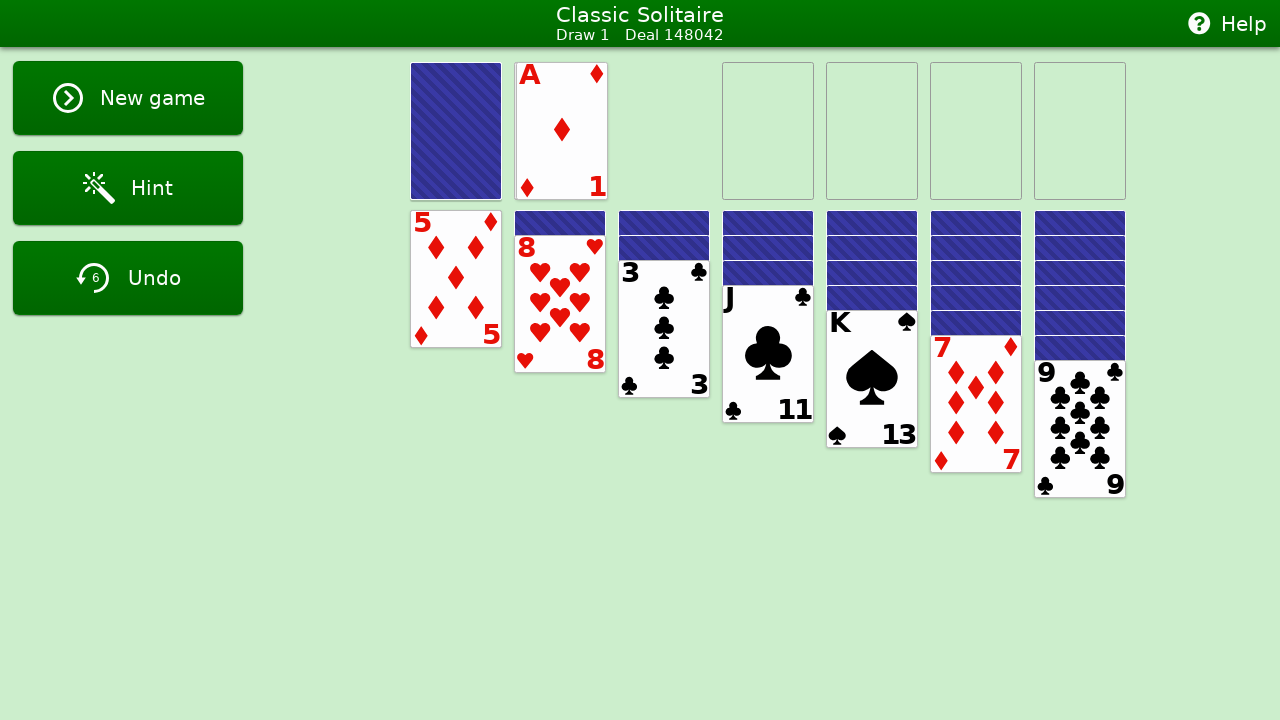

Analyzed tableau piles (7 piles)
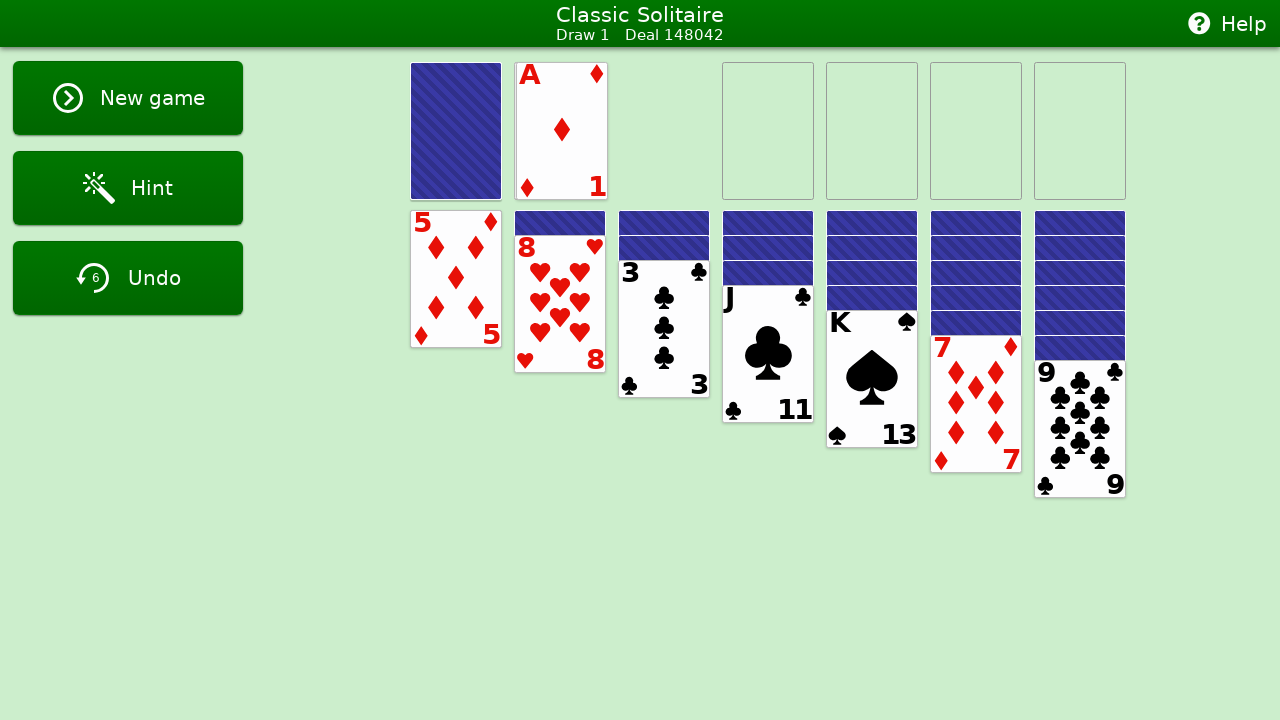

Analyzed foundation piles (4 piles)
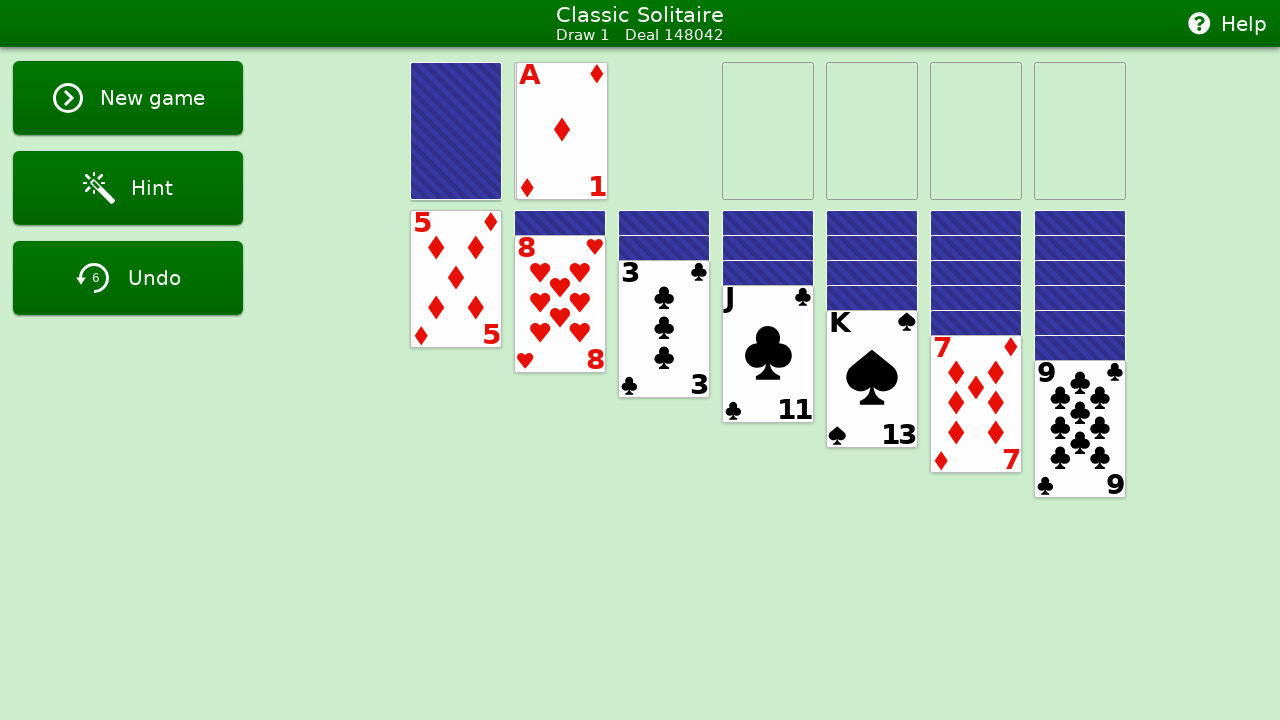

Moved card3 (Ace) to foundation 0 at (768, 131)
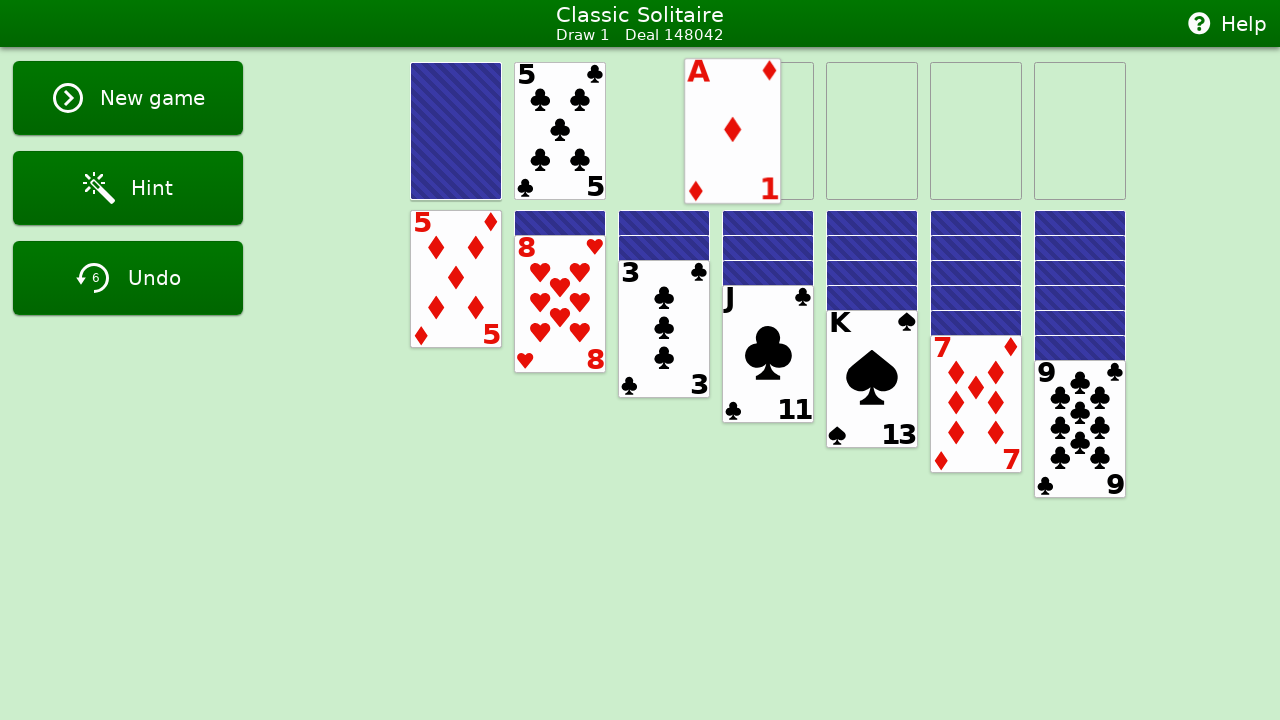

Waited 500ms before next move
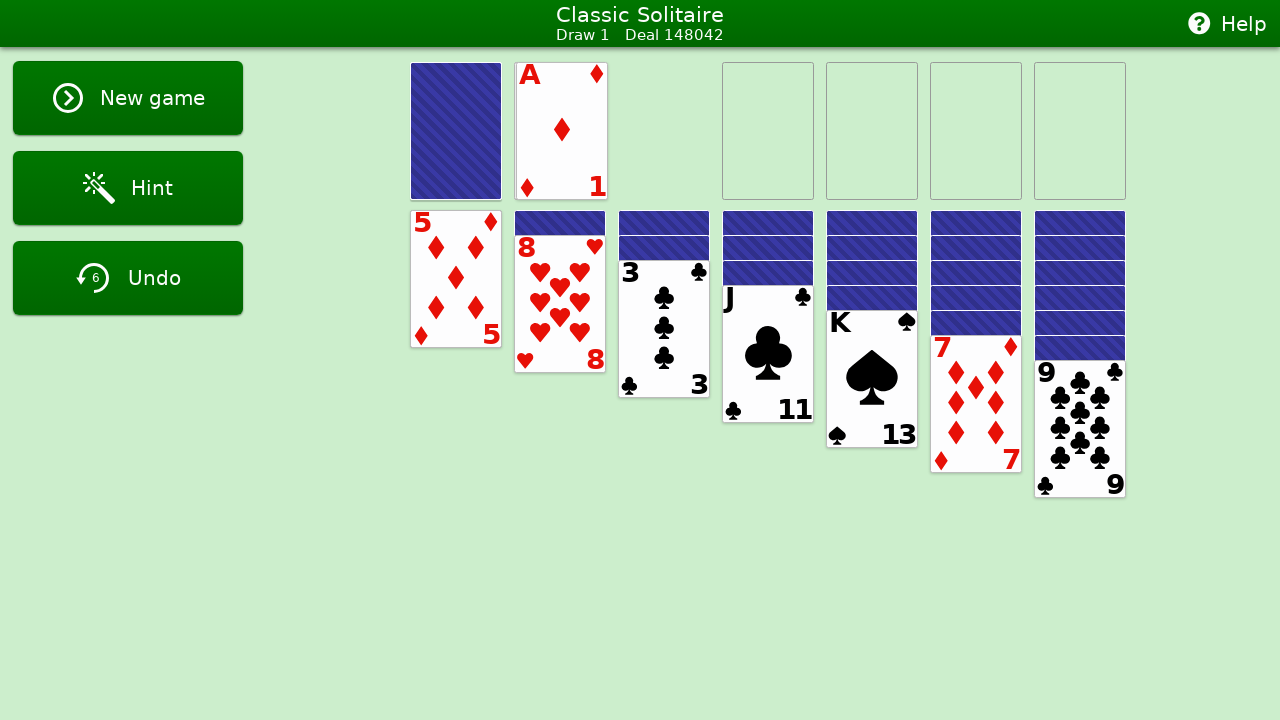

Move 29: Analyzed stock pile (has cards: True)
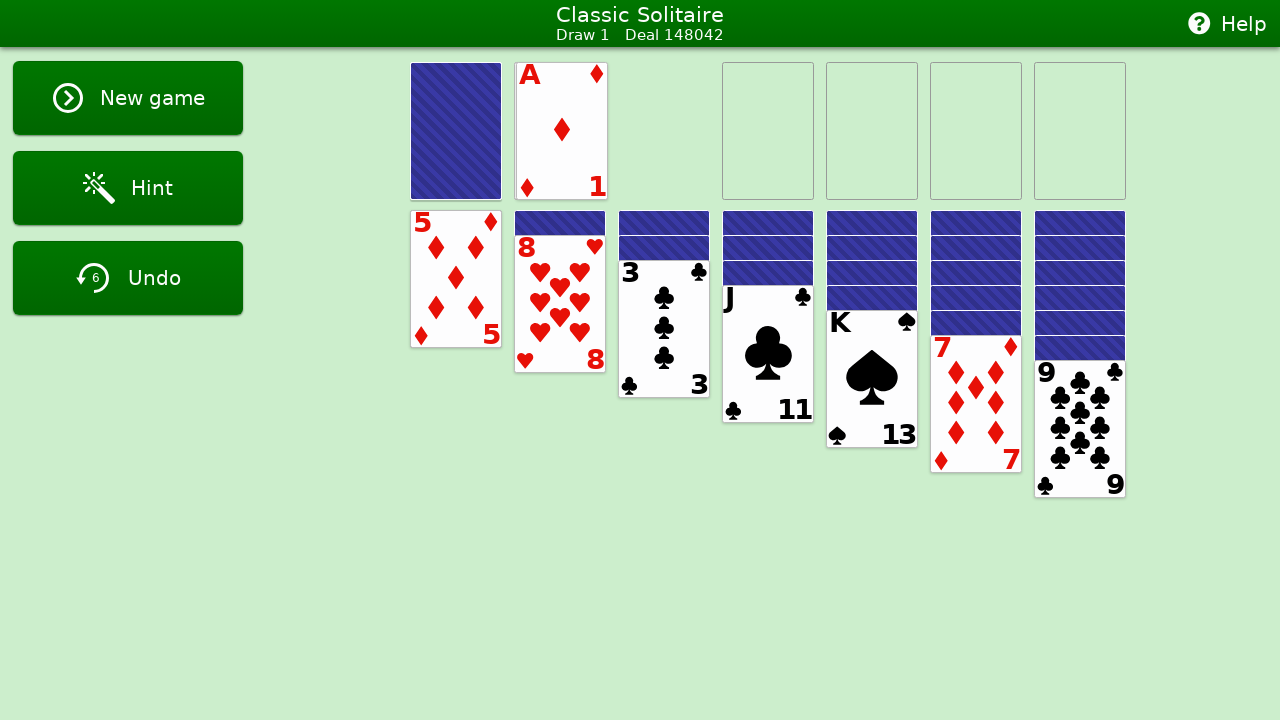

Analyzed waste pile (top card: [4, 1])
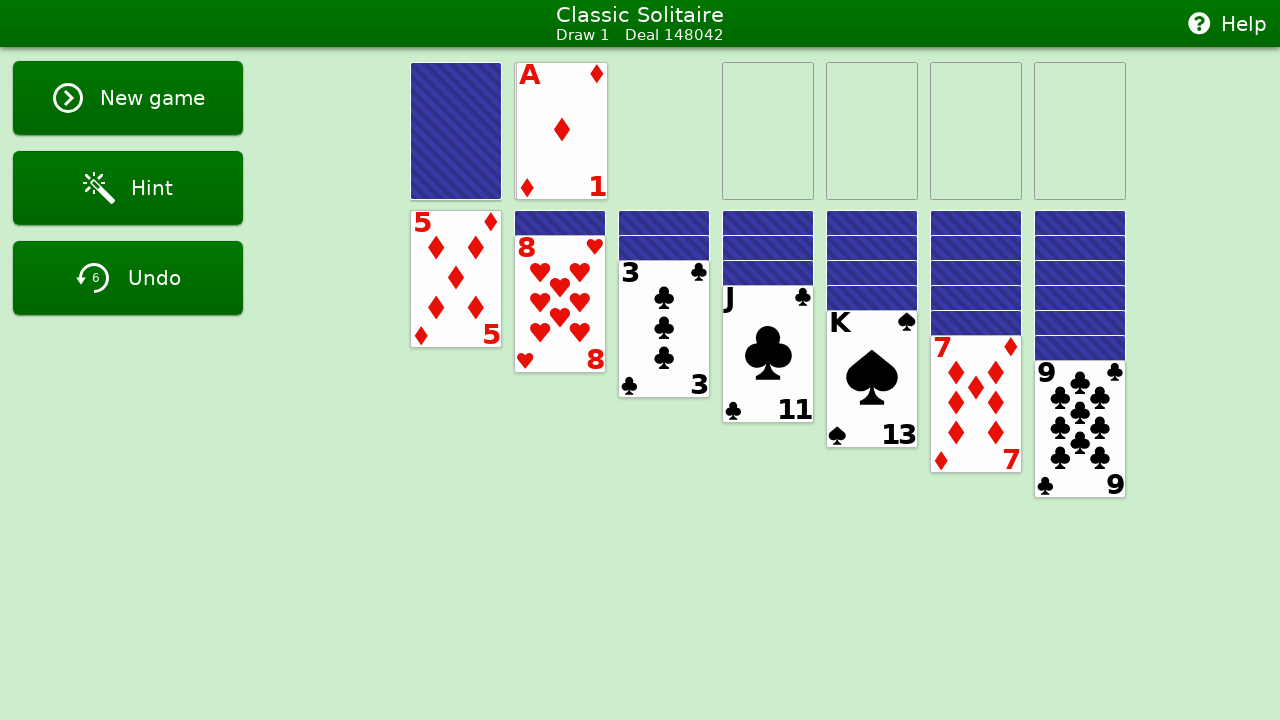

Analyzed tableau piles (7 piles)
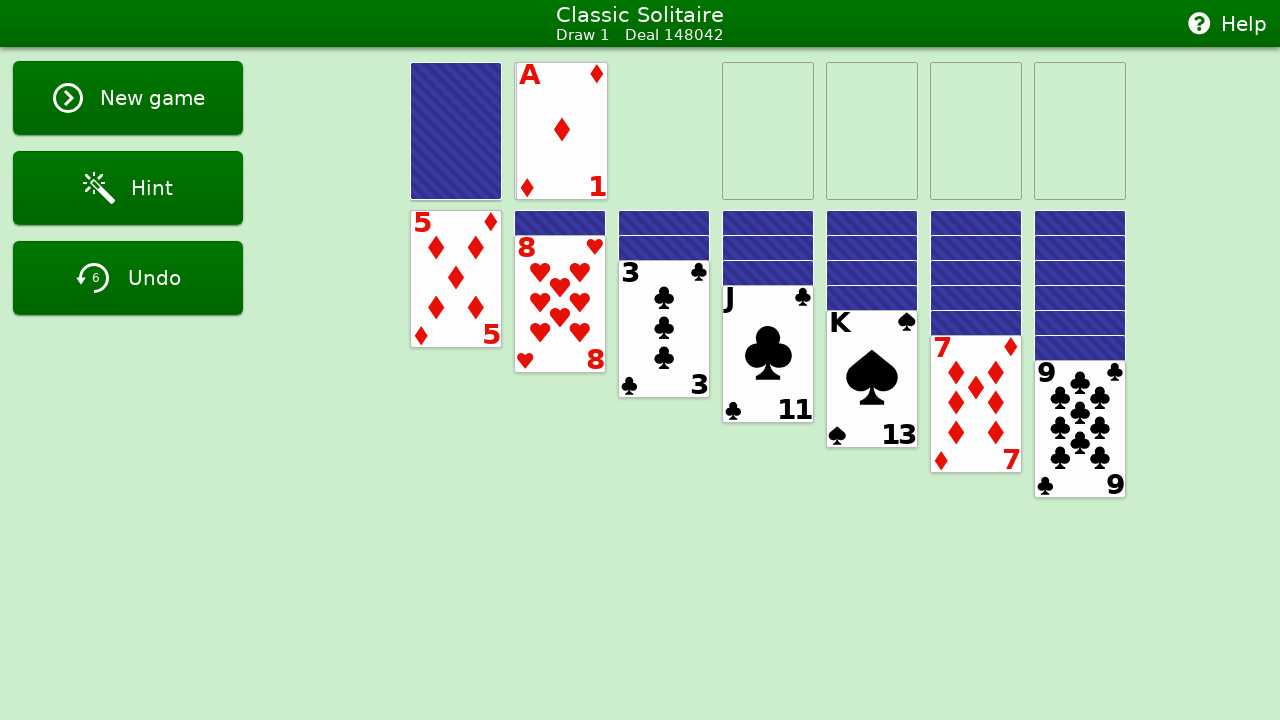

Analyzed foundation piles (4 piles)
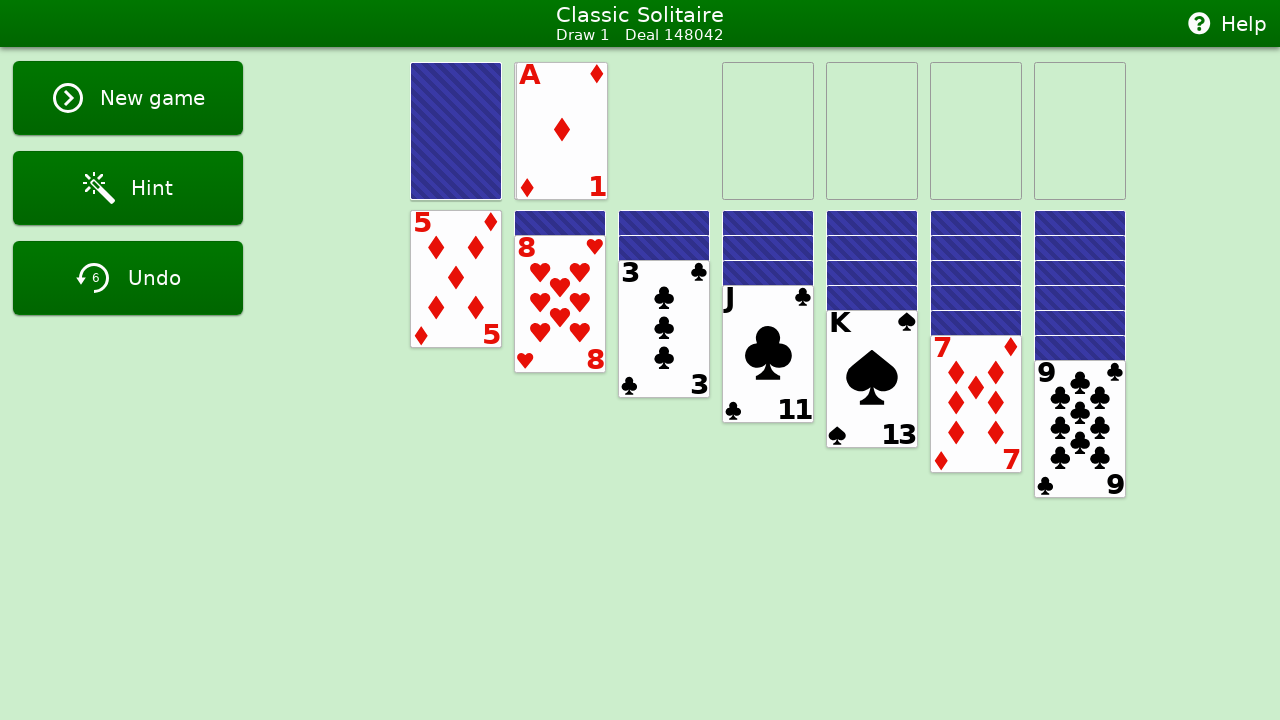

Moved card3 (Ace) to foundation 0 at (768, 131)
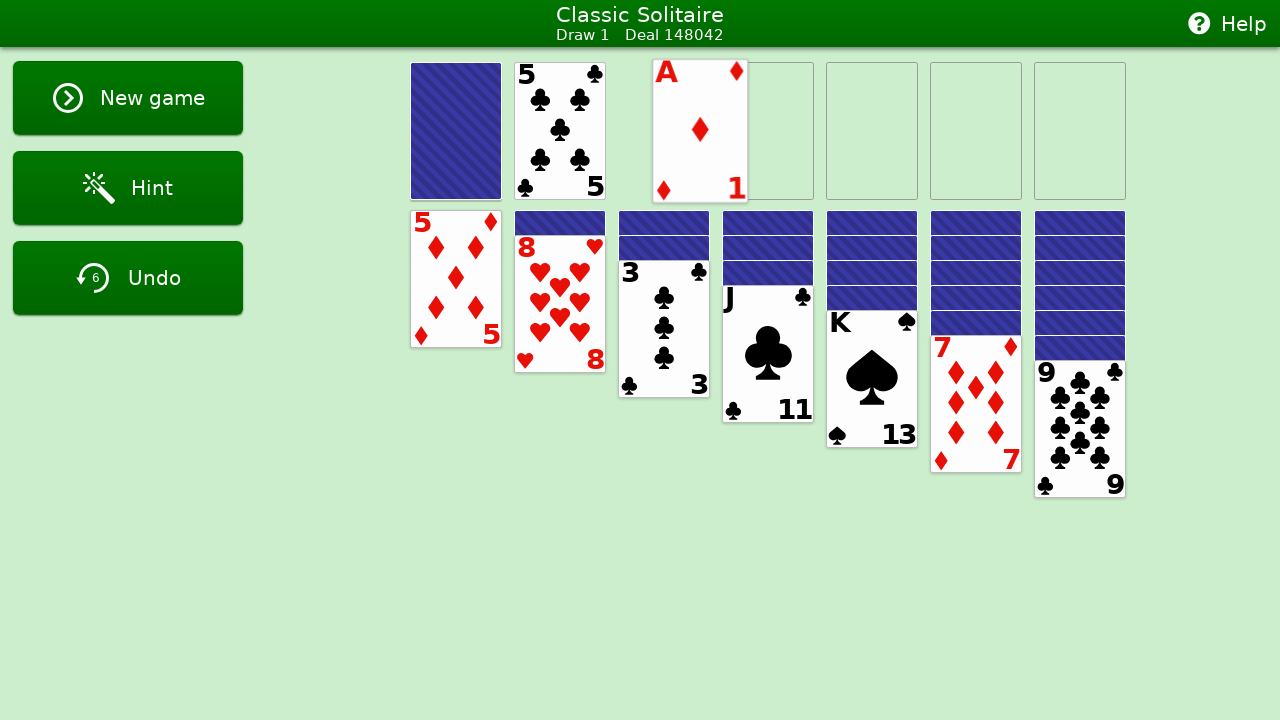

Waited 500ms before next move
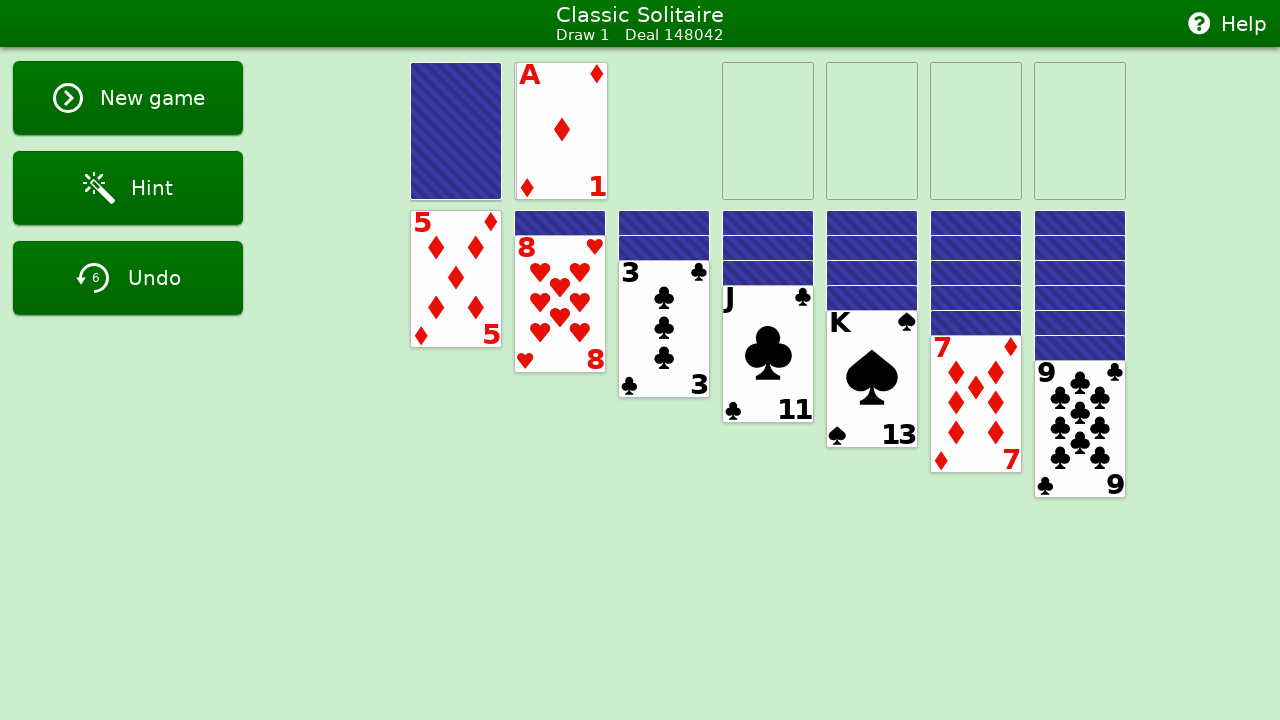

Move 30: Analyzed stock pile (has cards: True)
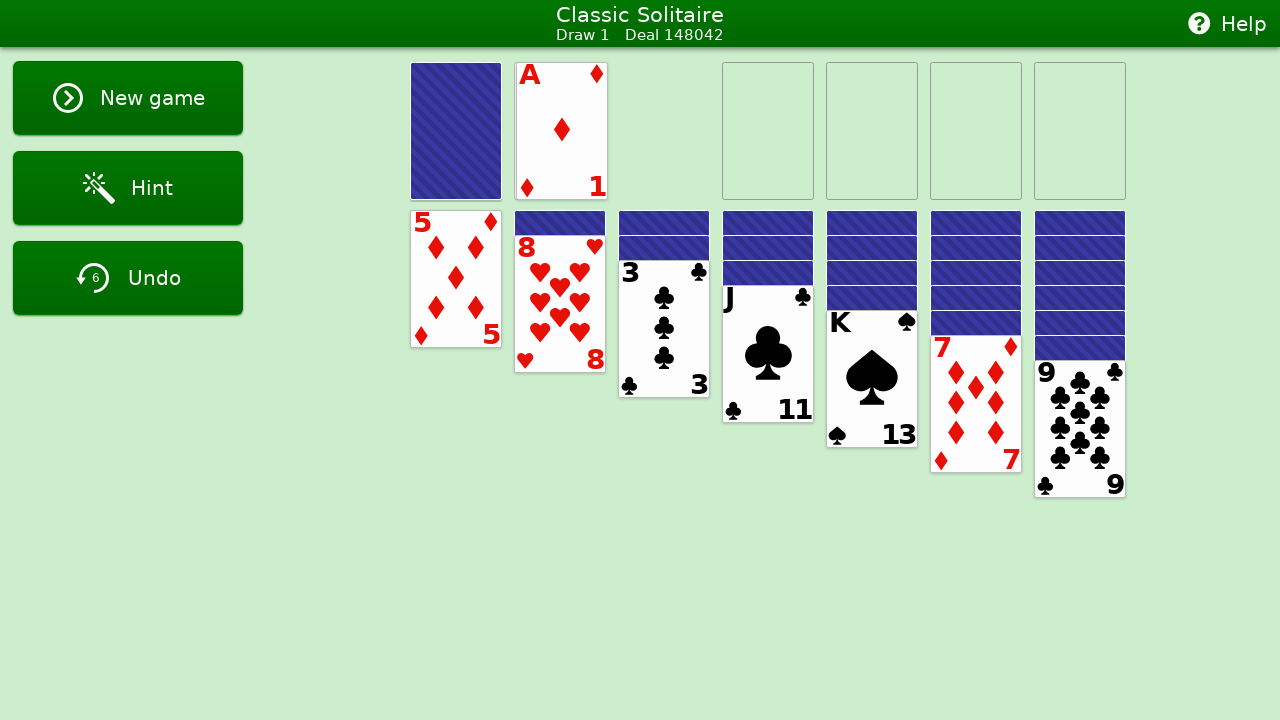

Analyzed waste pile (top card: [4, 1])
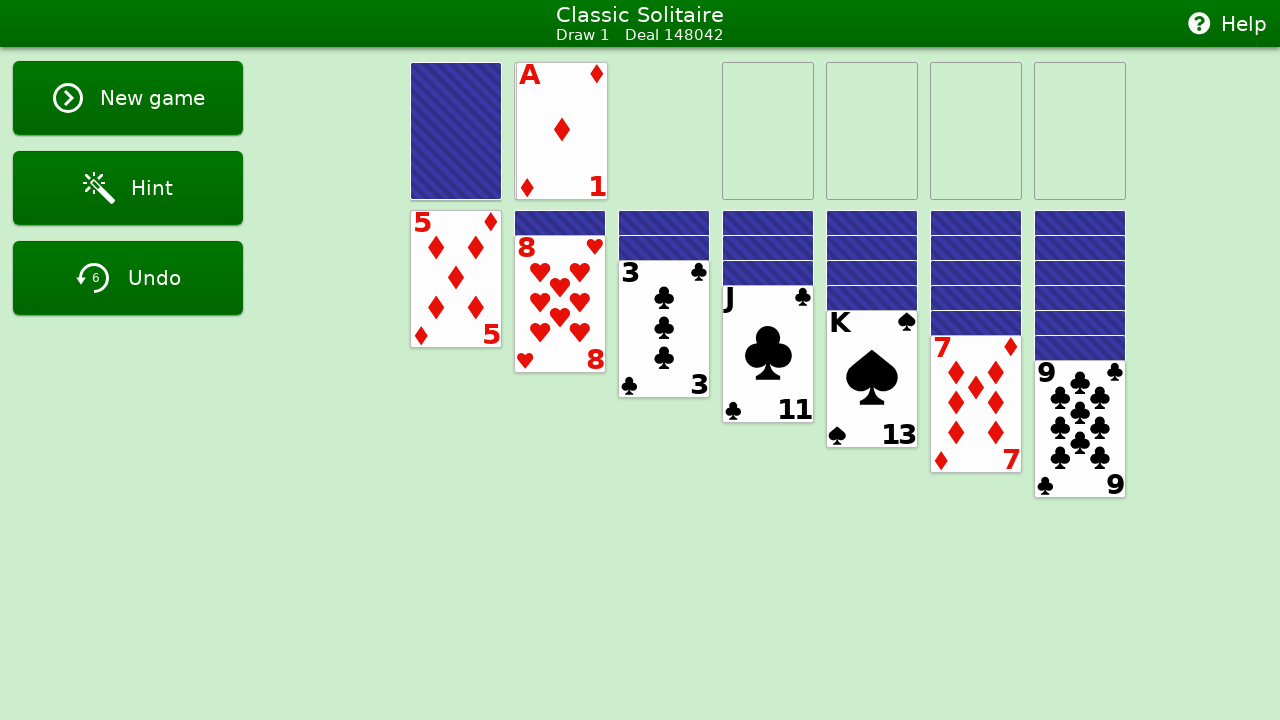

Analyzed tableau piles (7 piles)
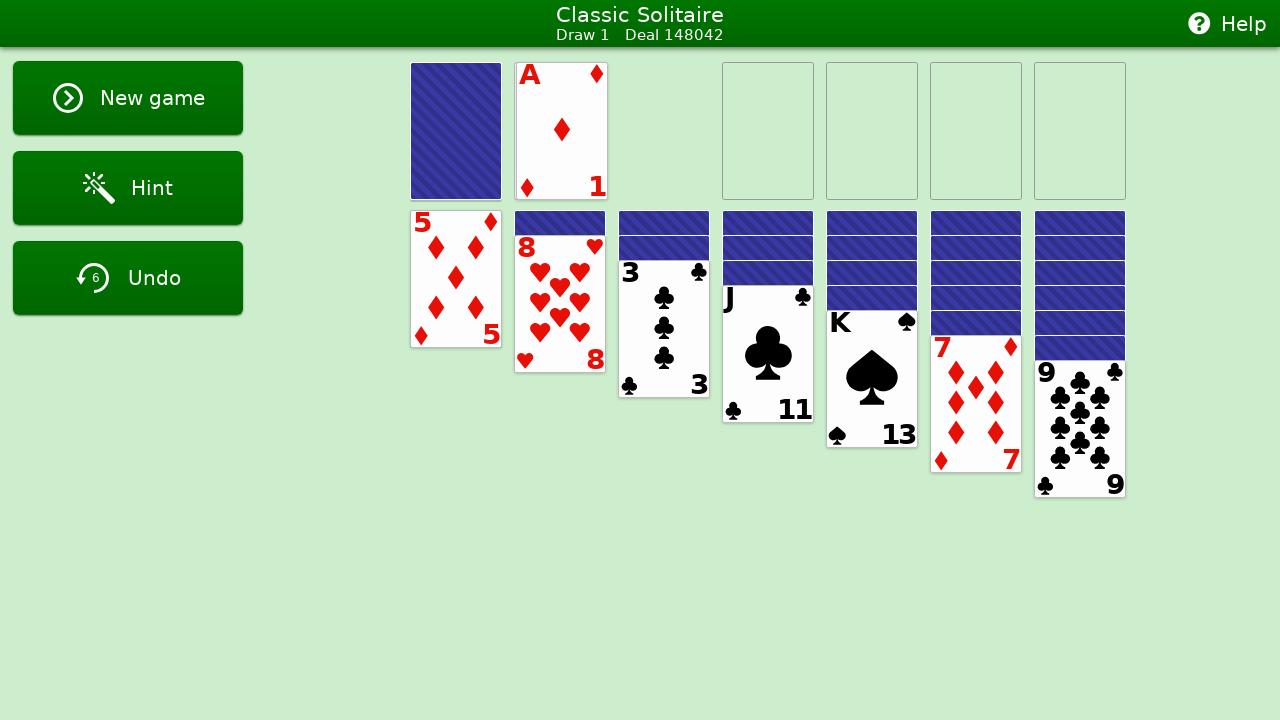

Analyzed foundation piles (4 piles)
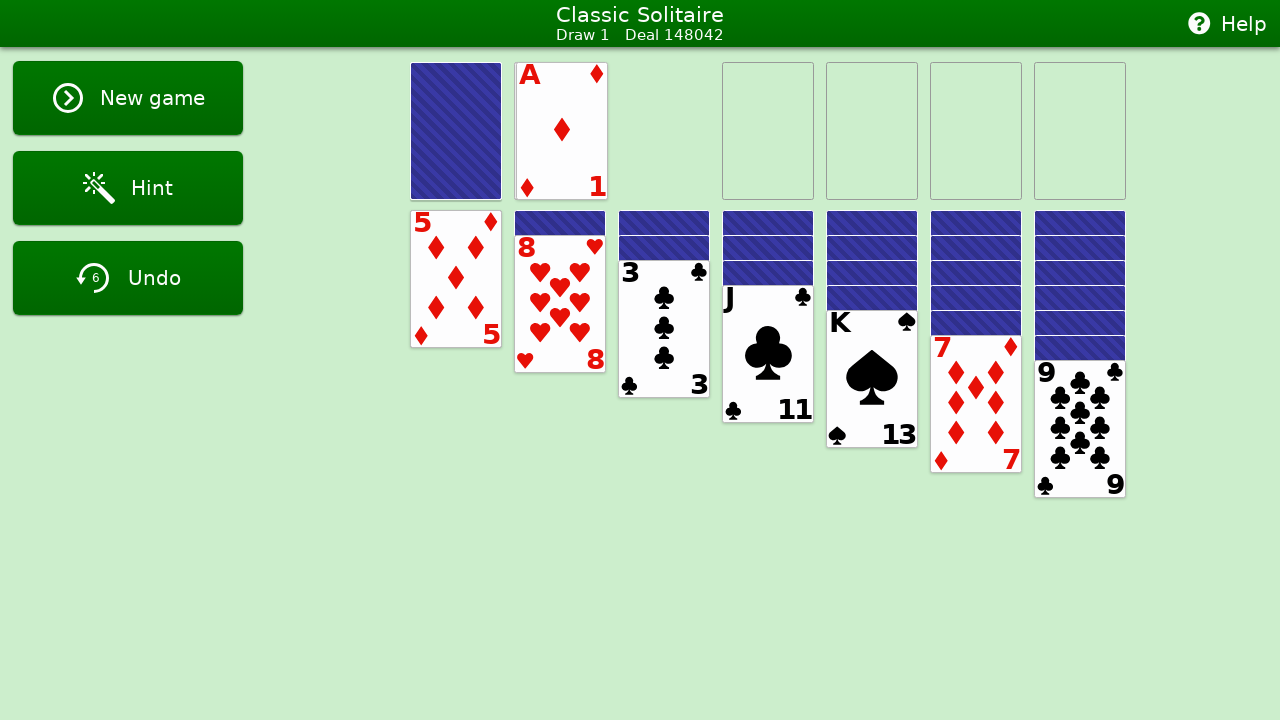

Moved card3 (Ace) to foundation 0 at (768, 131)
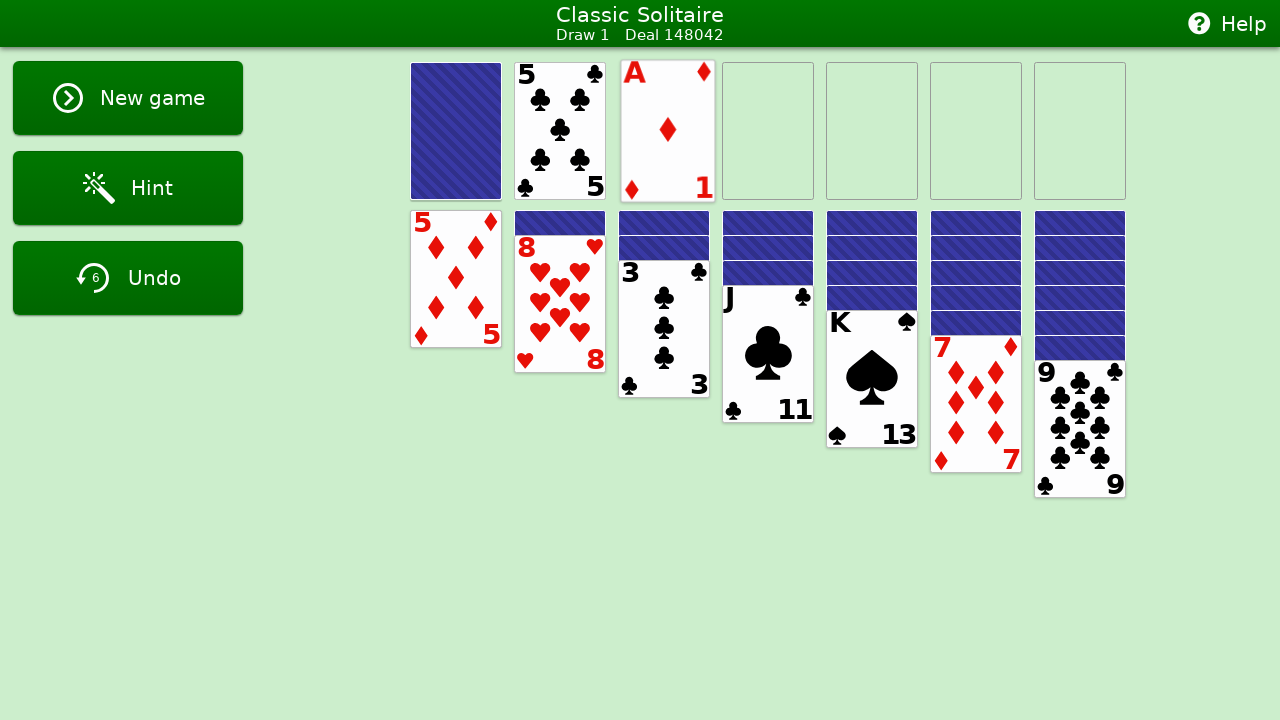

Waited 500ms before next move
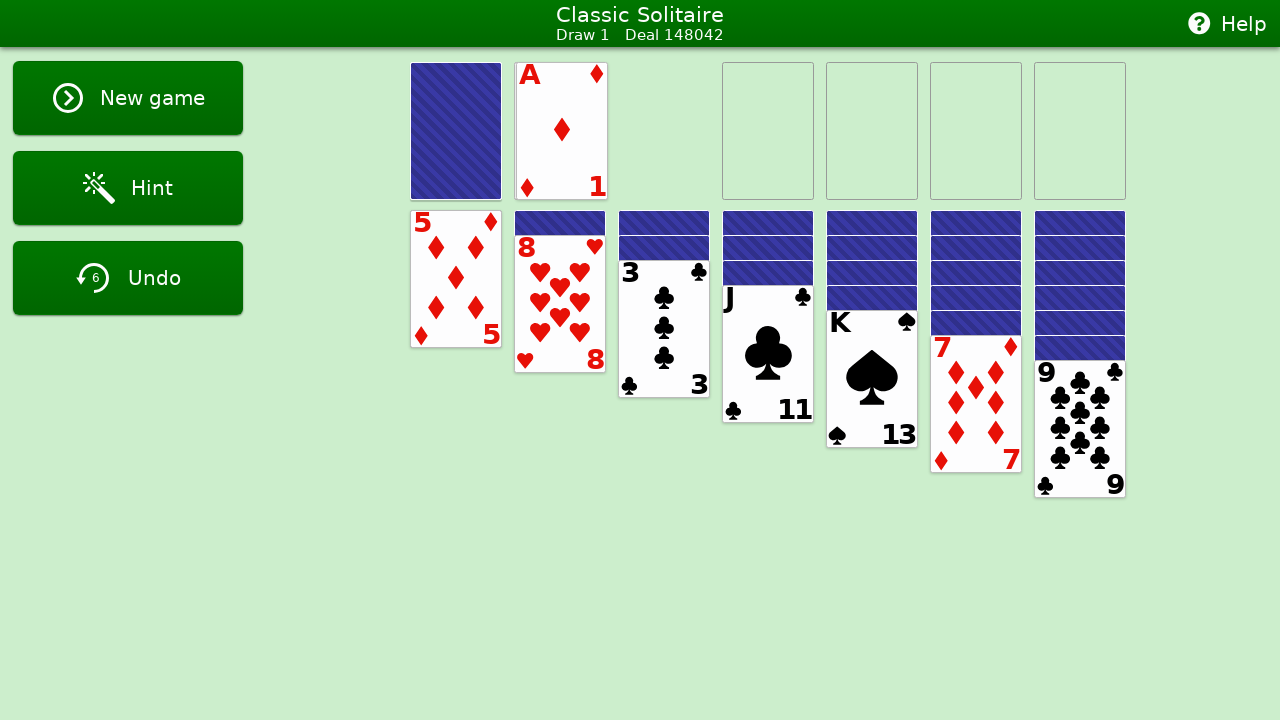

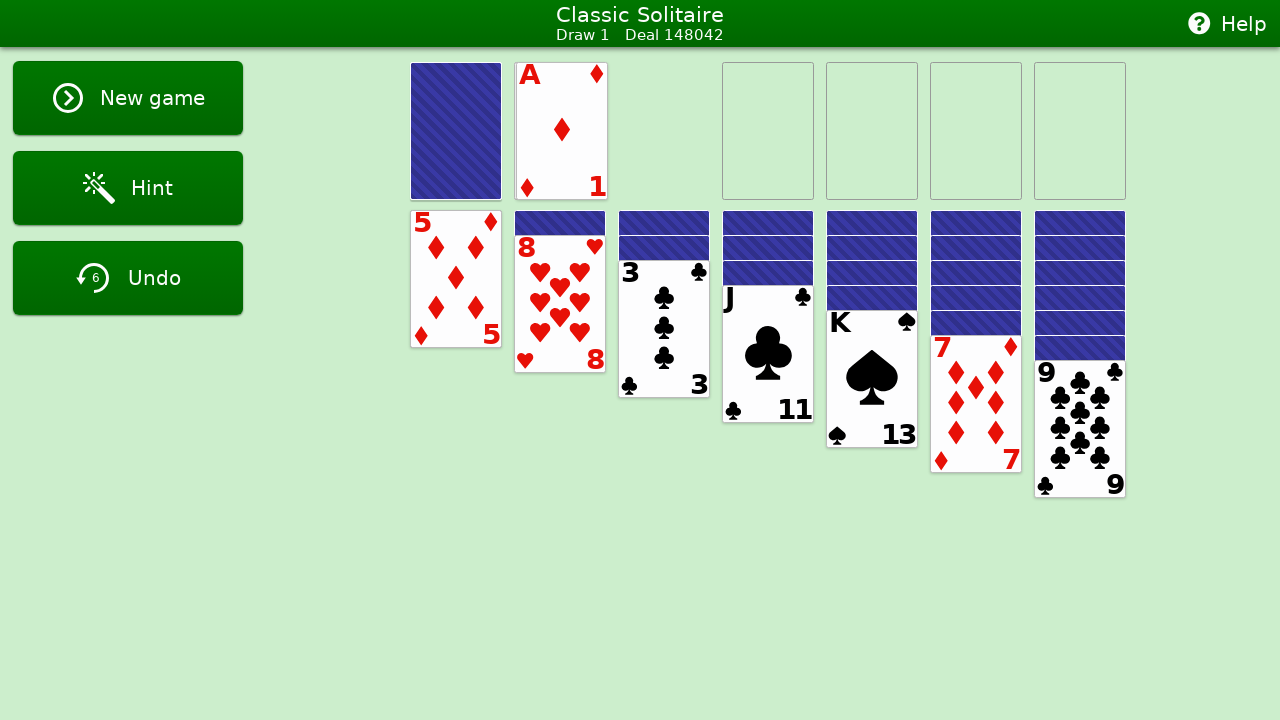